Navigates to OrangeHRM free trial page and selects a country from the dropdown menu without using the Select class

Starting URL: https://www.orangehrm.com/en/30-day-free-trial

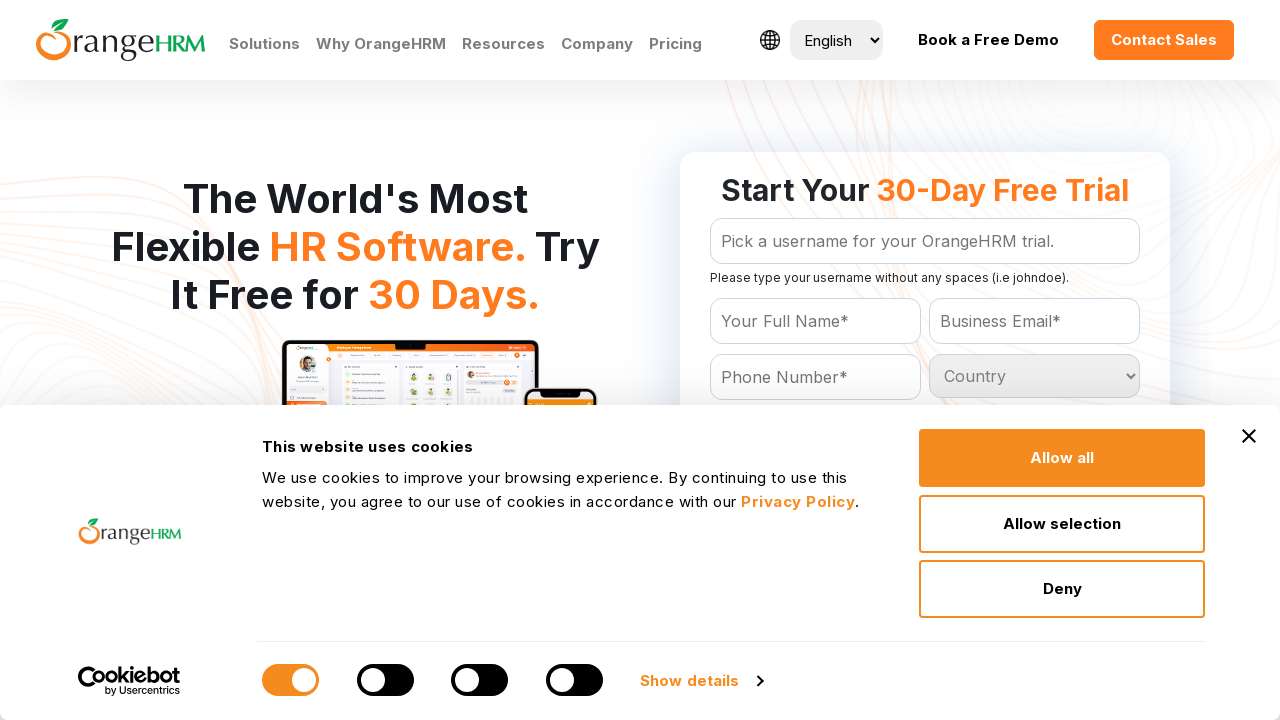

Navigated to OrangeHRM 30-day free trial page
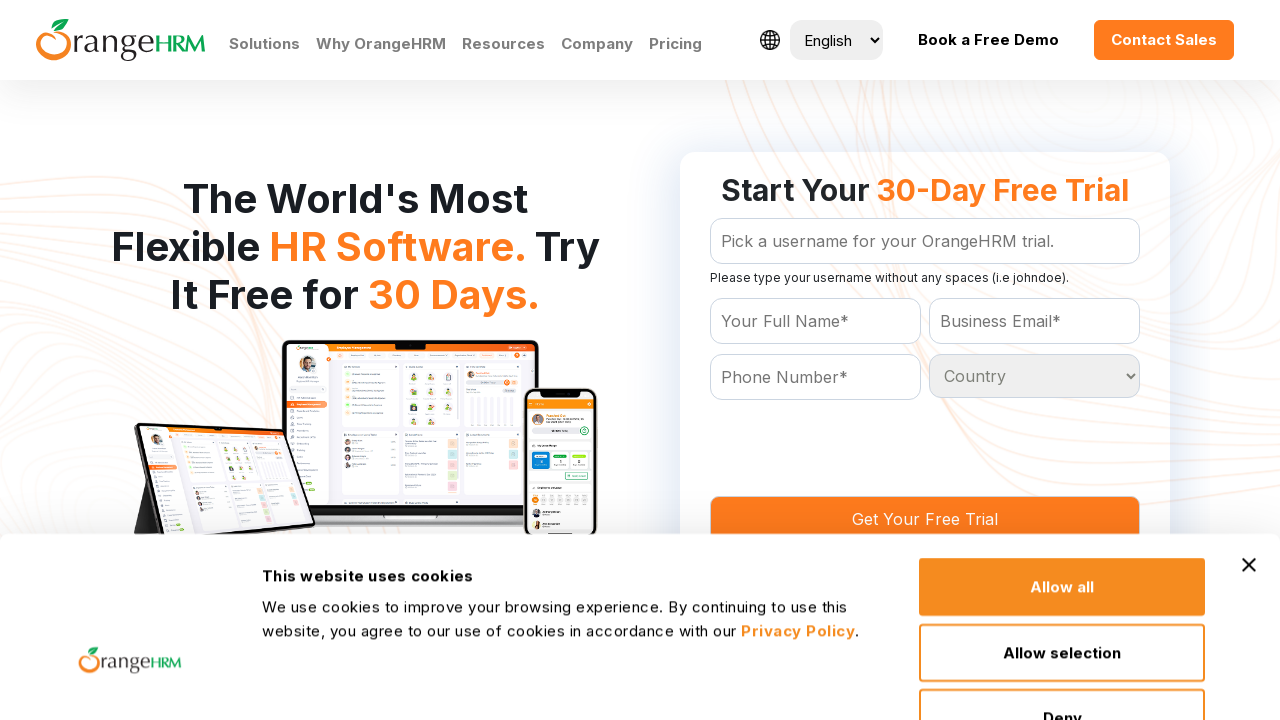

Located all country options in dropdown
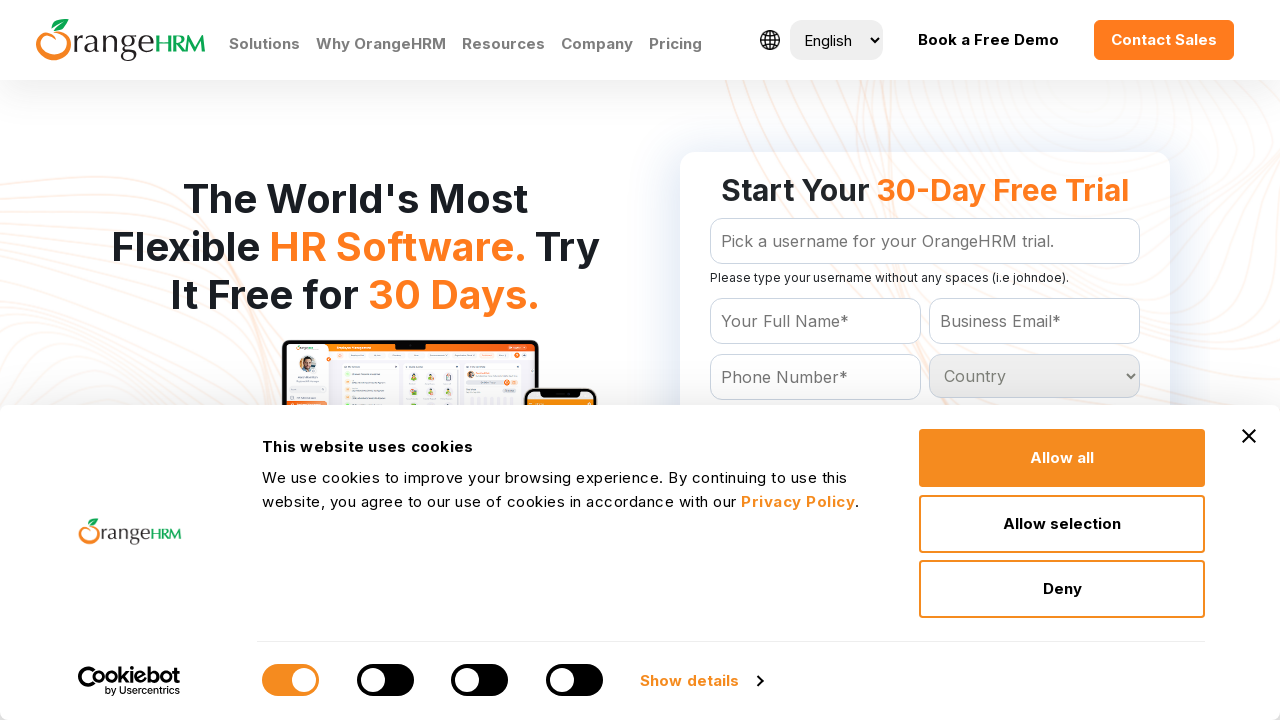

Country dropdown contains 233 options
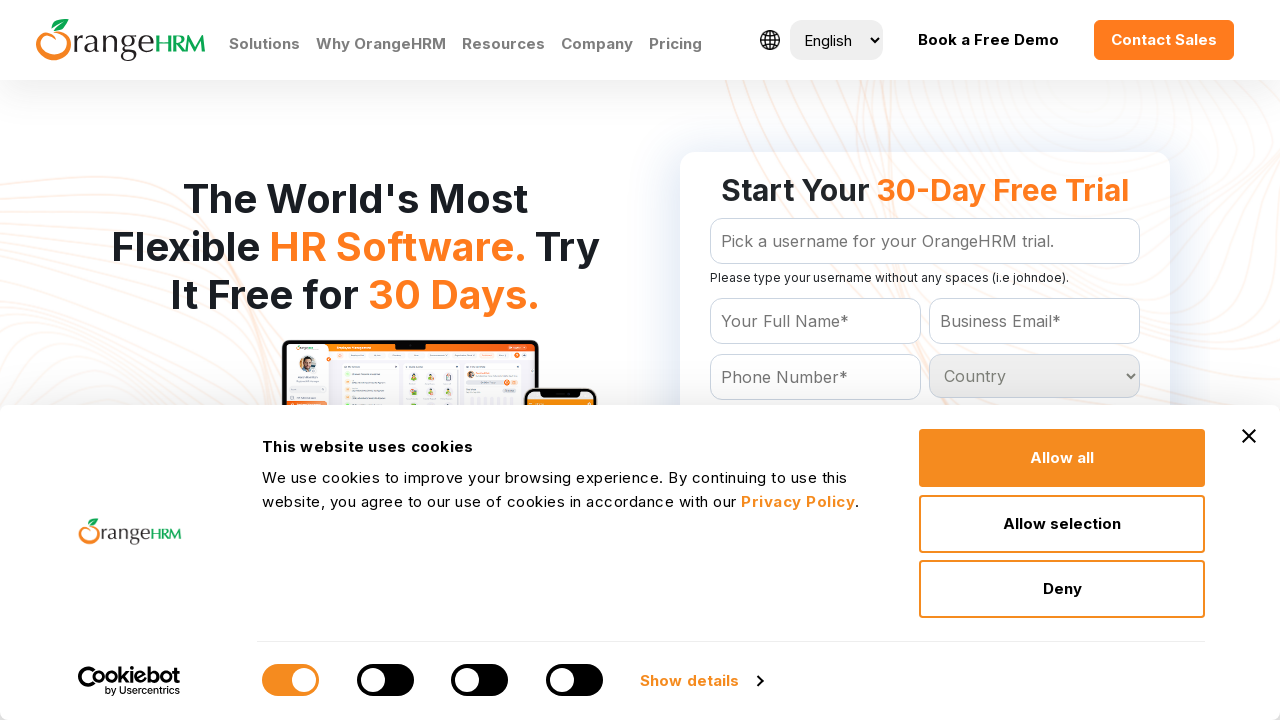

Checking country option 1 of 233
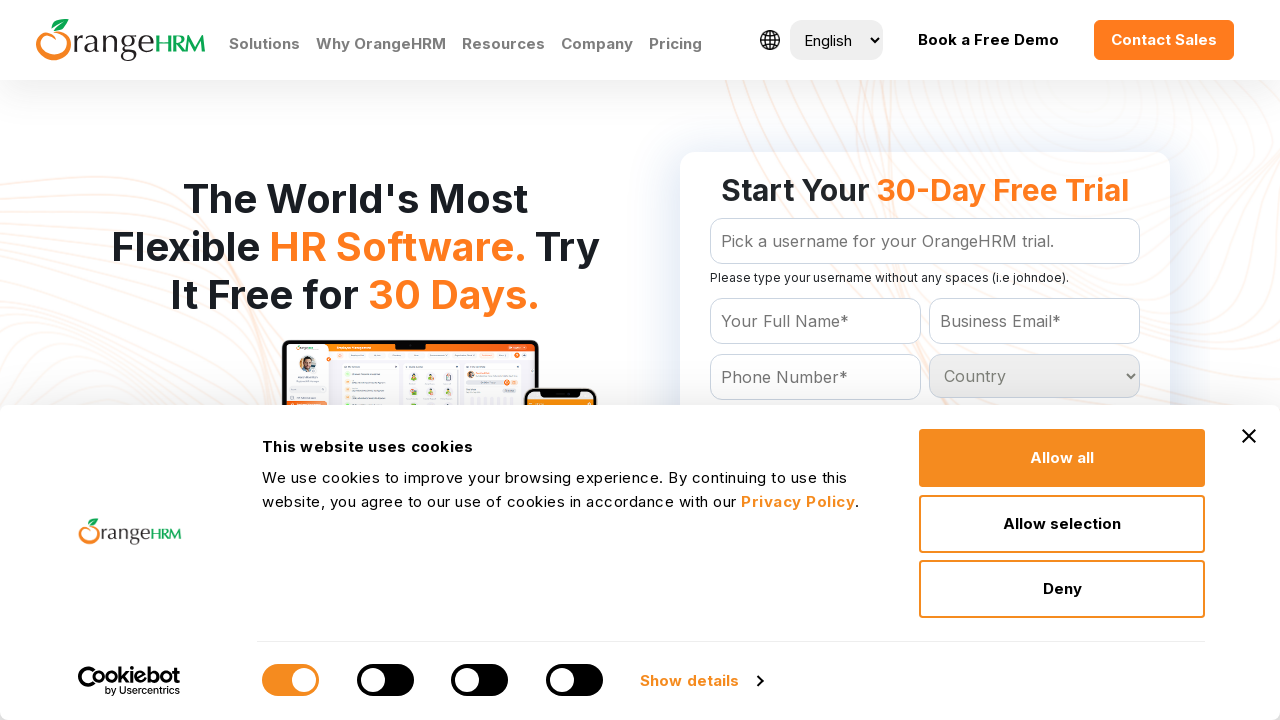

Checking country option 2 of 233
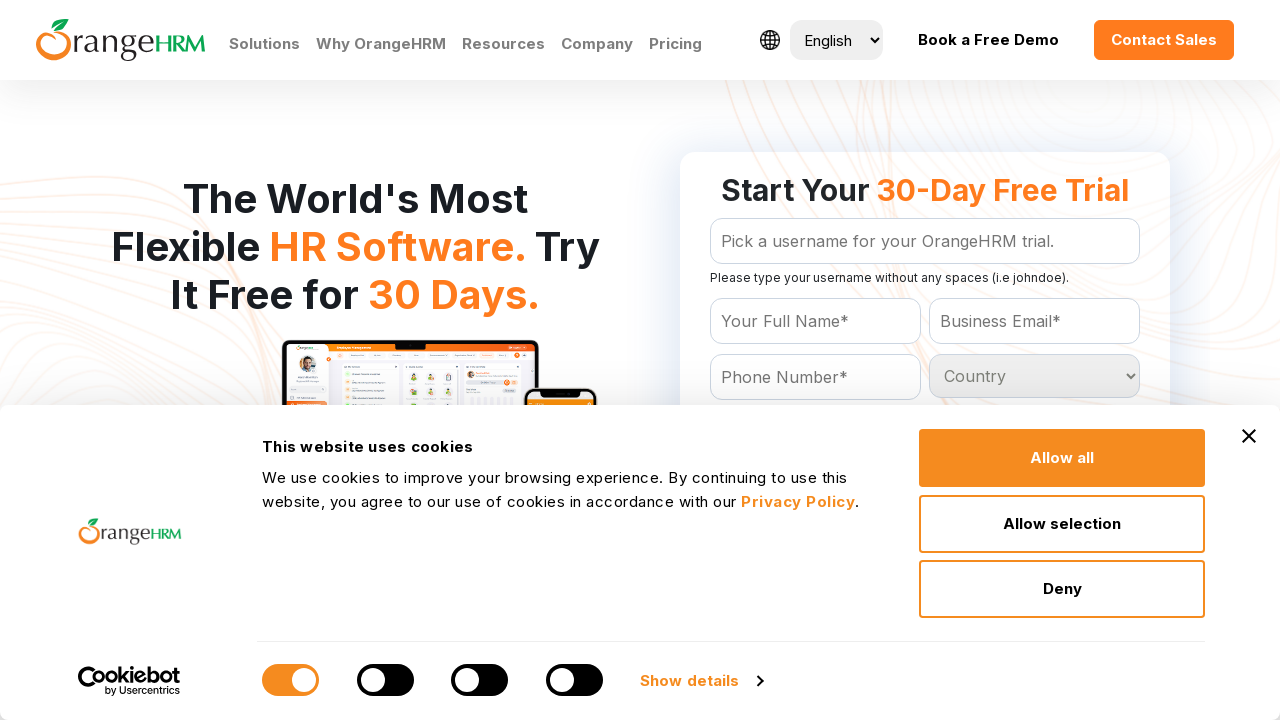

Checking country option 3 of 233
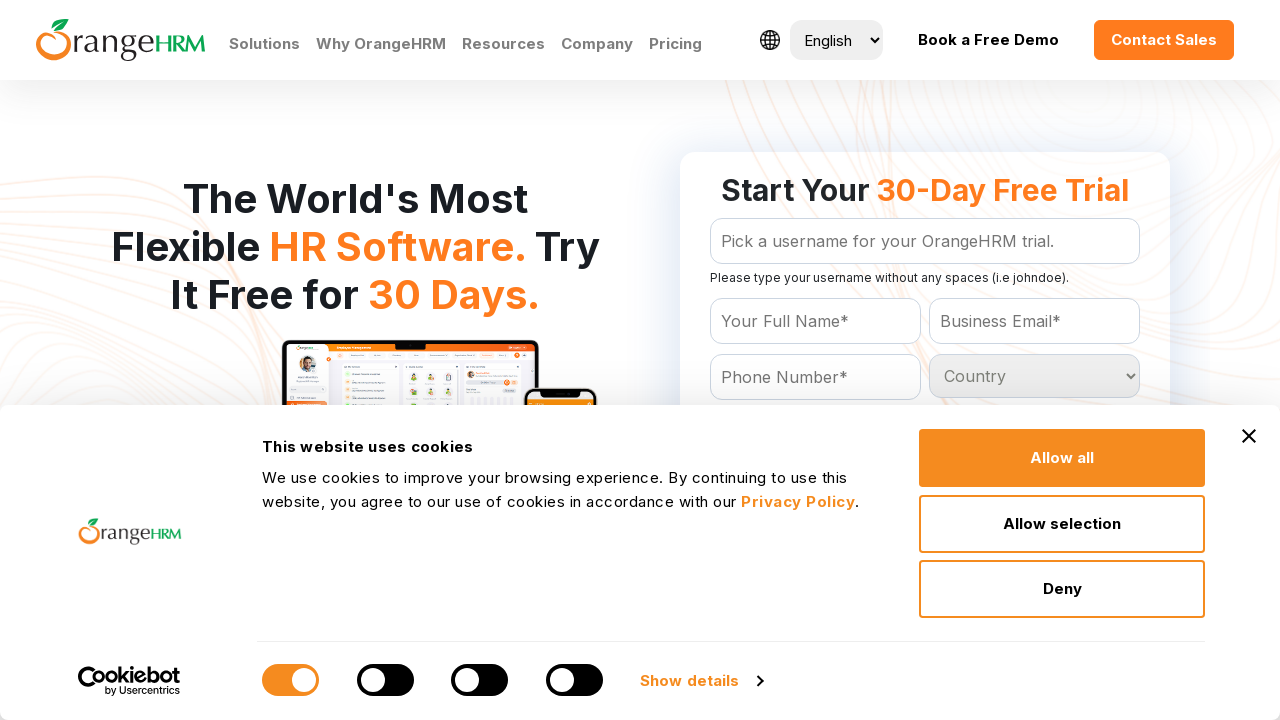

Checking country option 4 of 233
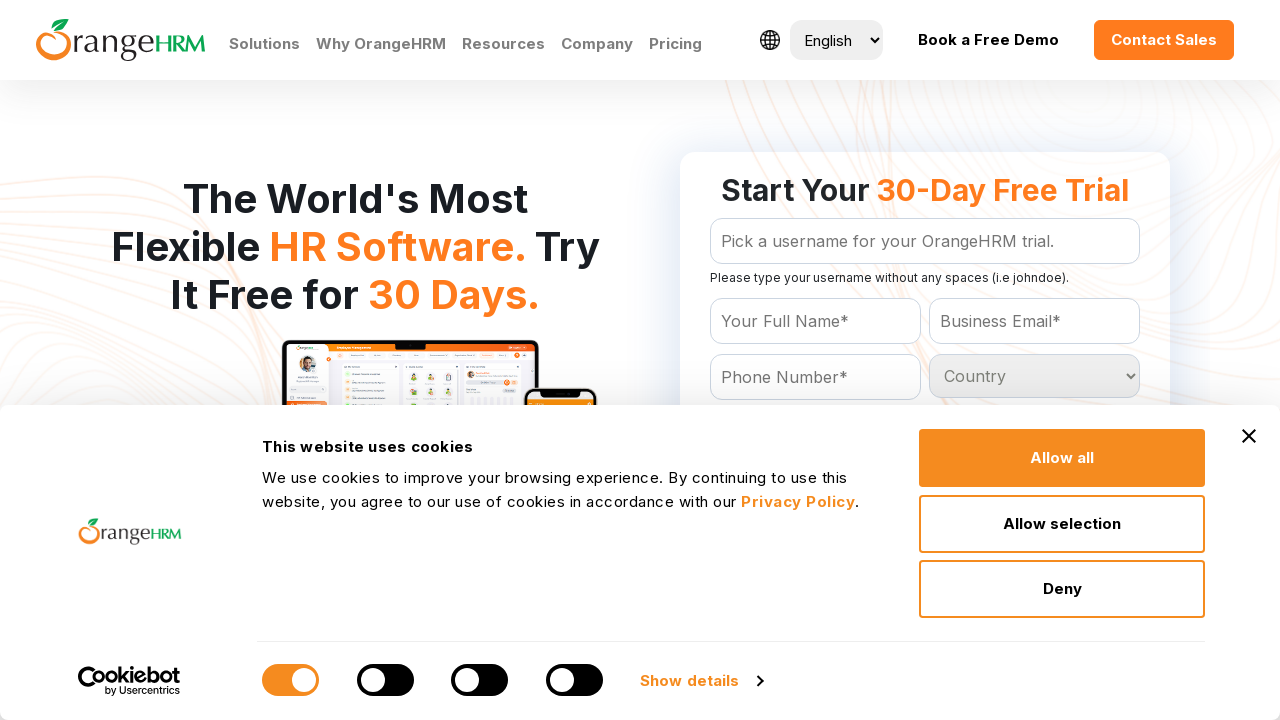

Checking country option 5 of 233
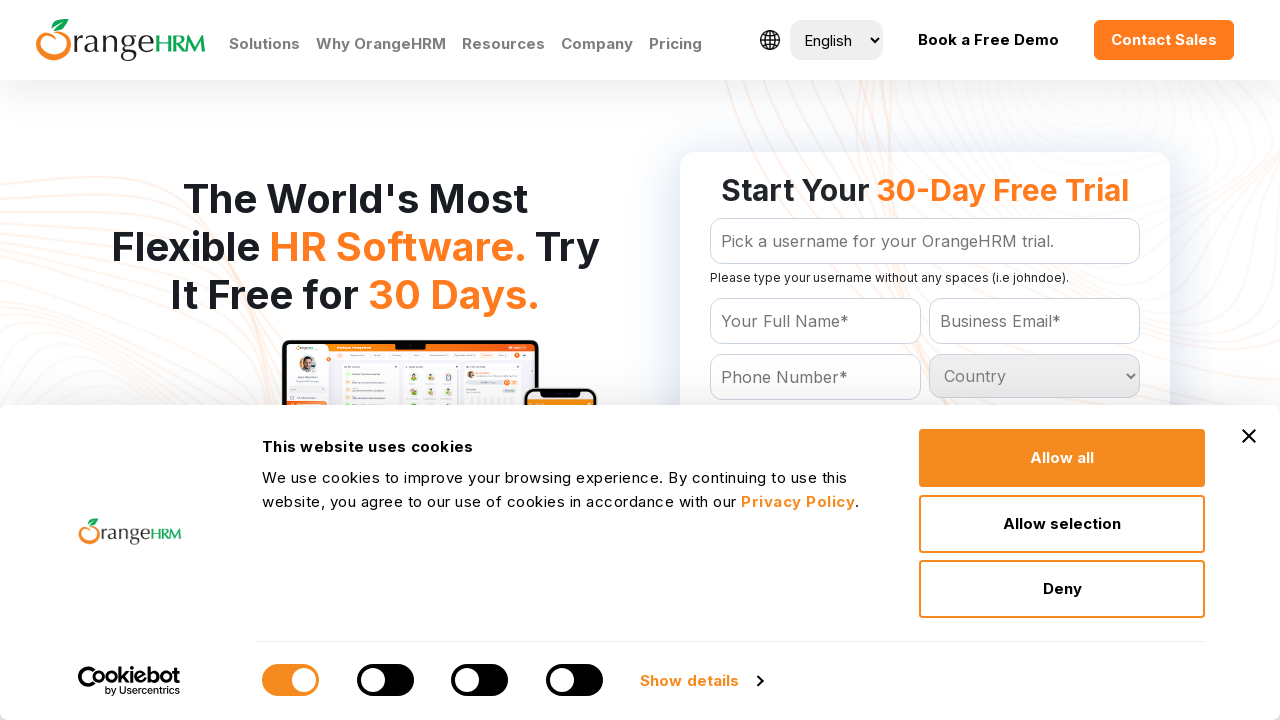

Checking country option 6 of 233
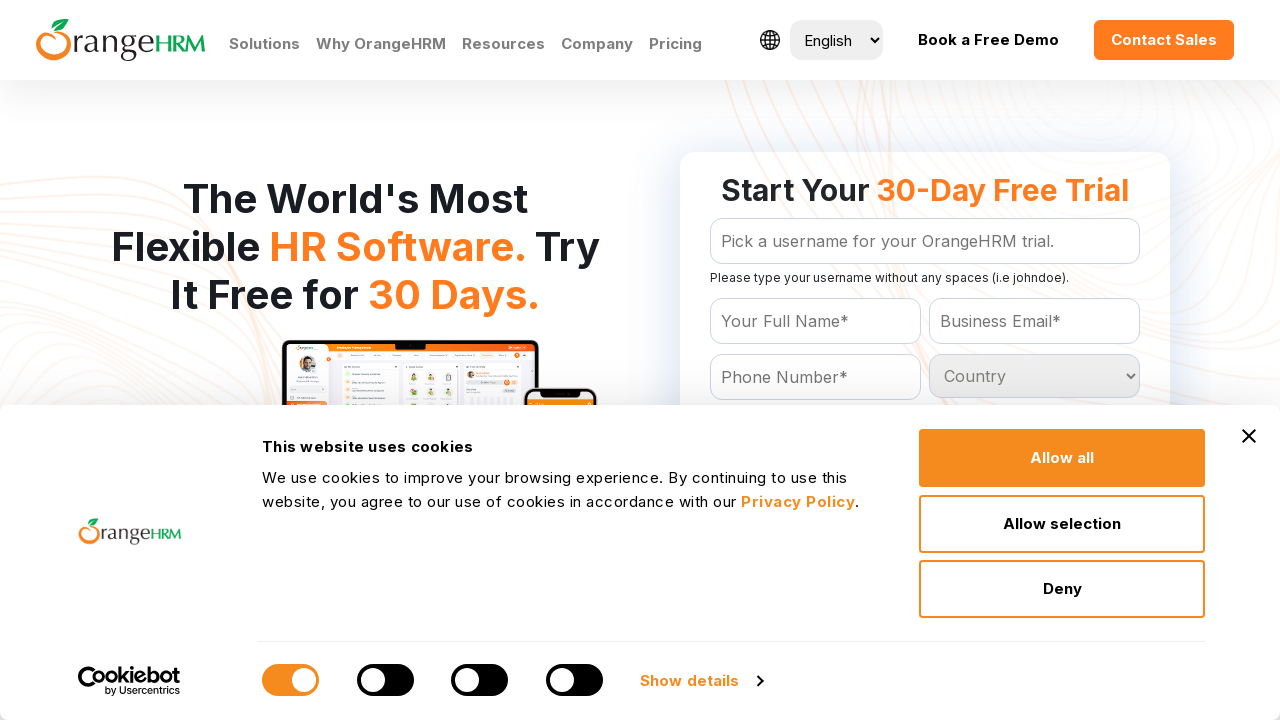

Checking country option 7 of 233
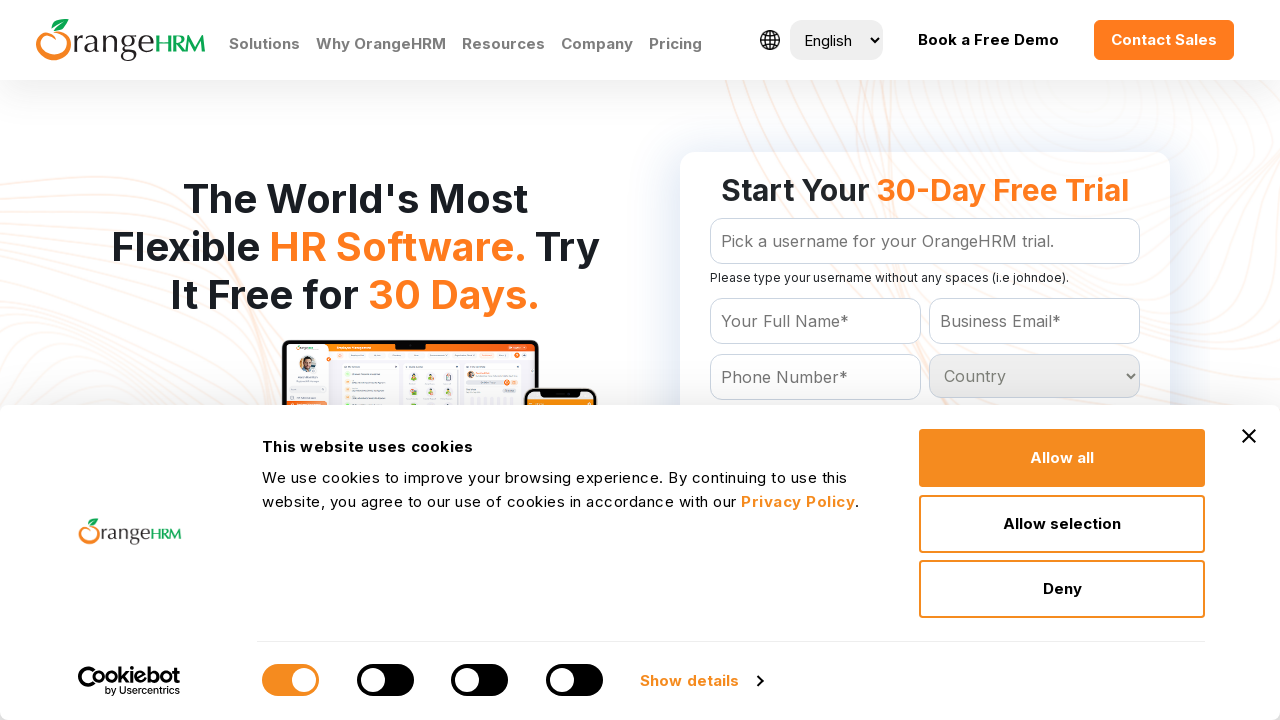

Checking country option 8 of 233
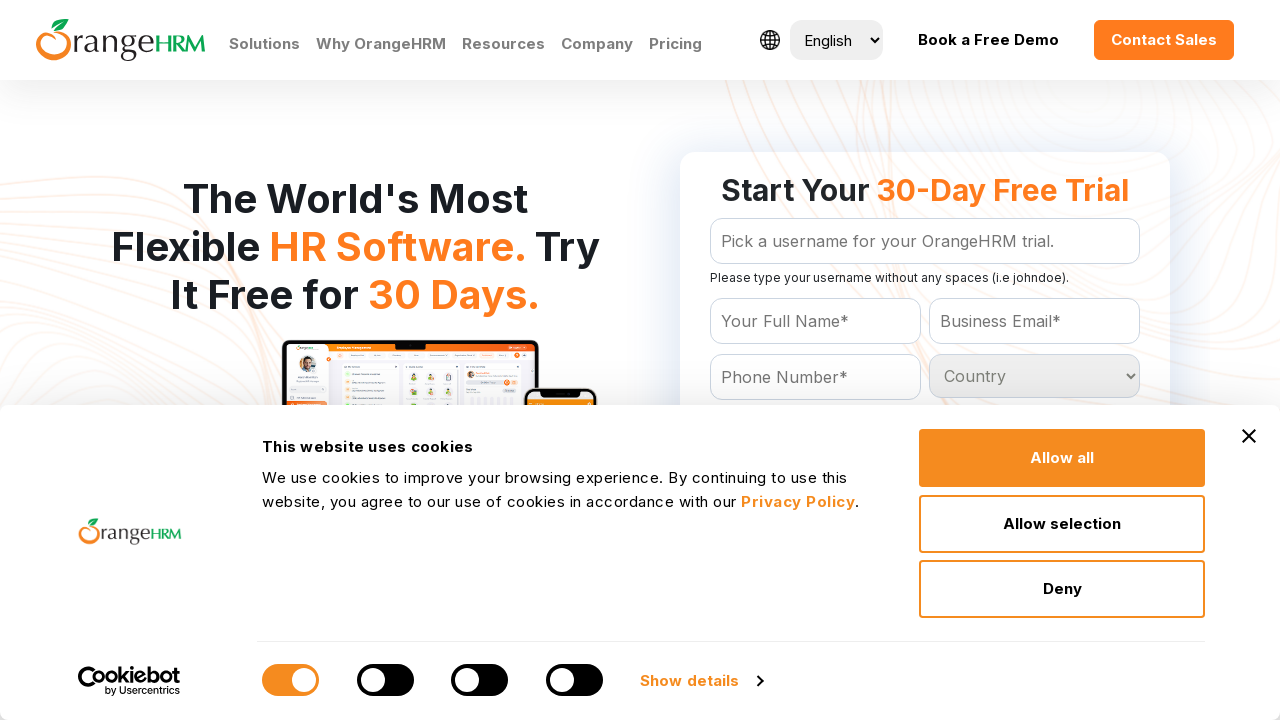

Checking country option 9 of 233
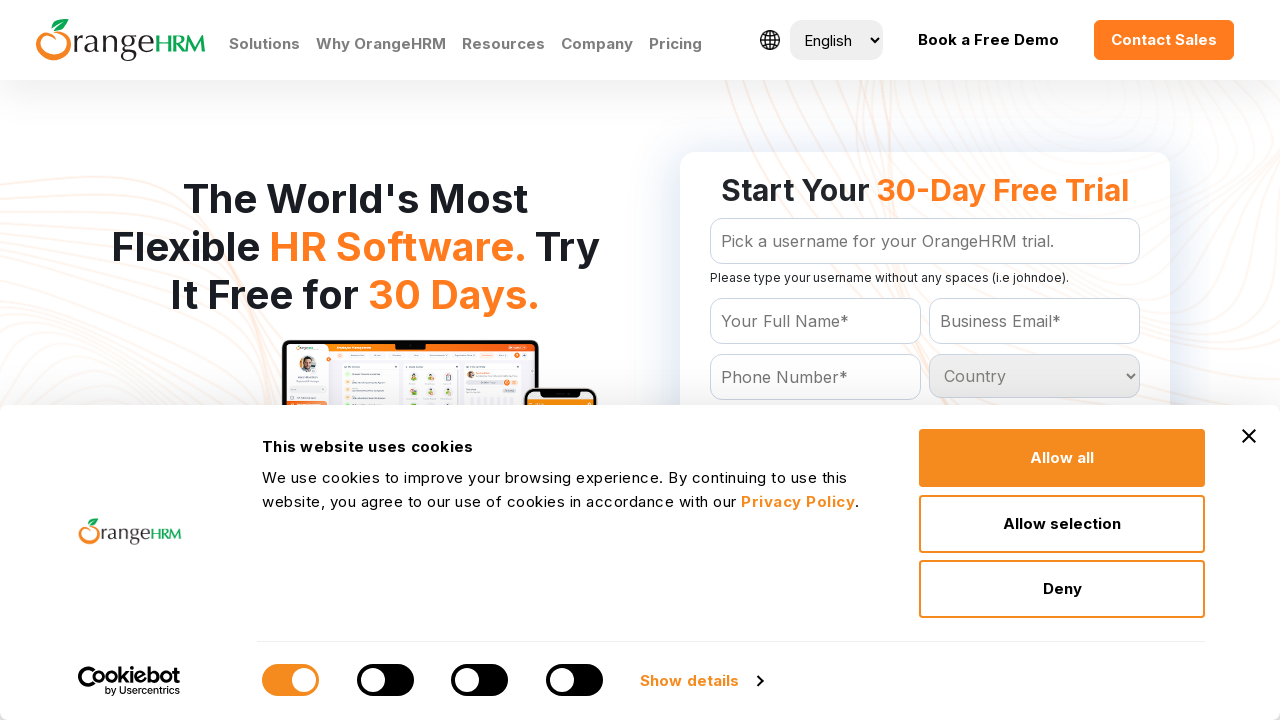

Checking country option 10 of 233
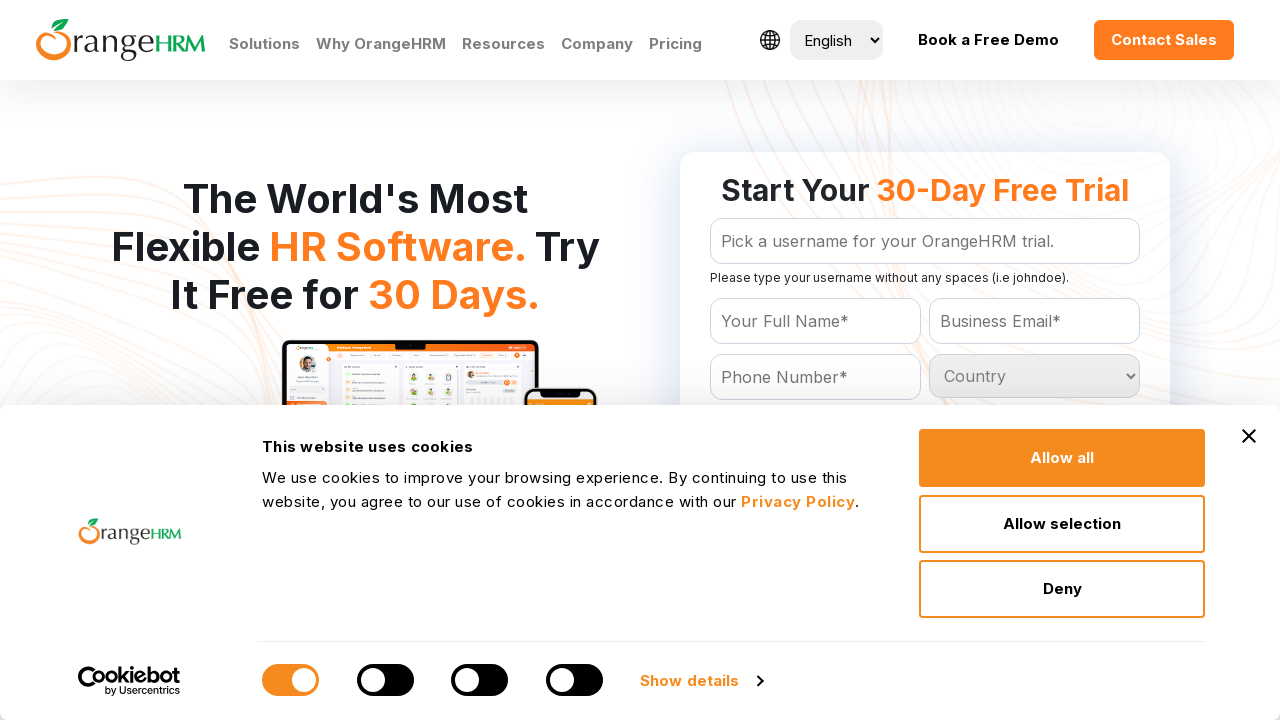

Checking country option 11 of 233
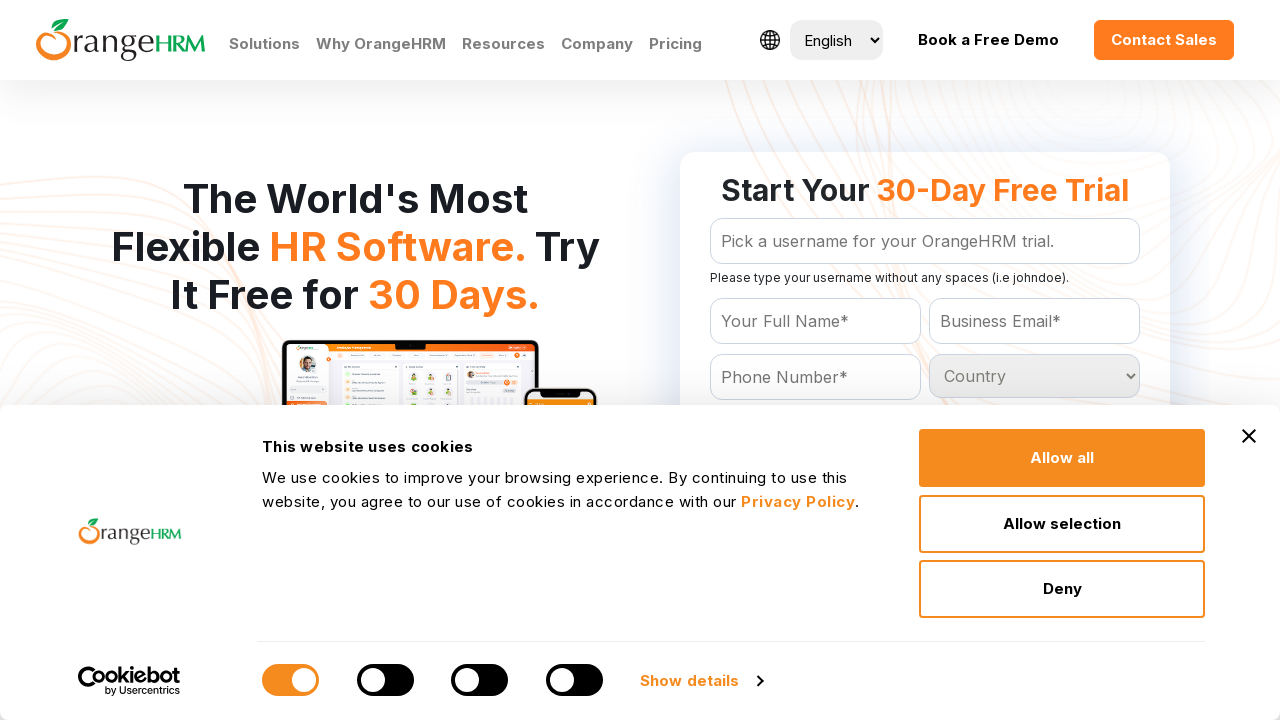

Checking country option 12 of 233
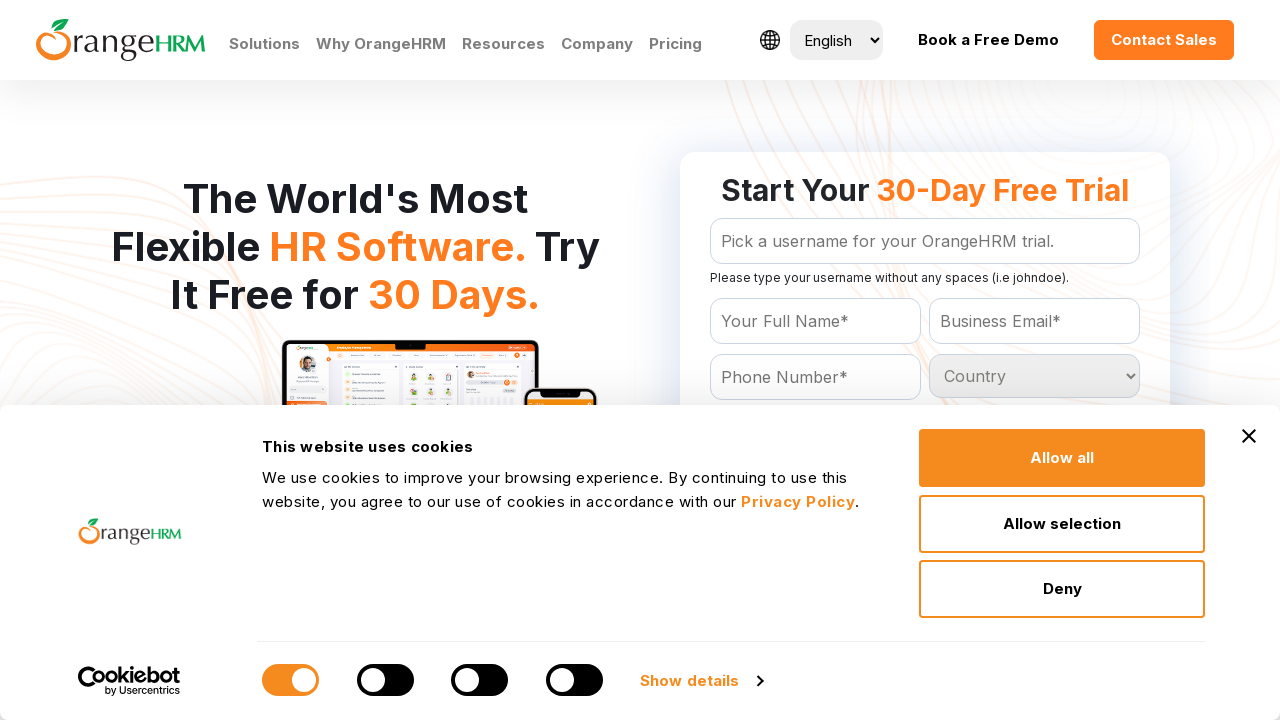

Checking country option 13 of 233
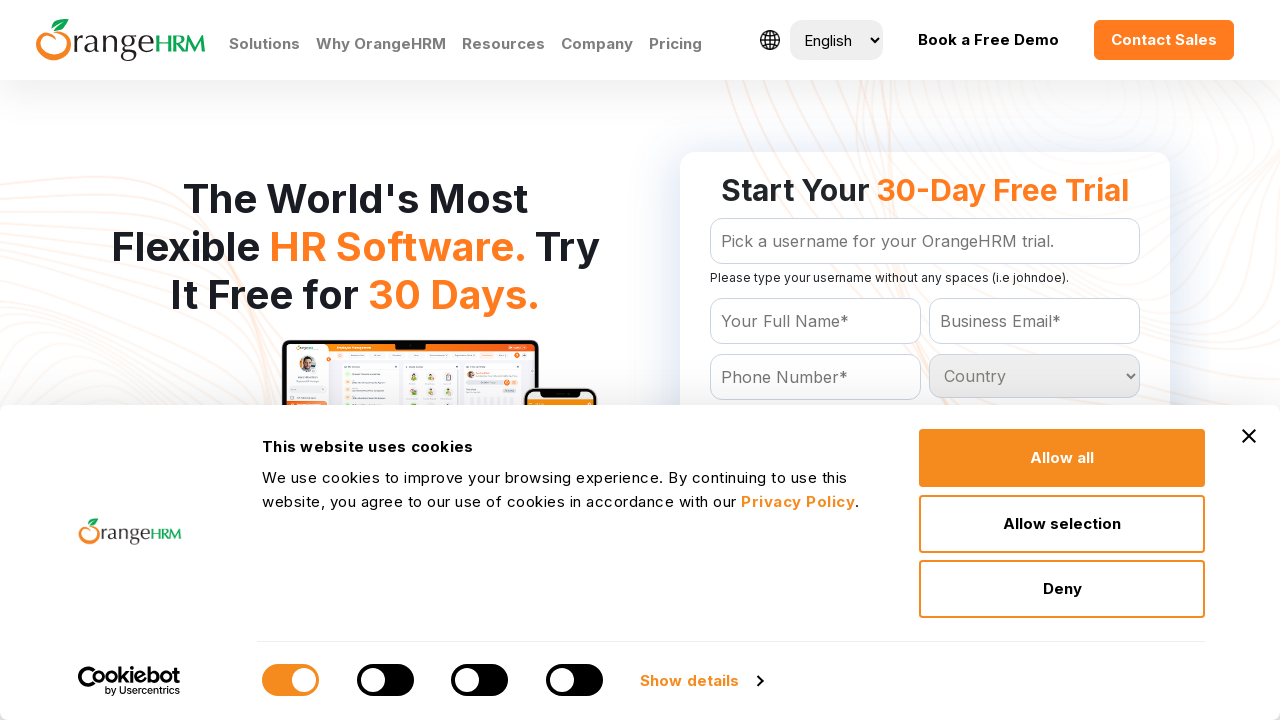

Checking country option 14 of 233
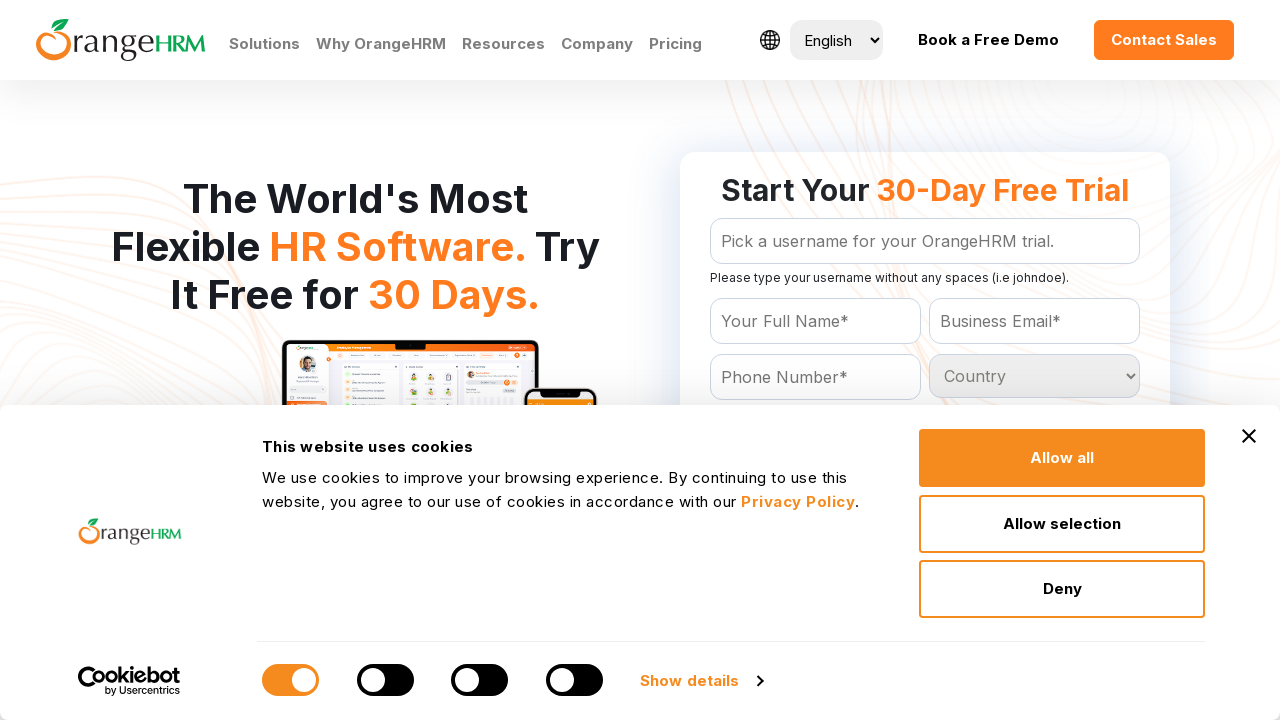

Checking country option 15 of 233
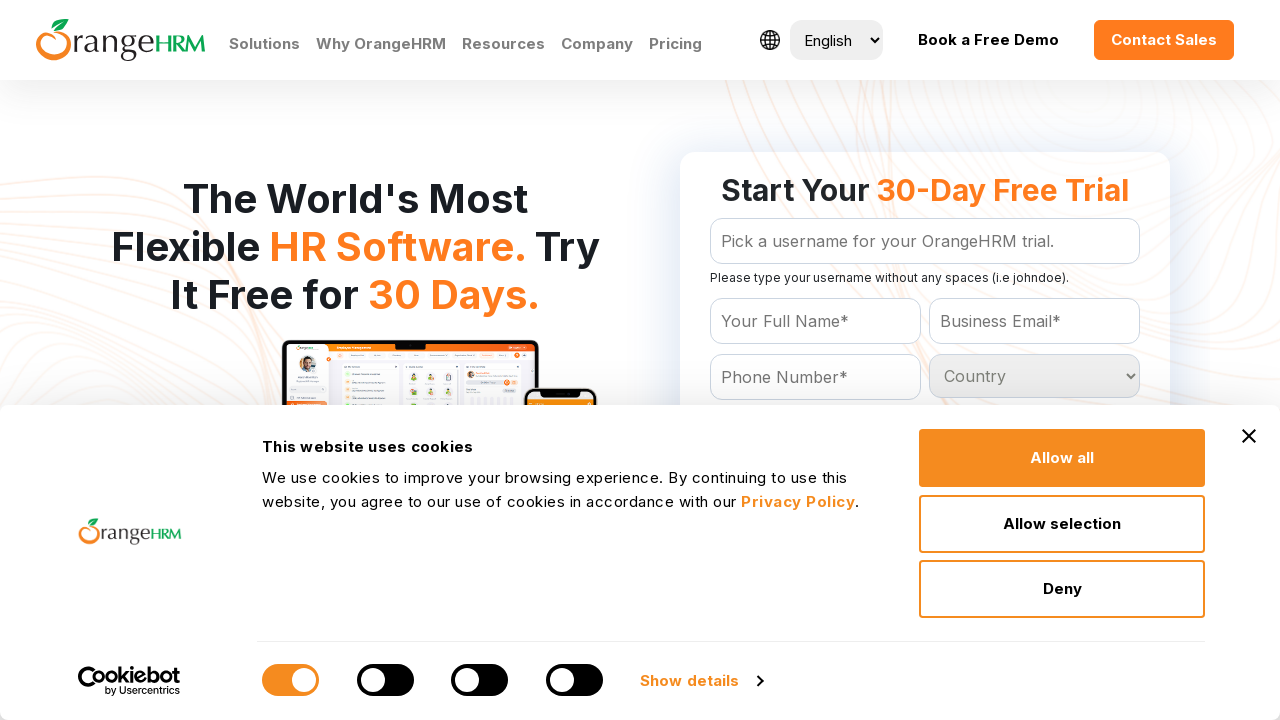

Checking country option 16 of 233
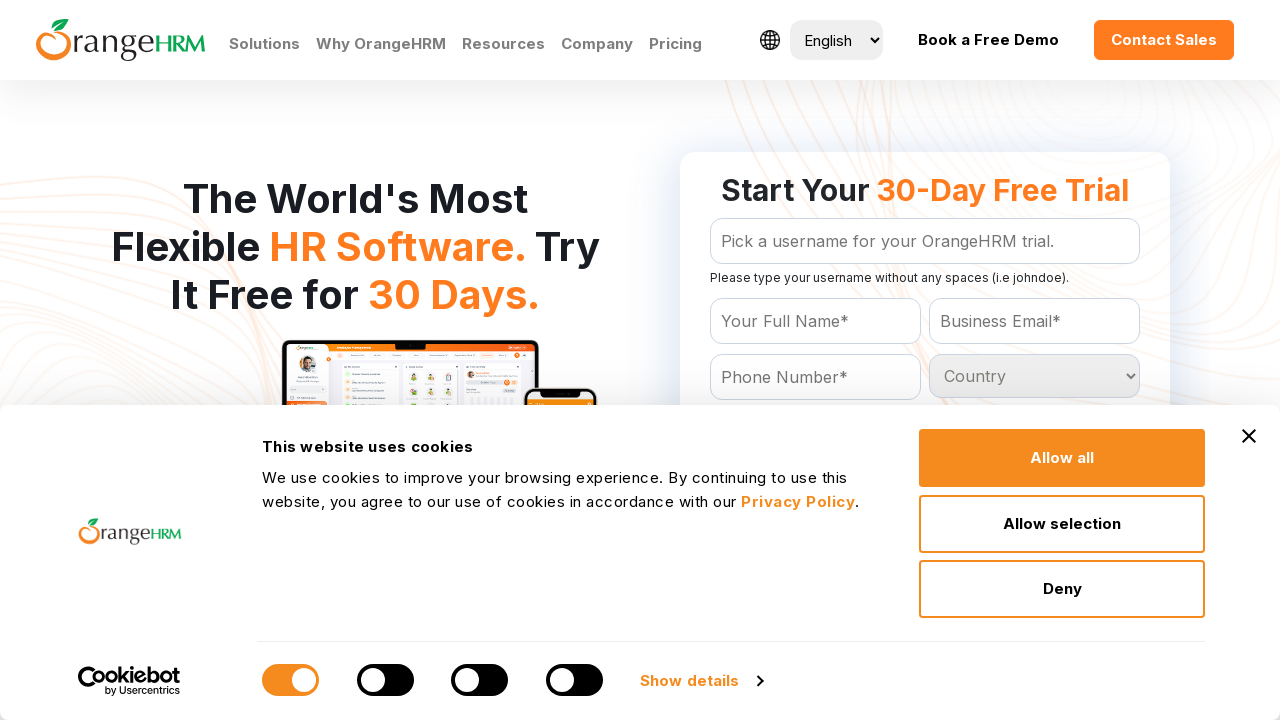

Checking country option 17 of 233
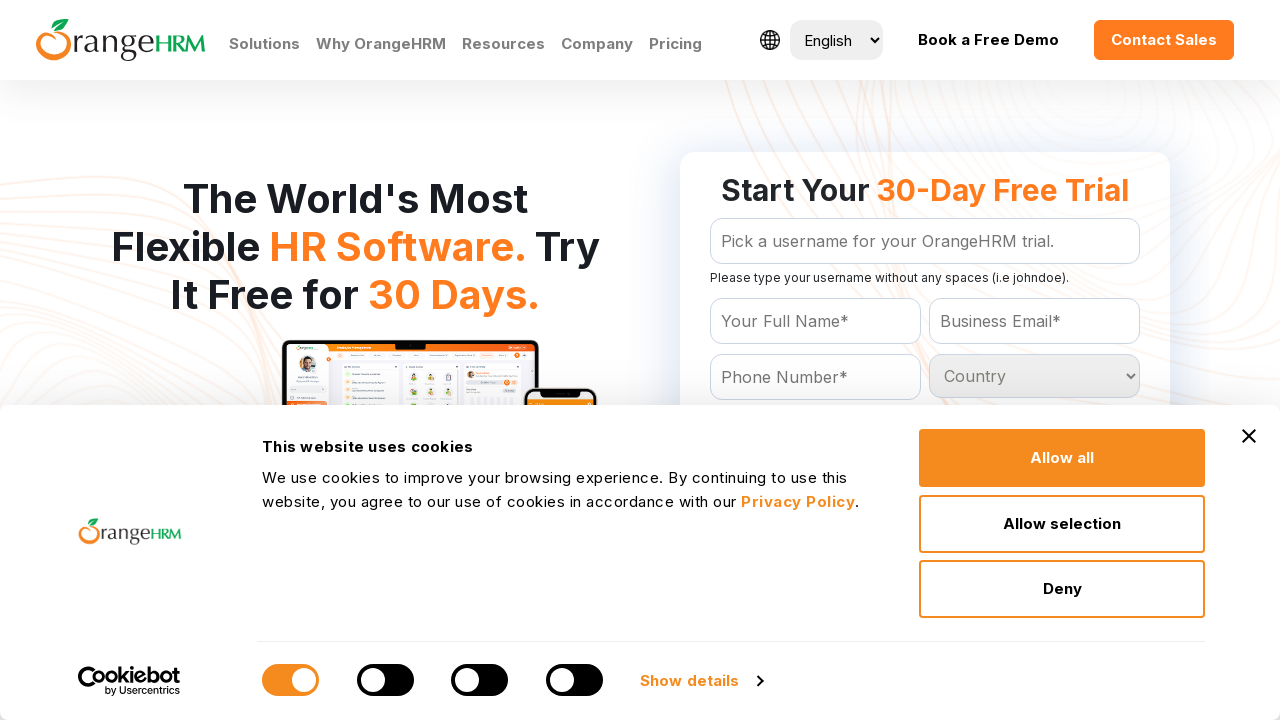

Checking country option 18 of 233
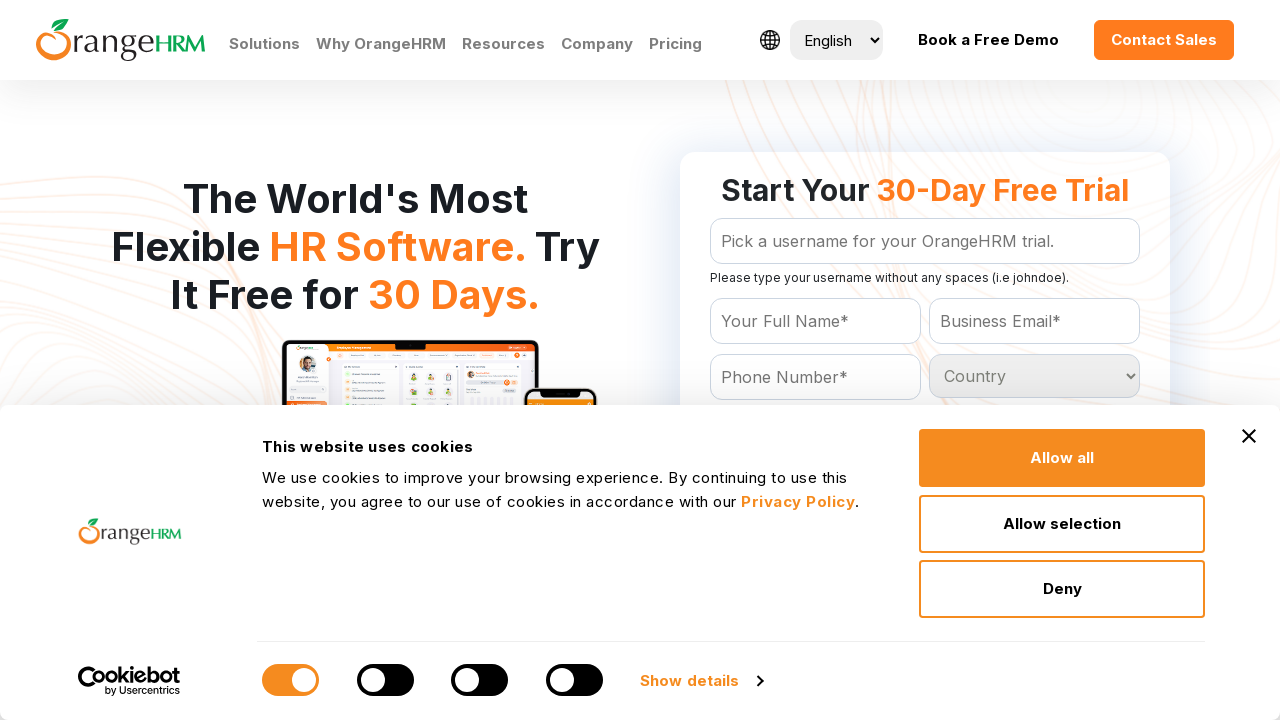

Checking country option 19 of 233
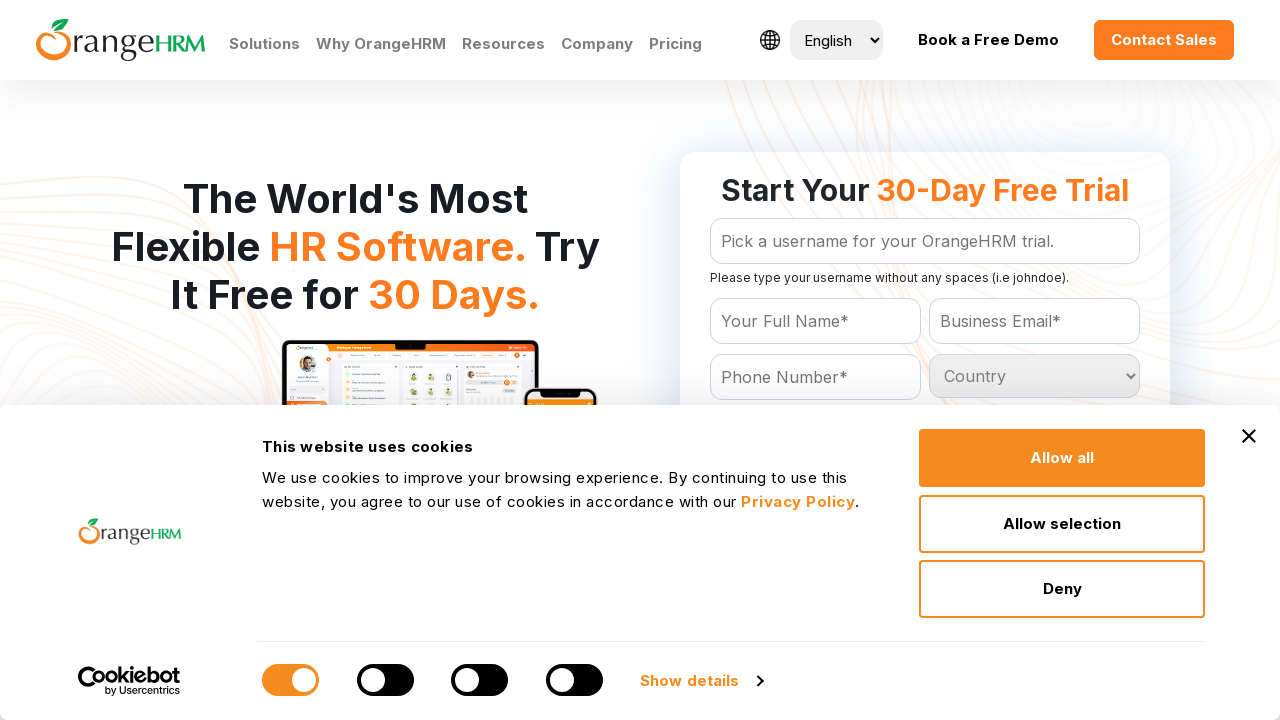

Checking country option 20 of 233
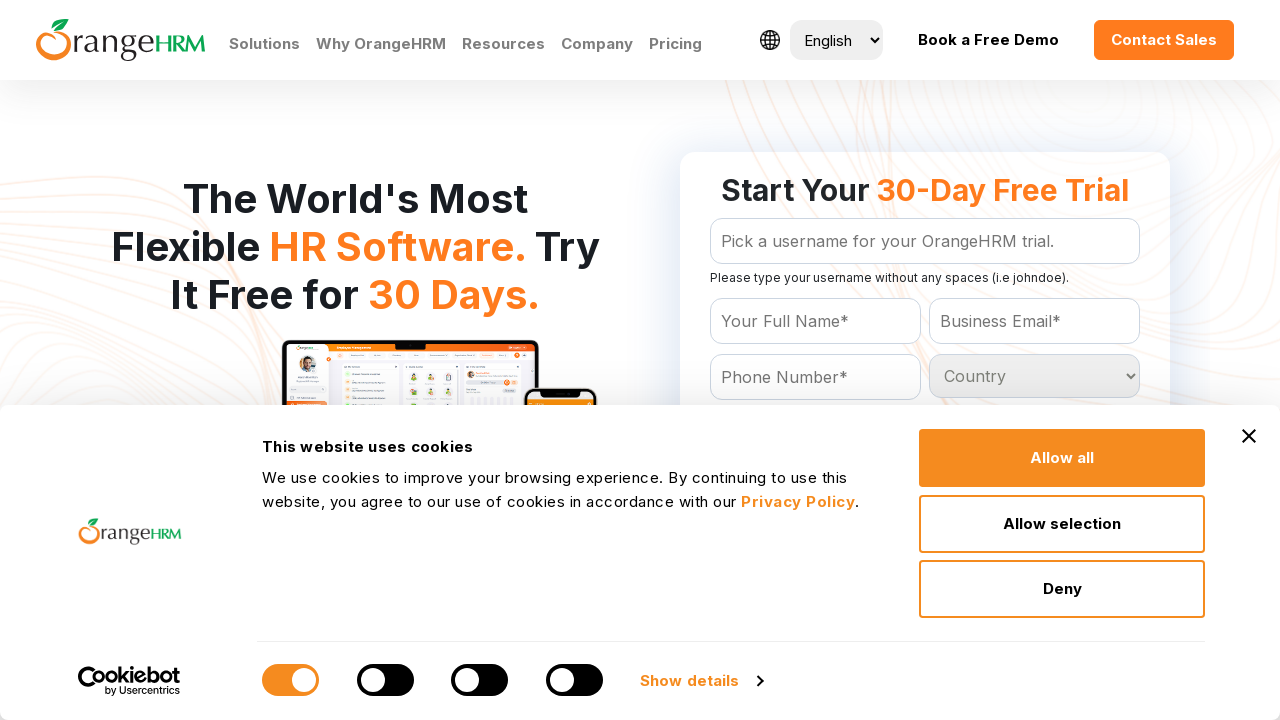

Checking country option 21 of 233
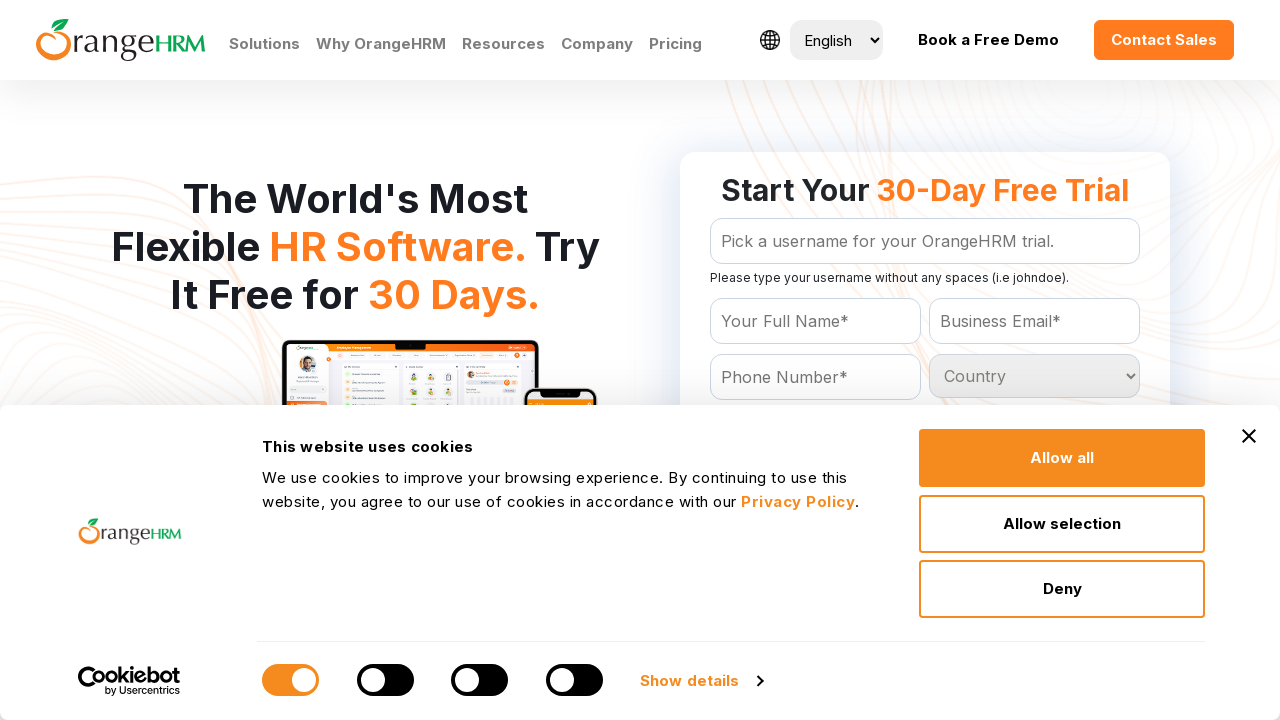

Checking country option 22 of 233
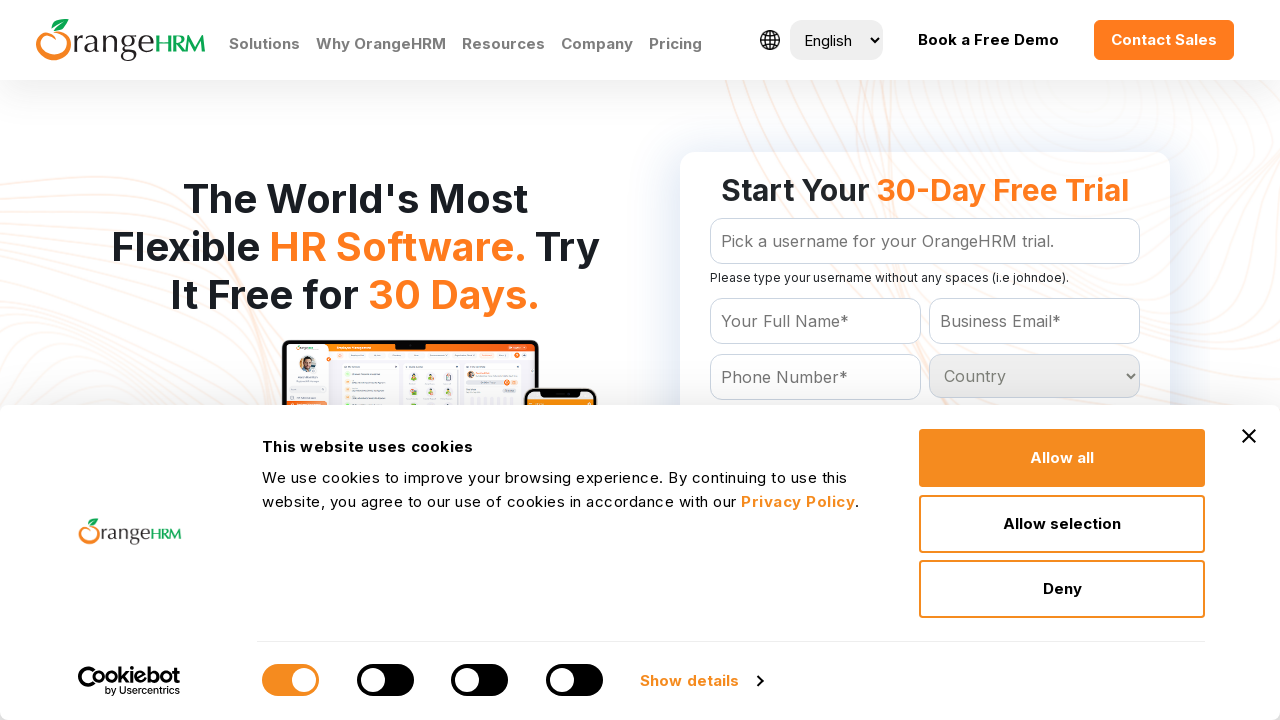

Checking country option 23 of 233
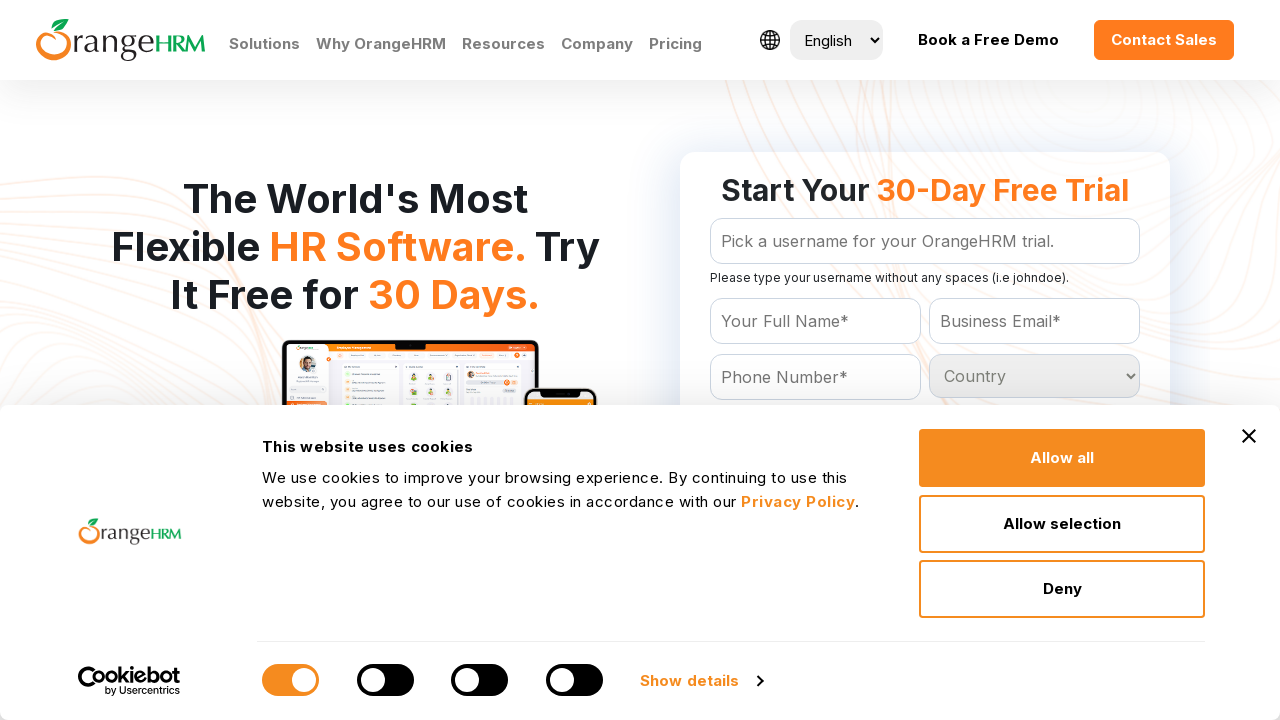

Checking country option 24 of 233
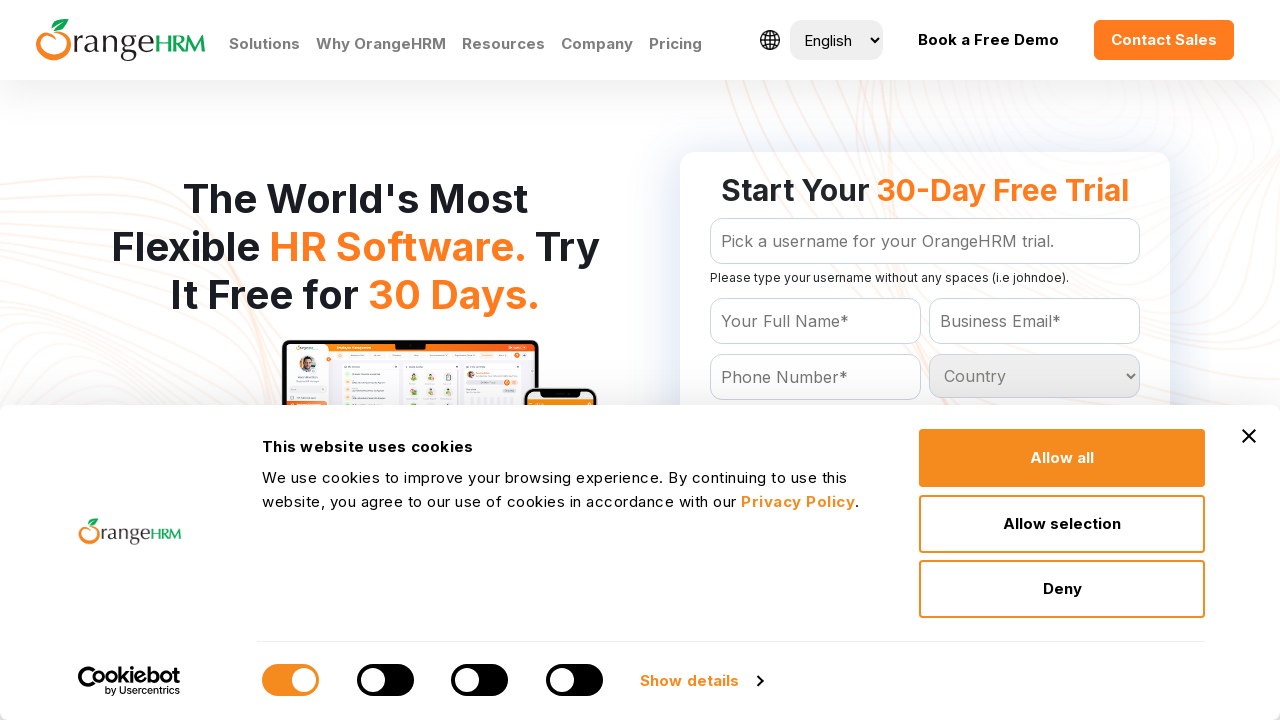

Checking country option 25 of 233
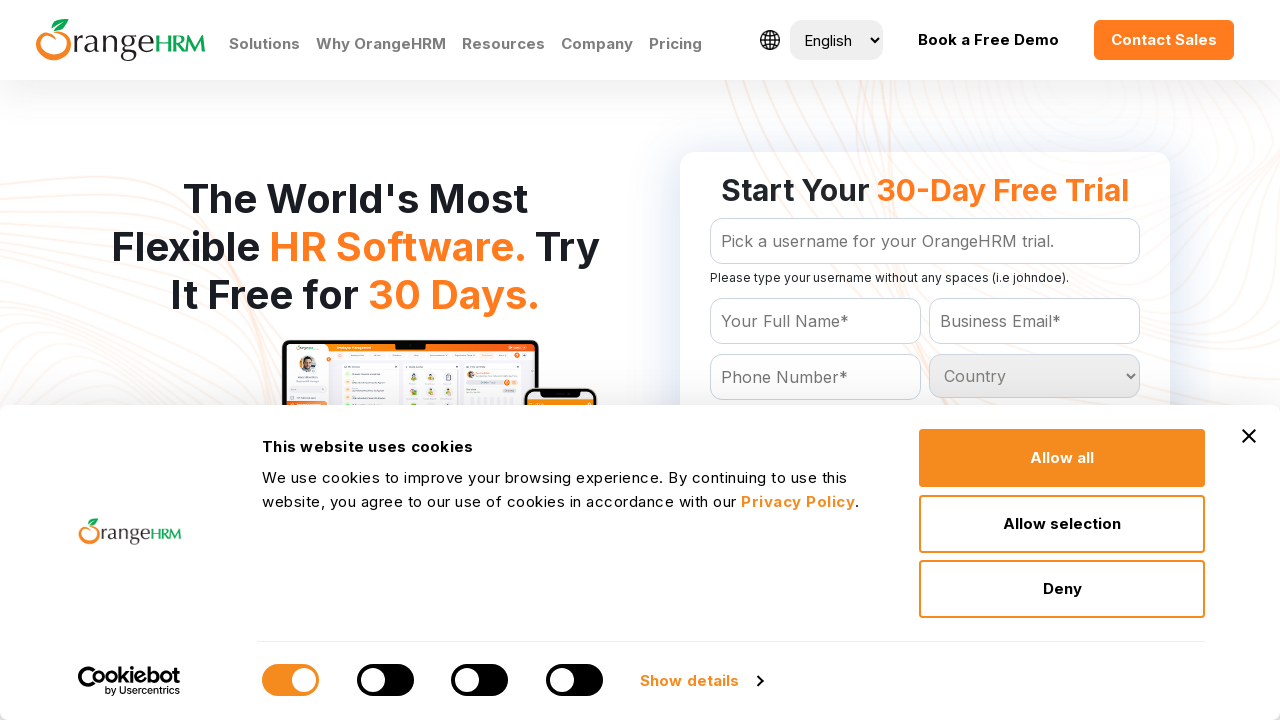

Checking country option 26 of 233
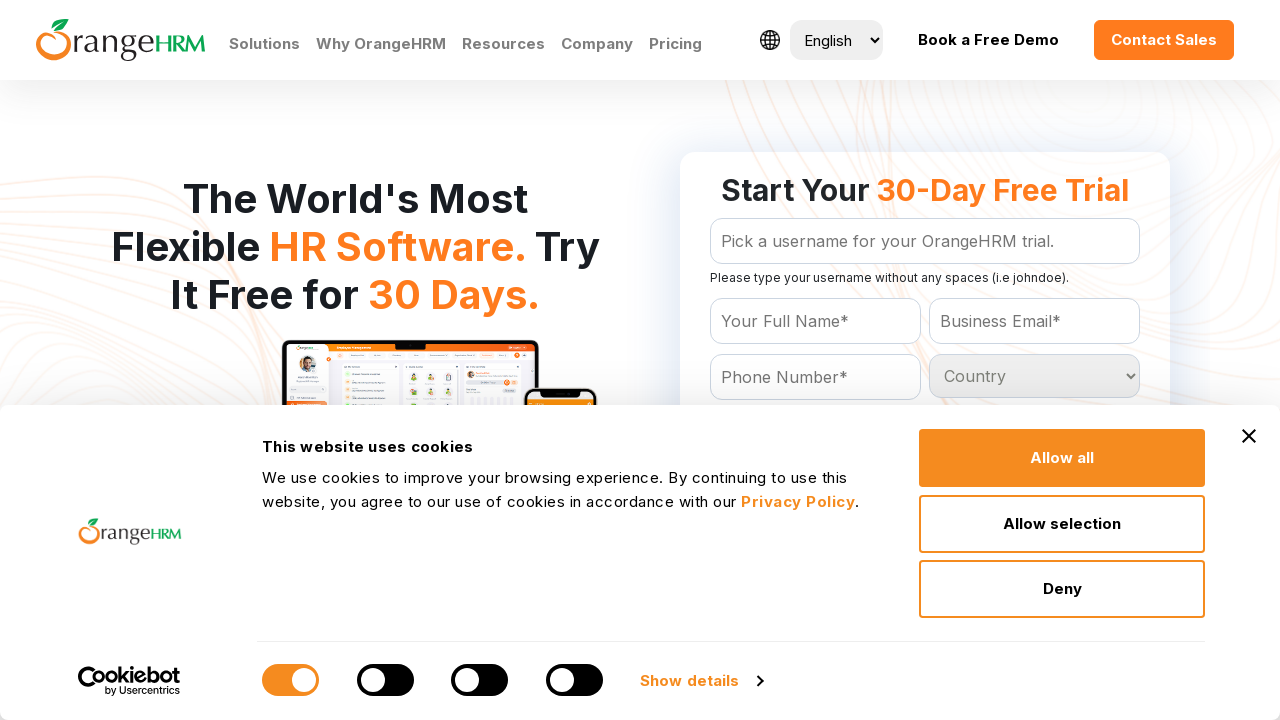

Checking country option 27 of 233
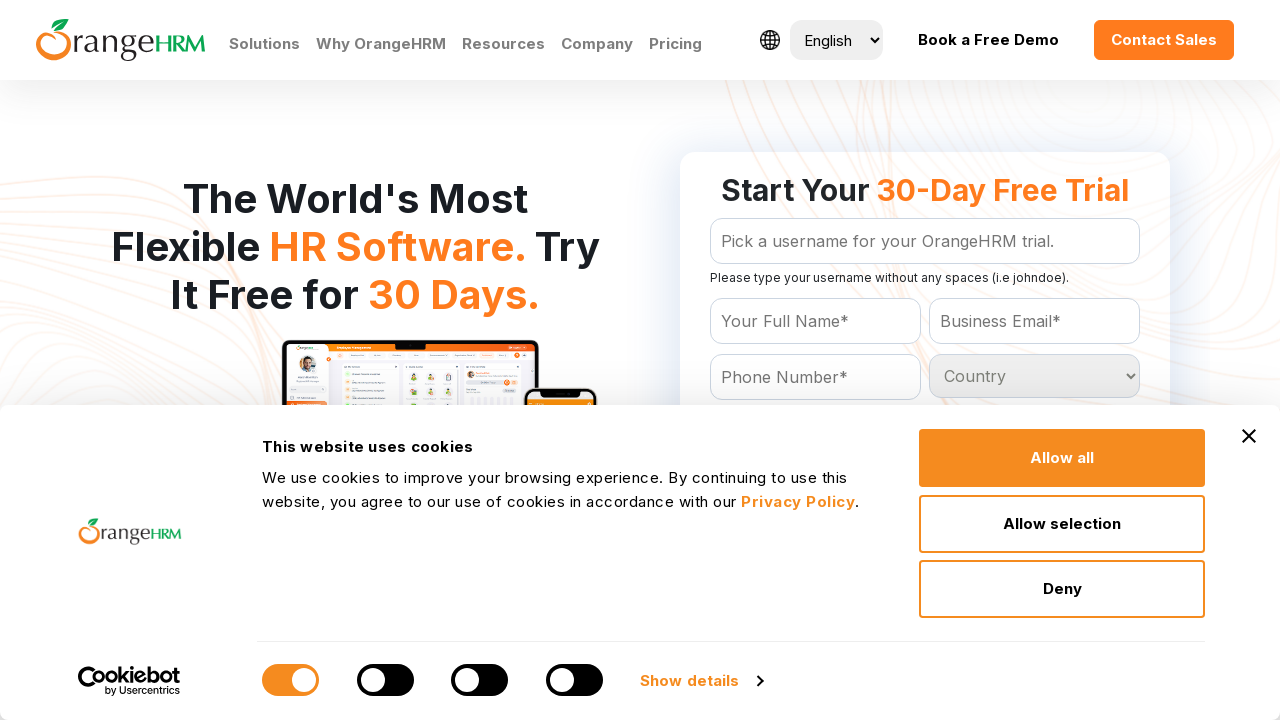

Checking country option 28 of 233
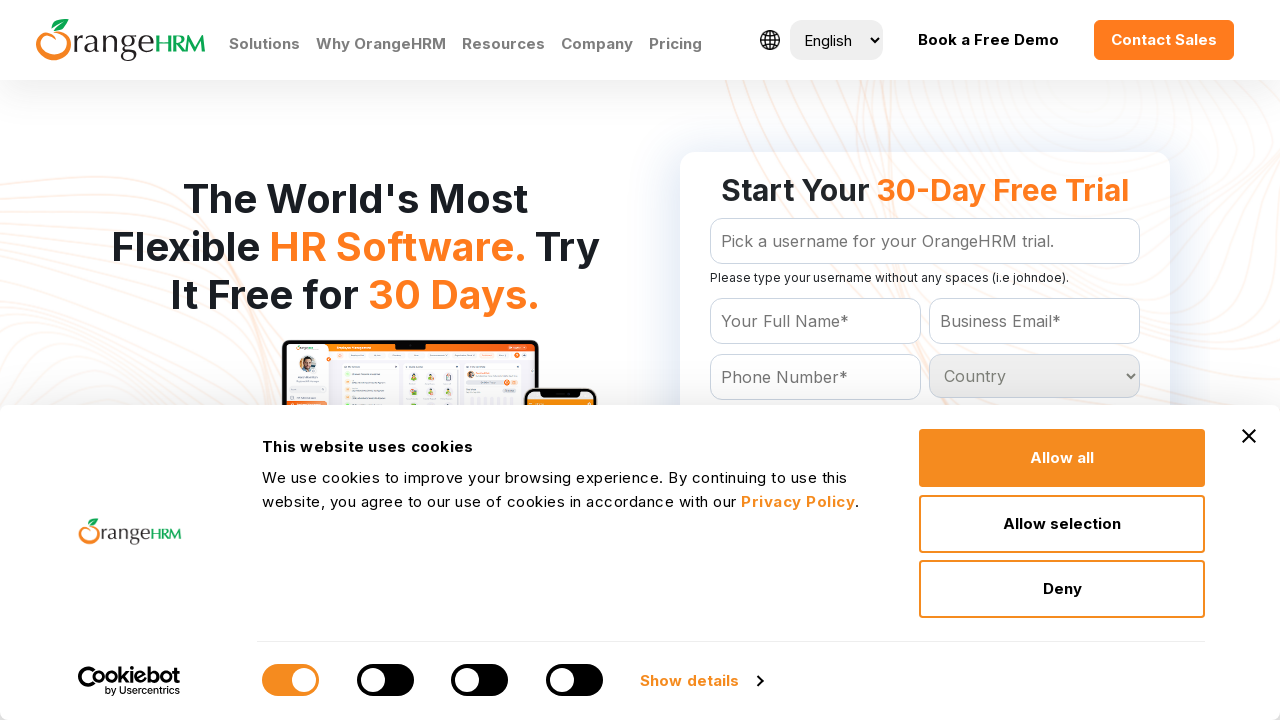

Checking country option 29 of 233
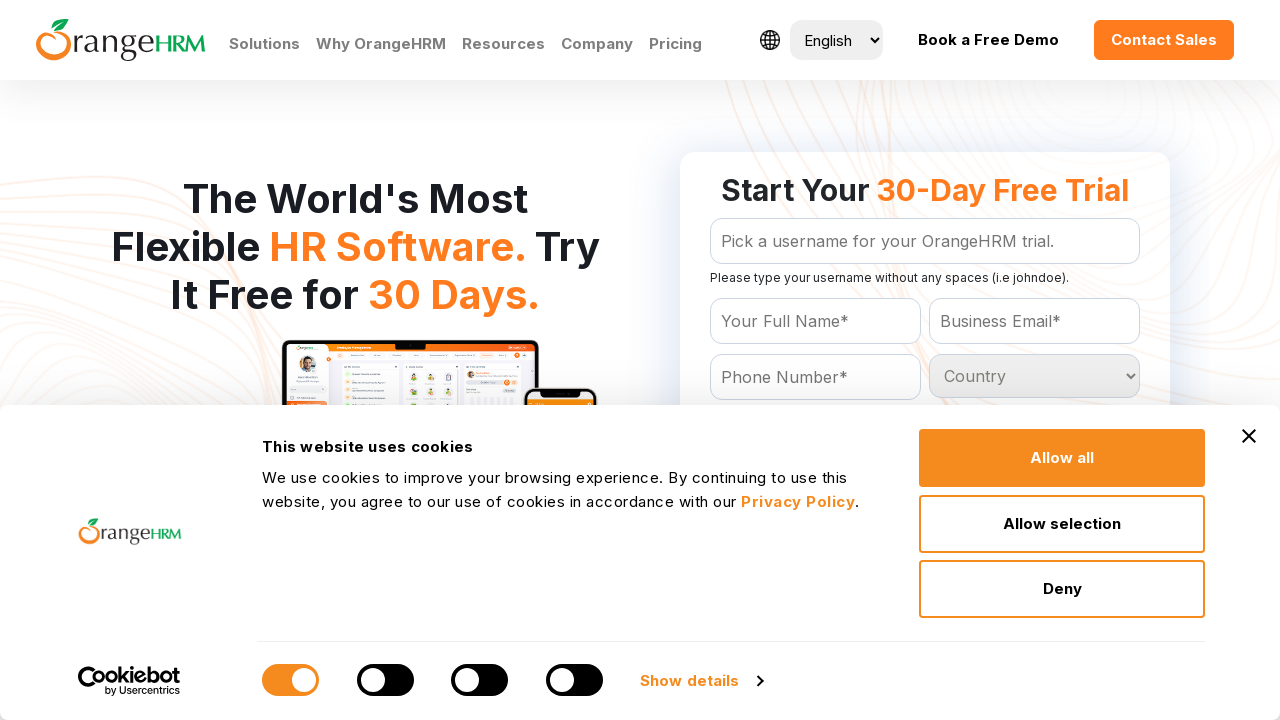

Checking country option 30 of 233
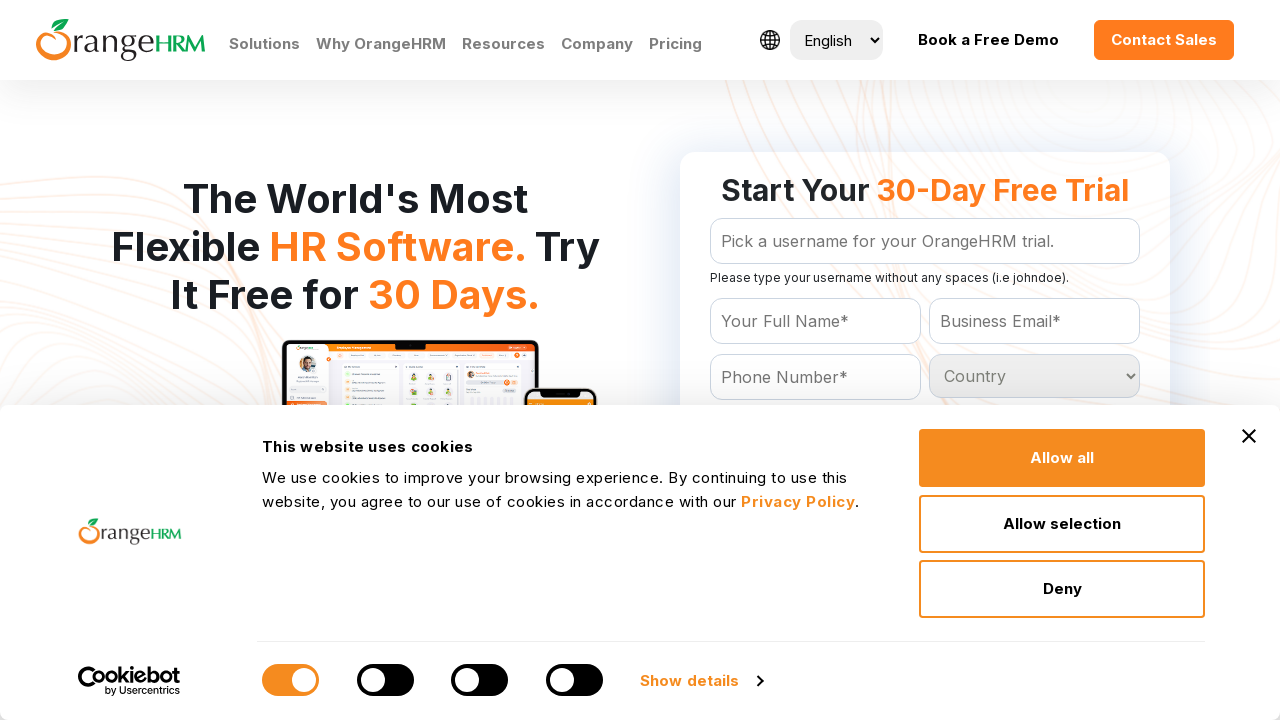

Checking country option 31 of 233
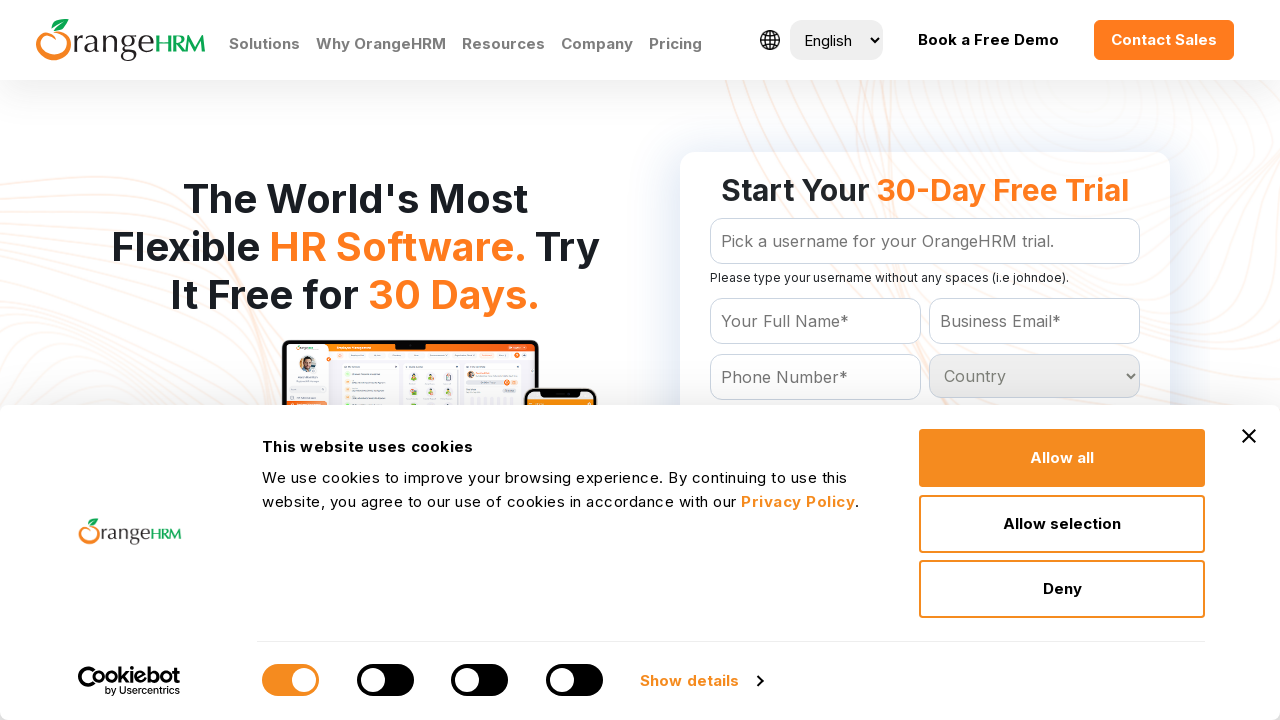

Checking country option 32 of 233
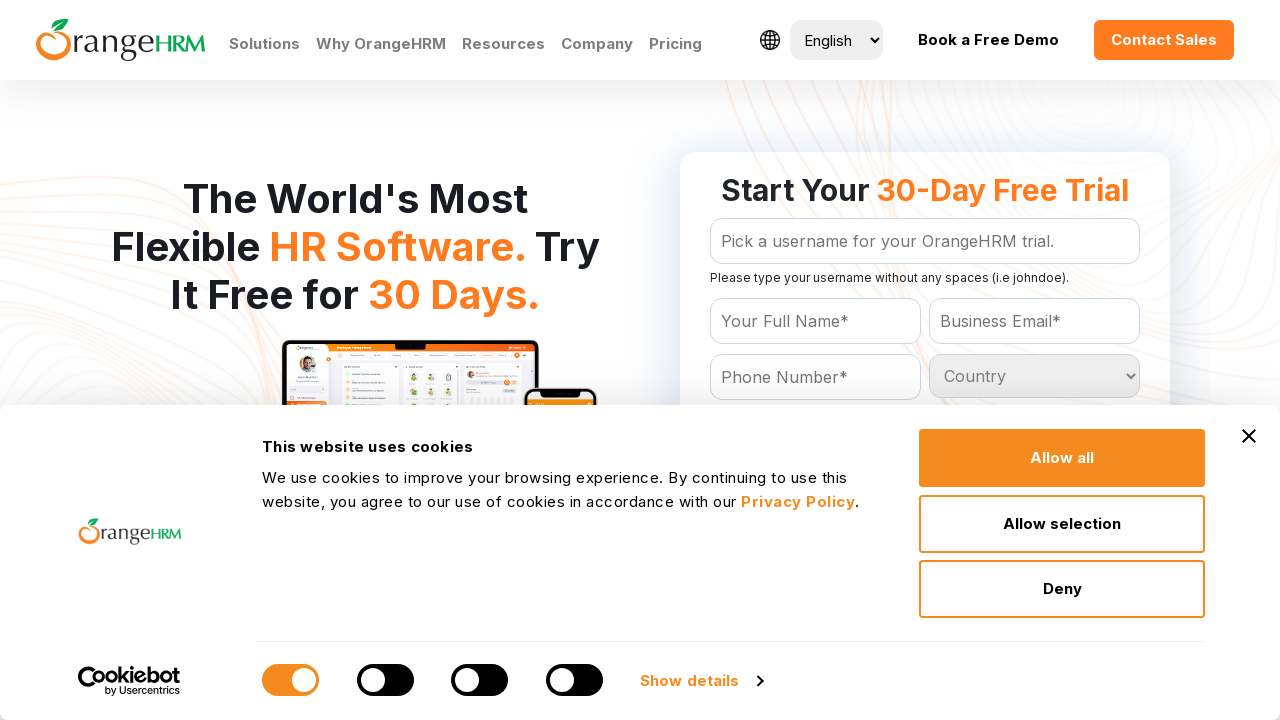

Checking country option 33 of 233
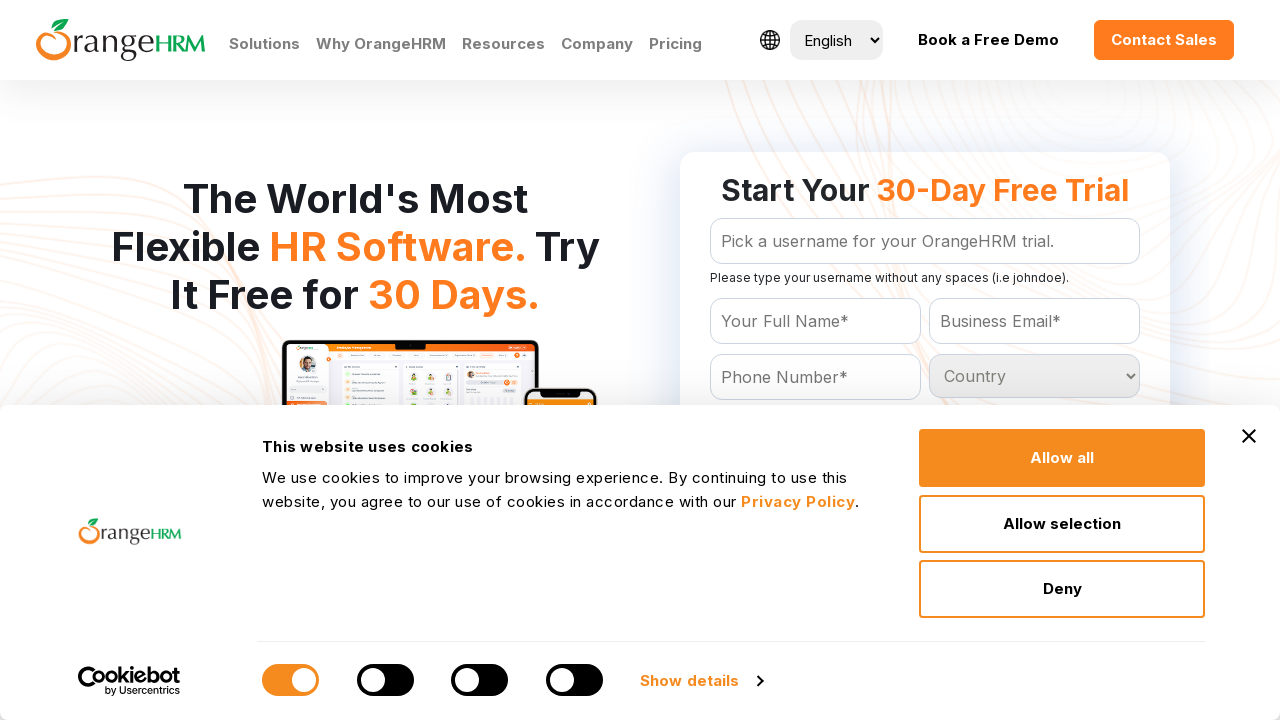

Checking country option 34 of 233
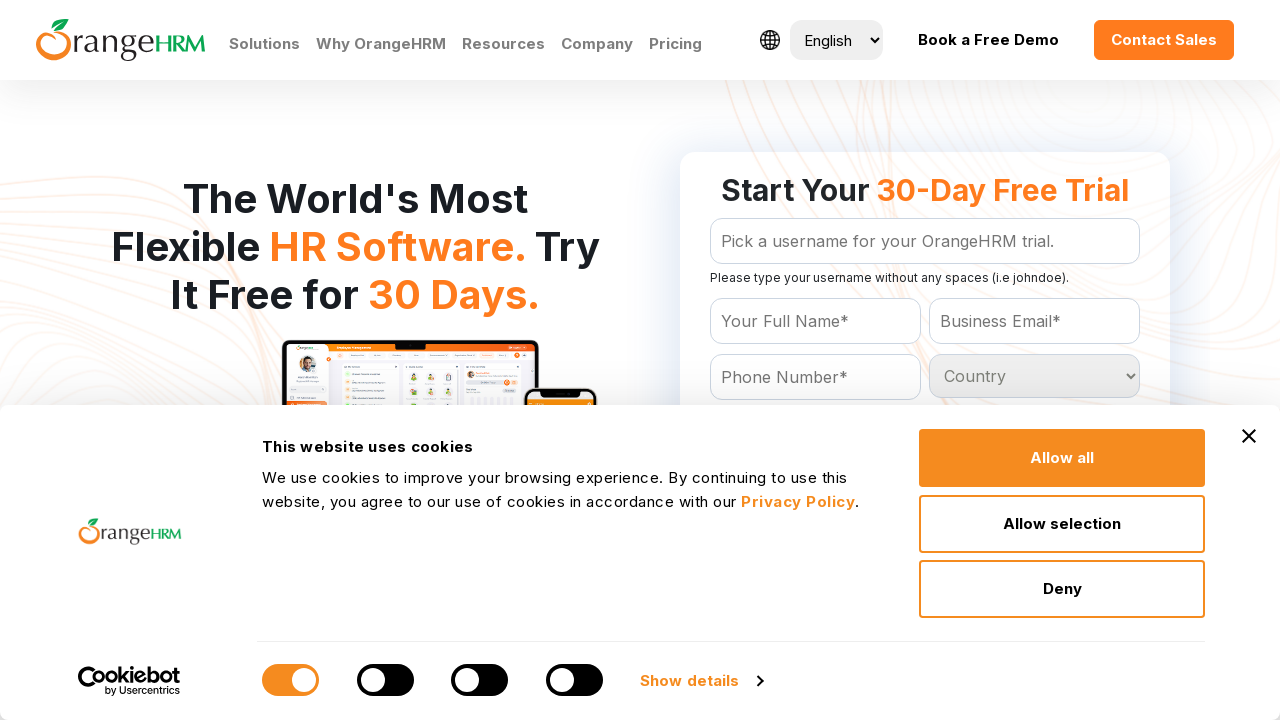

Checking country option 35 of 233
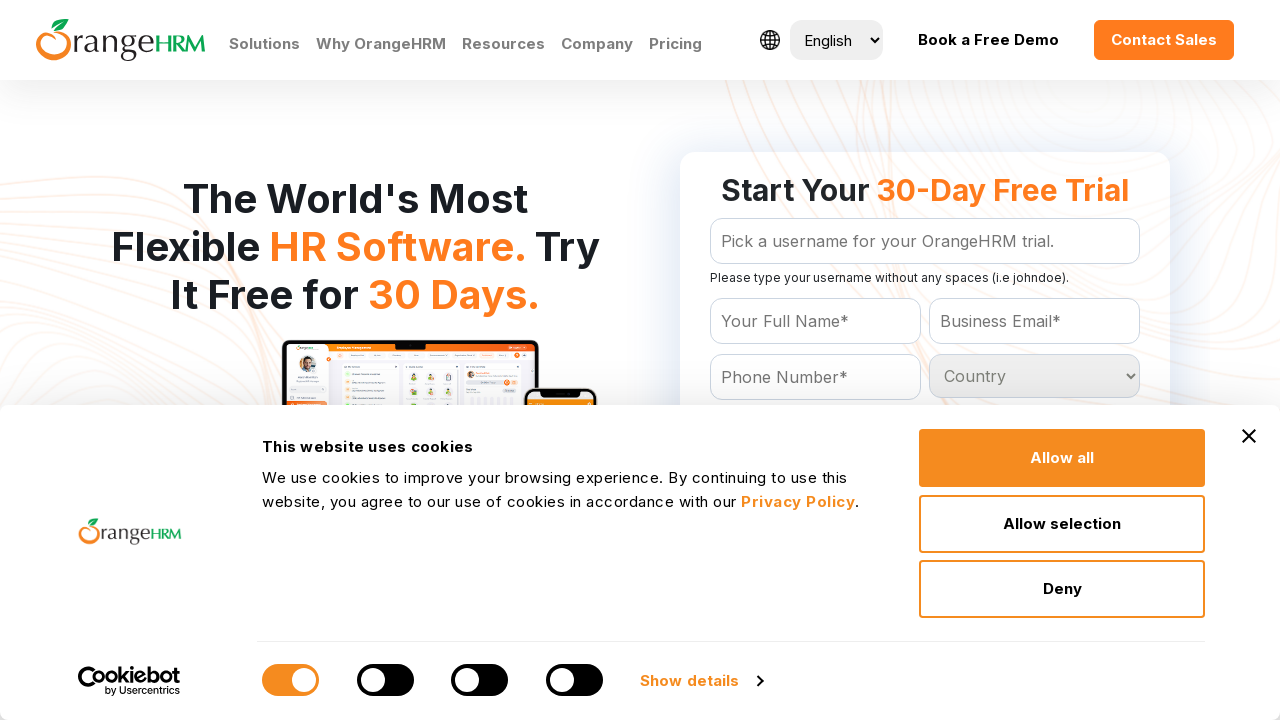

Checking country option 36 of 233
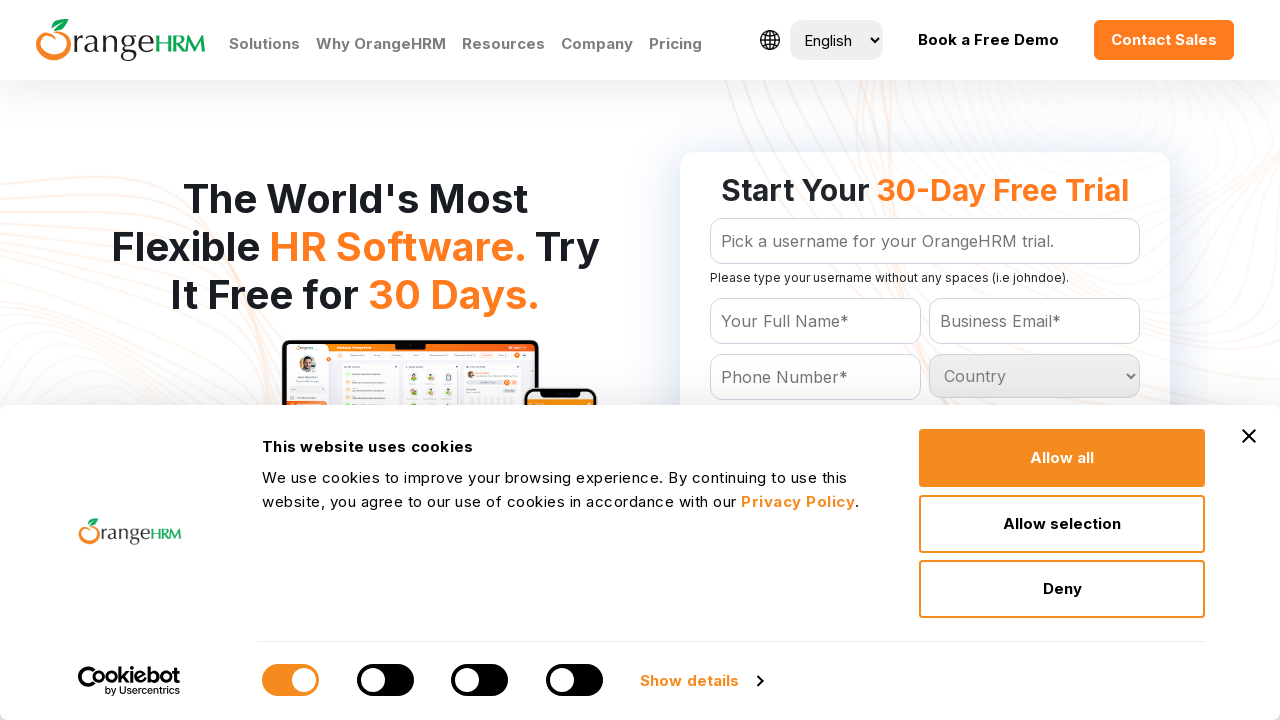

Checking country option 37 of 233
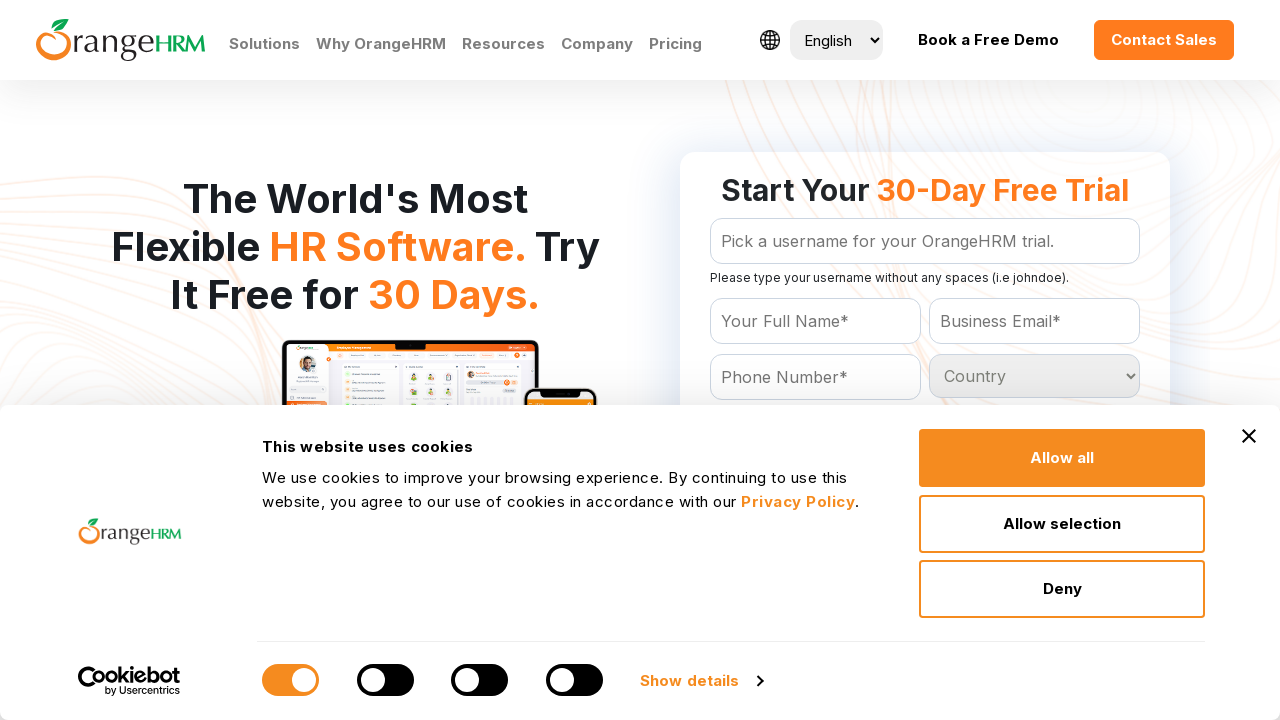

Checking country option 38 of 233
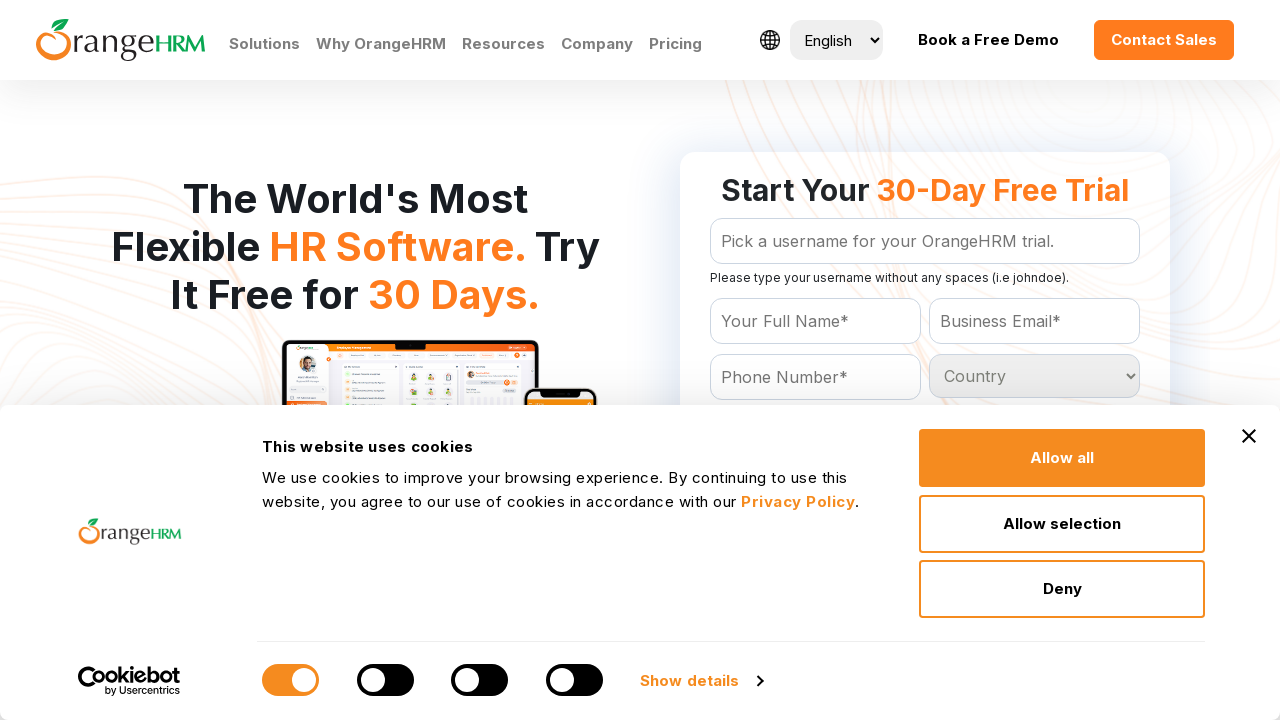

Checking country option 39 of 233
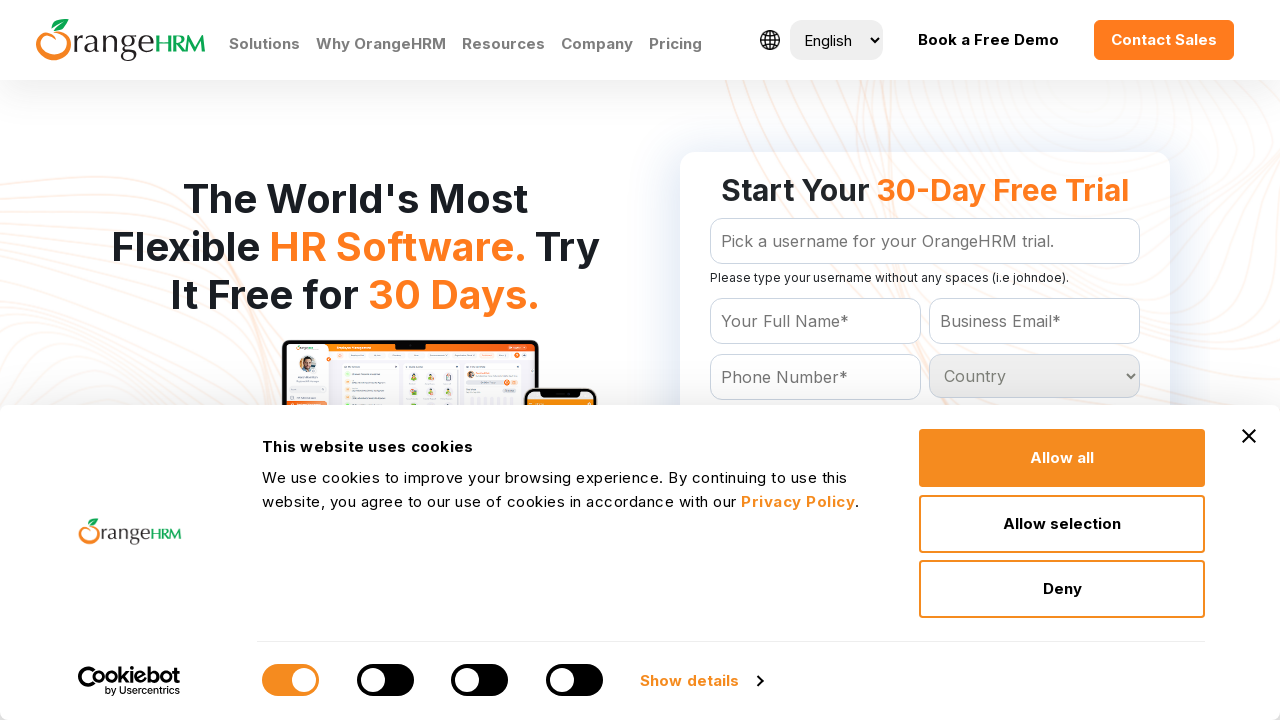

Checking country option 40 of 233
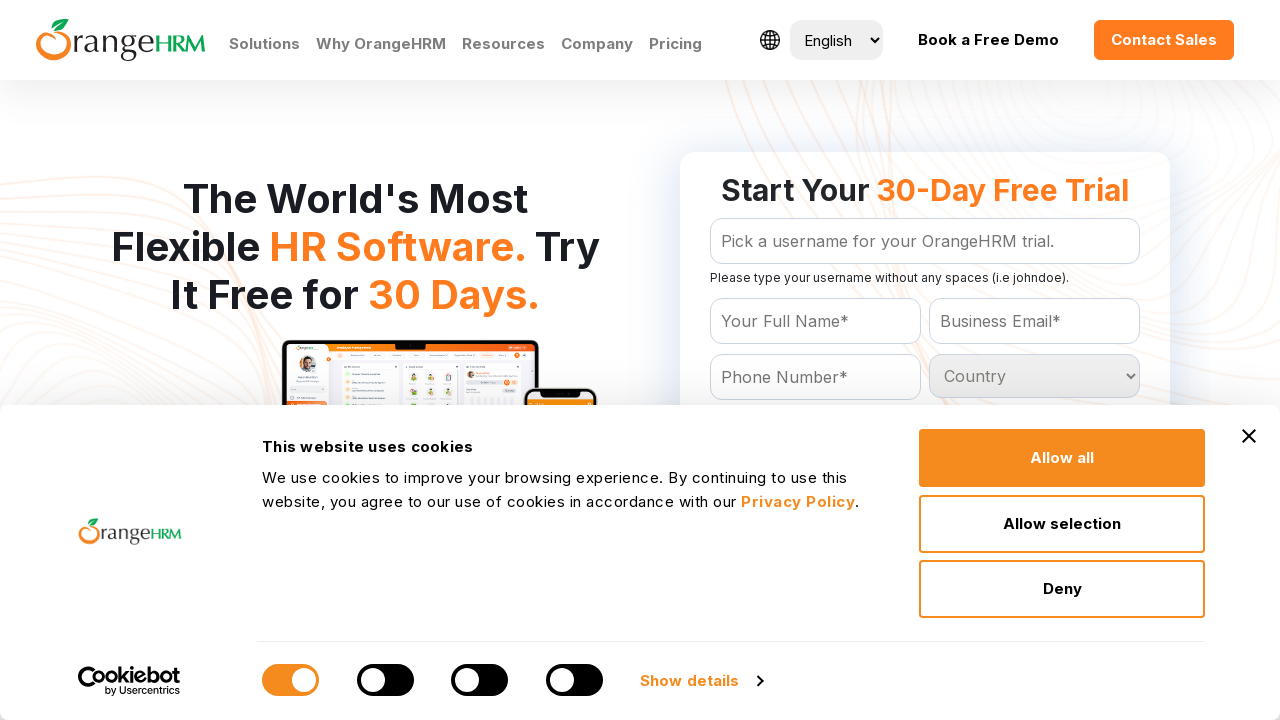

Checking country option 41 of 233
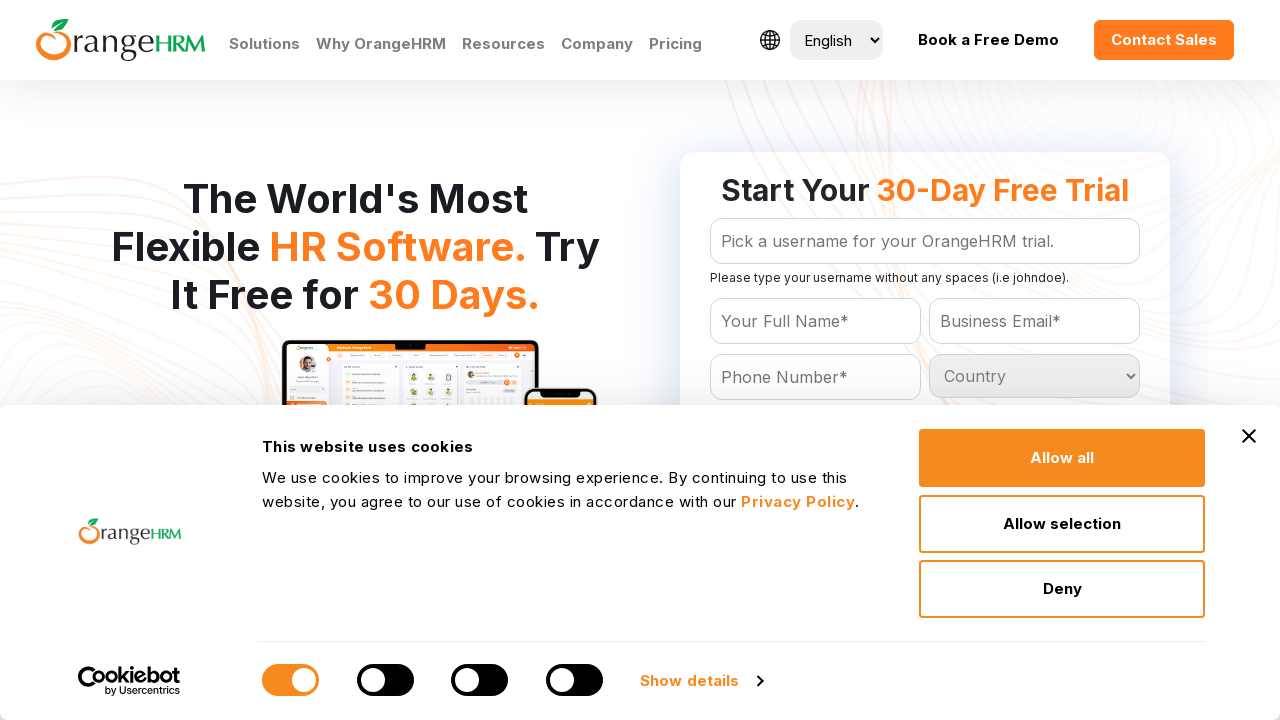

Checking country option 42 of 233
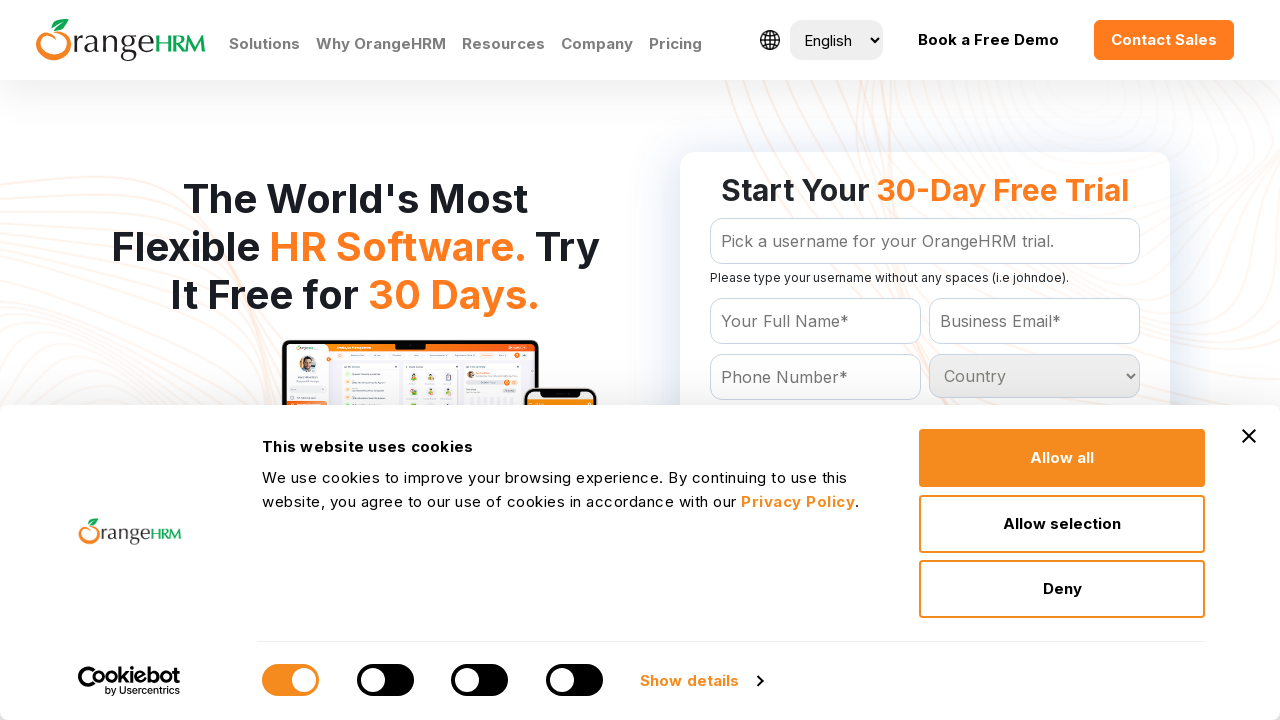

Checking country option 43 of 233
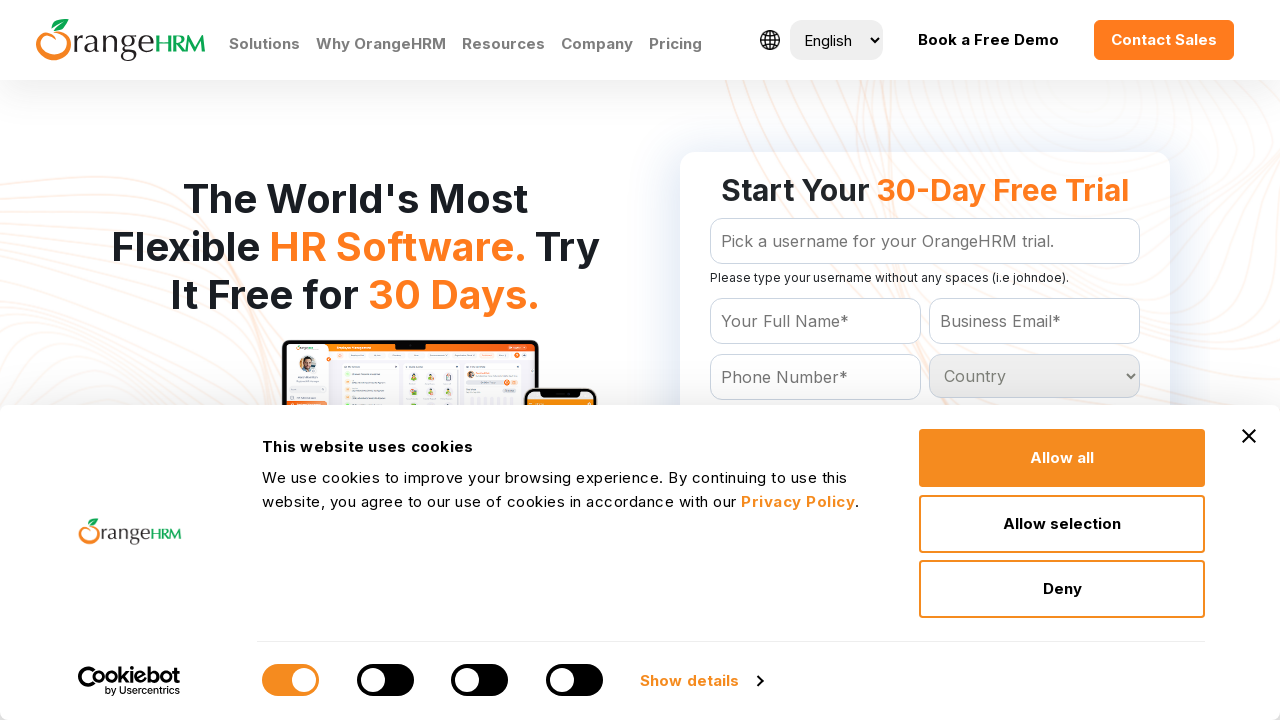

Checking country option 44 of 233
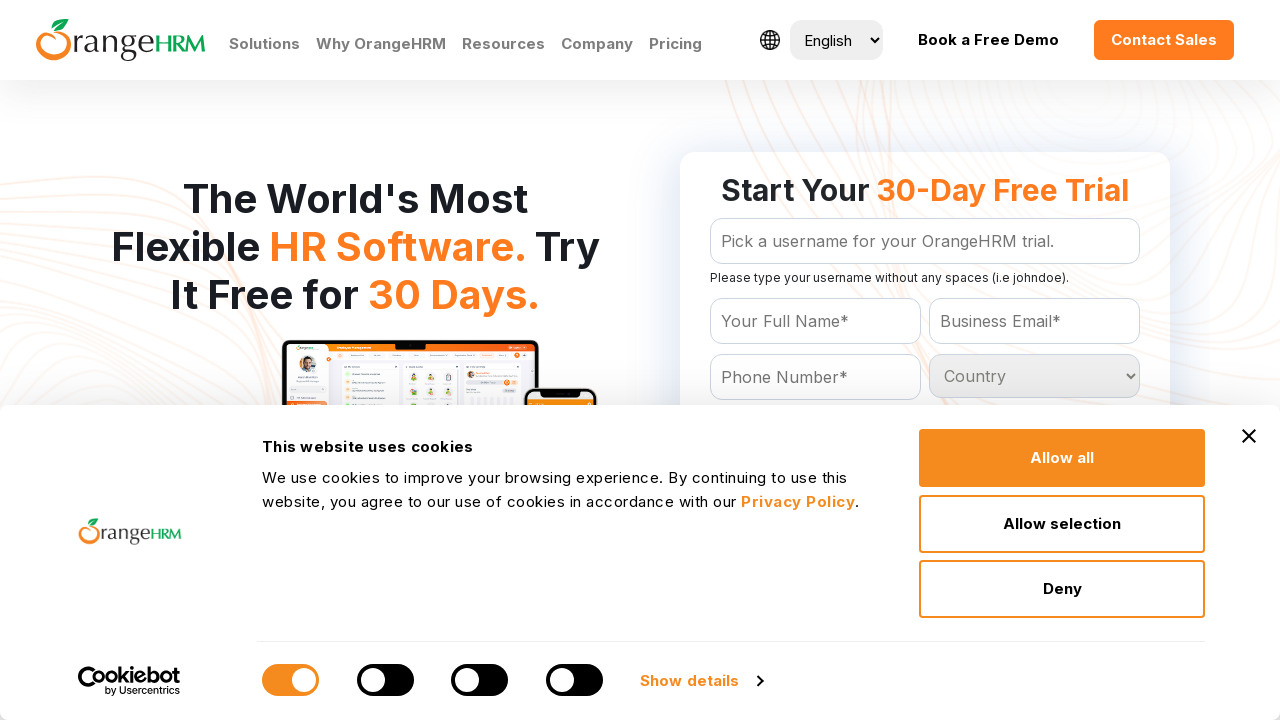

Checking country option 45 of 233
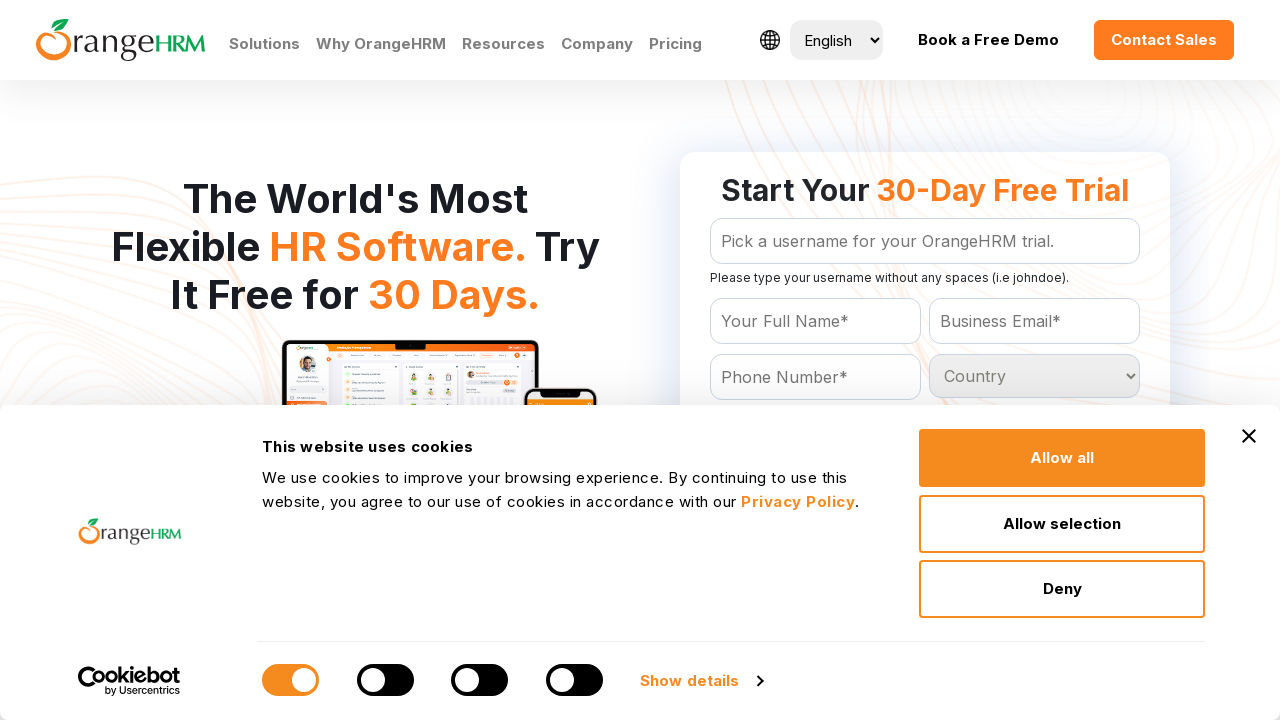

Checking country option 46 of 233
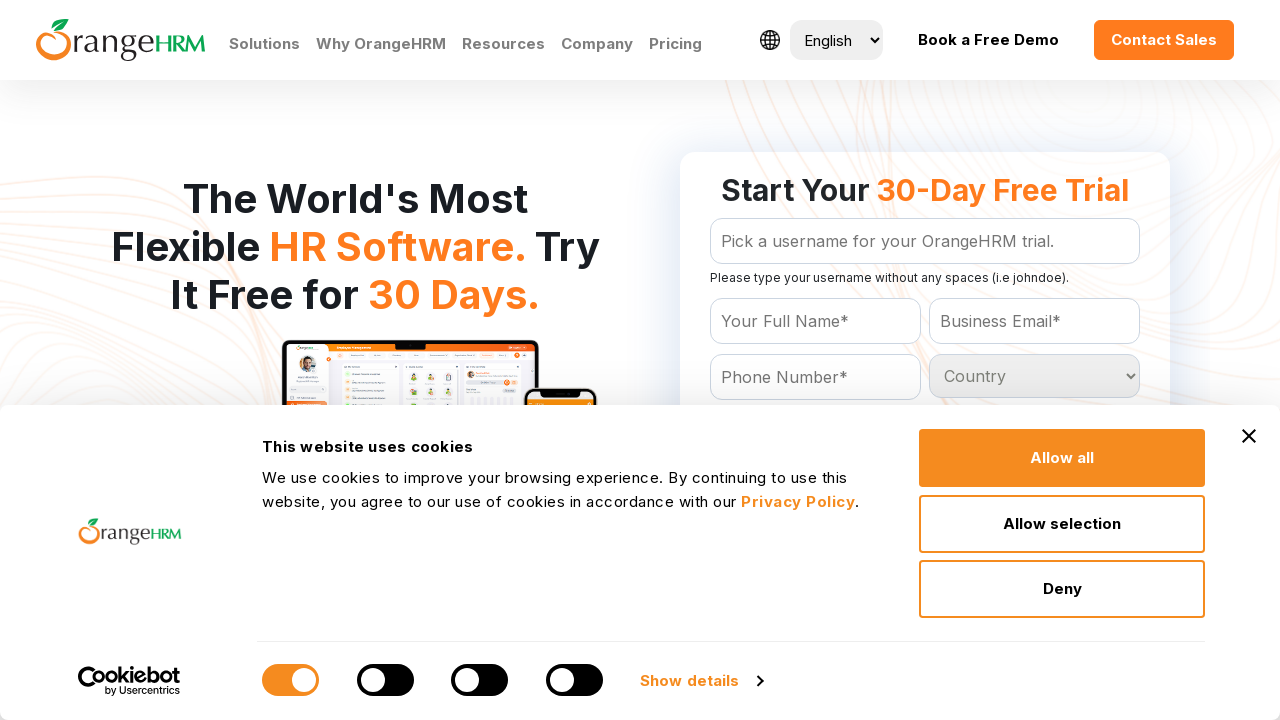

Checking country option 47 of 233
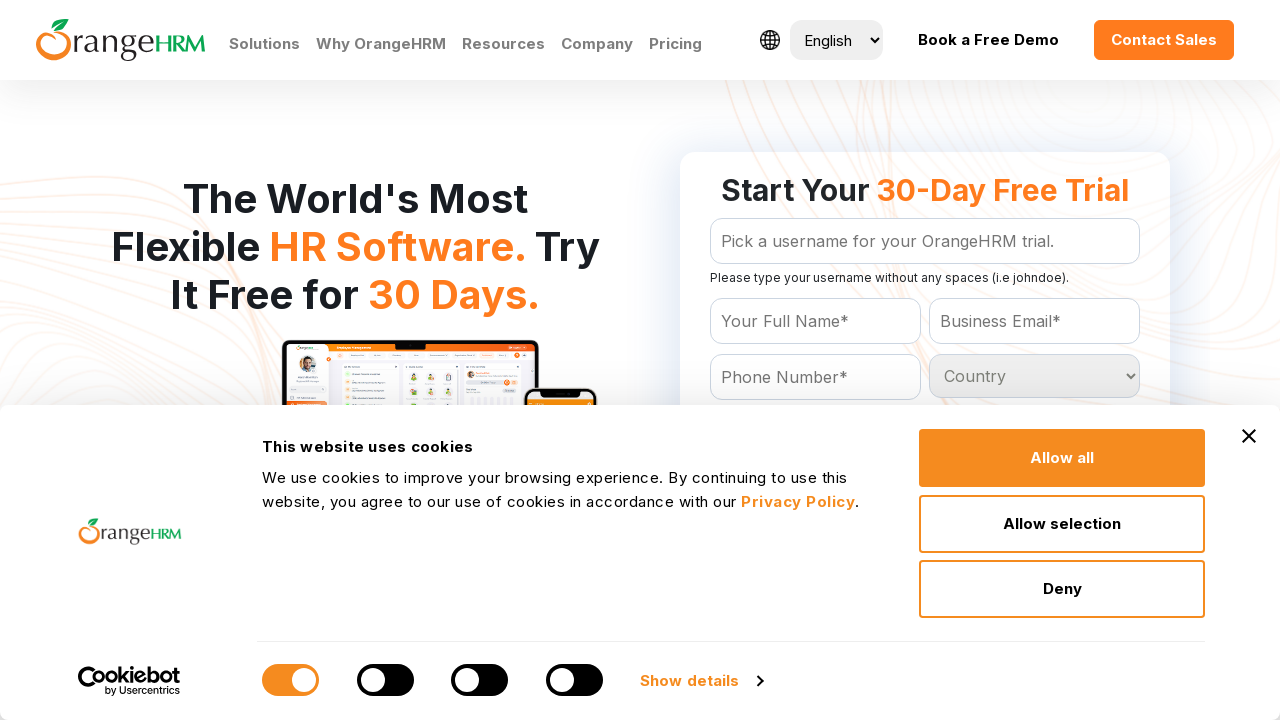

Checking country option 48 of 233
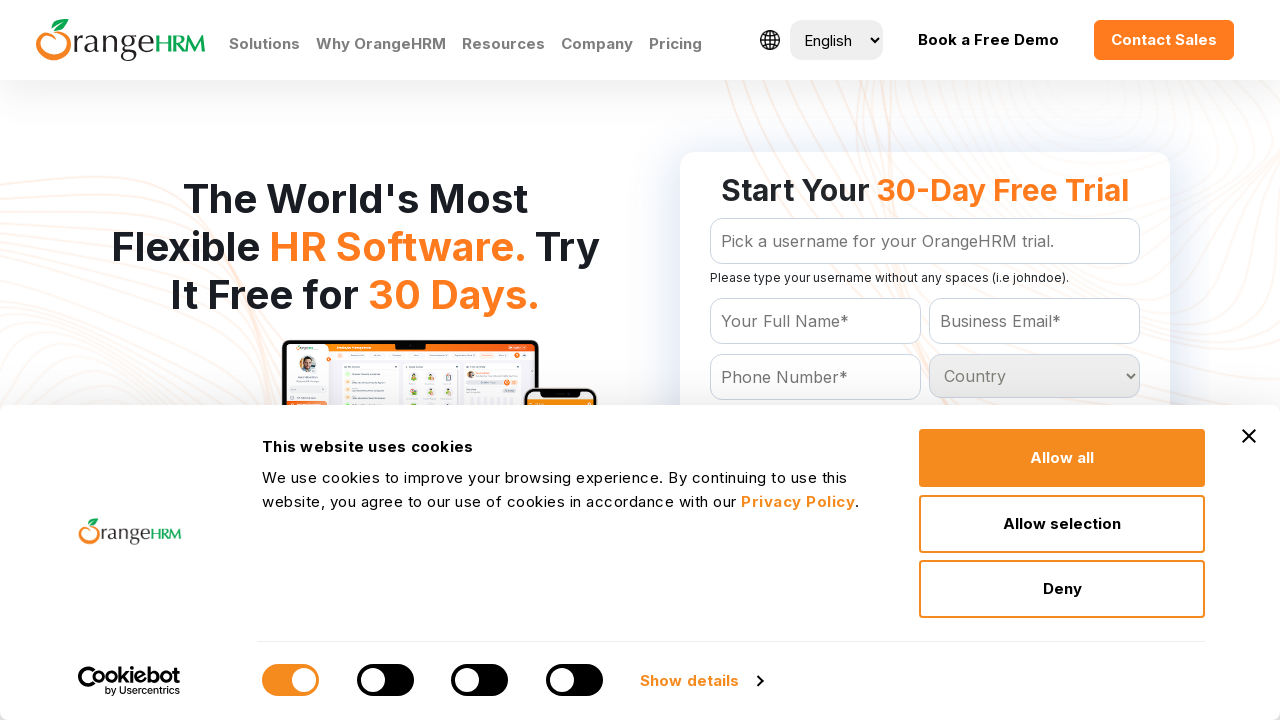

Checking country option 49 of 233
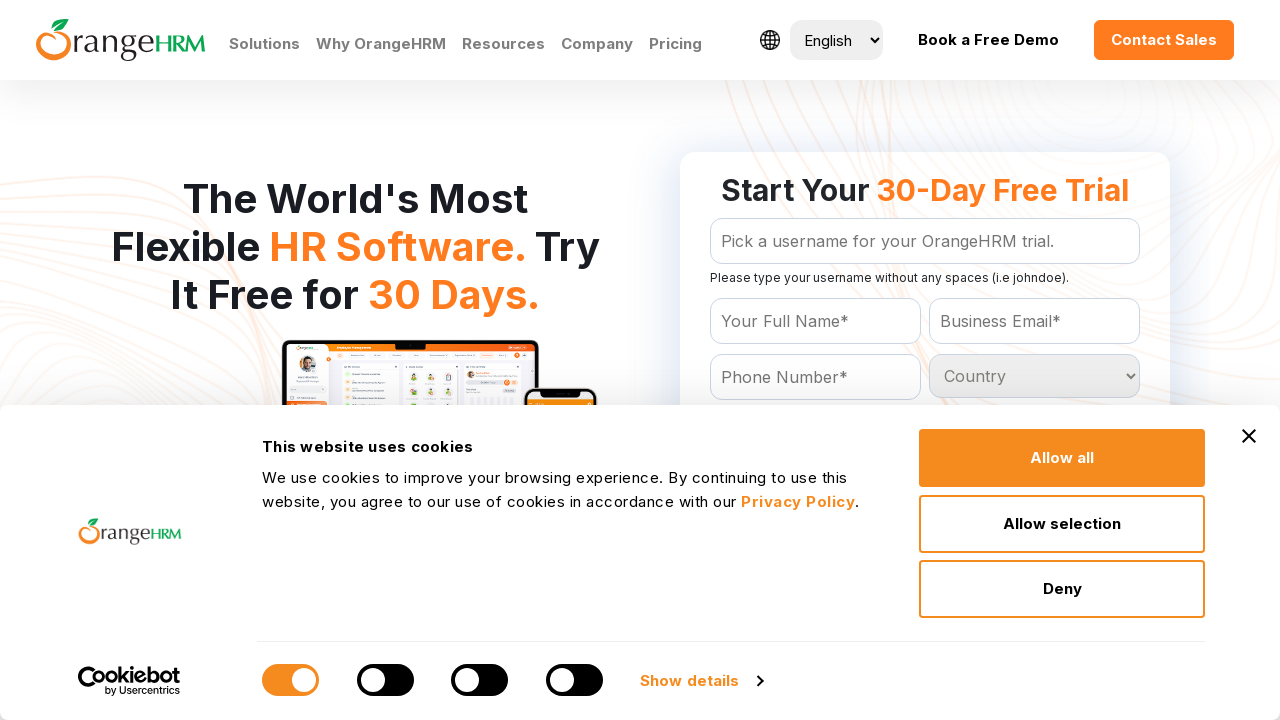

Checking country option 50 of 233
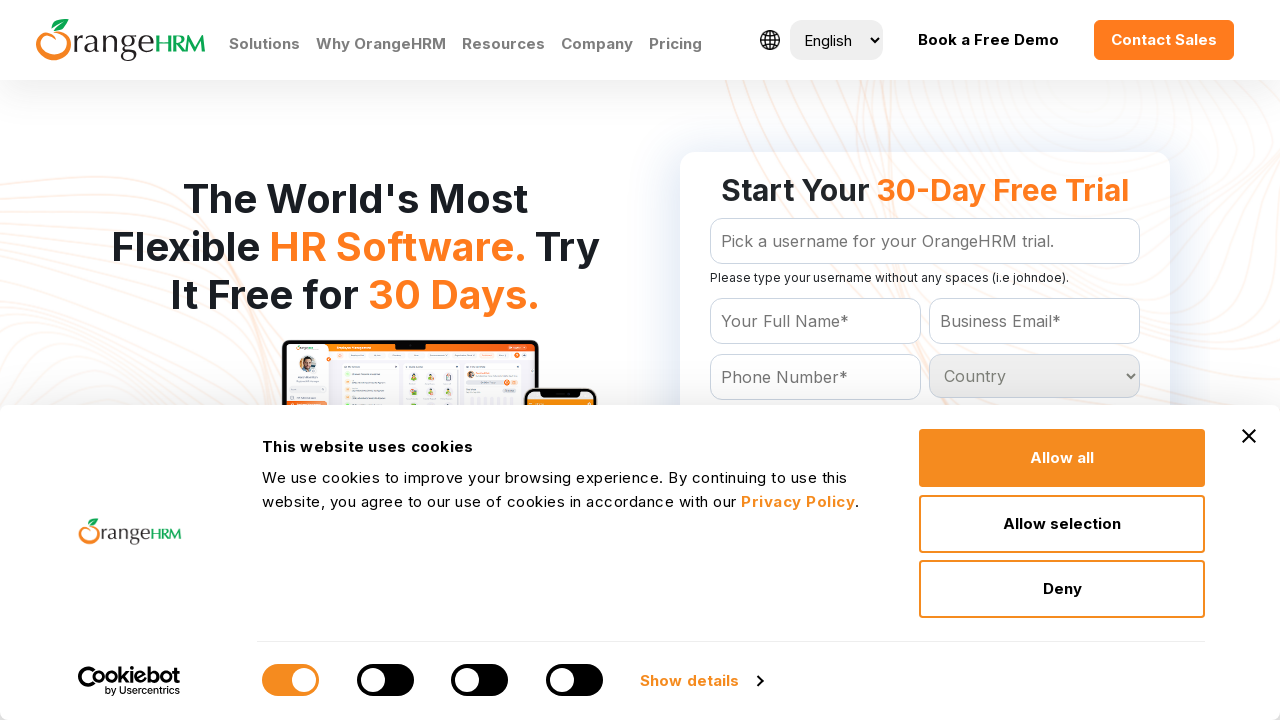

Checking country option 51 of 233
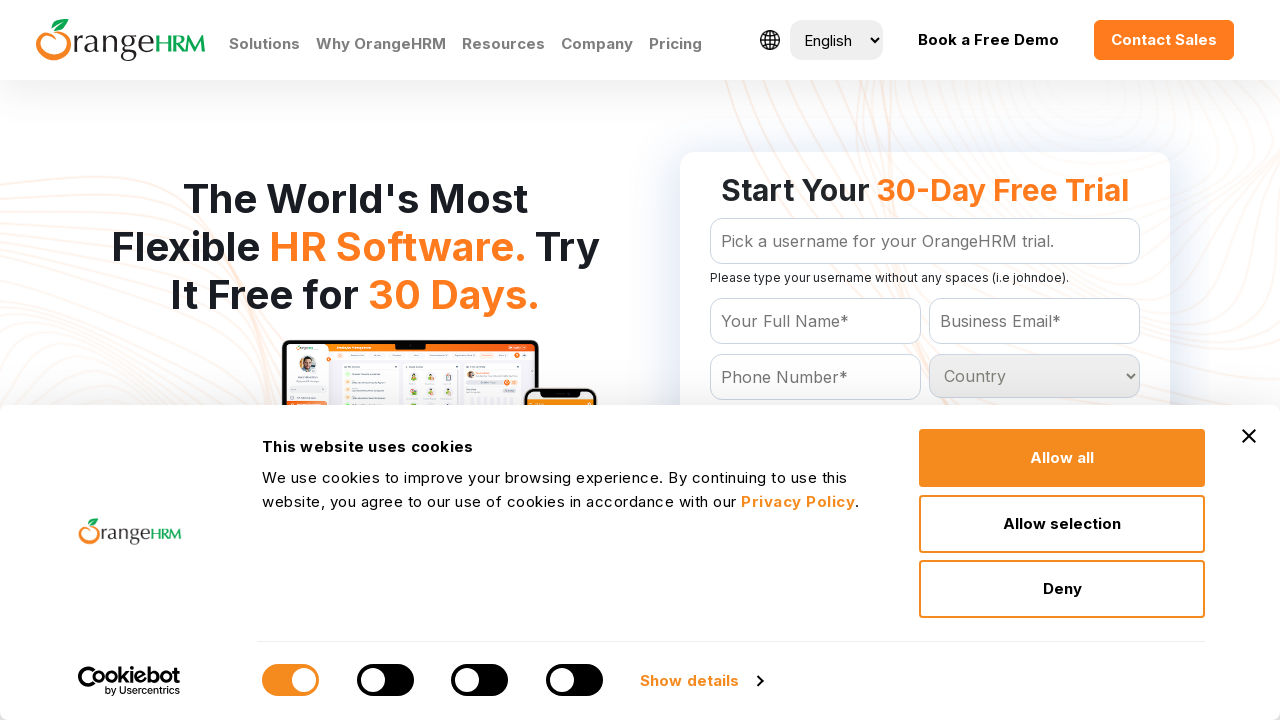

Checking country option 52 of 233
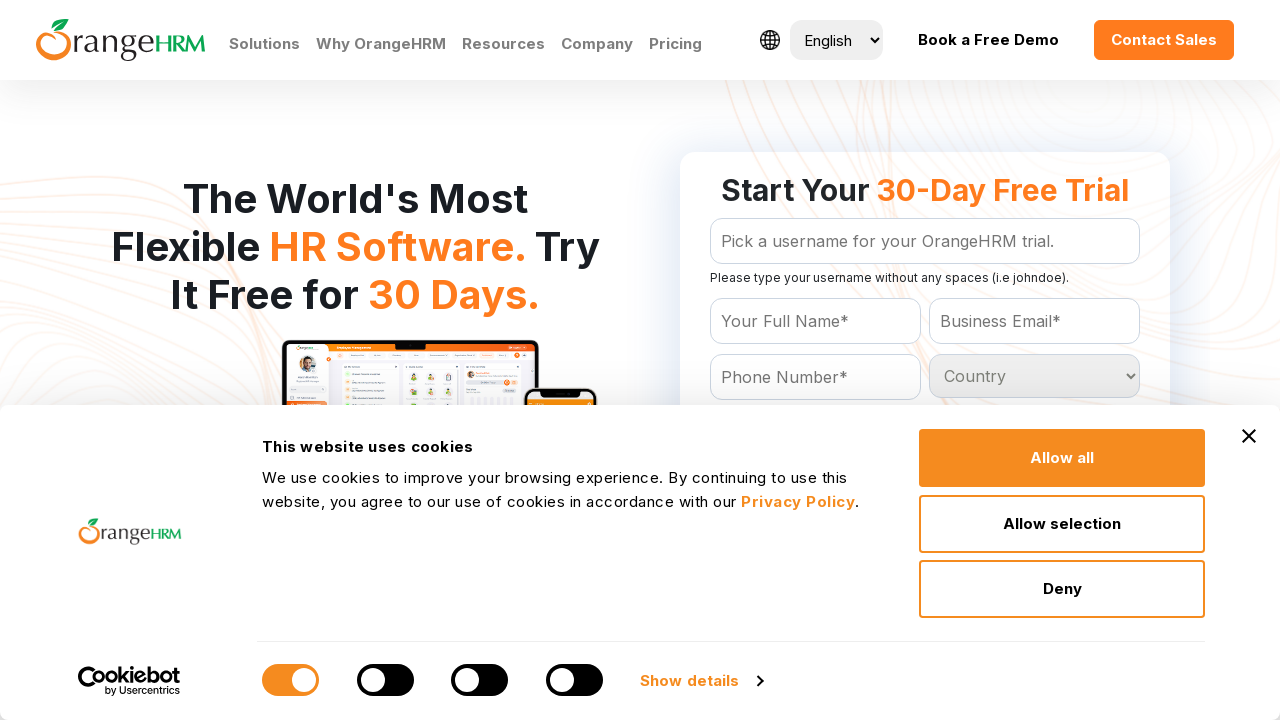

Checking country option 53 of 233
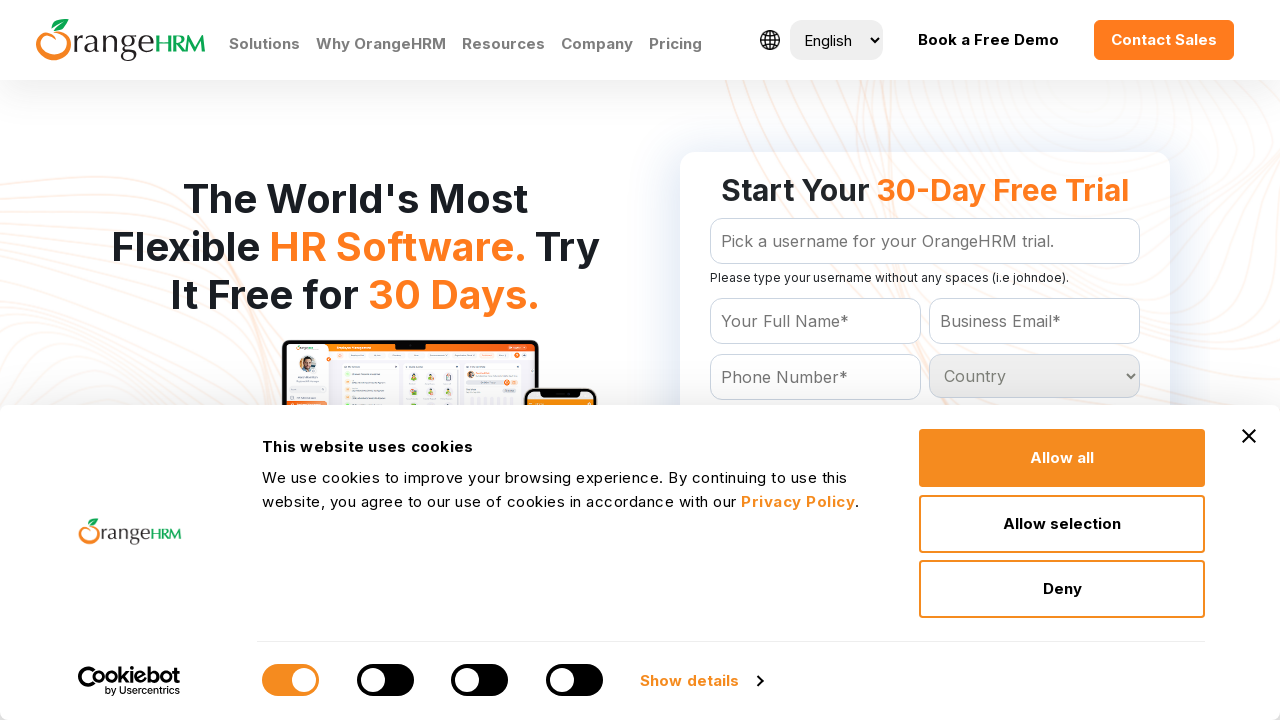

Checking country option 54 of 233
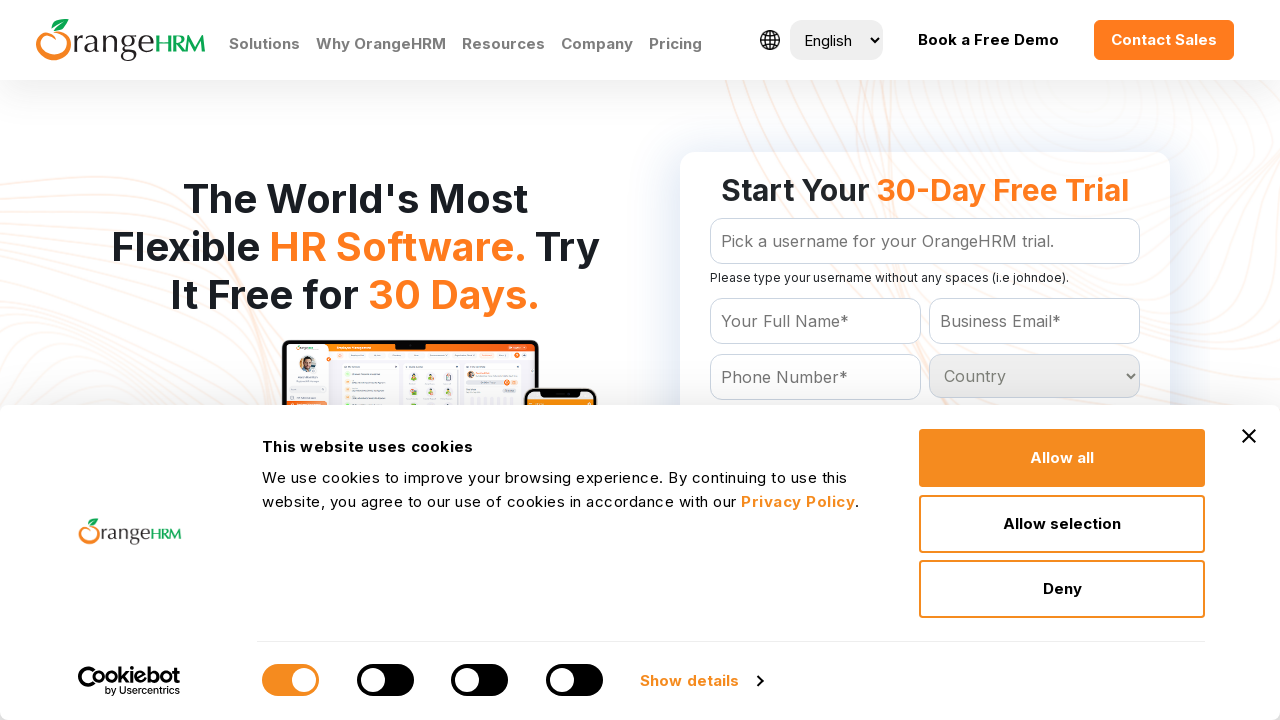

Checking country option 55 of 233
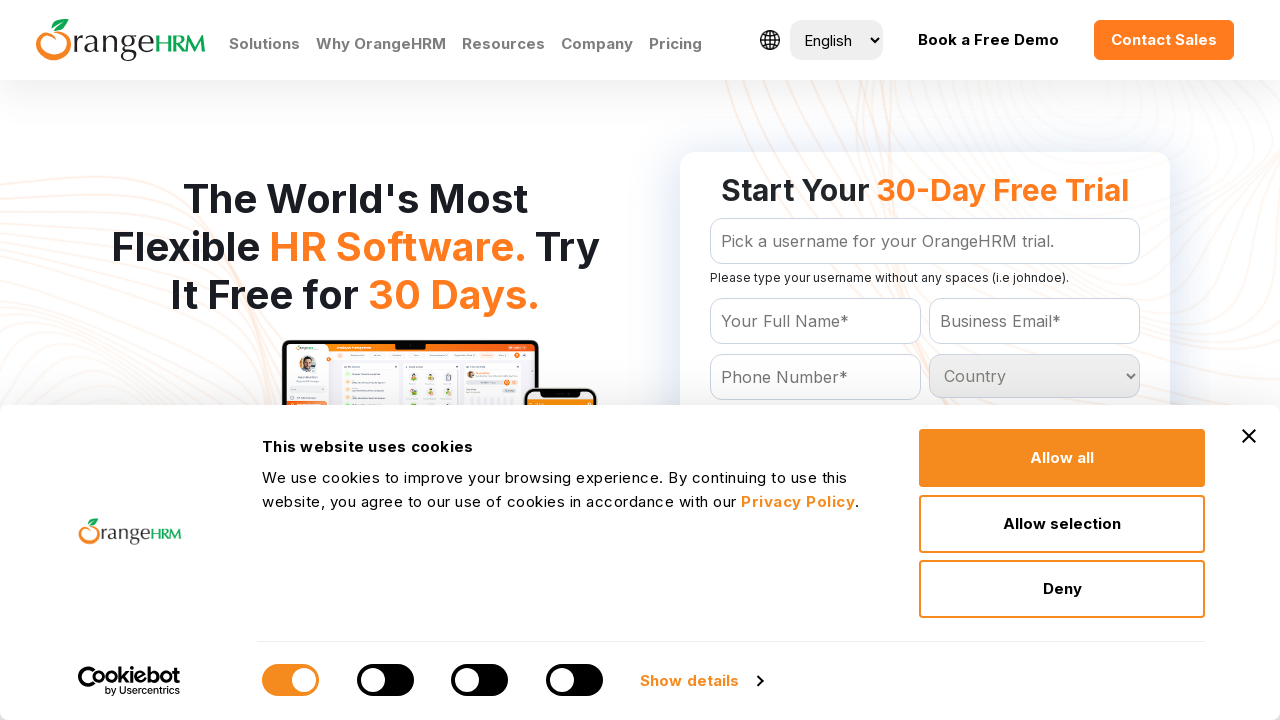

Checking country option 56 of 233
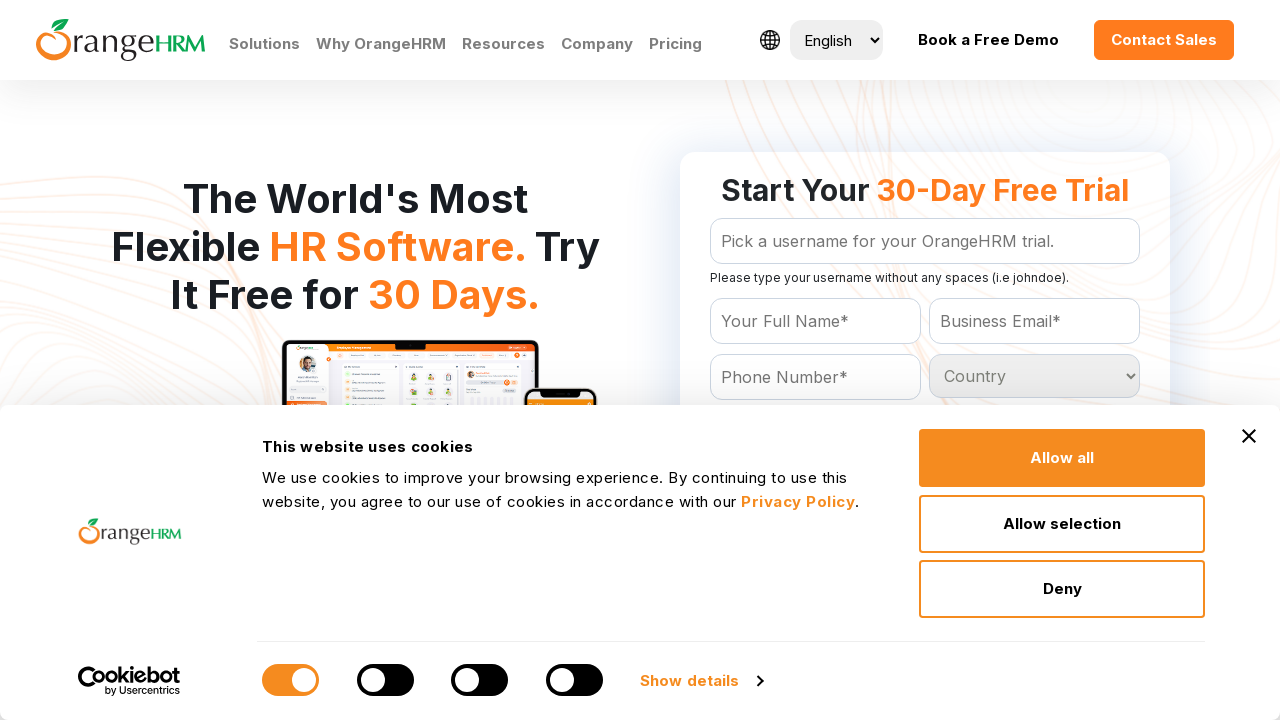

Checking country option 57 of 233
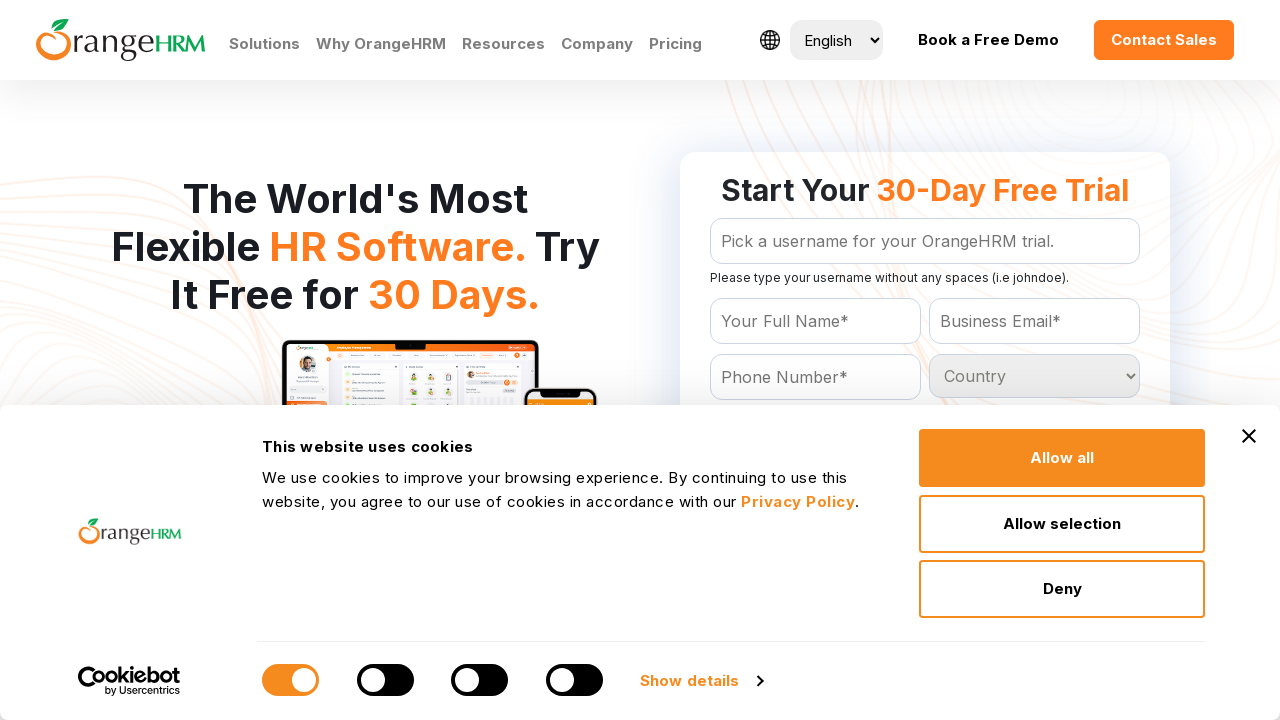

Checking country option 58 of 233
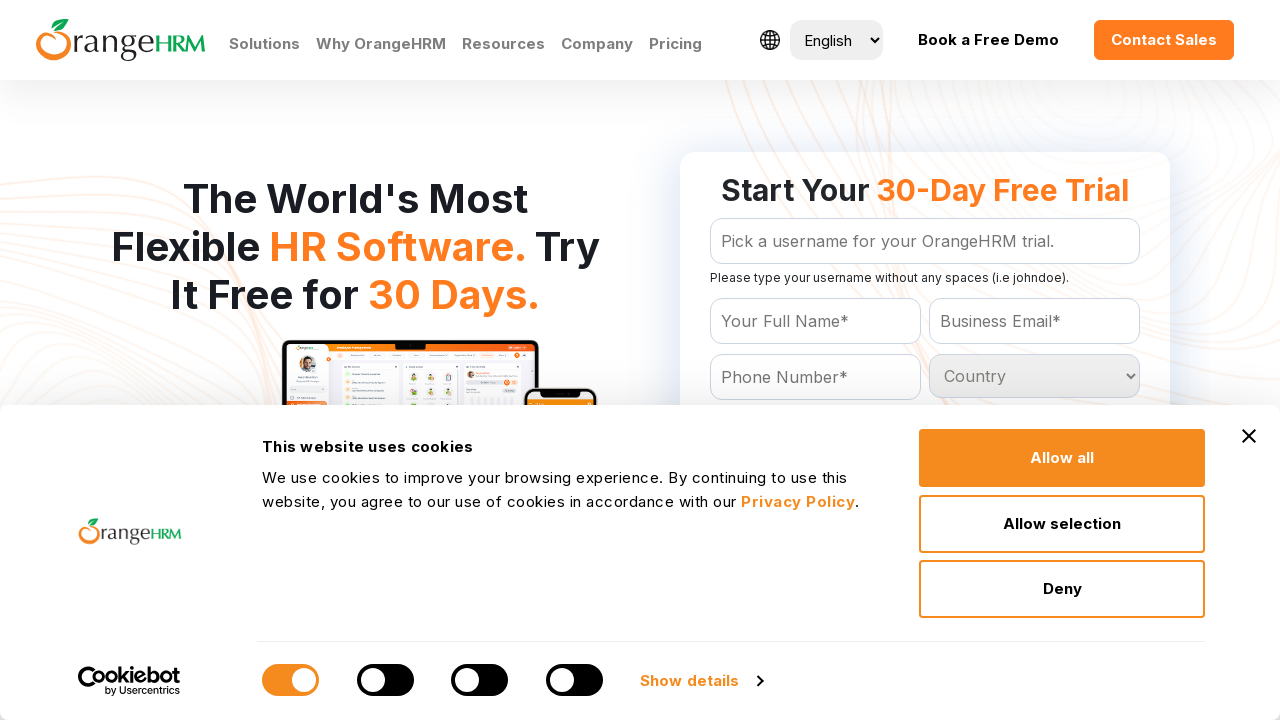

Checking country option 59 of 233
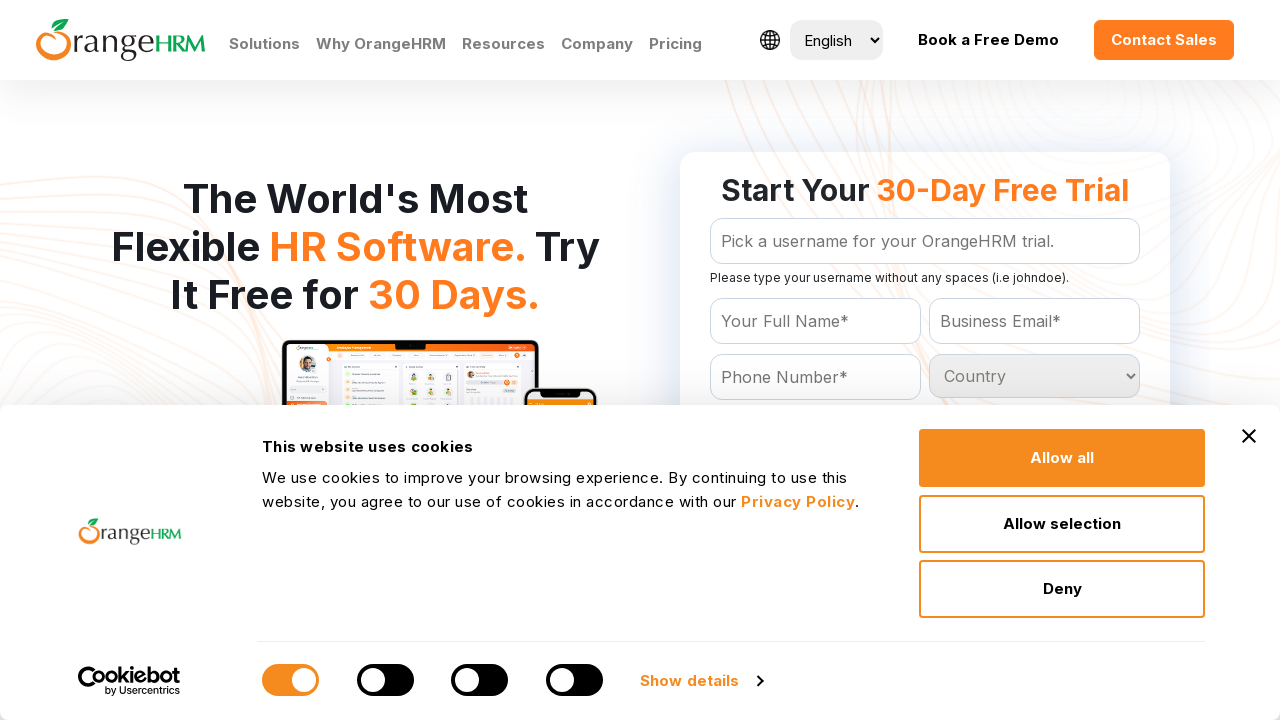

Checking country option 60 of 233
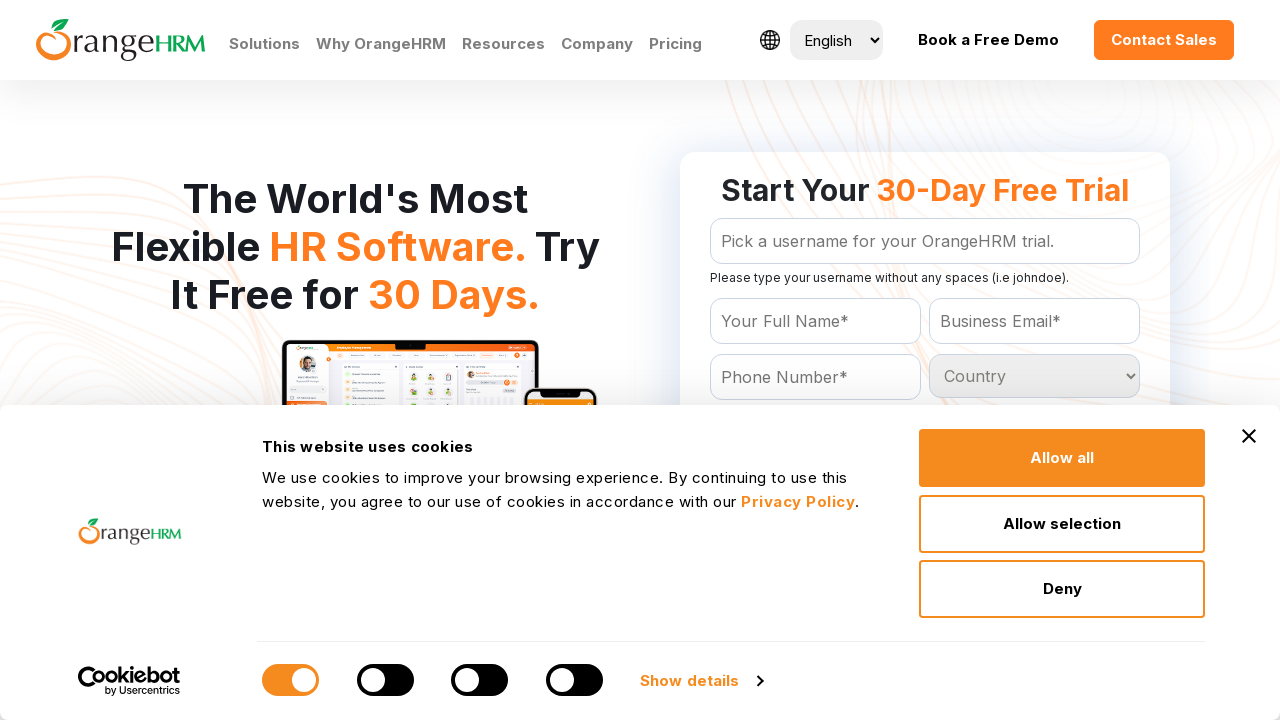

Checking country option 61 of 233
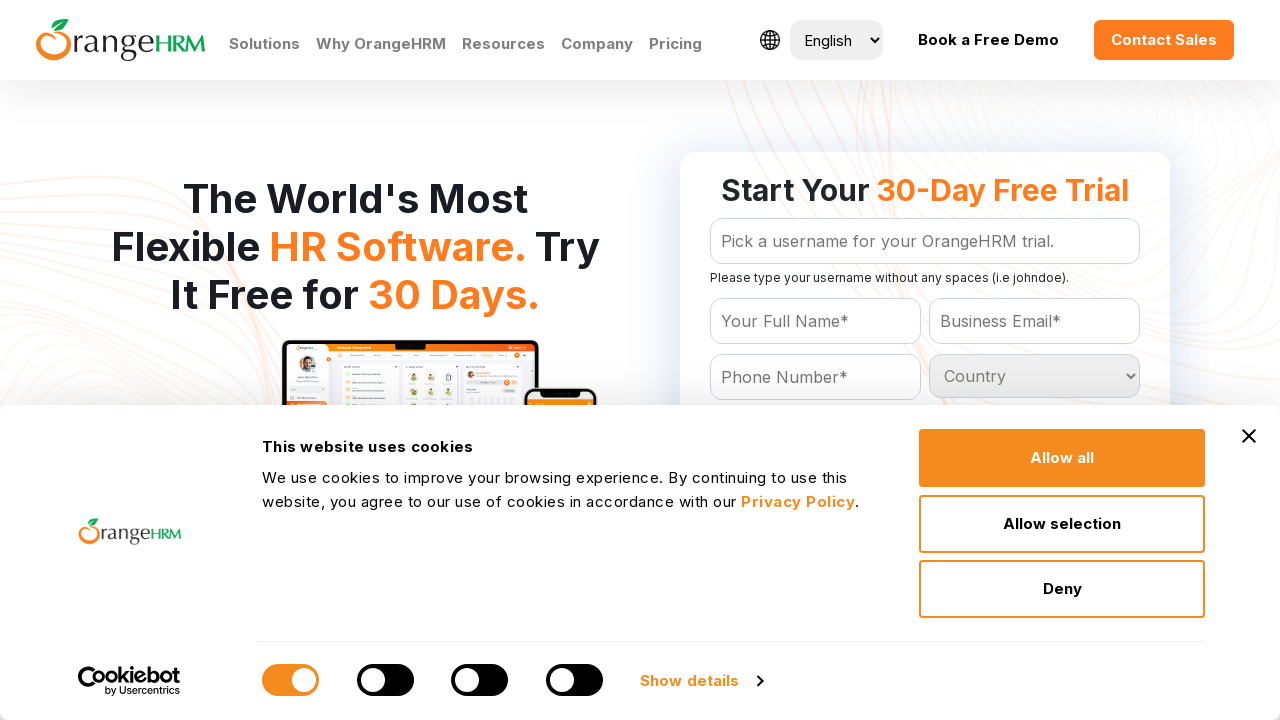

Checking country option 62 of 233
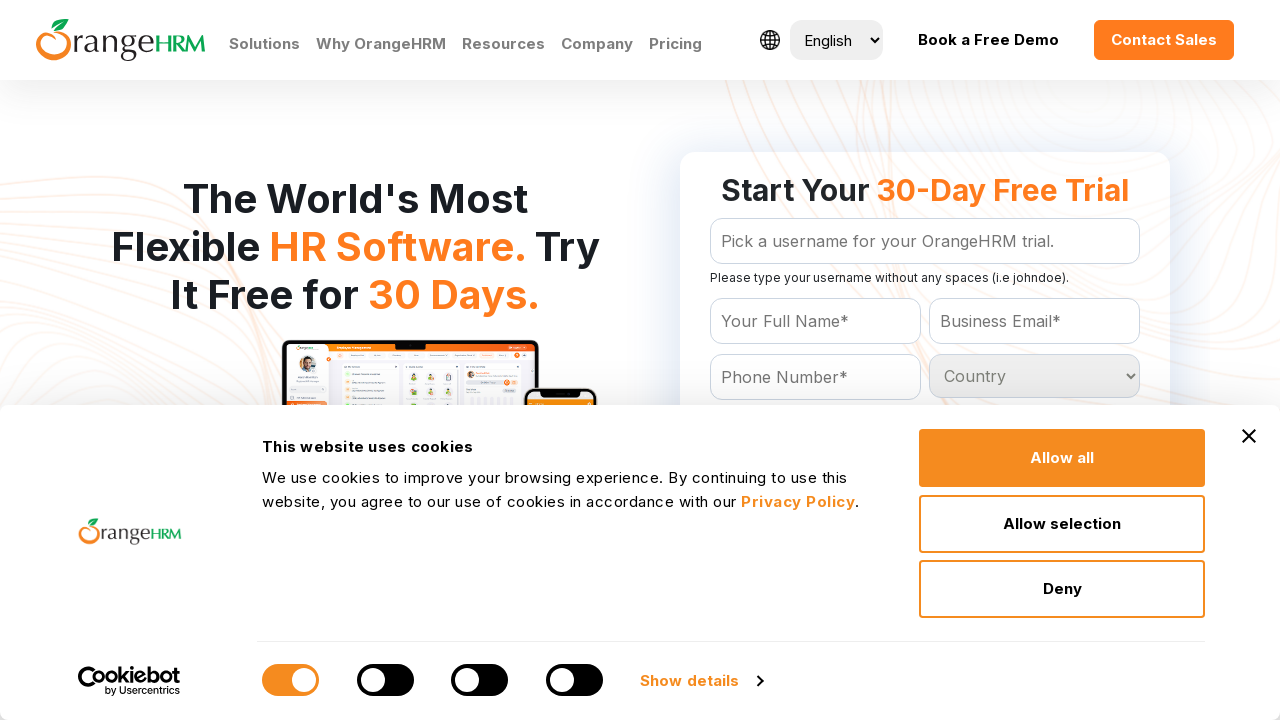

Checking country option 63 of 233
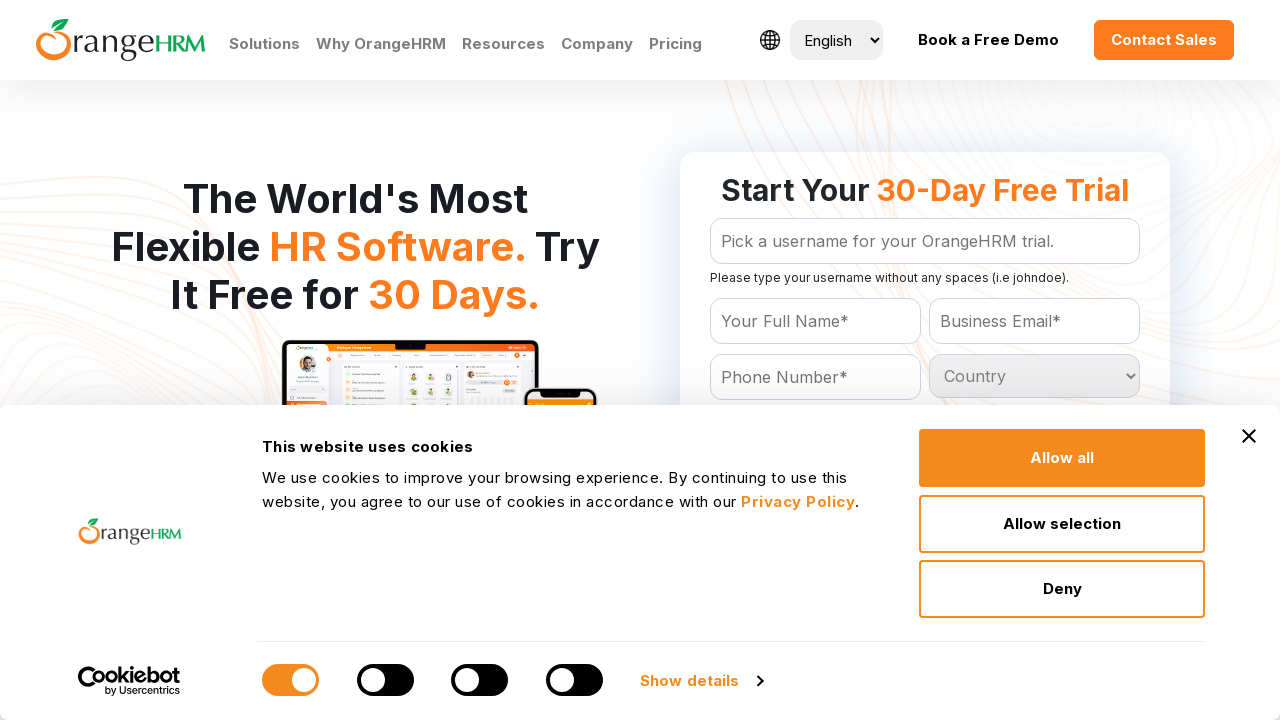

Checking country option 64 of 233
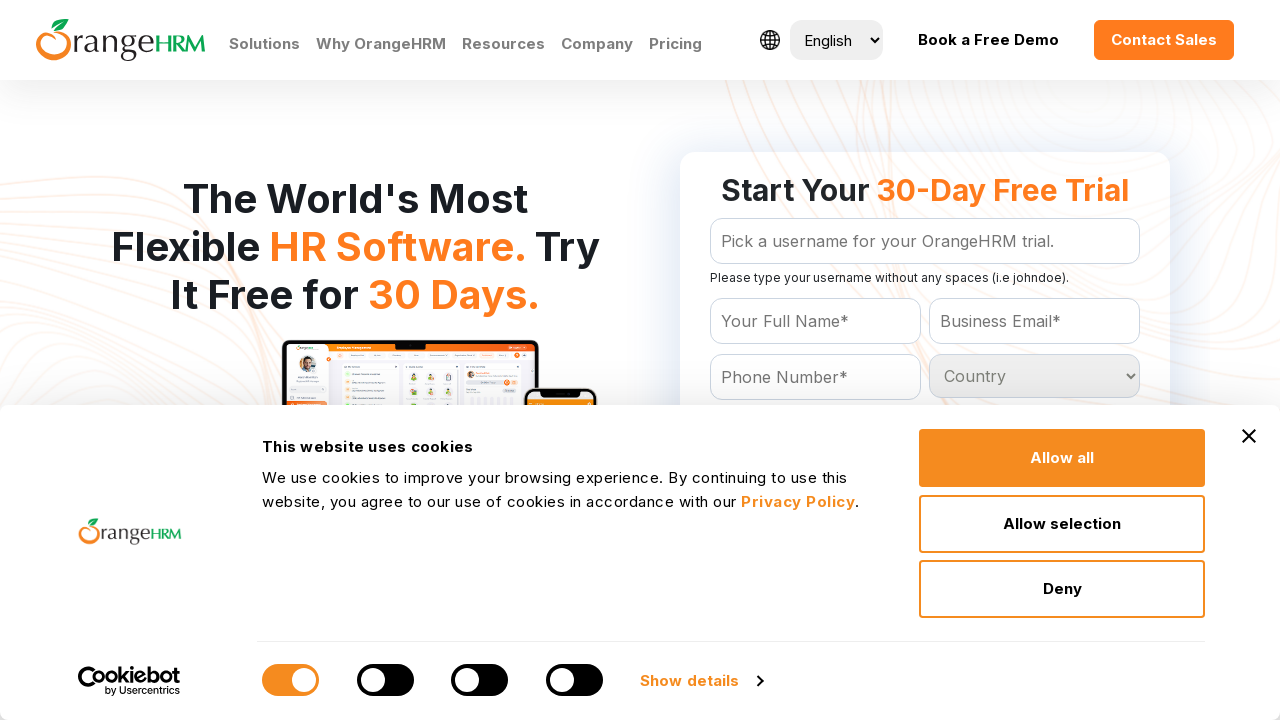

Checking country option 65 of 233
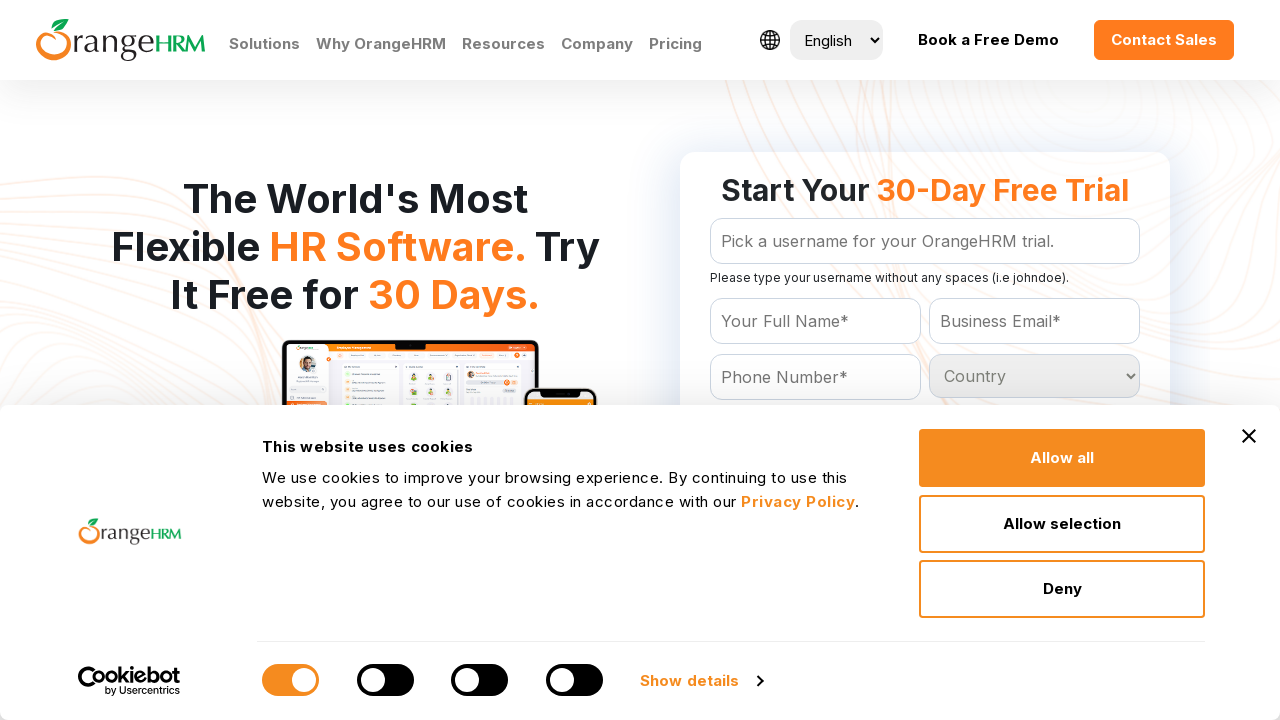

Checking country option 66 of 233
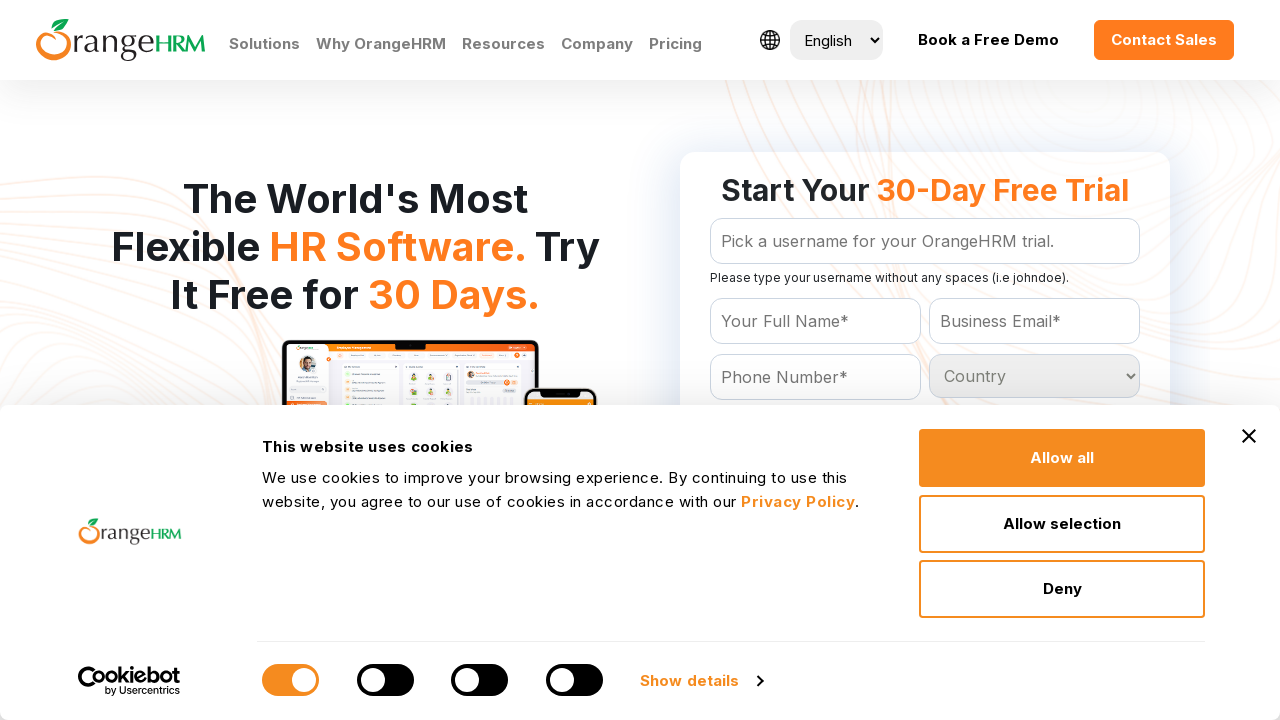

Checking country option 67 of 233
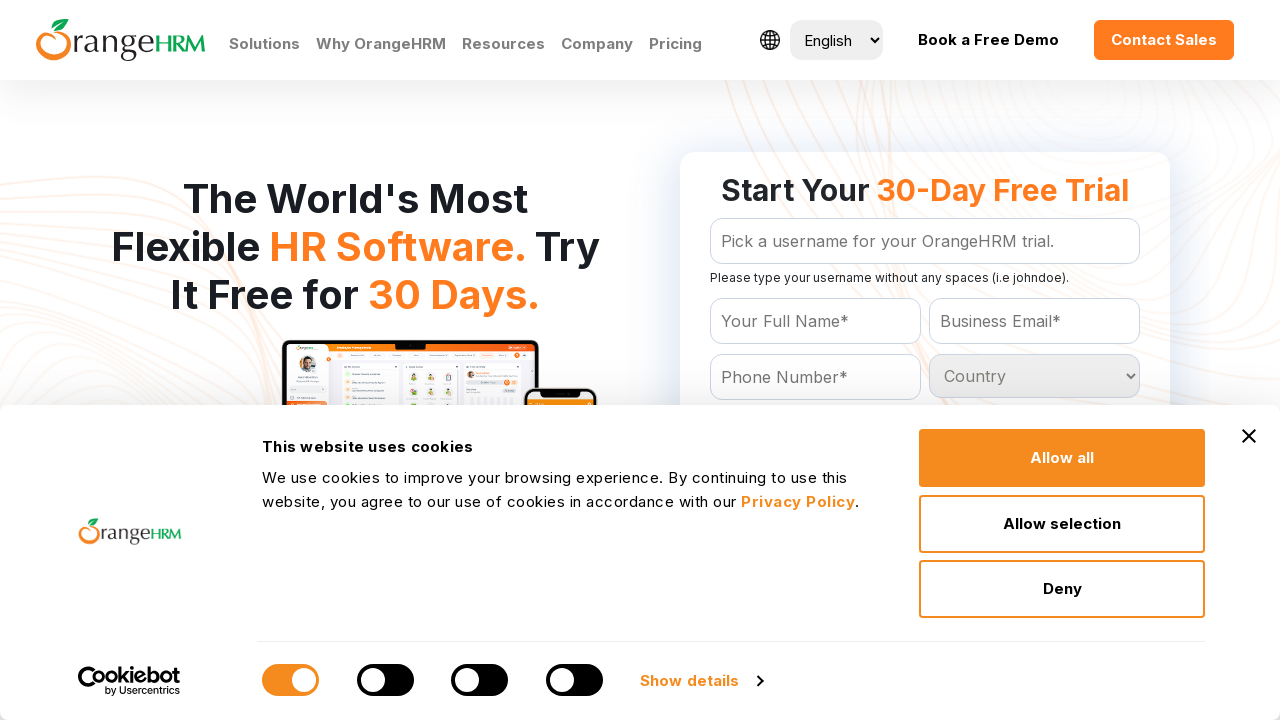

Checking country option 68 of 233
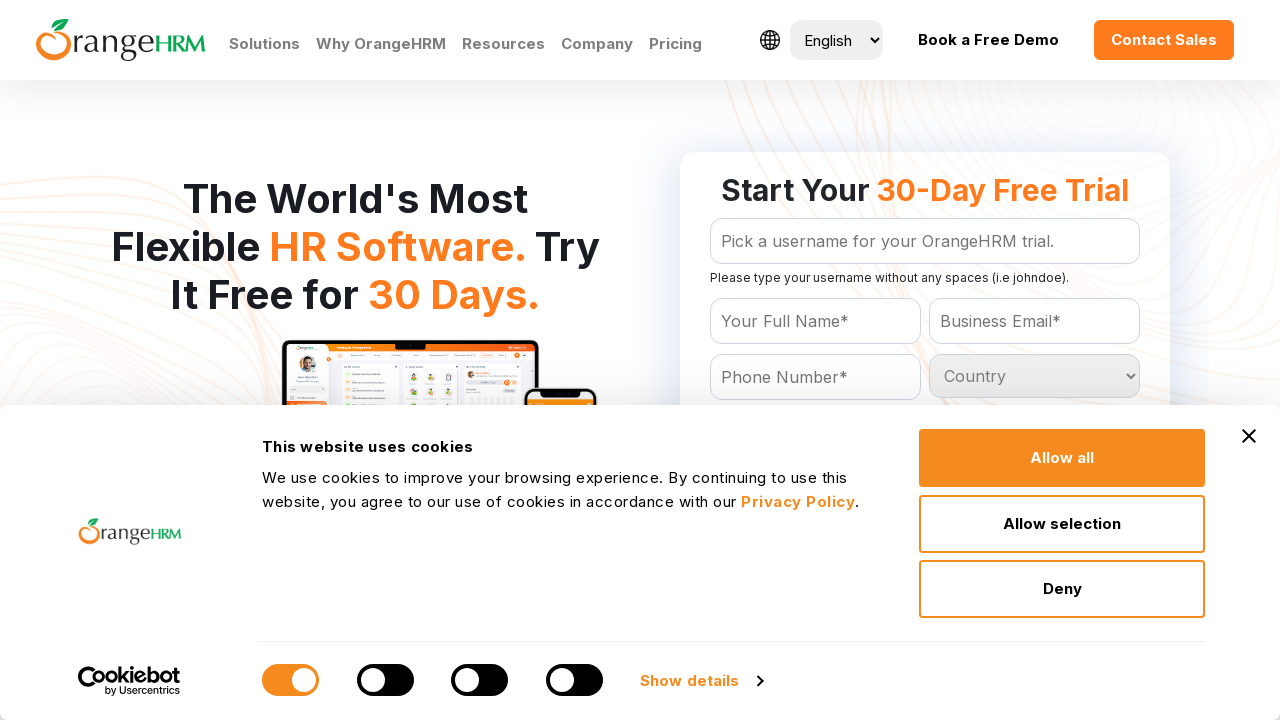

Checking country option 69 of 233
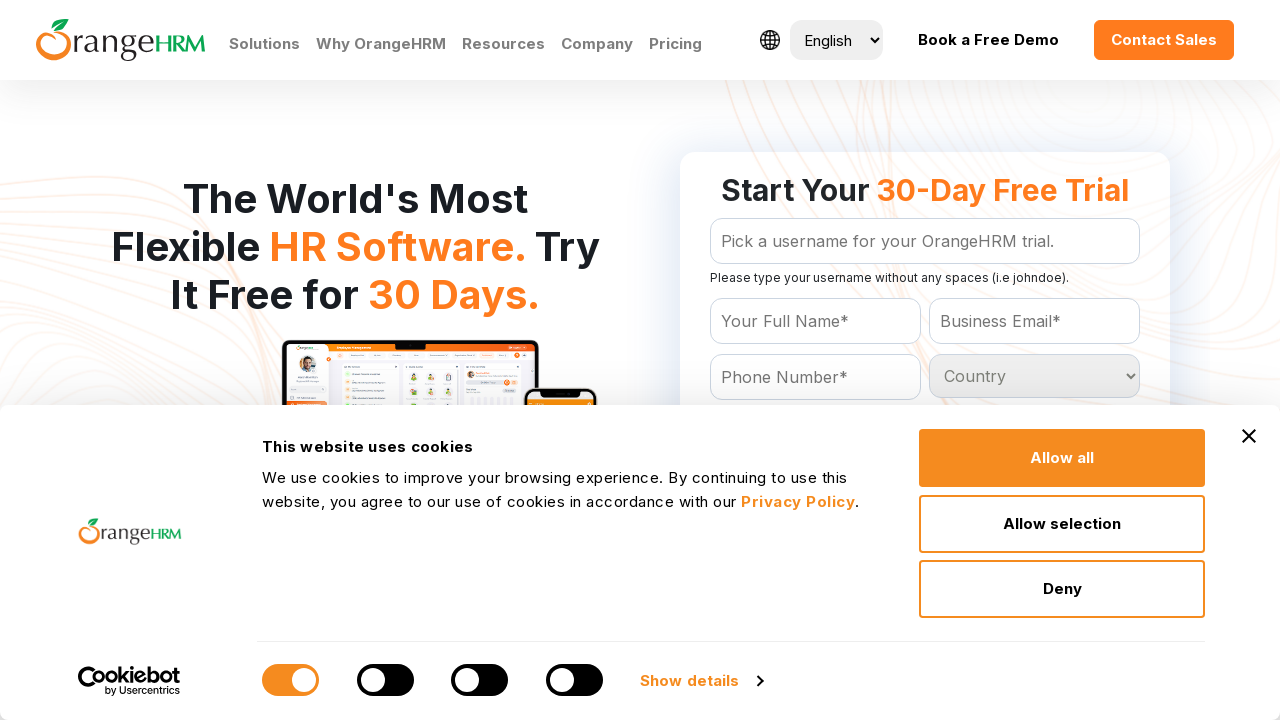

Checking country option 70 of 233
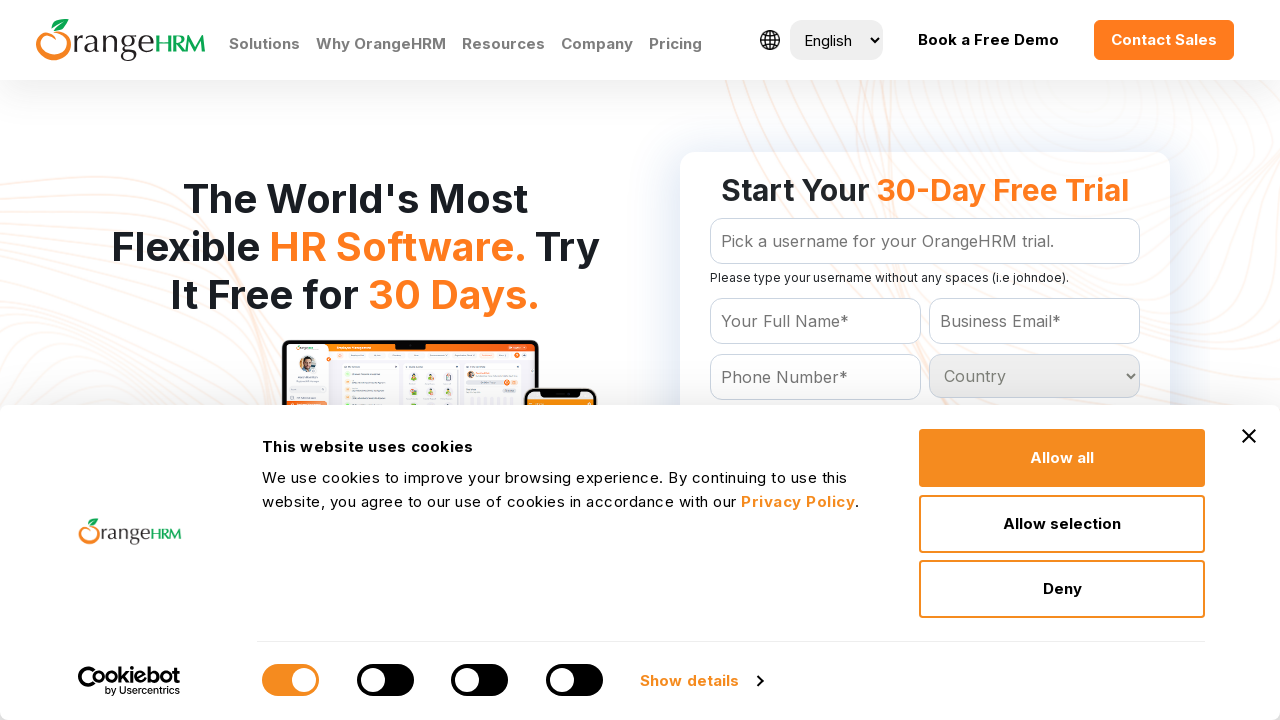

Checking country option 71 of 233
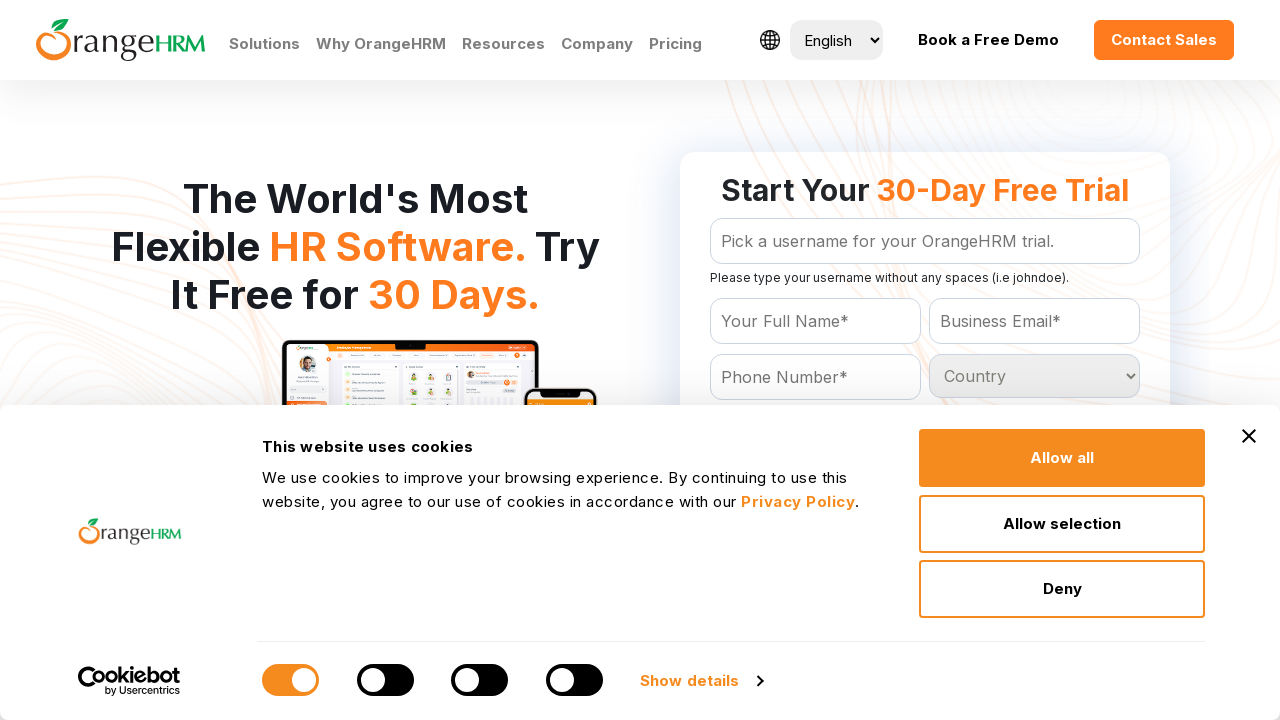

Checking country option 72 of 233
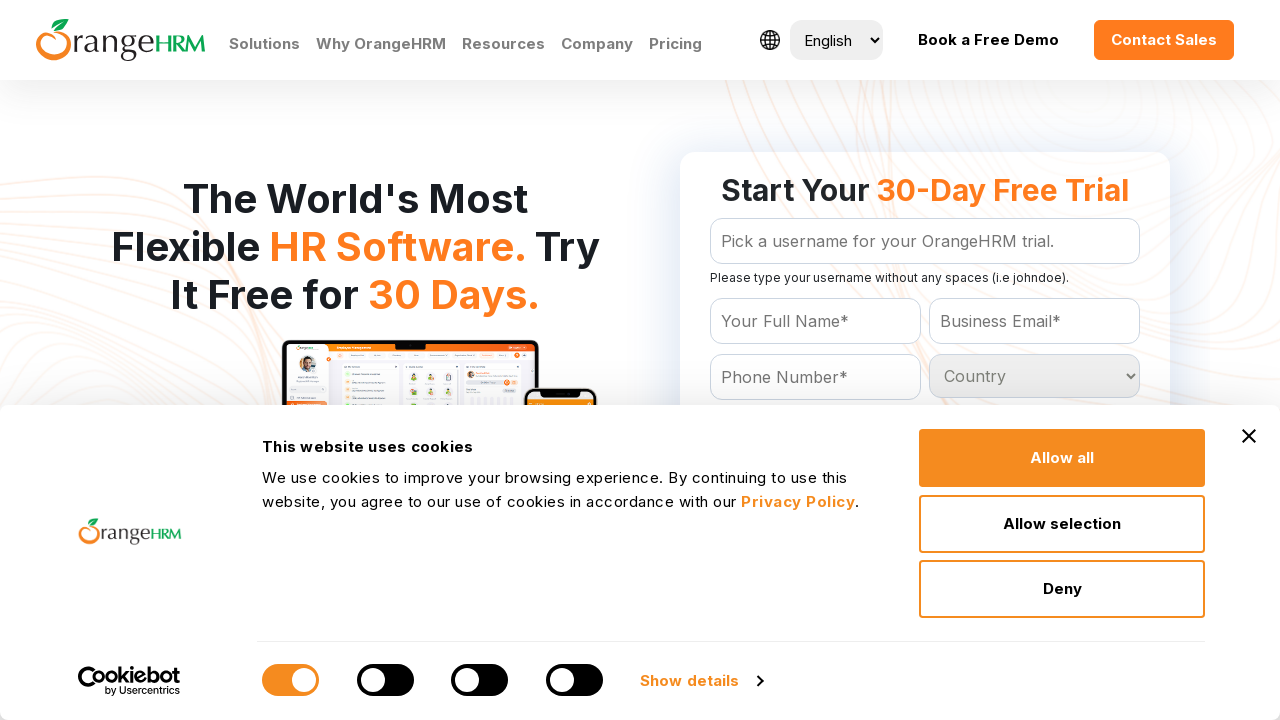

Checking country option 73 of 233
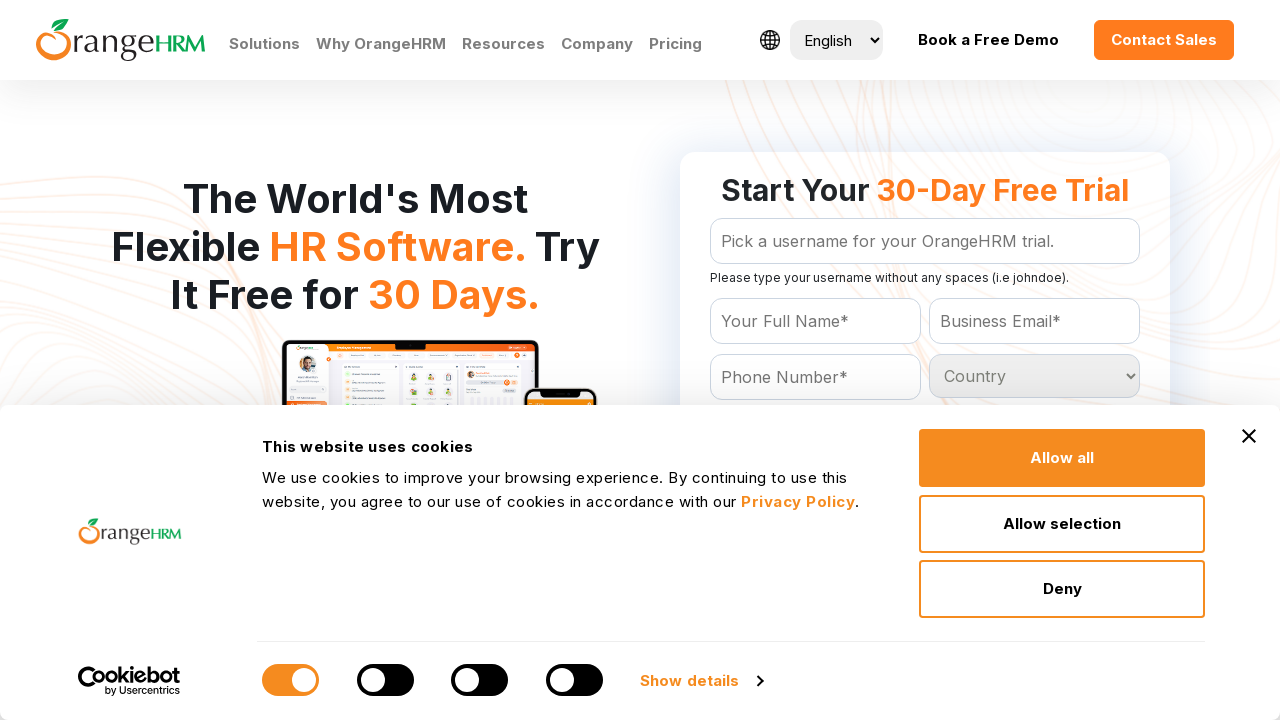

Checking country option 74 of 233
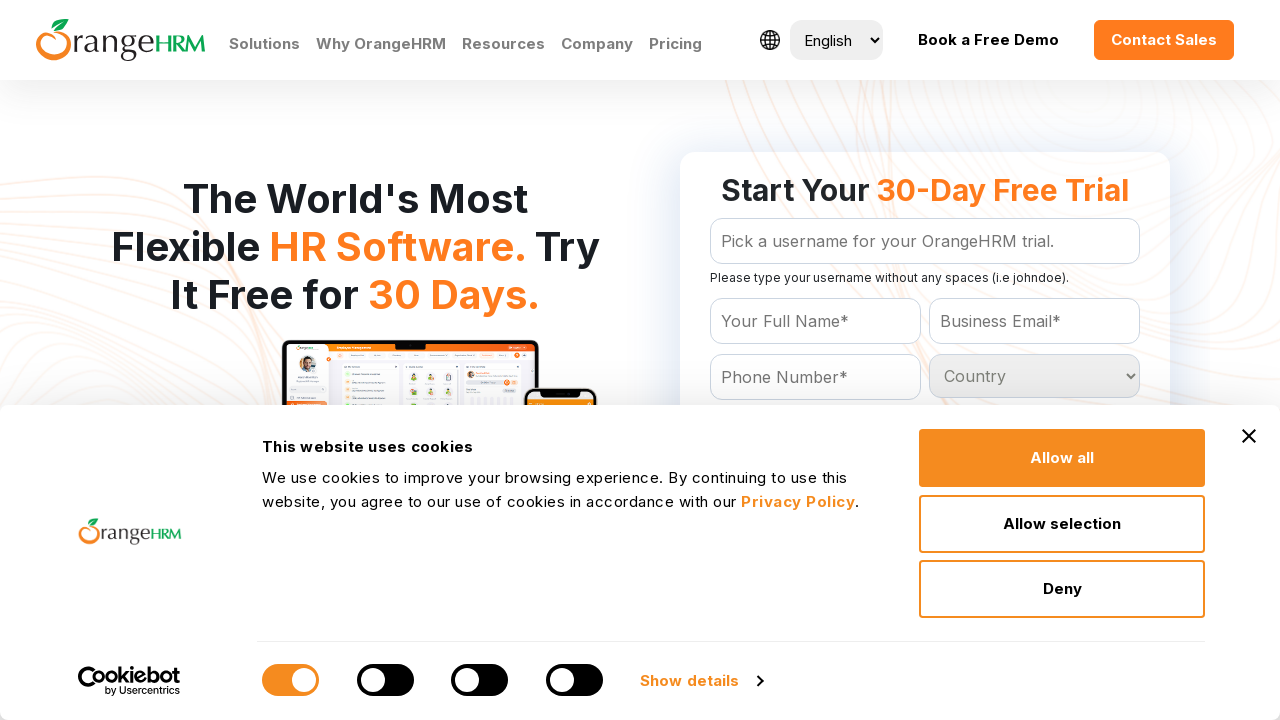

Checking country option 75 of 233
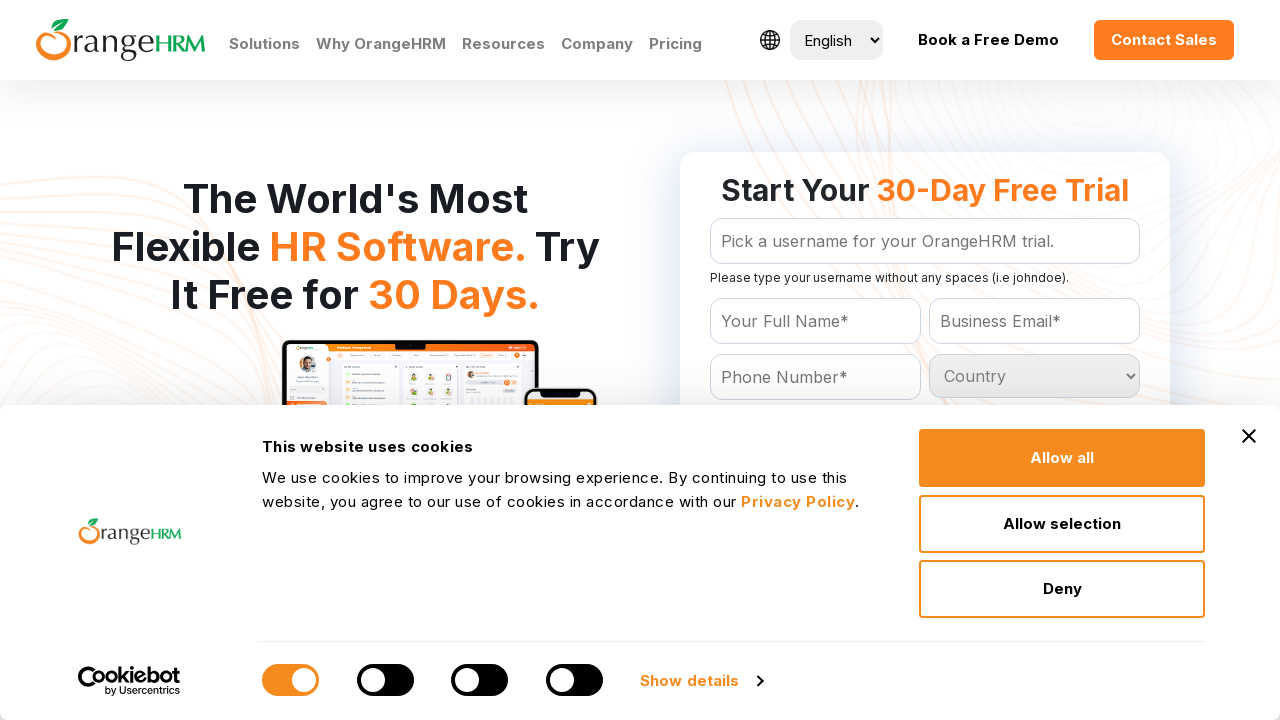

Checking country option 76 of 233
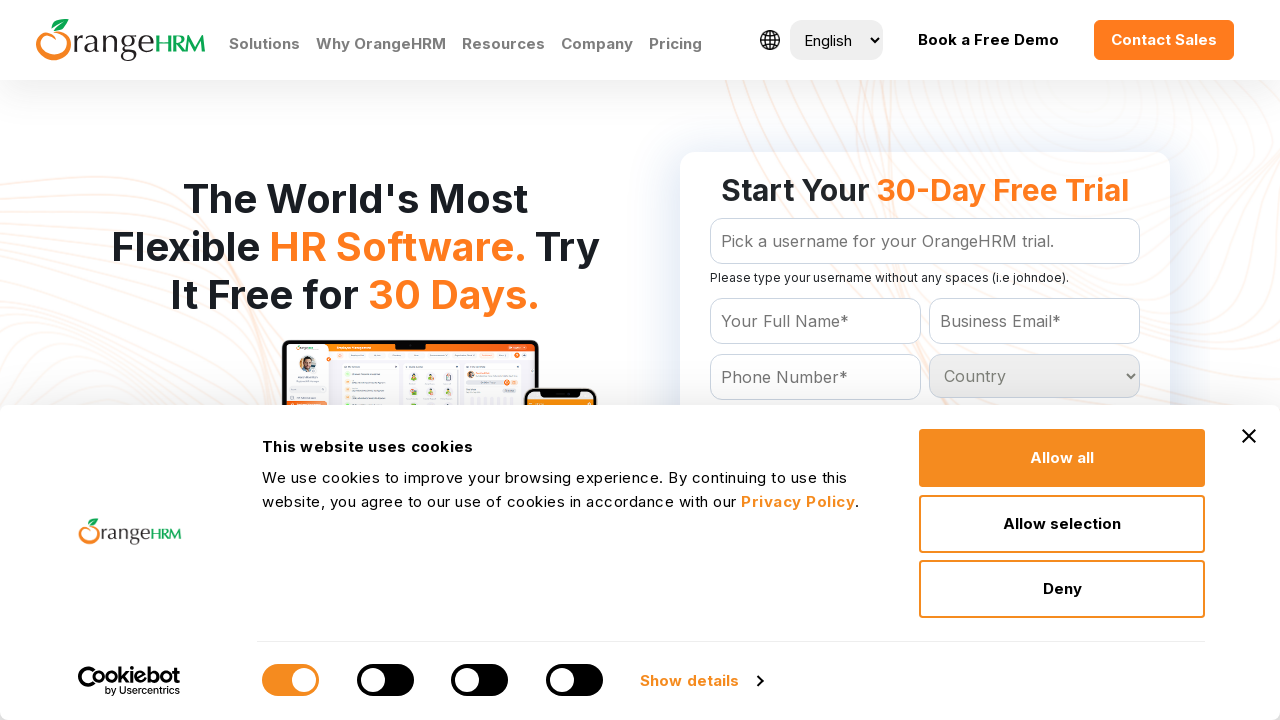

Checking country option 77 of 233
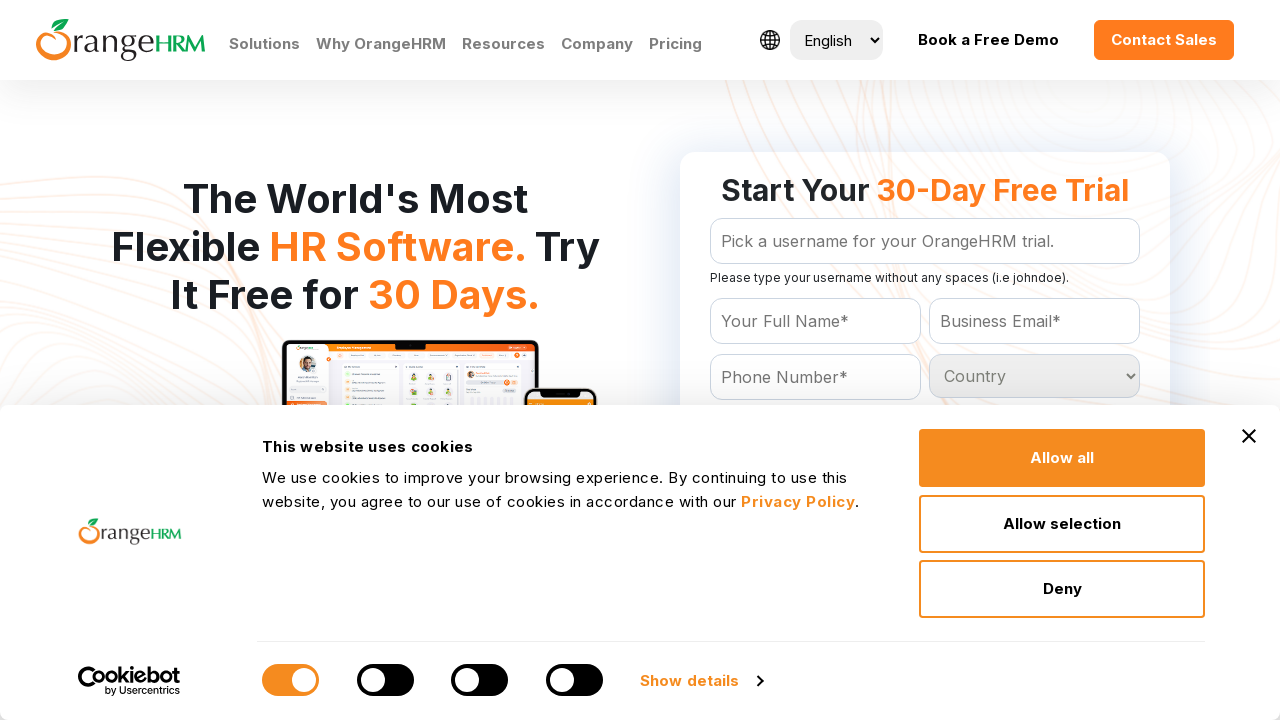

Checking country option 78 of 233
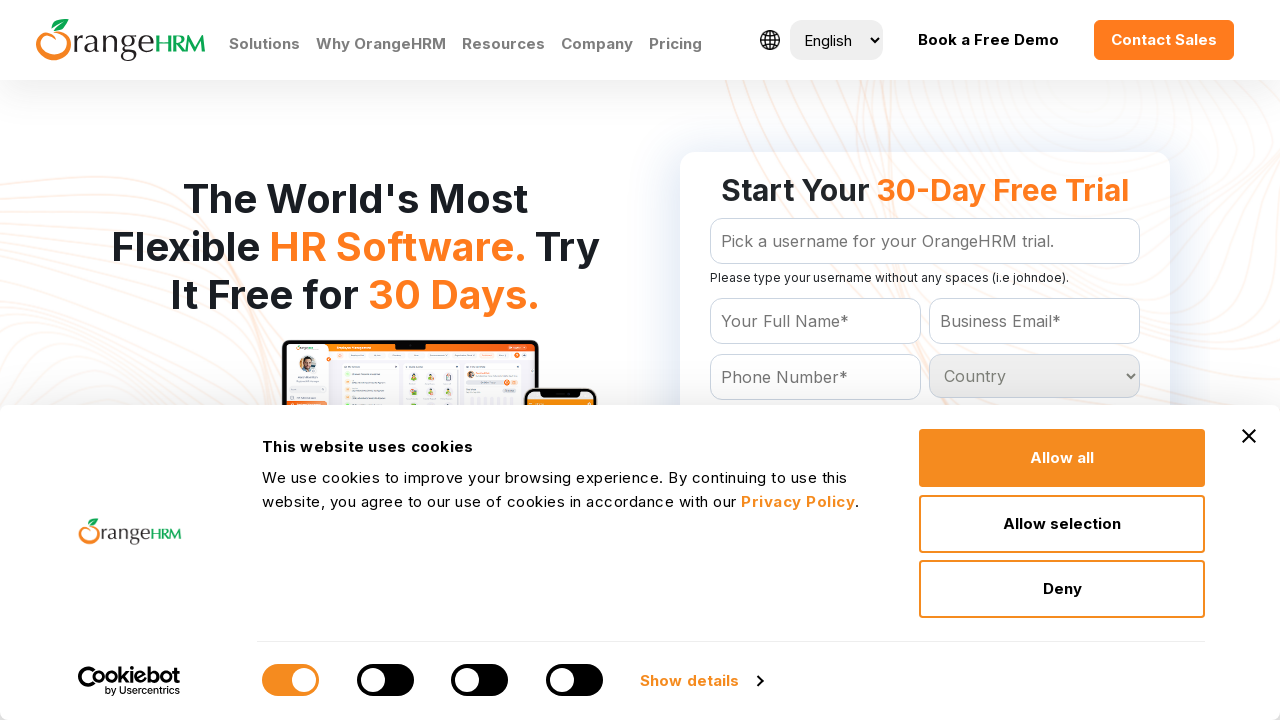

Checking country option 79 of 233
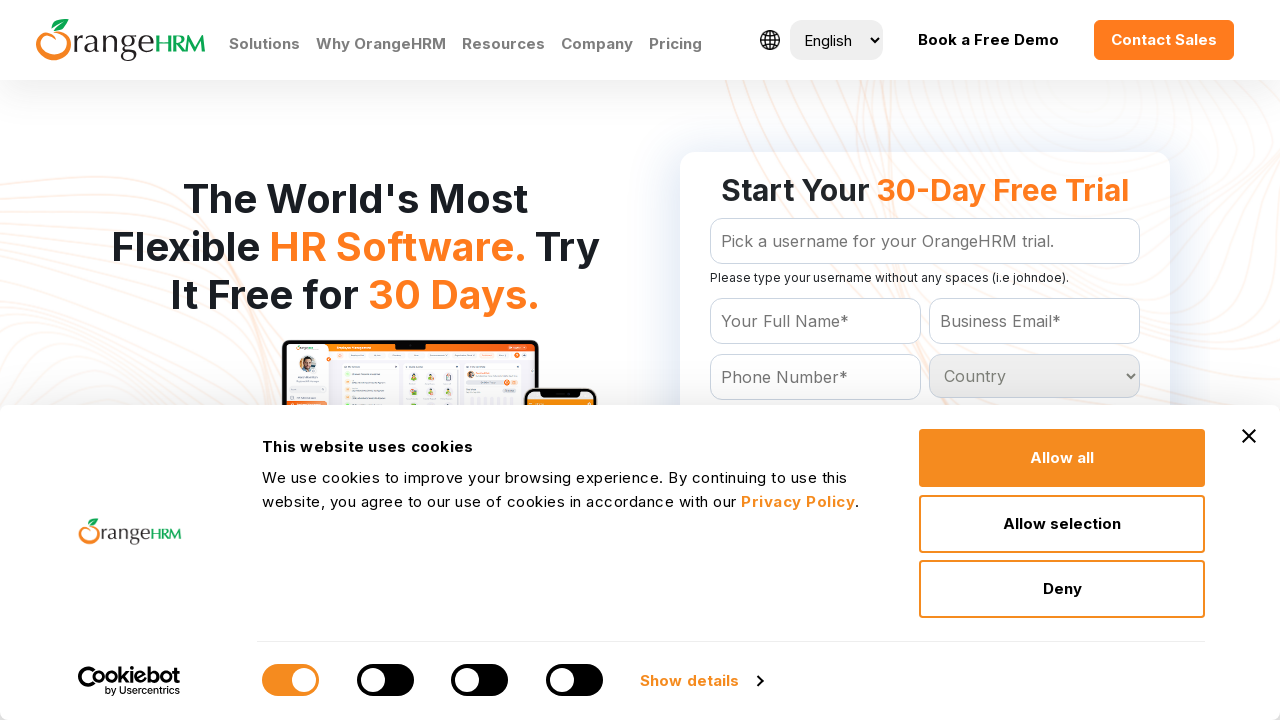

Checking country option 80 of 233
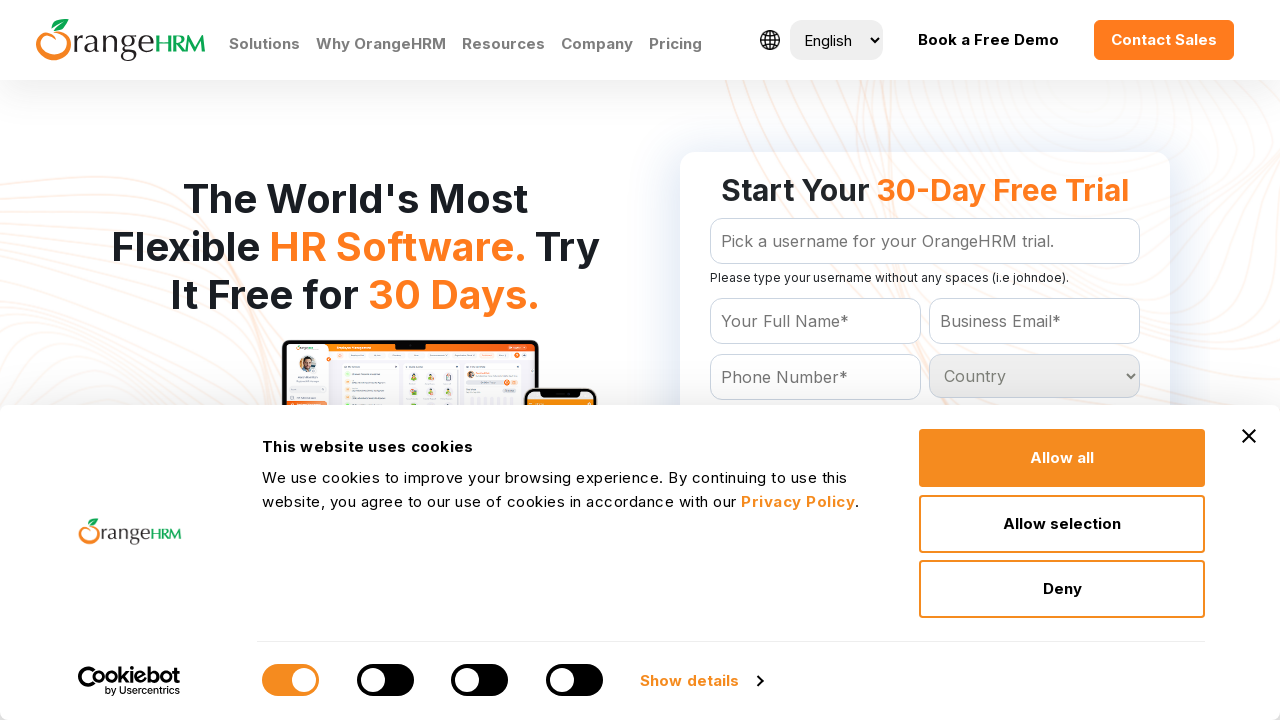

Checking country option 81 of 233
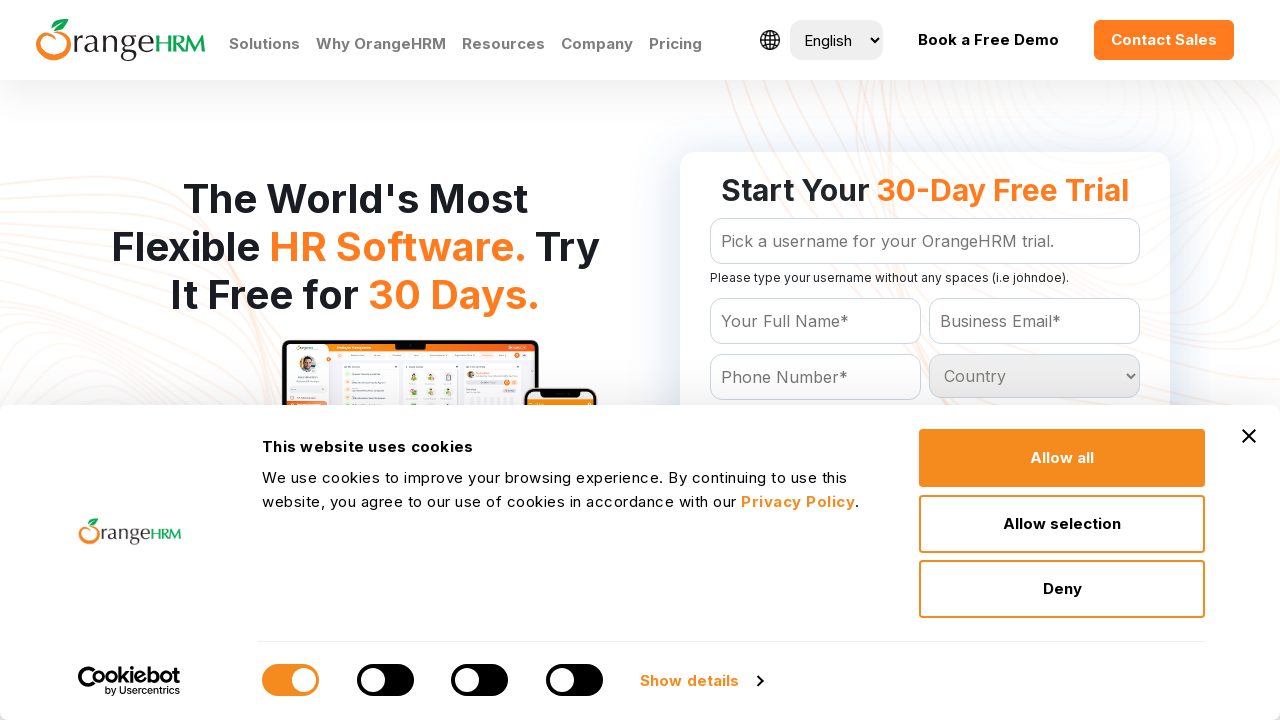

Checking country option 82 of 233
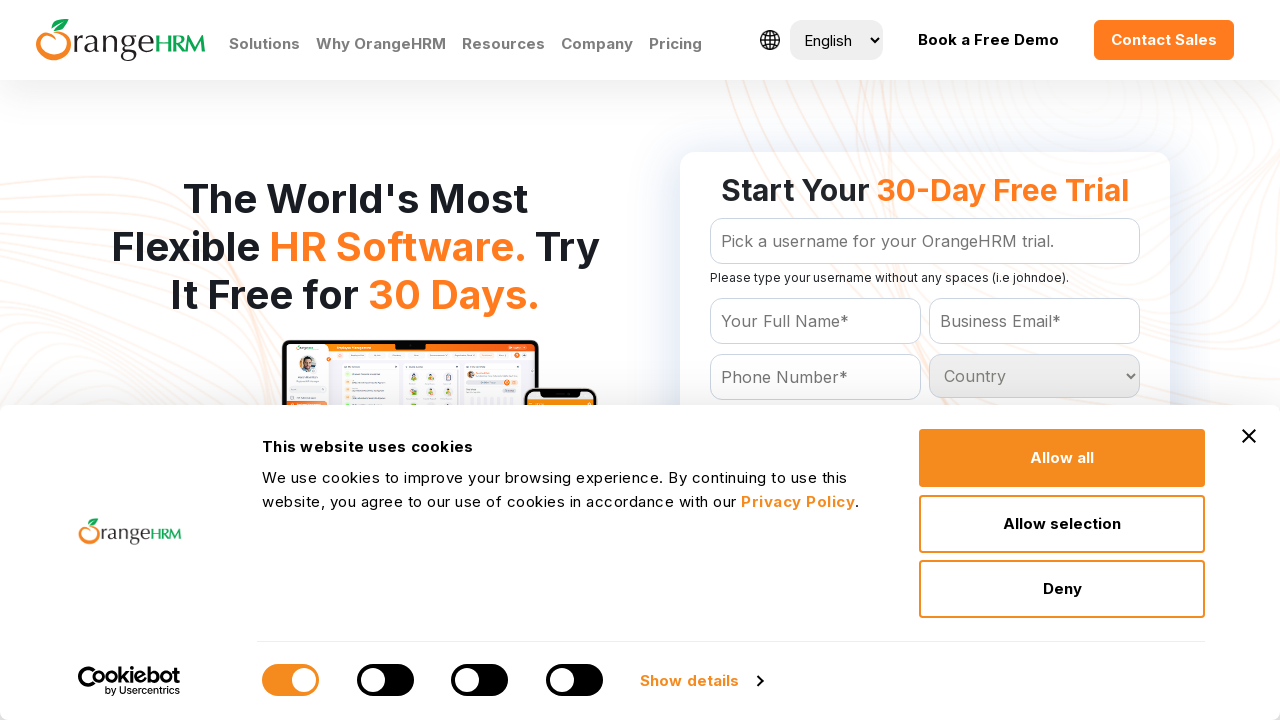

Checking country option 83 of 233
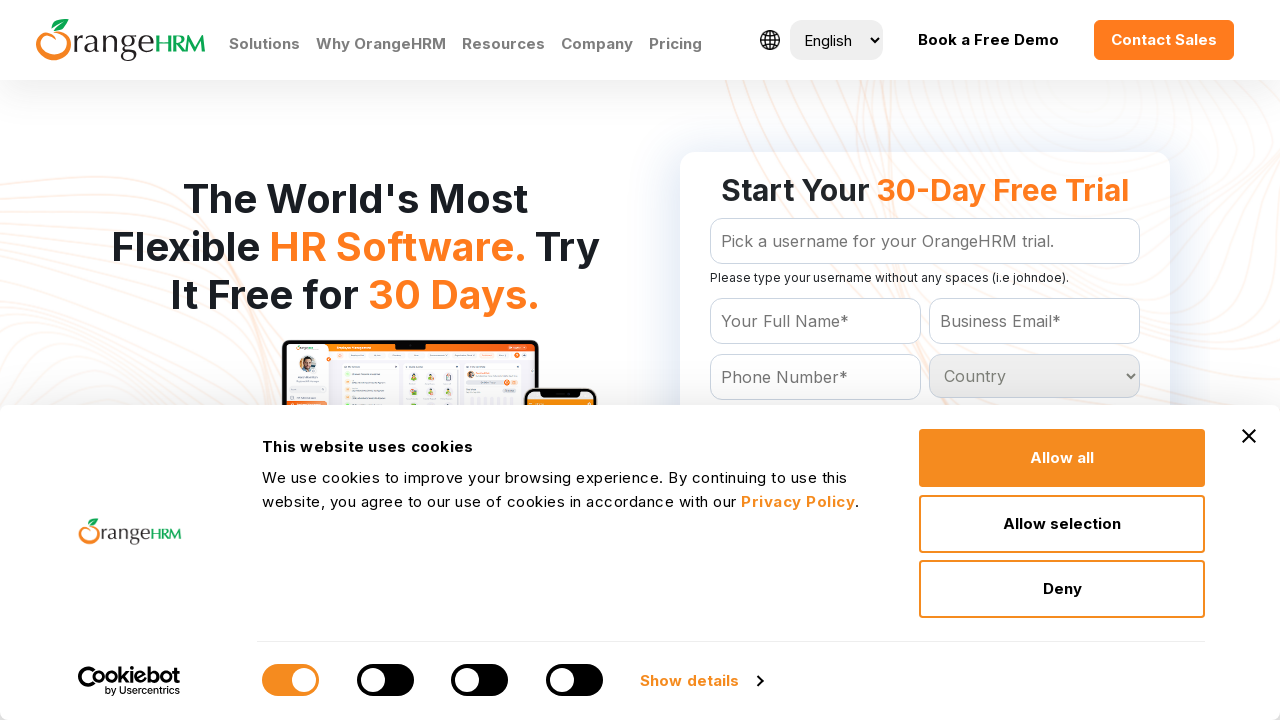

Checking country option 84 of 233
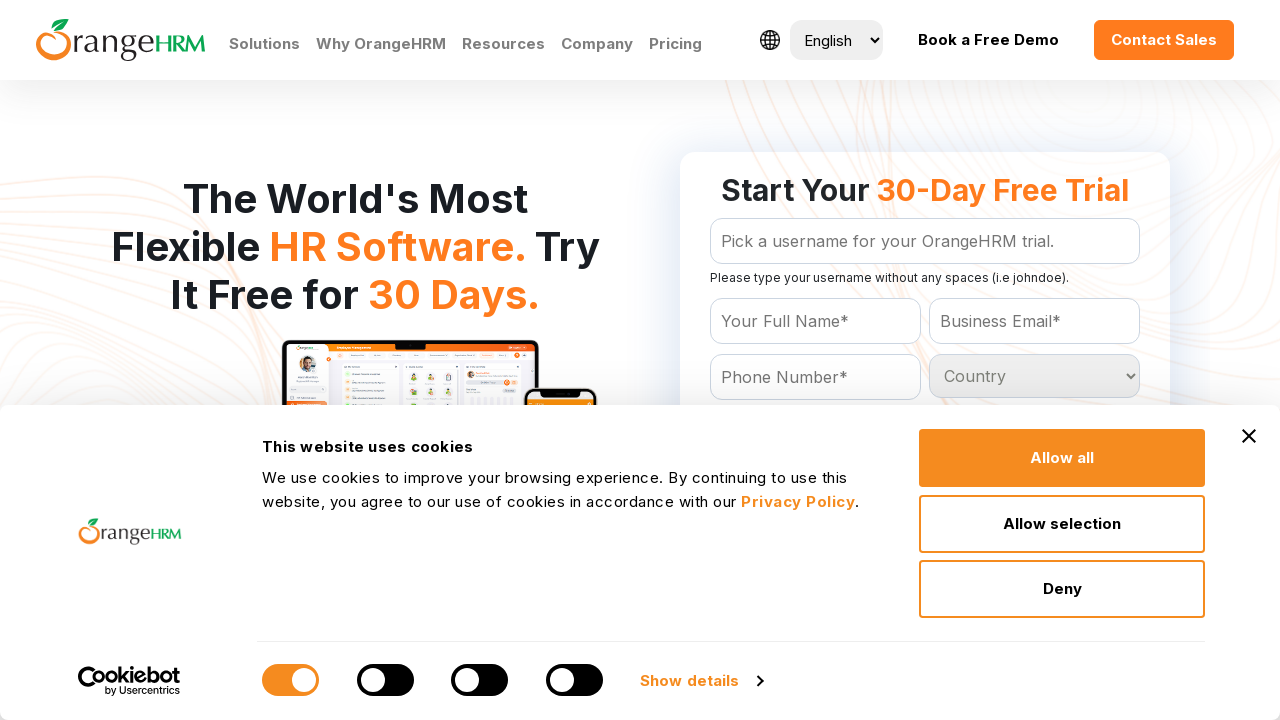

Checking country option 85 of 233
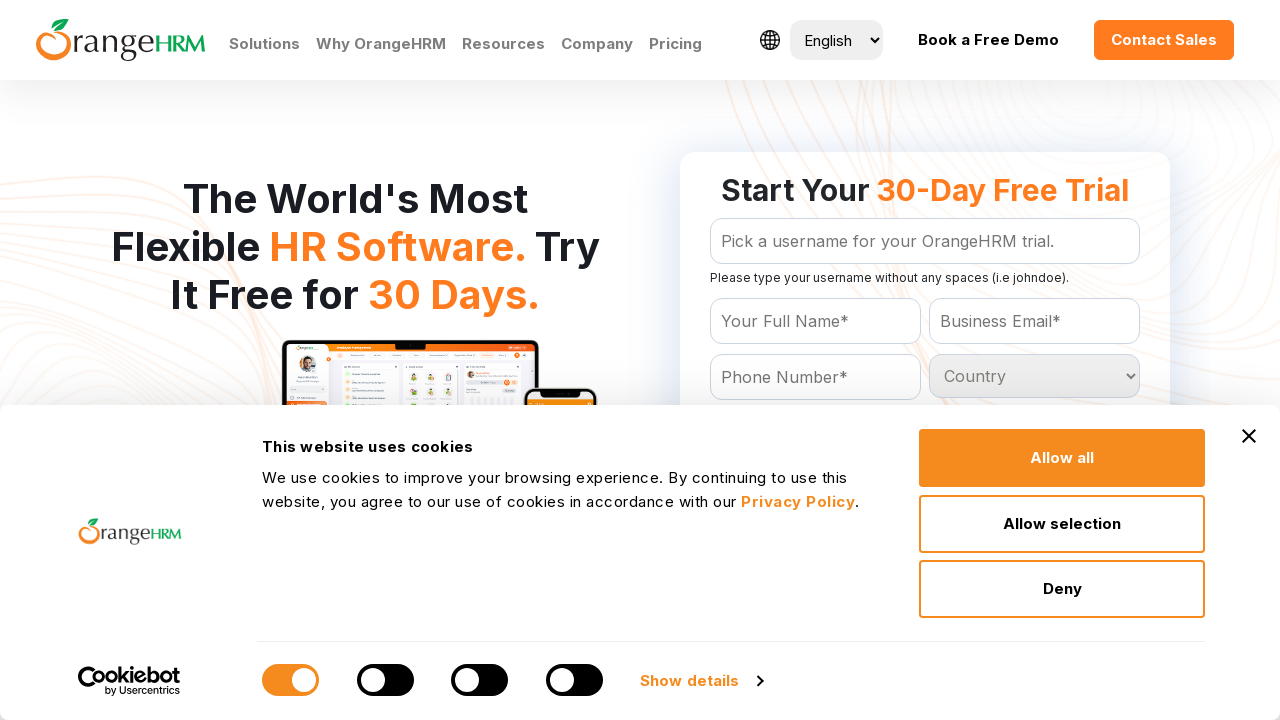

Checking country option 86 of 233
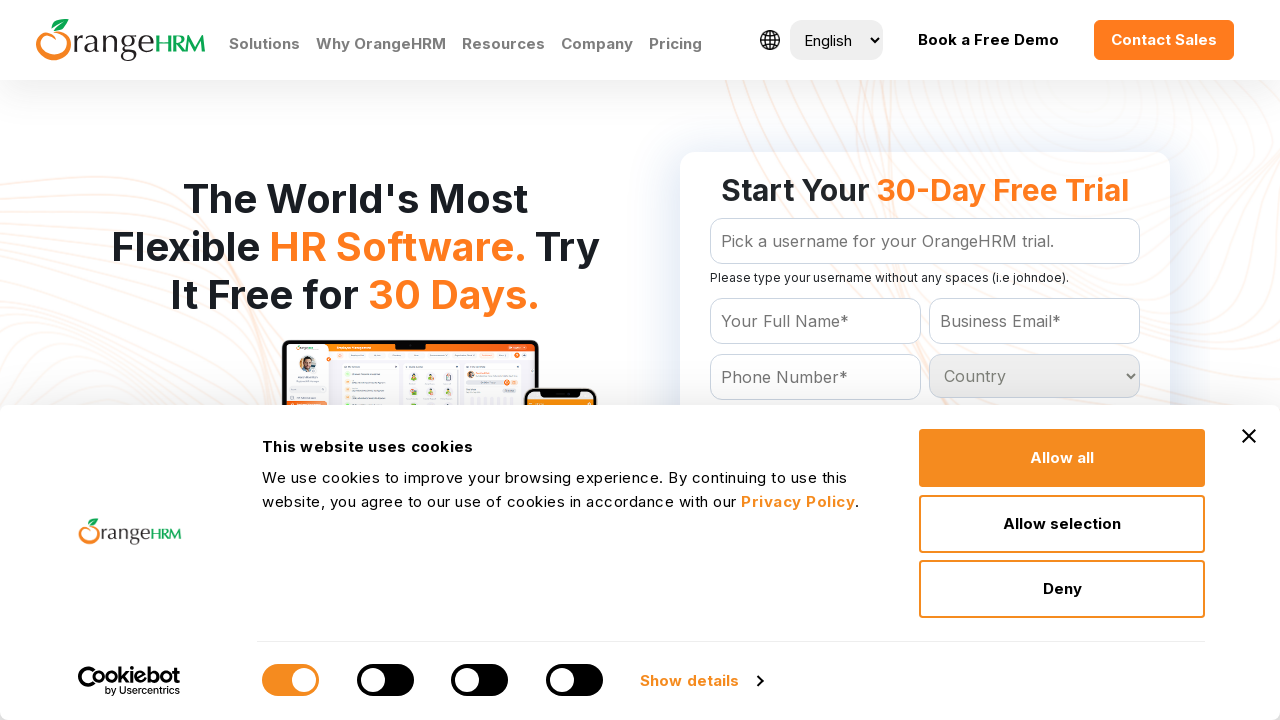

Checking country option 87 of 233
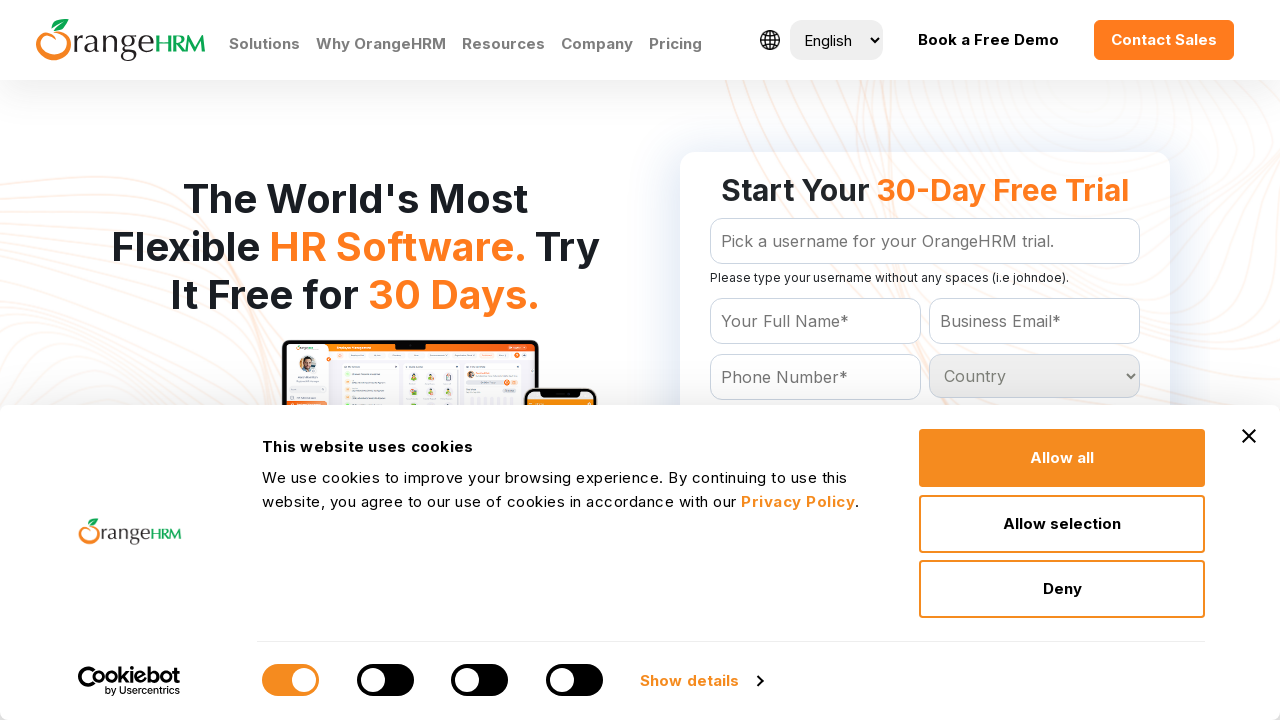

Checking country option 88 of 233
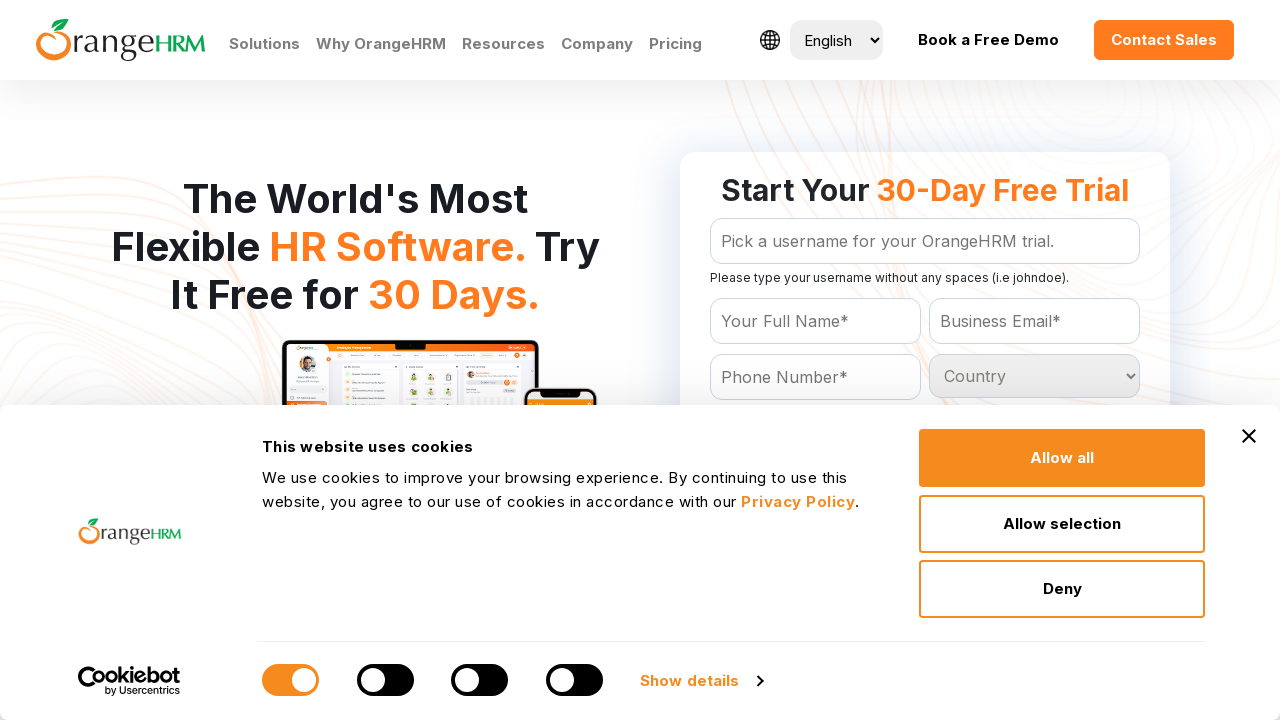

Checking country option 89 of 233
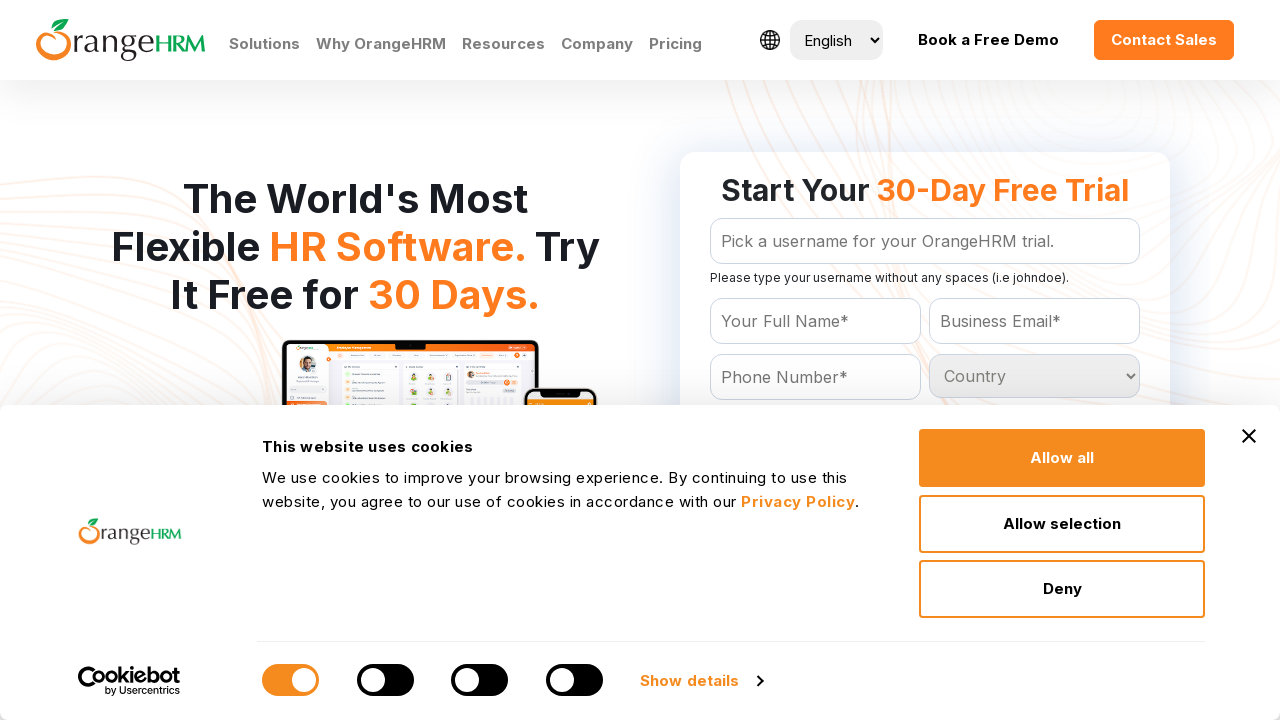

Checking country option 90 of 233
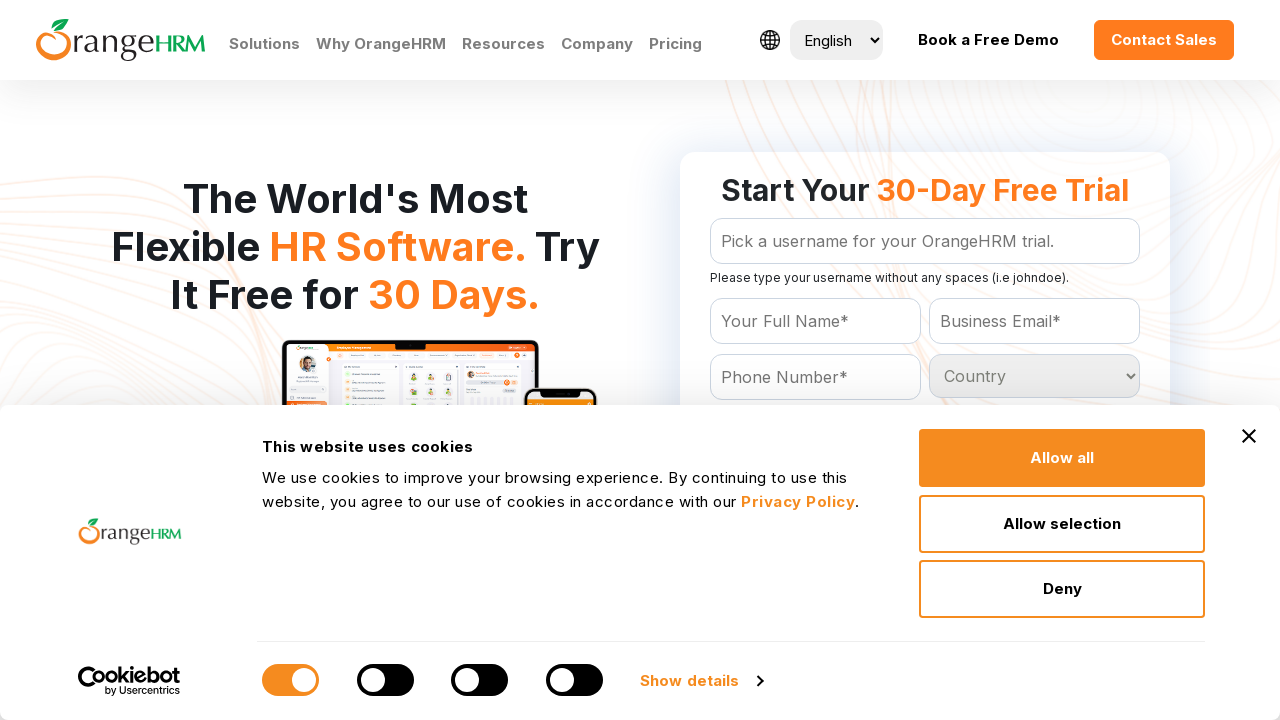

Checking country option 91 of 233
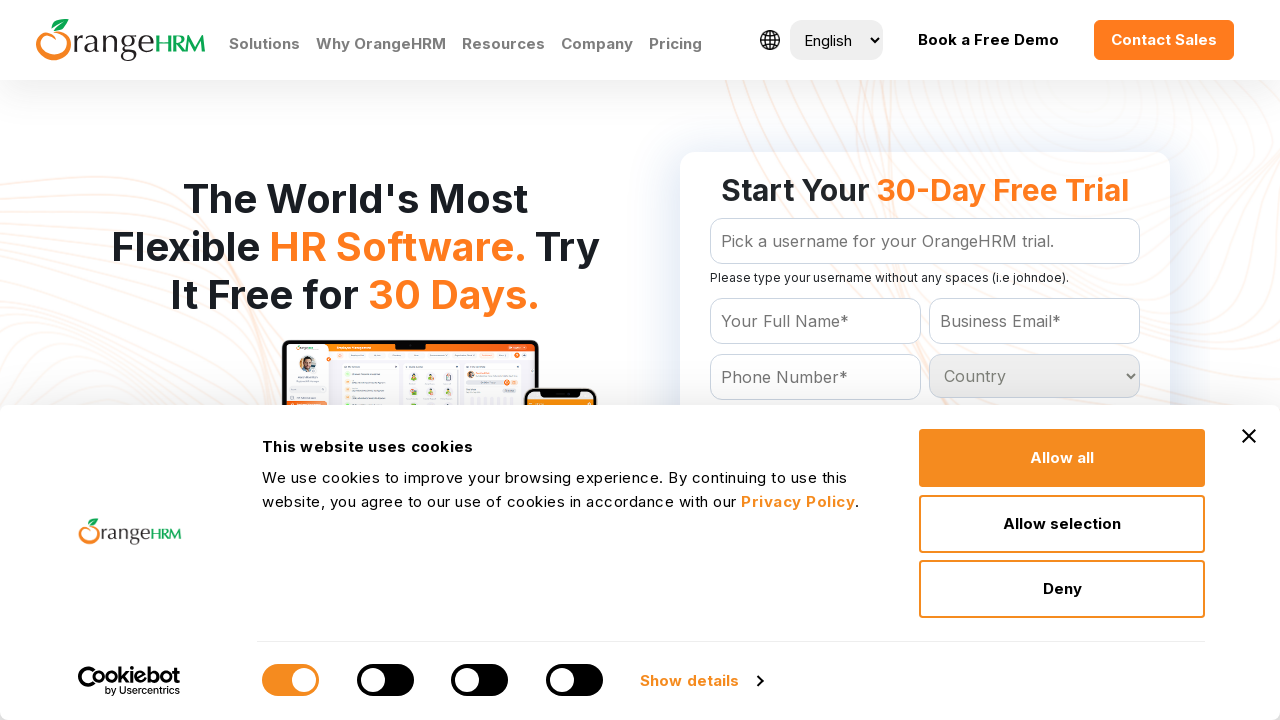

Checking country option 92 of 233
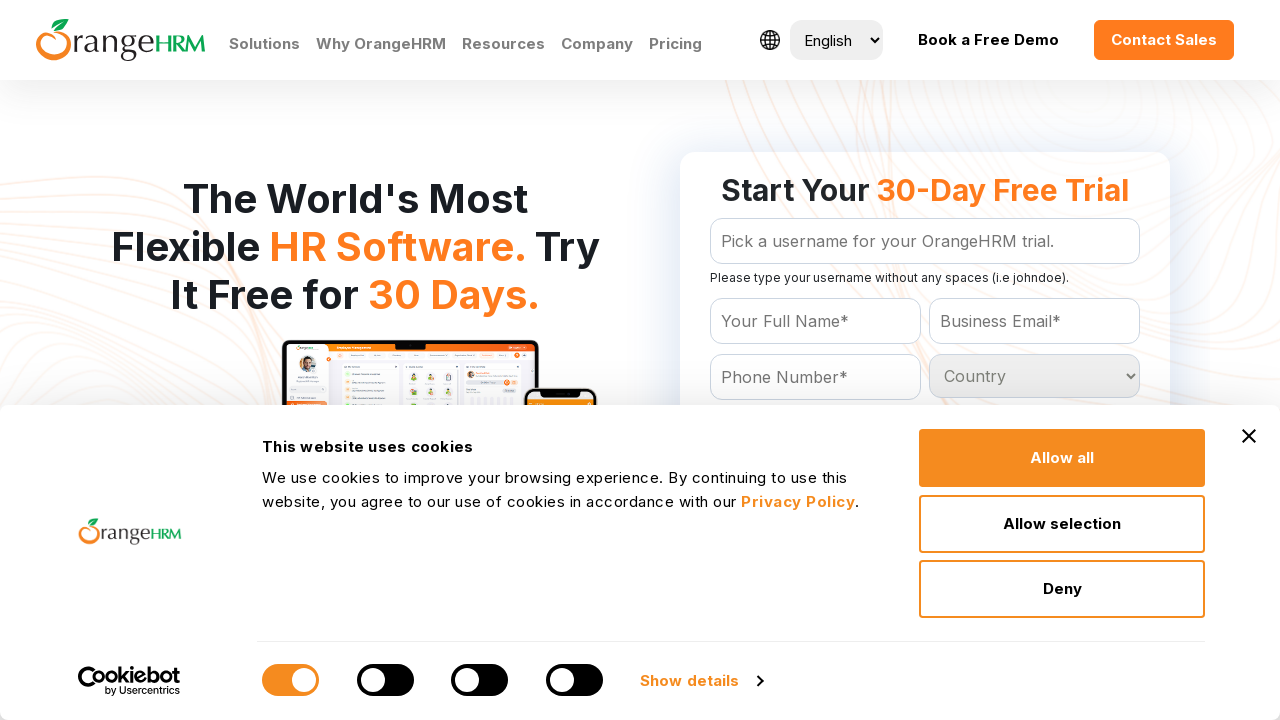

Checking country option 93 of 233
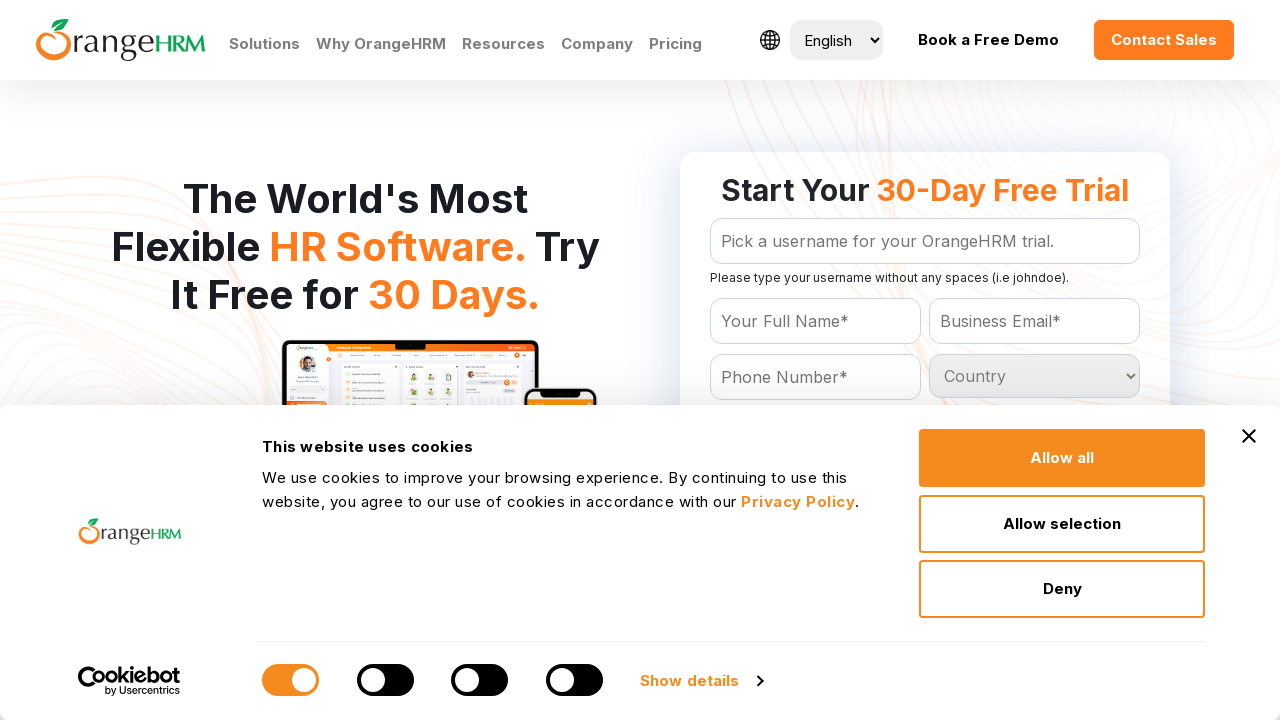

Checking country option 94 of 233
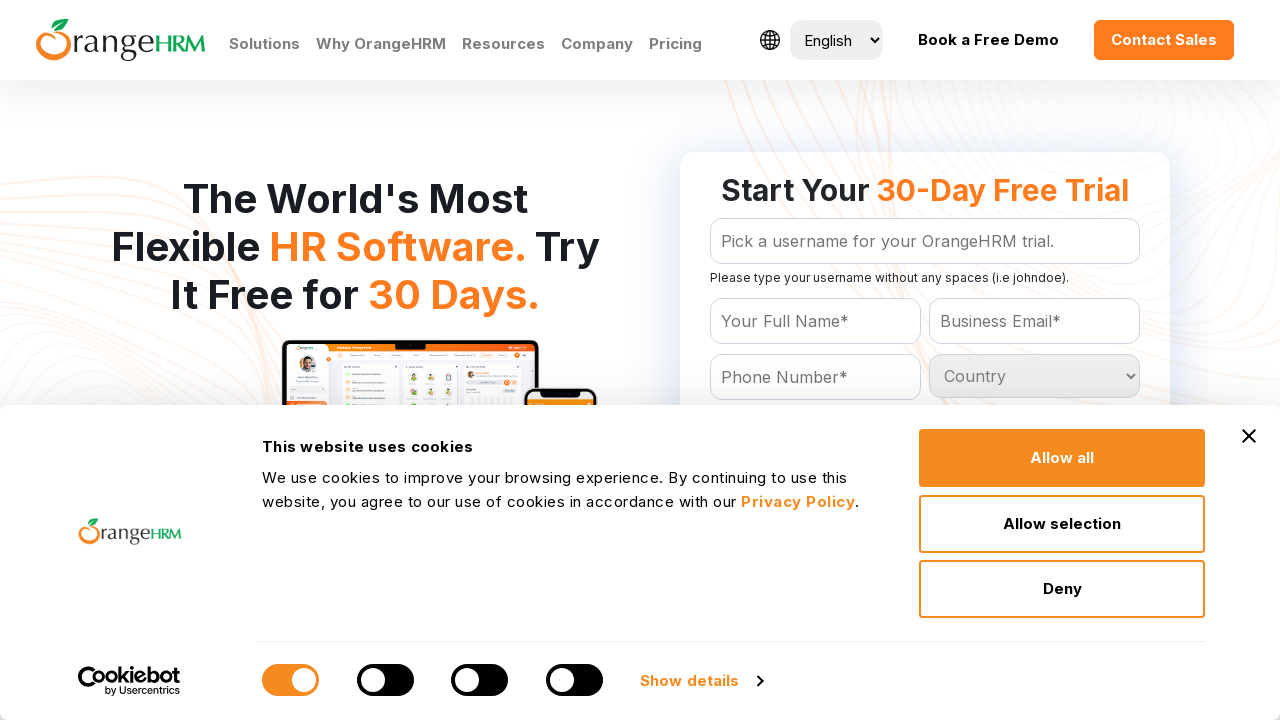

Checking country option 95 of 233
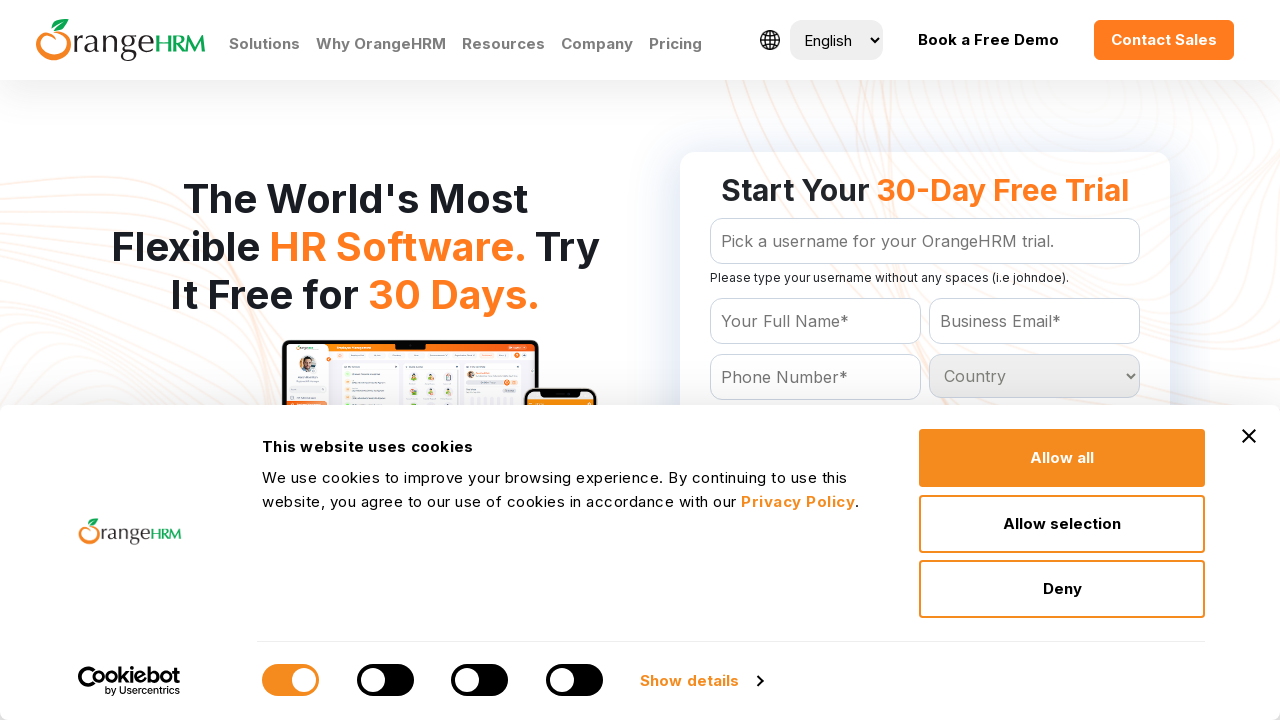

Checking country option 96 of 233
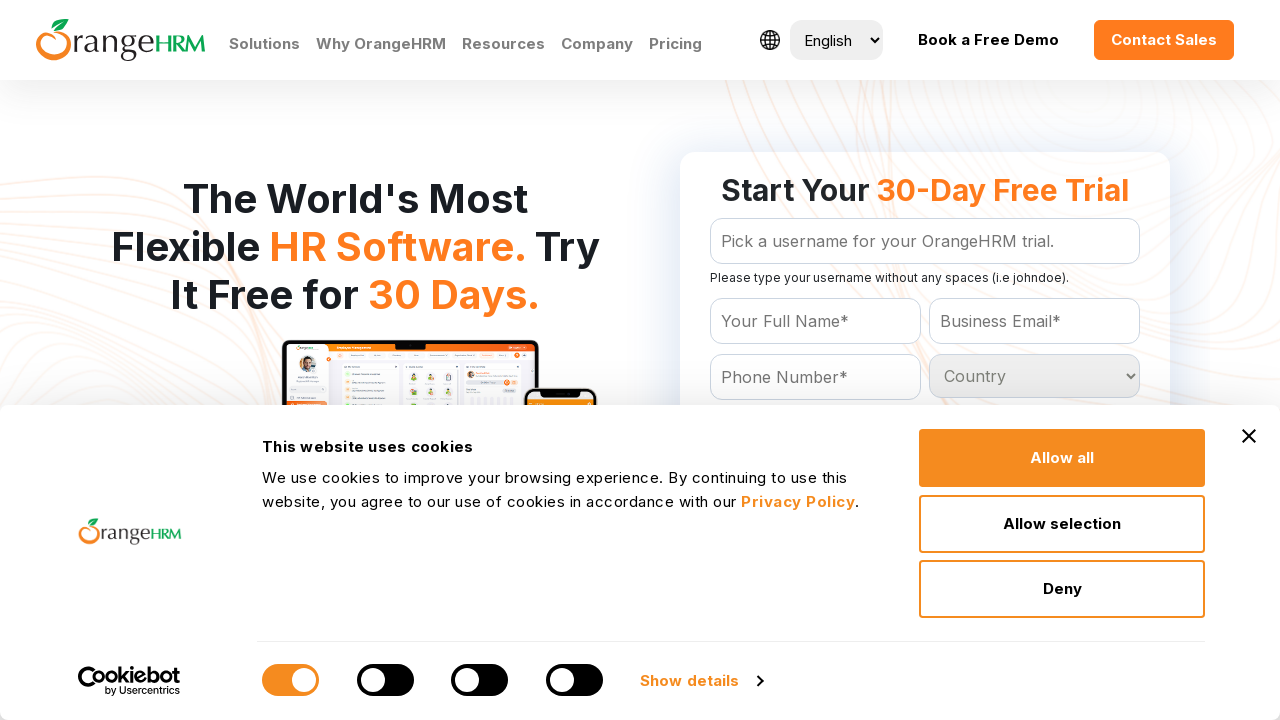

Checking country option 97 of 233
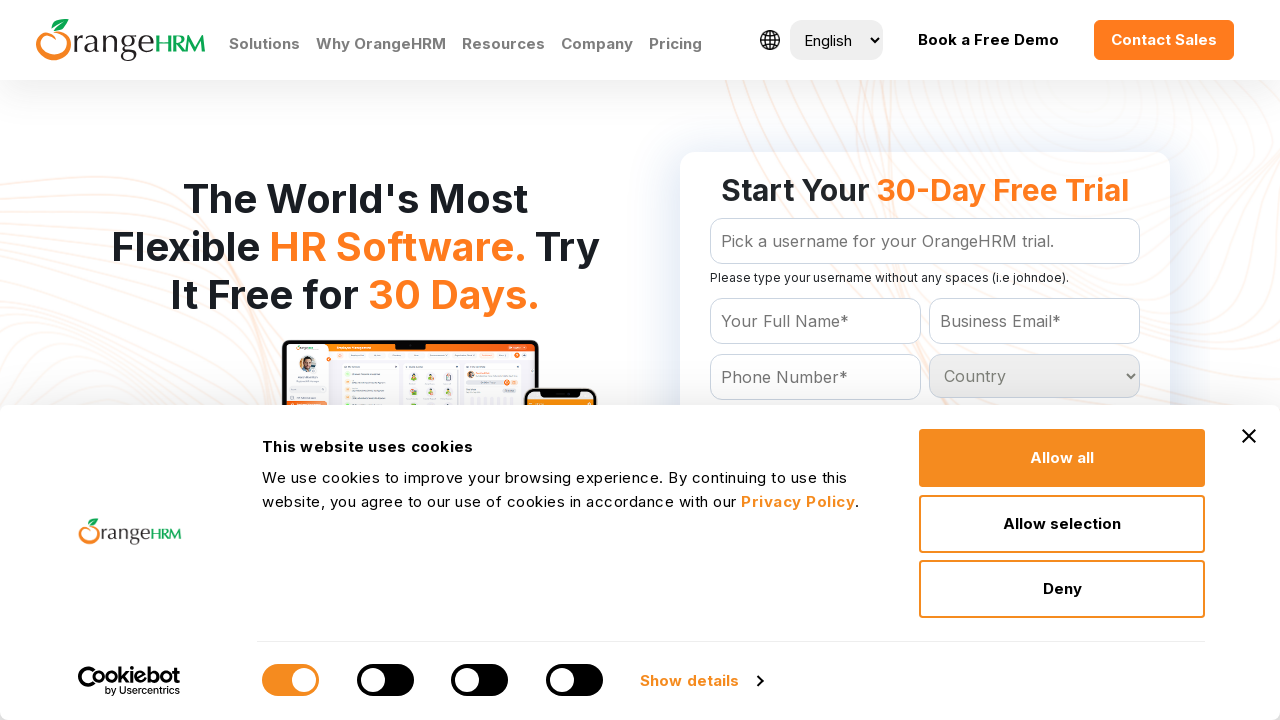

Checking country option 98 of 233
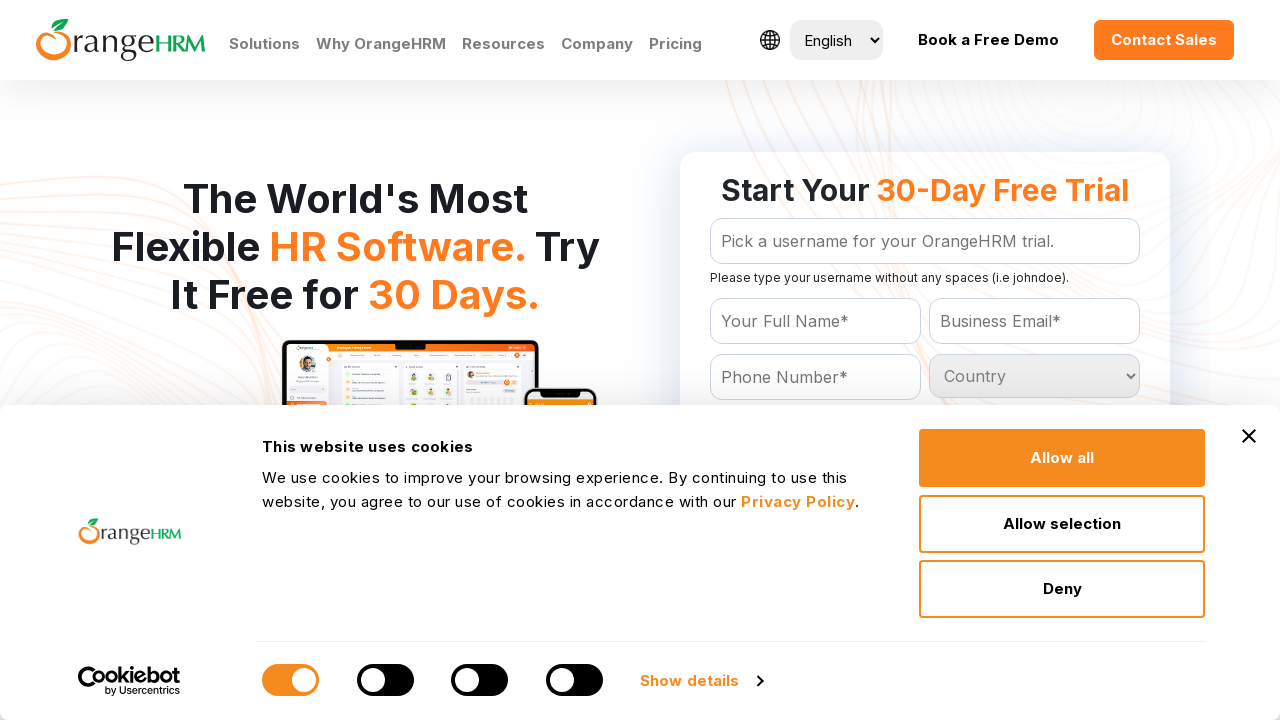

Checking country option 99 of 233
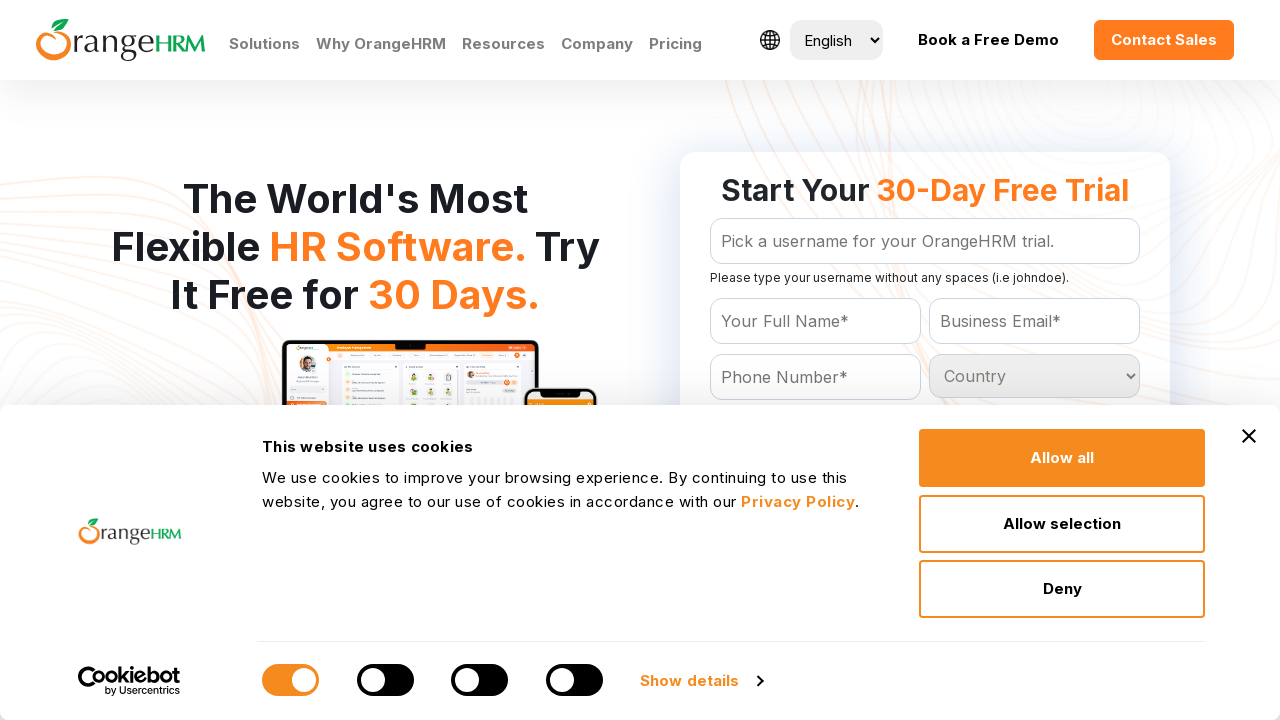

Checking country option 100 of 233
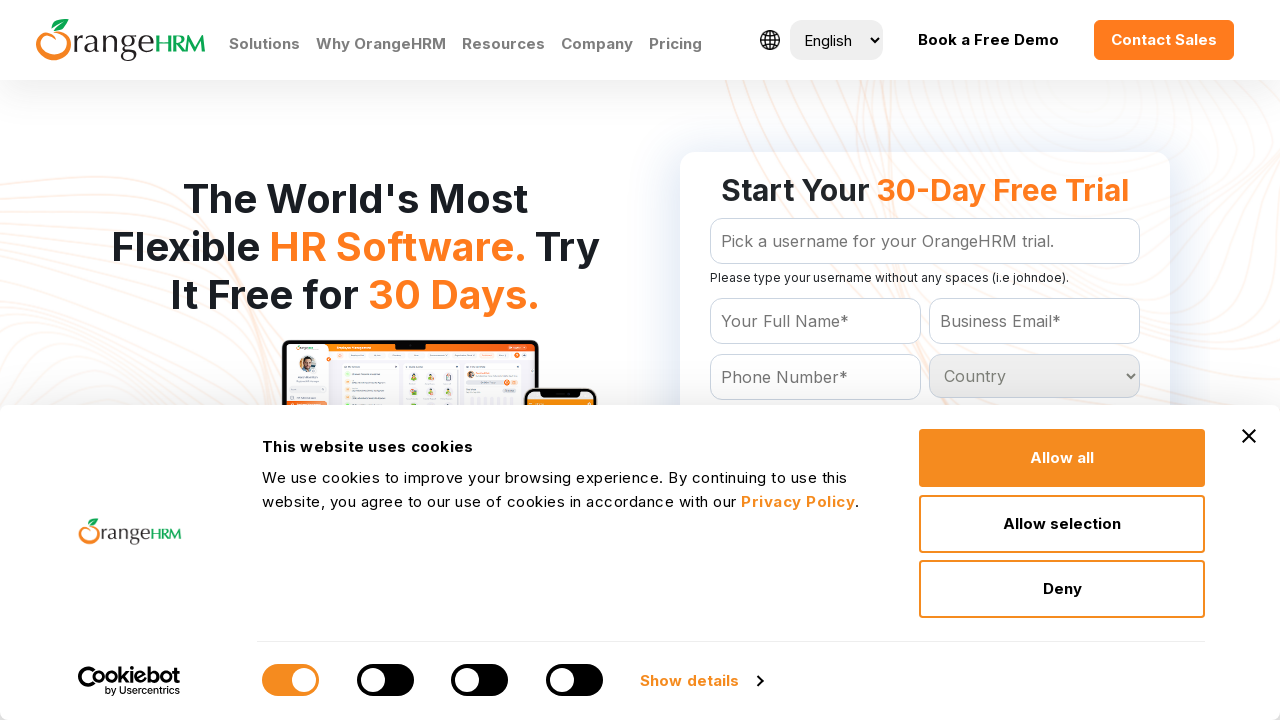

Checking country option 101 of 233
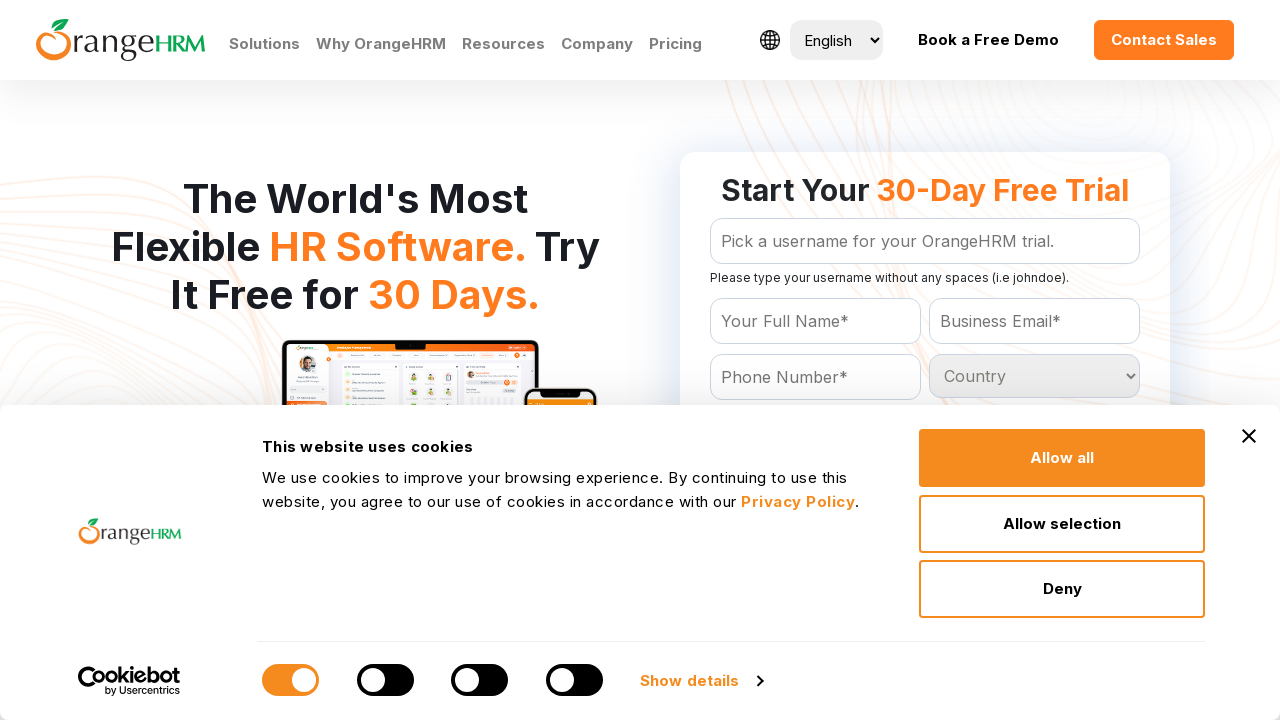

Checking country option 102 of 233
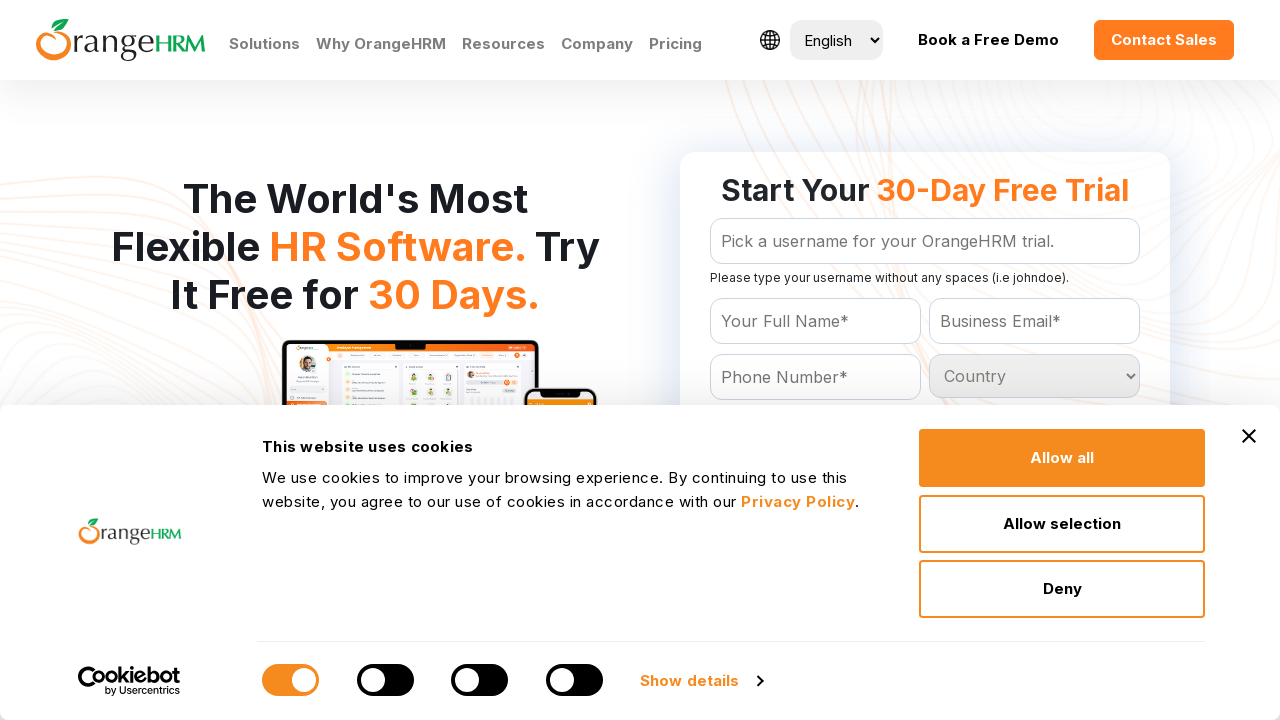

Checking country option 103 of 233
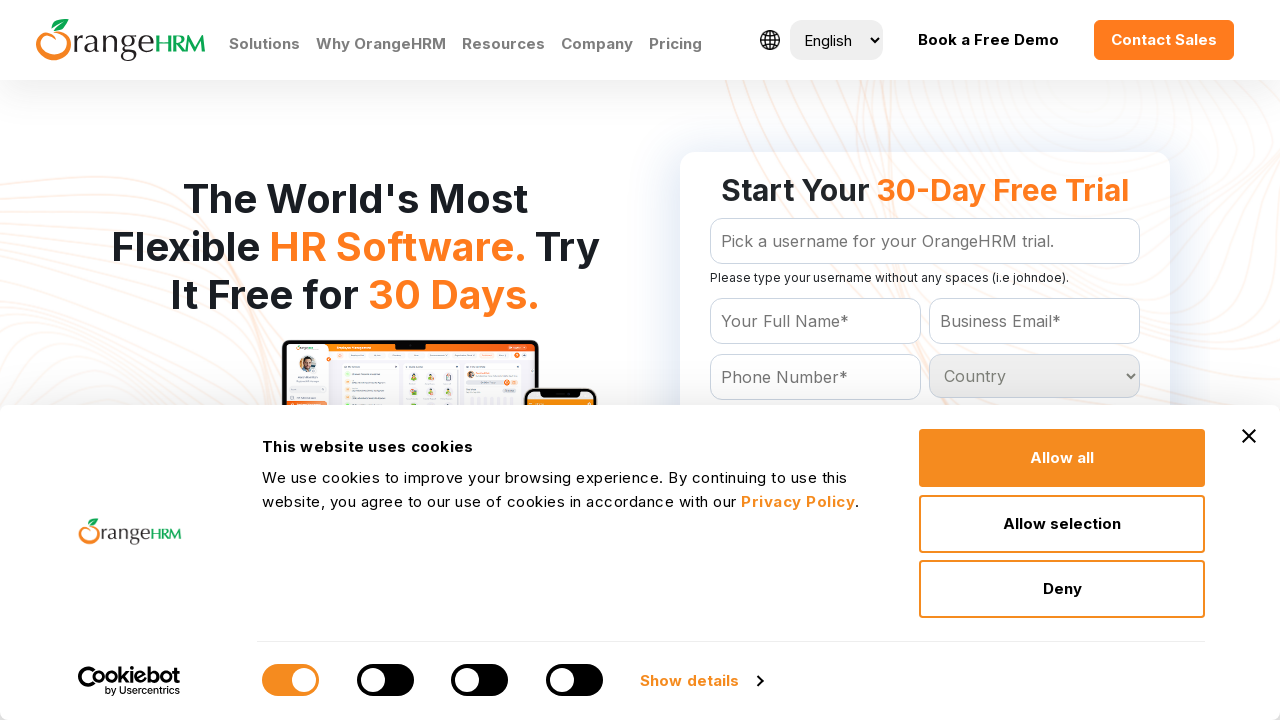

Checking country option 104 of 233
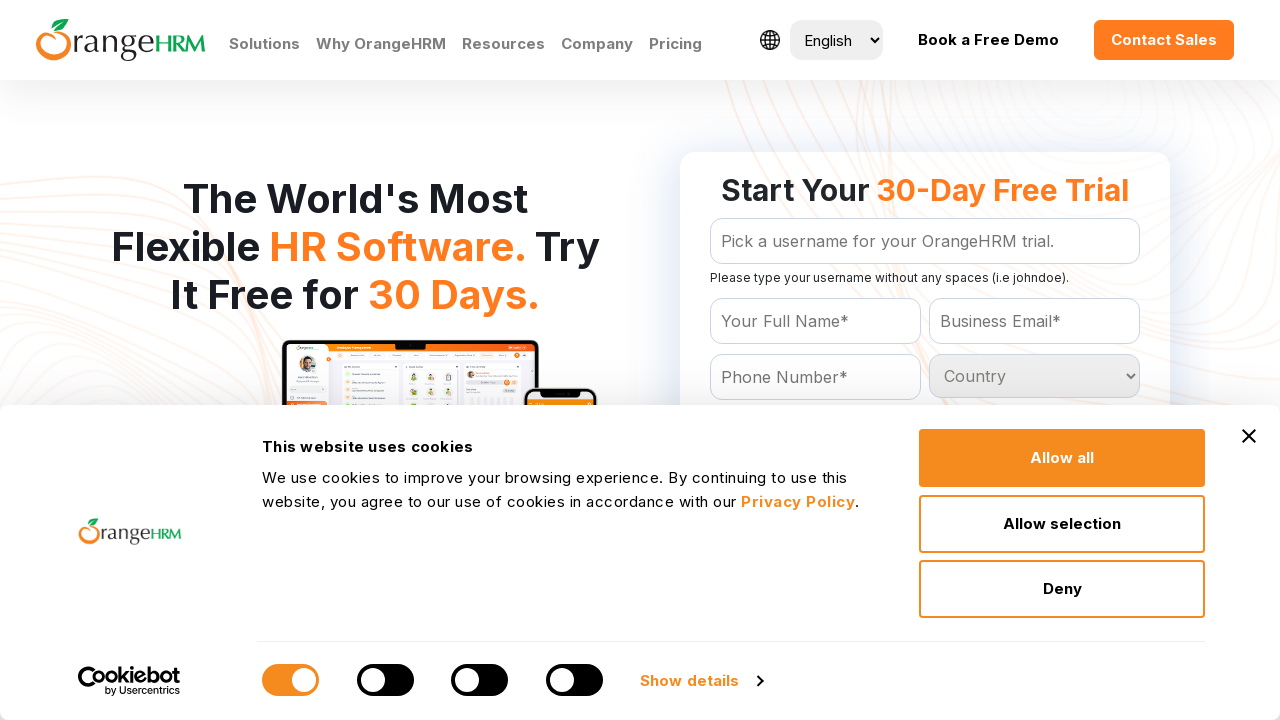

Checking country option 105 of 233
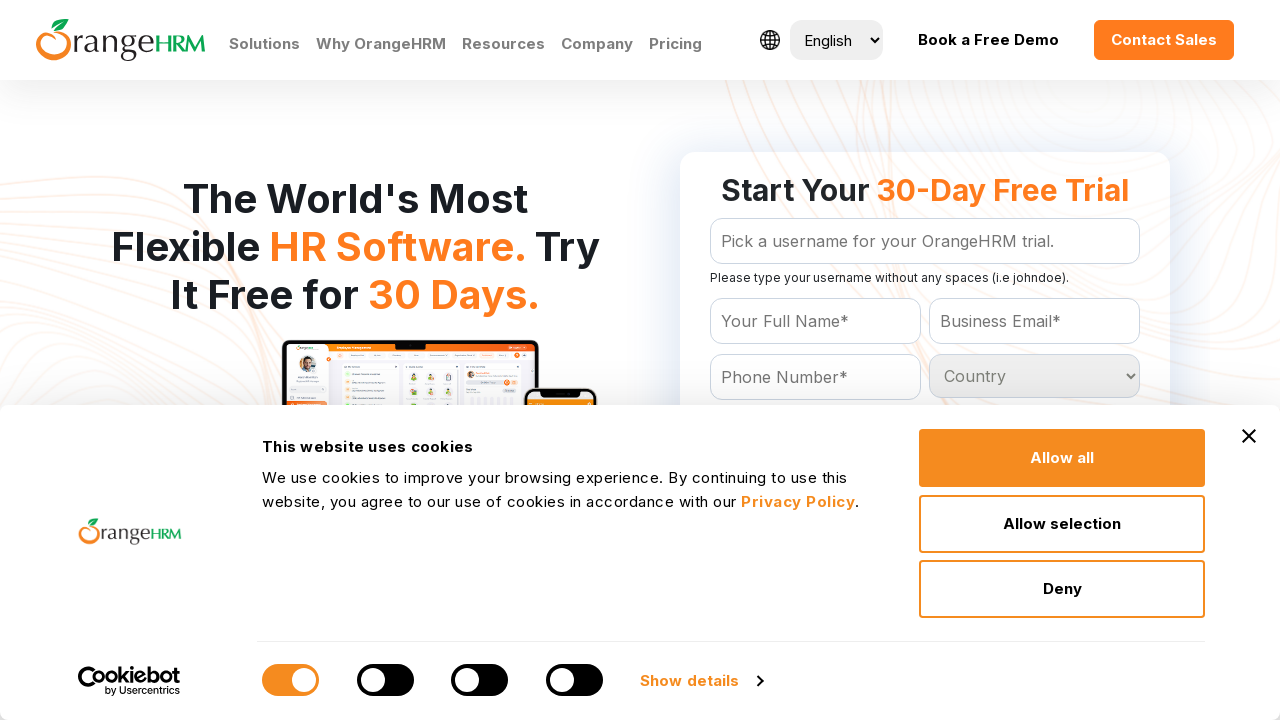

Checking country option 106 of 233
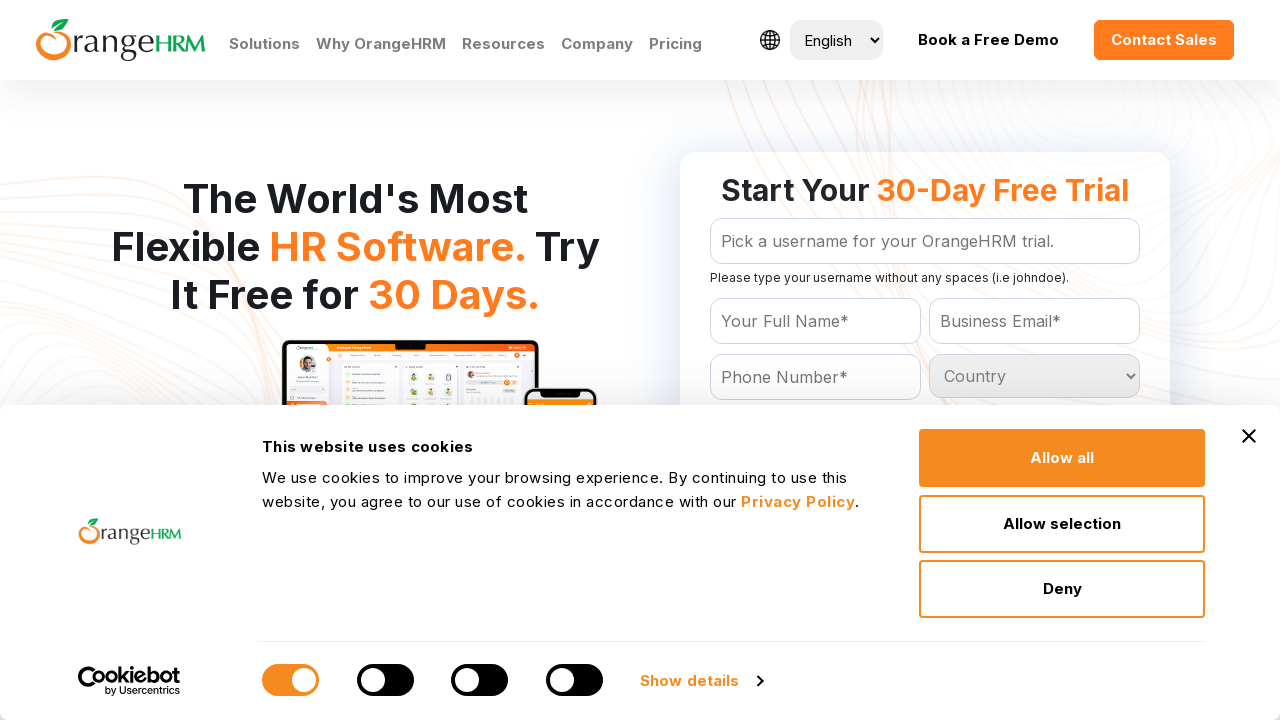

Checking country option 107 of 233
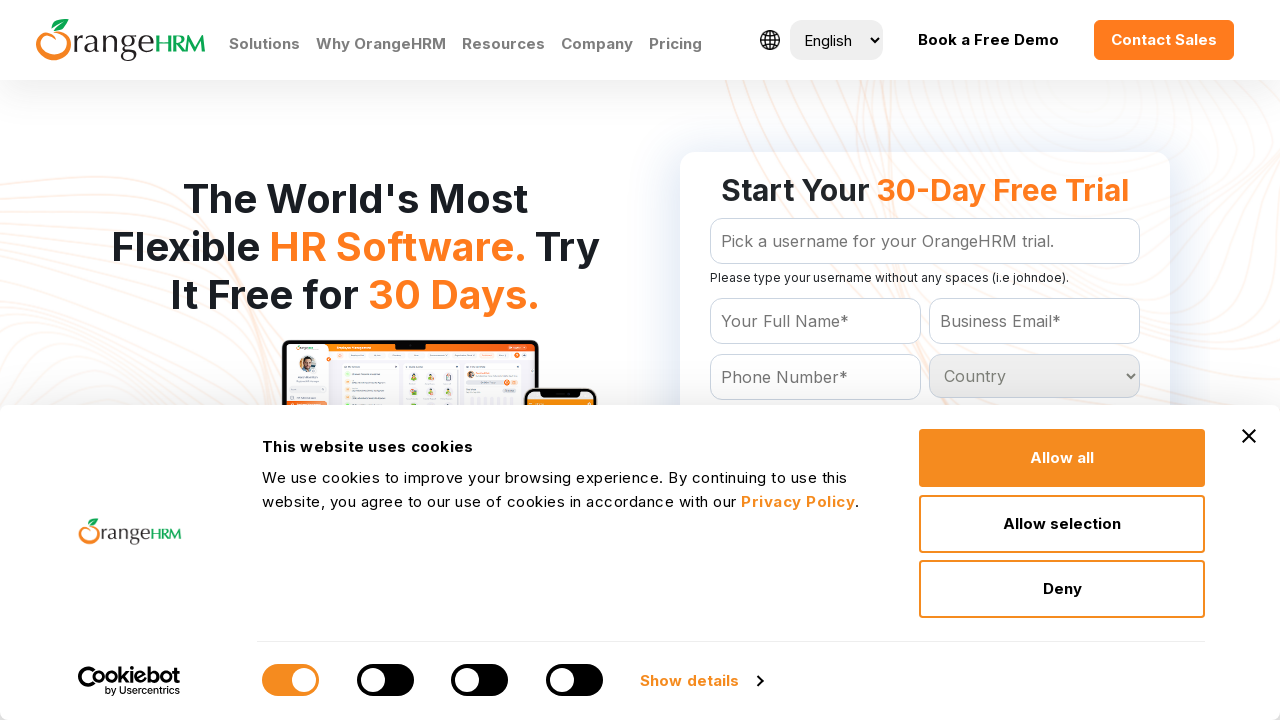

Checking country option 108 of 233
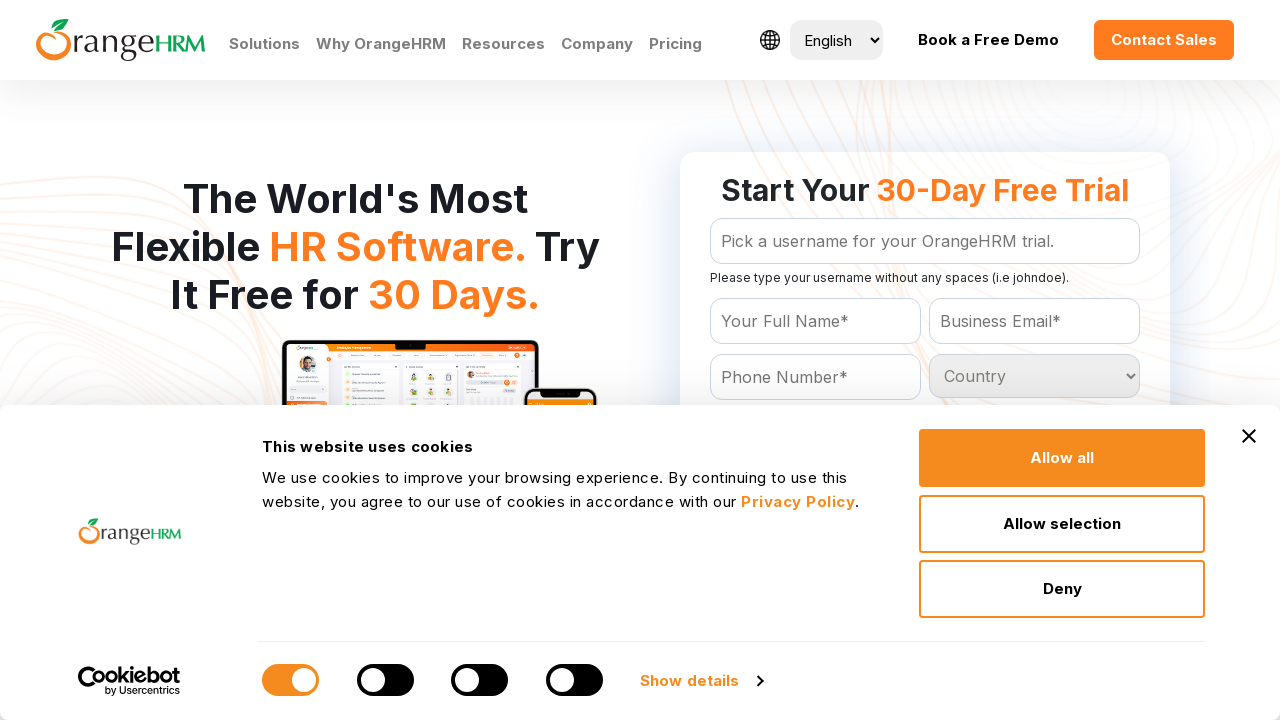

Checking country option 109 of 233
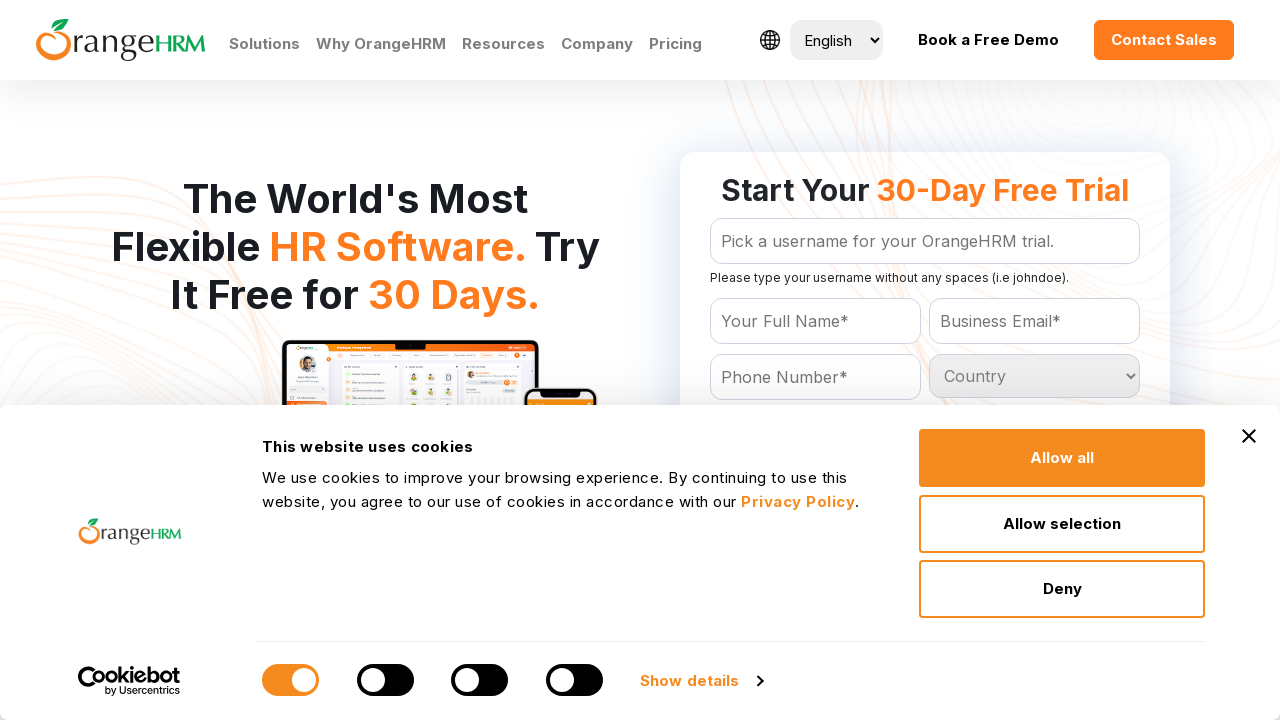

Checking country option 110 of 233
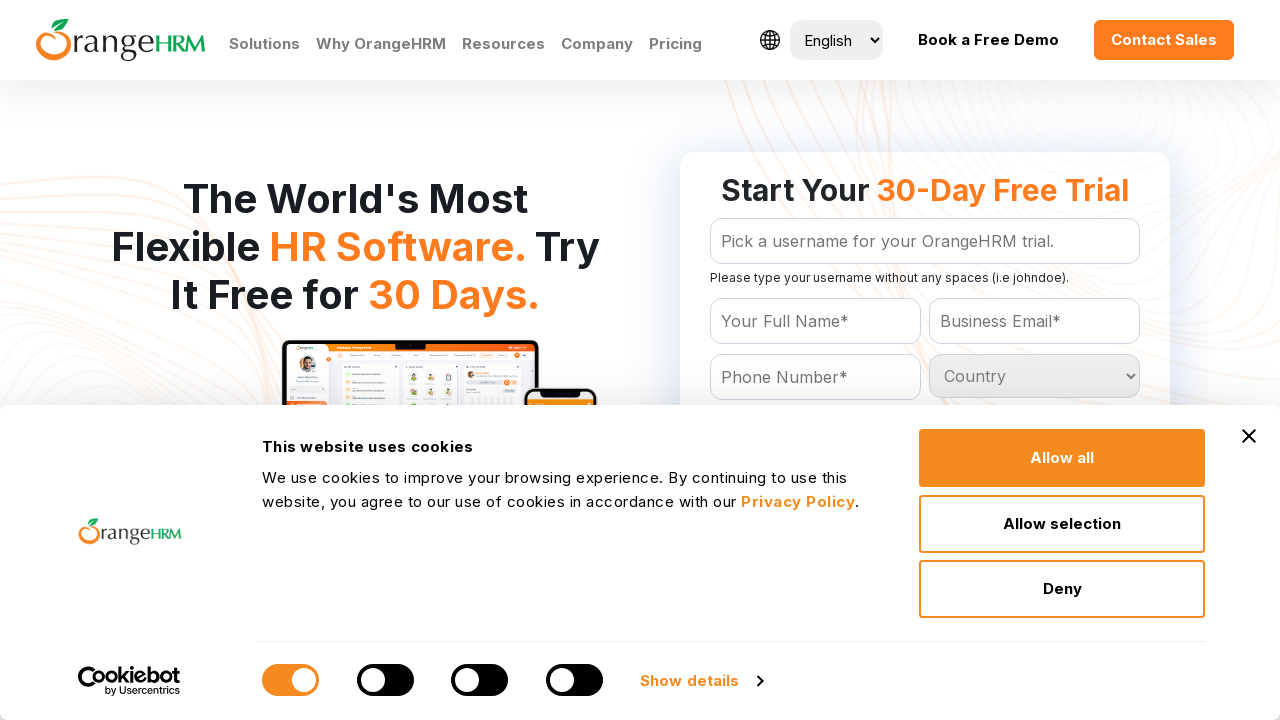

Checking country option 111 of 233
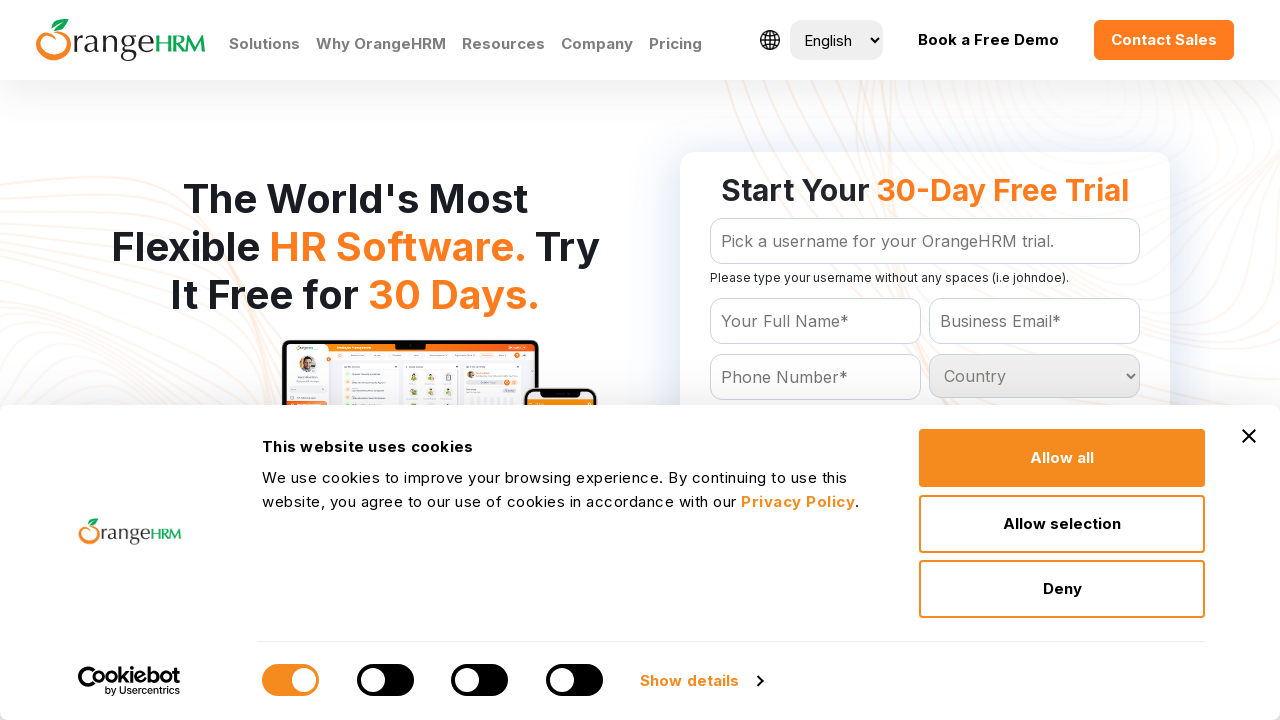

Checking country option 112 of 233
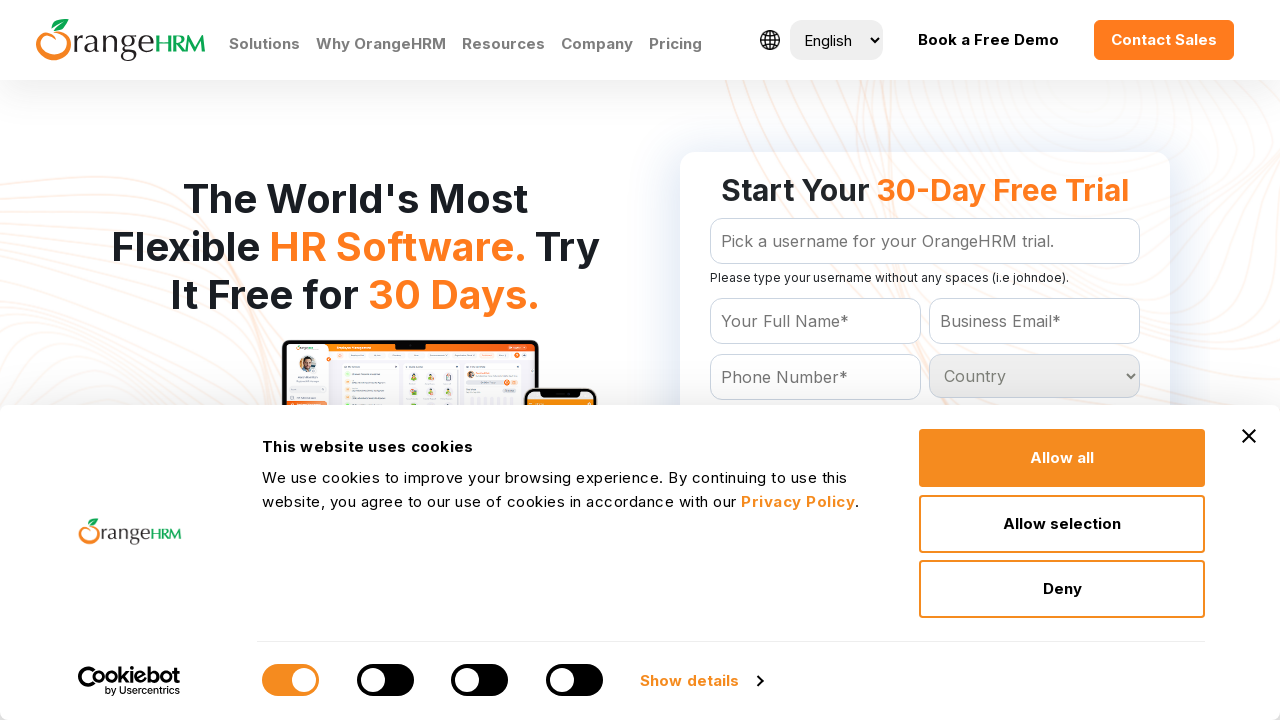

Checking country option 113 of 233
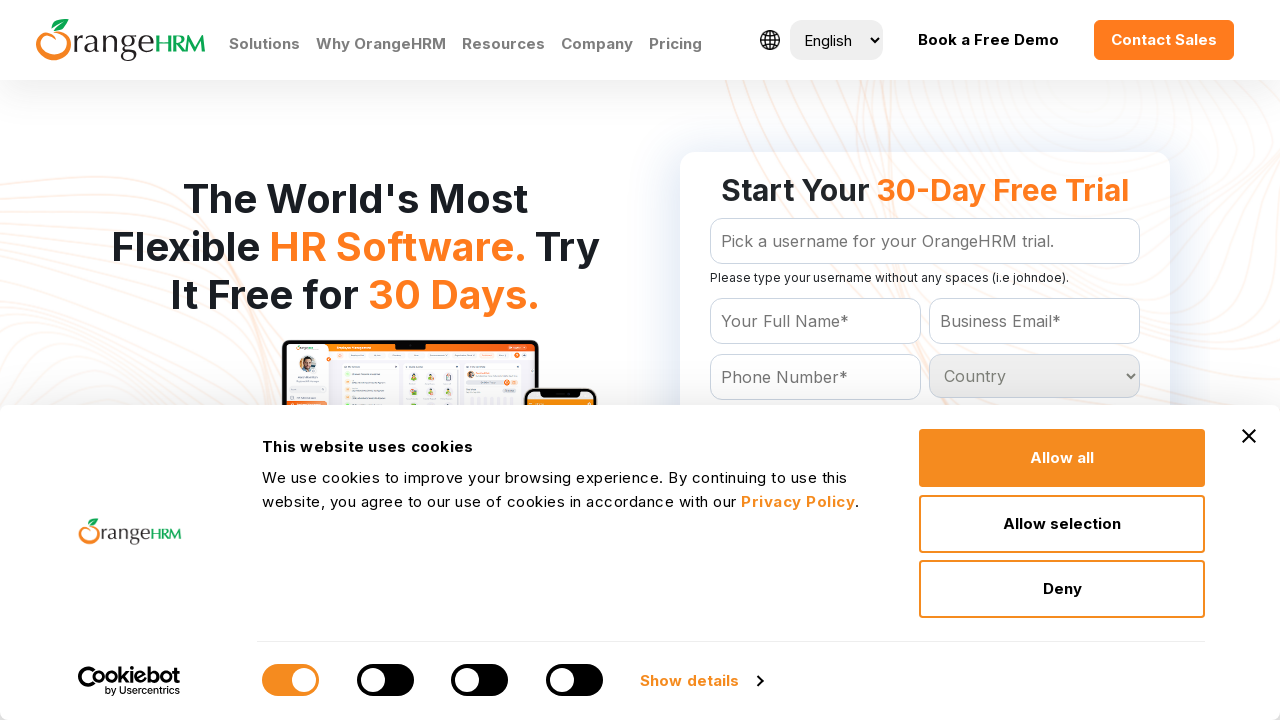

Checking country option 114 of 233
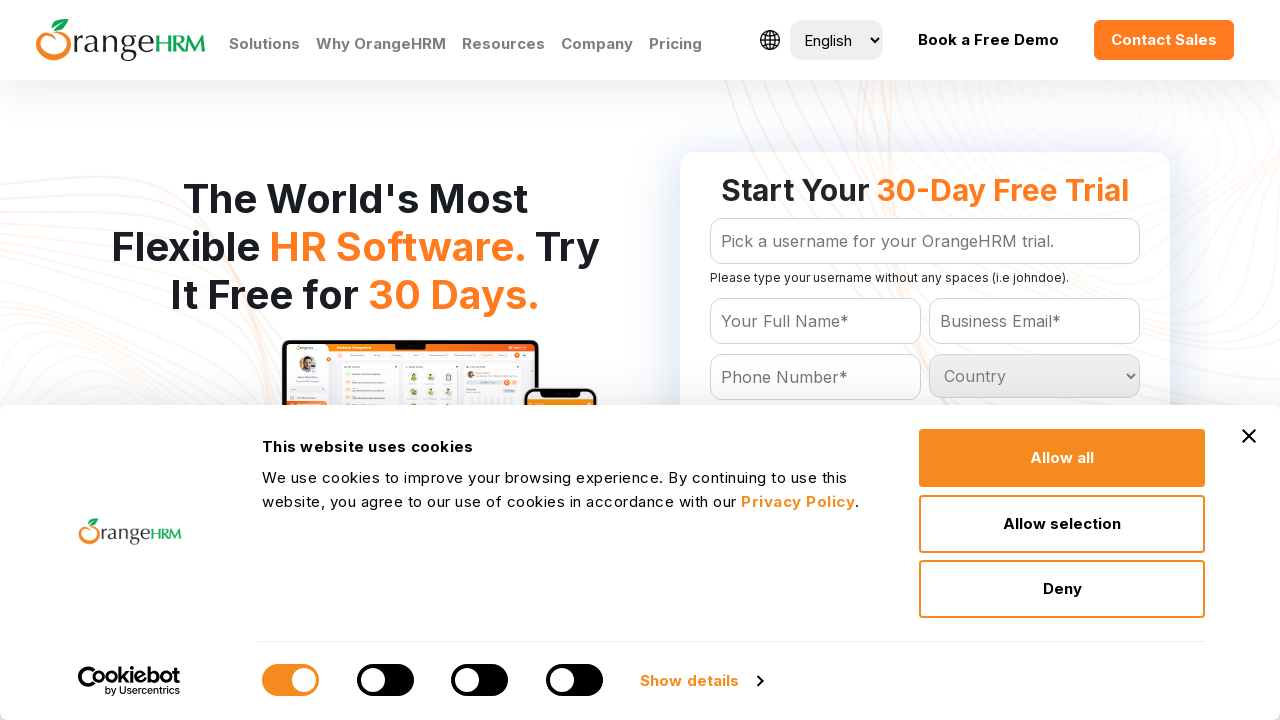

Checking country option 115 of 233
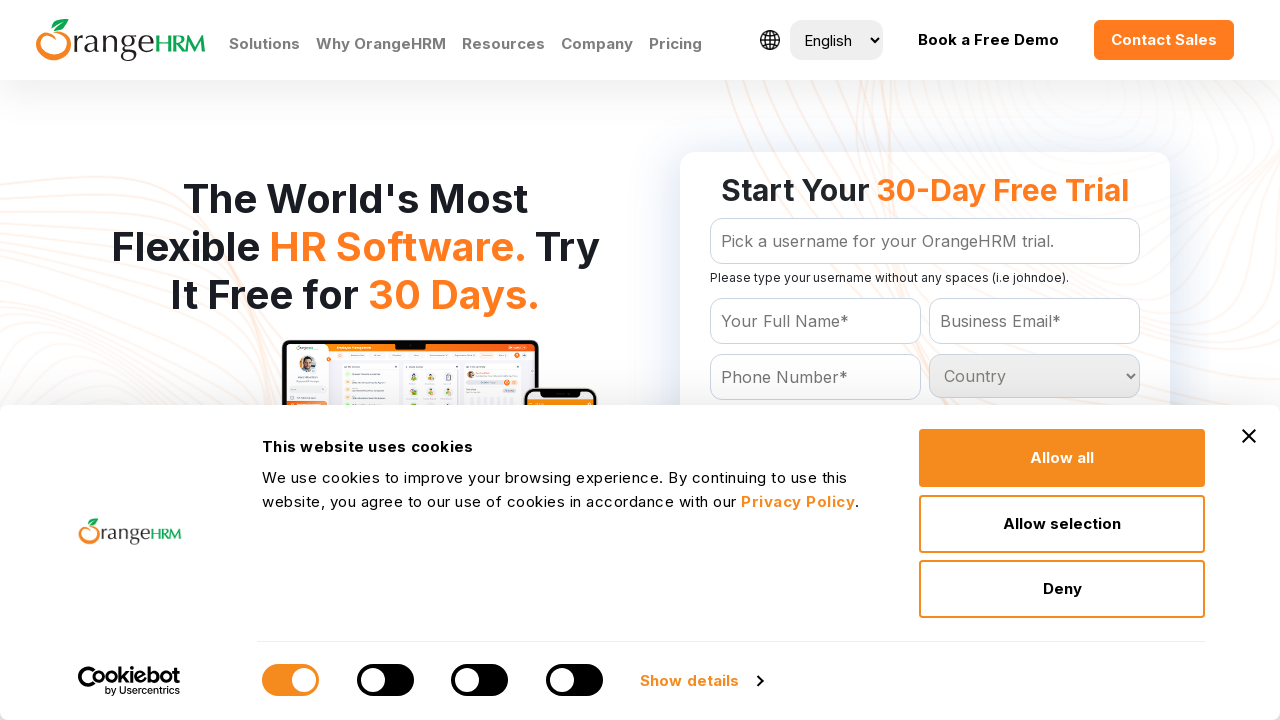

Checking country option 116 of 233
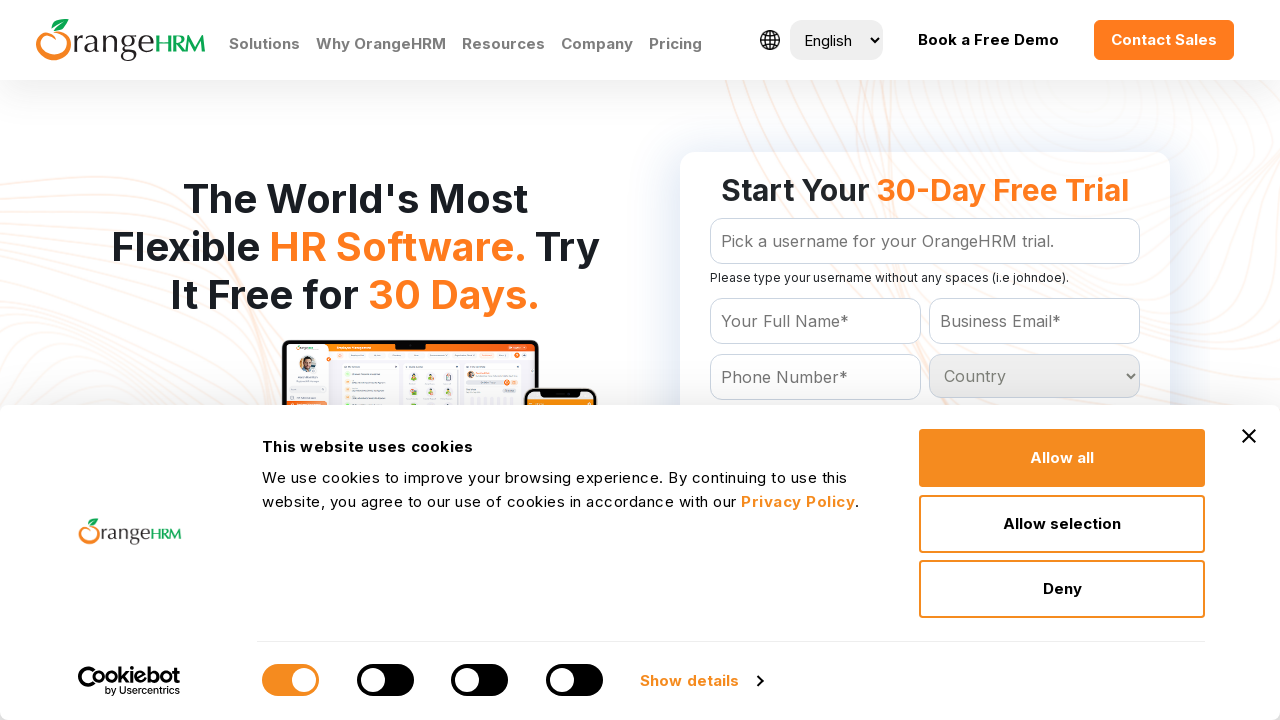

Checking country option 117 of 233
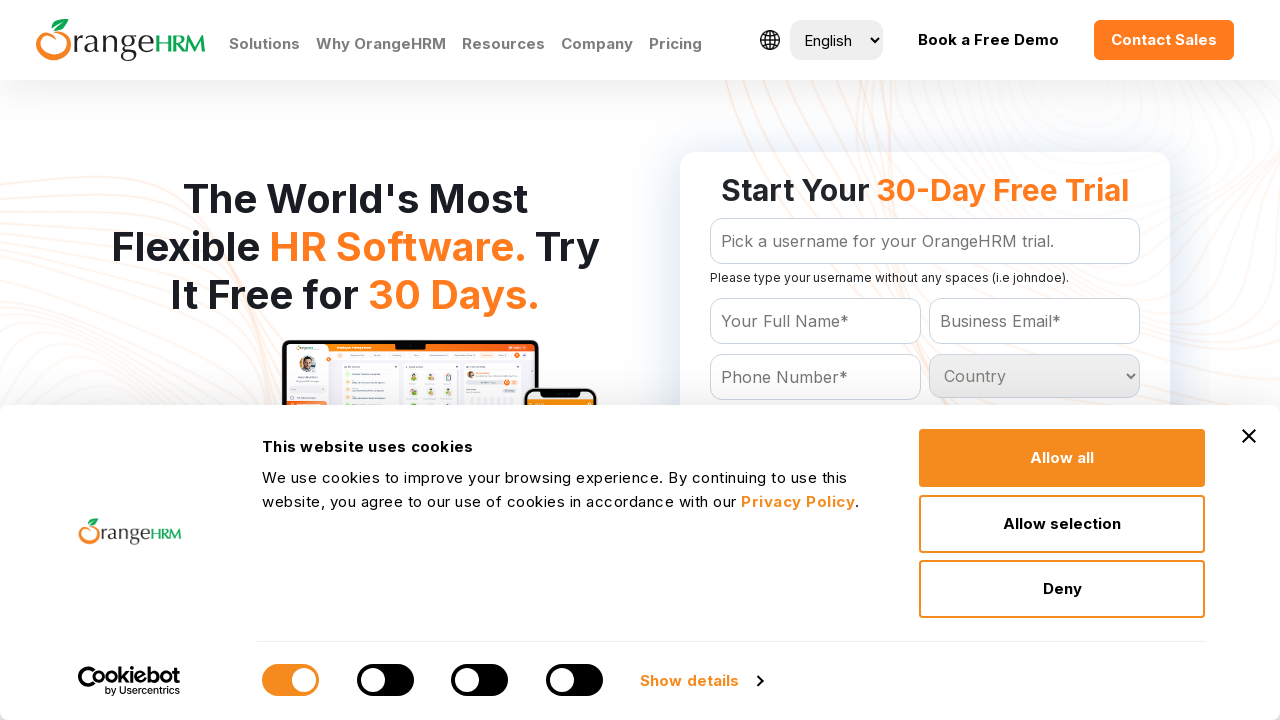

Checking country option 118 of 233
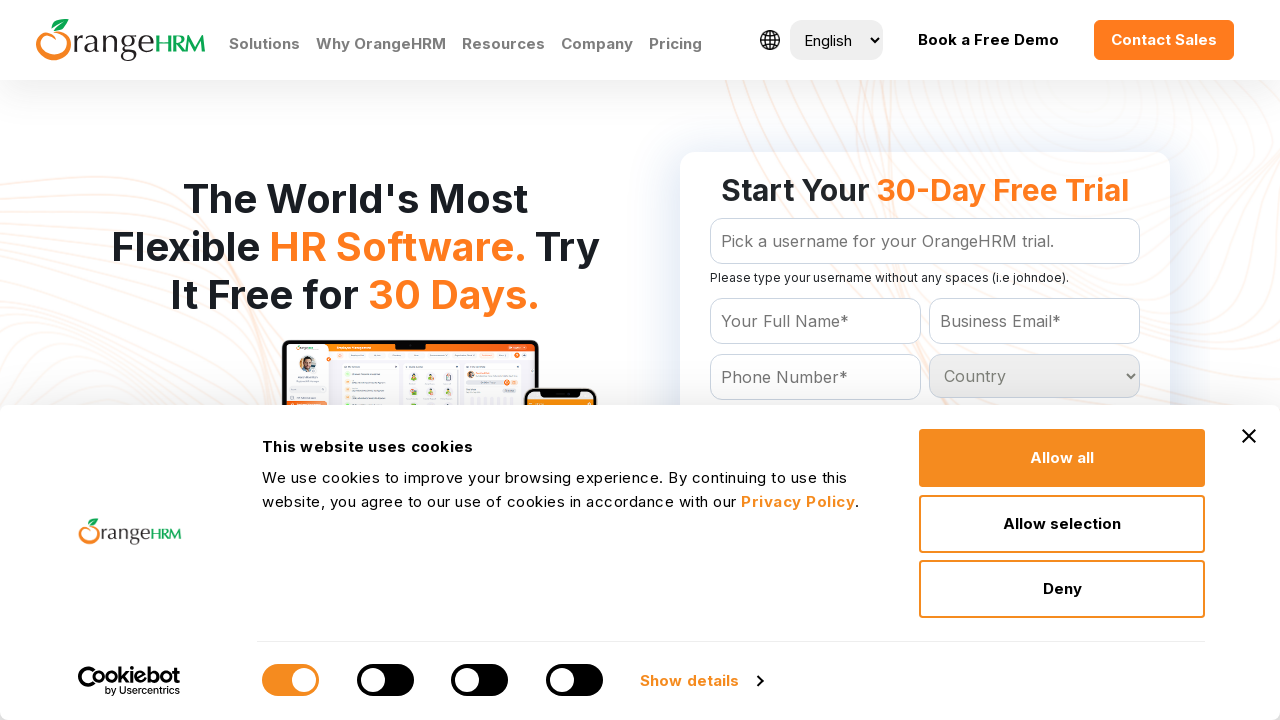

Checking country option 119 of 233
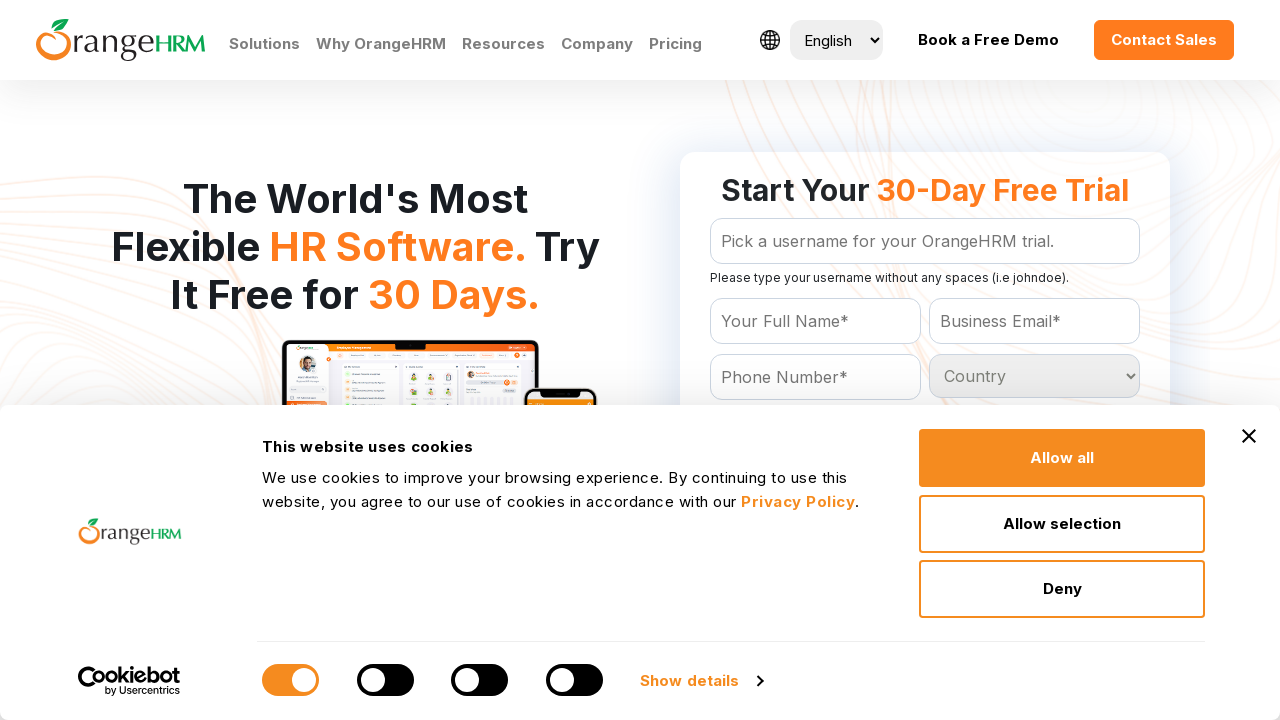

Checking country option 120 of 233
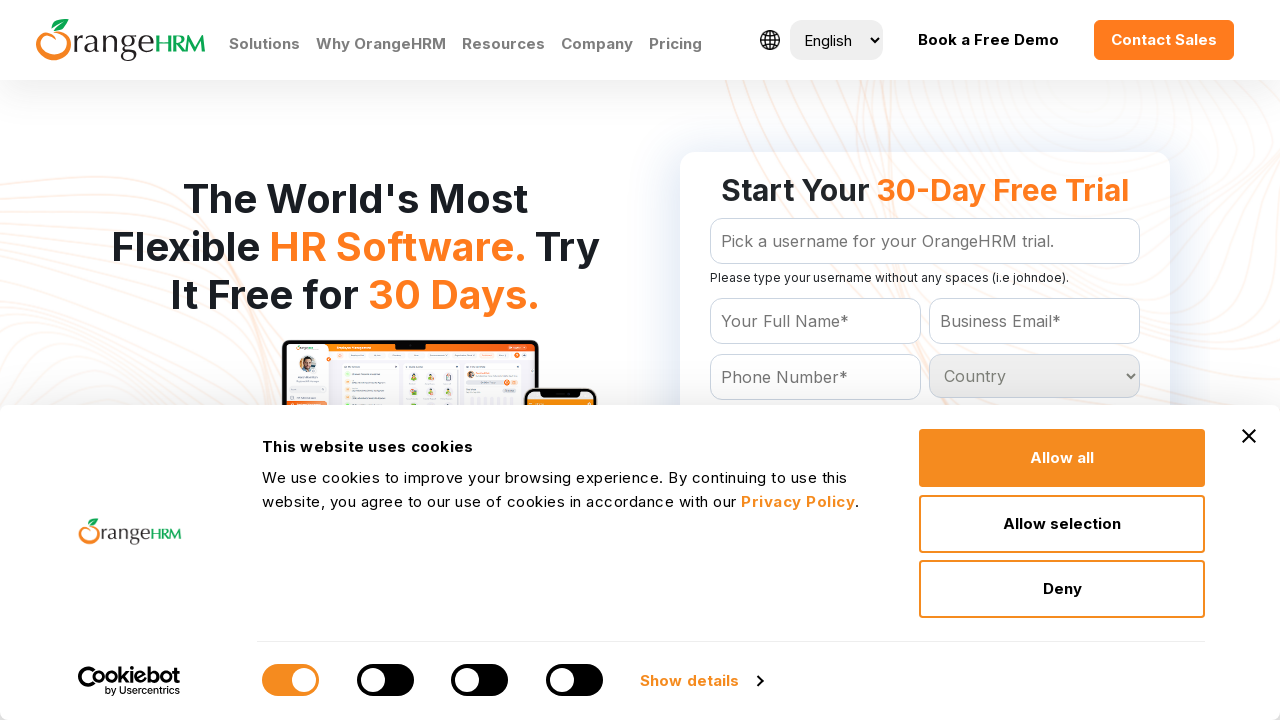

Checking country option 121 of 233
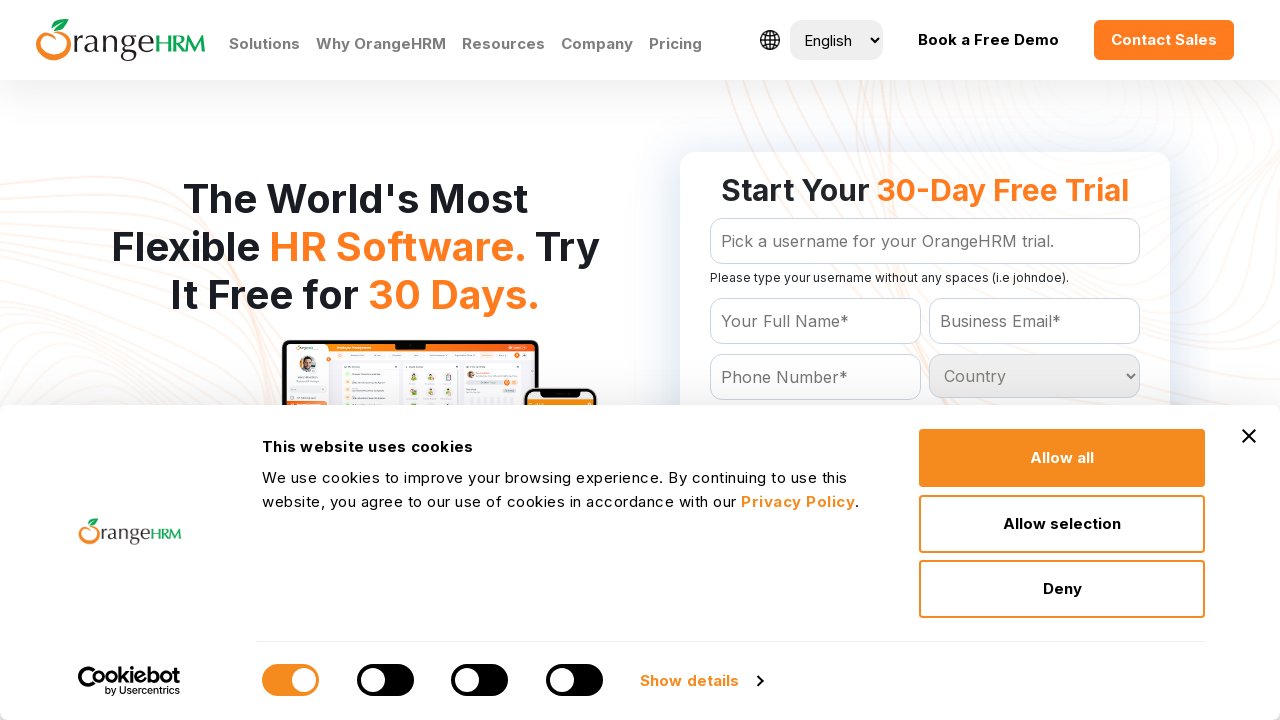

Checking country option 122 of 233
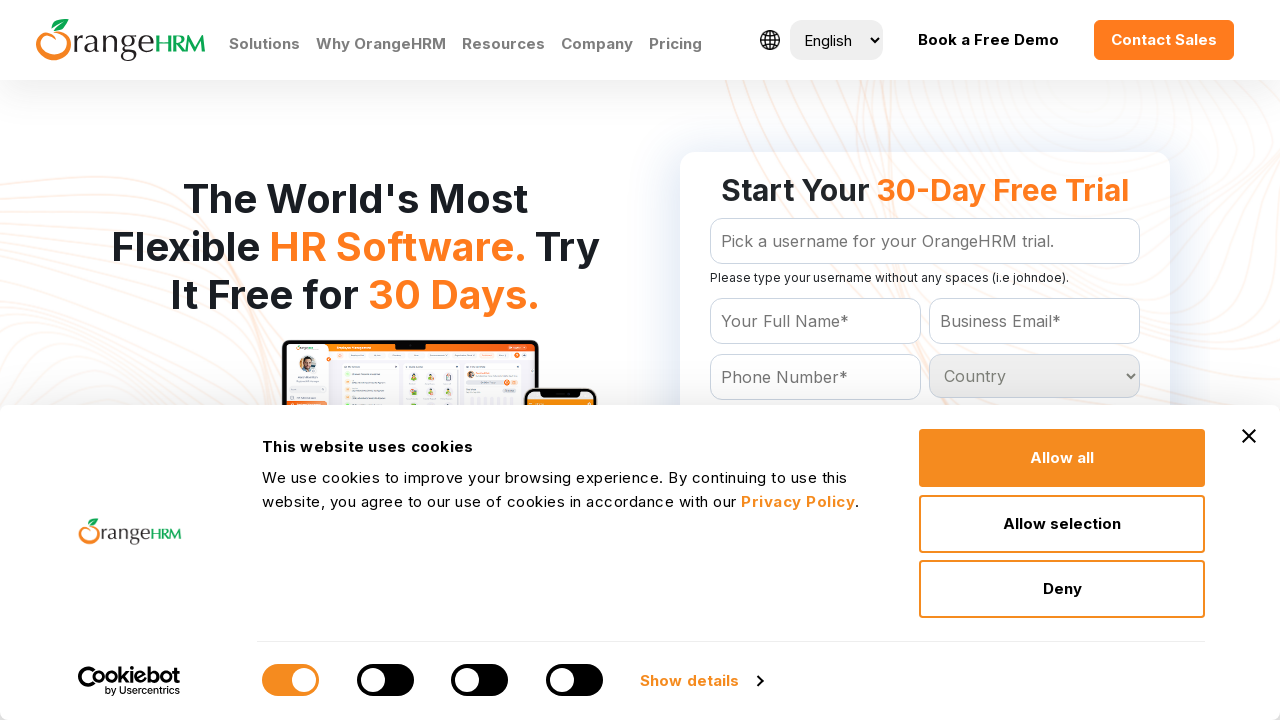

Checking country option 123 of 233
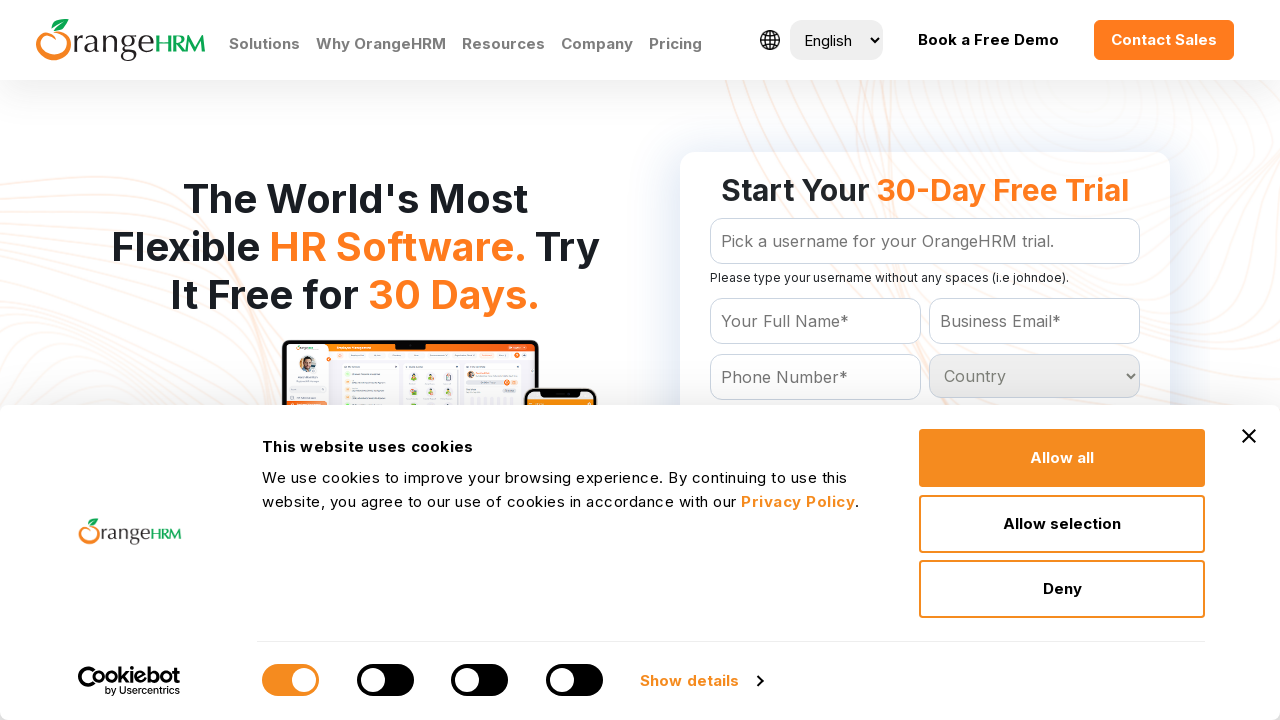

Checking country option 124 of 233
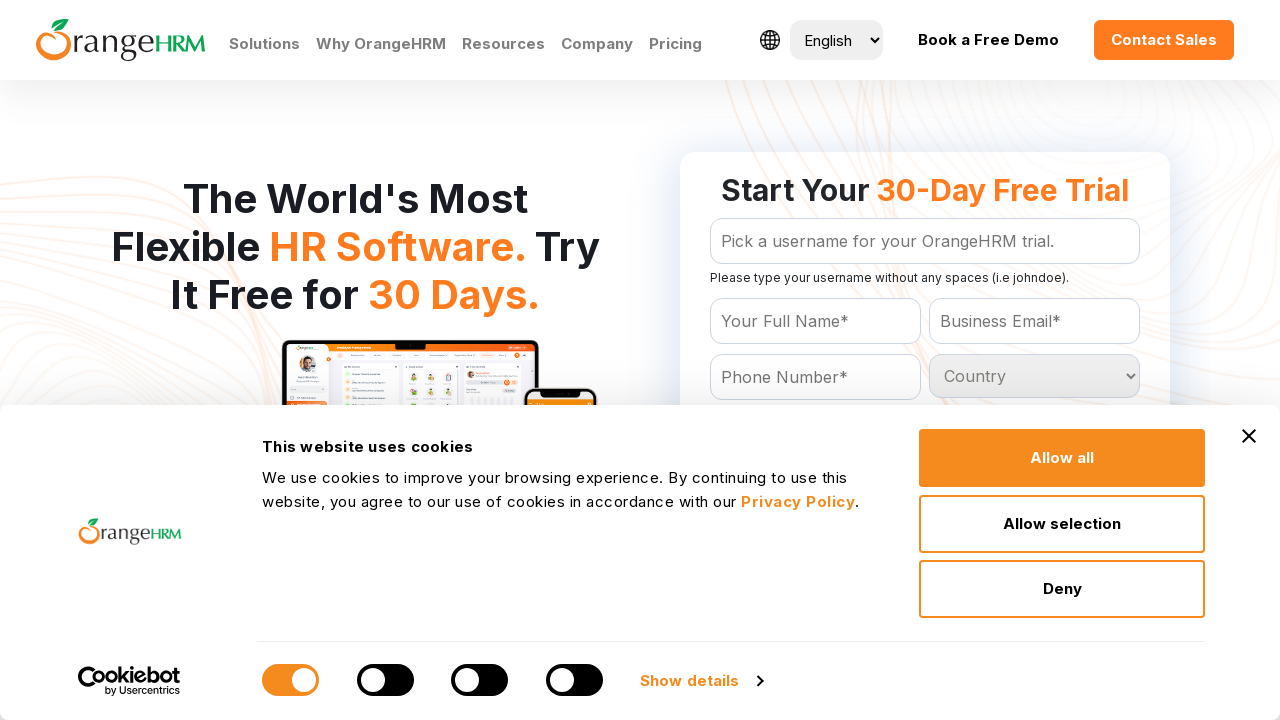

Checking country option 125 of 233
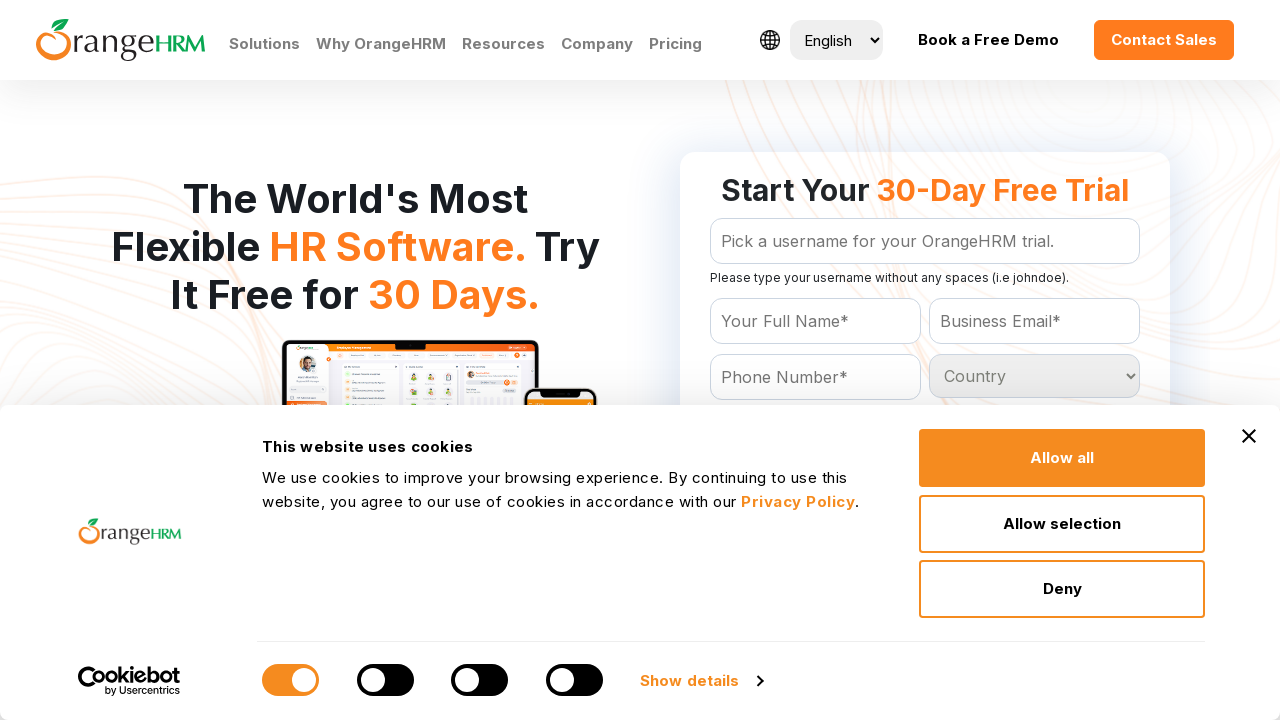

Checking country option 126 of 233
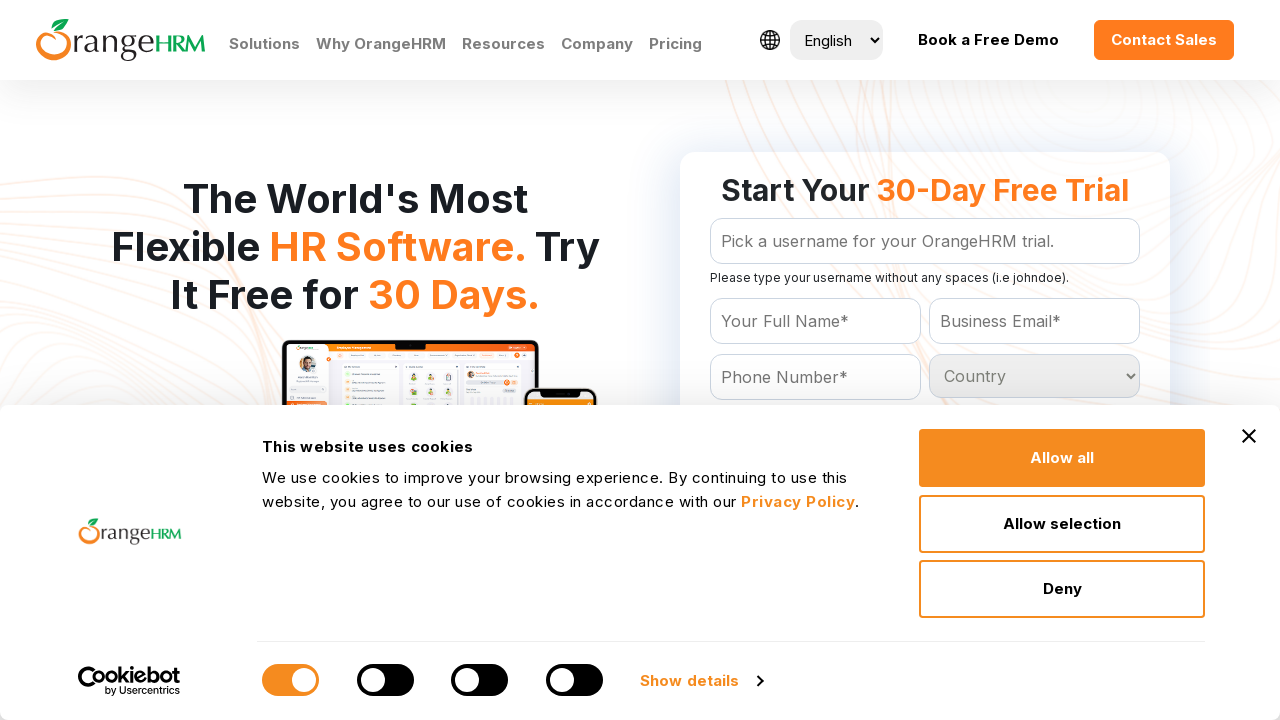

Checking country option 127 of 233
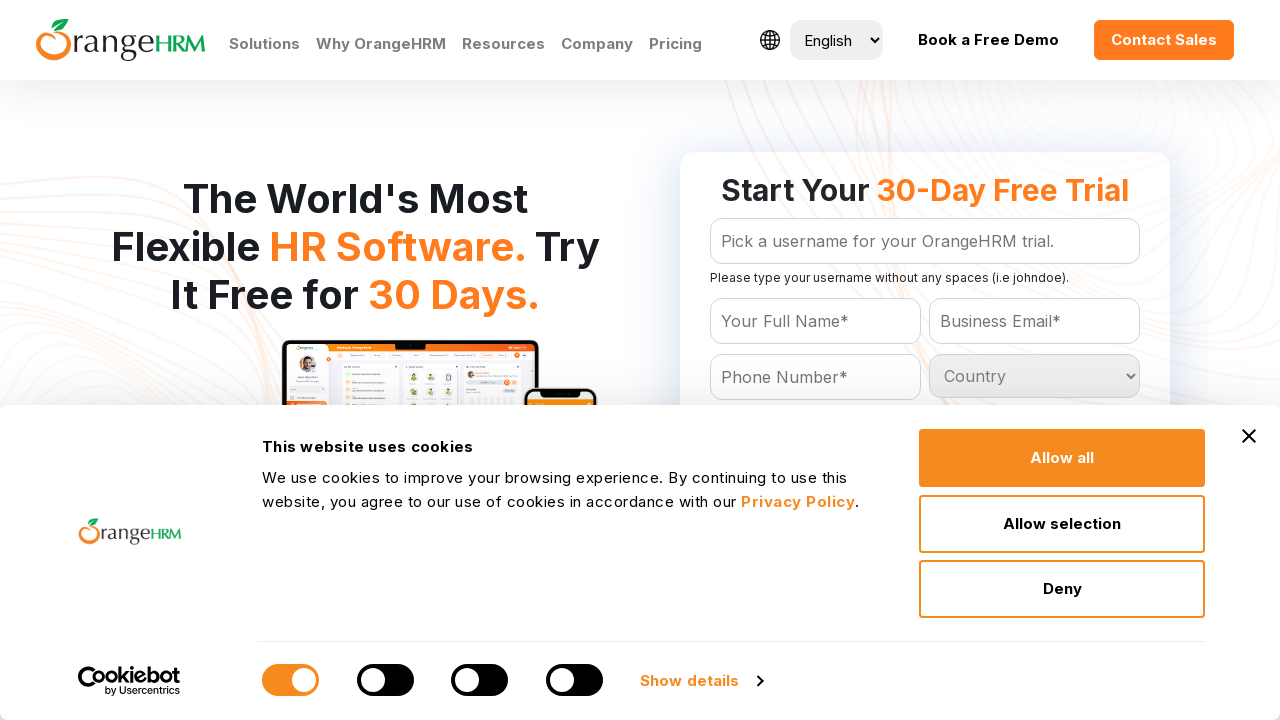

Checking country option 128 of 233
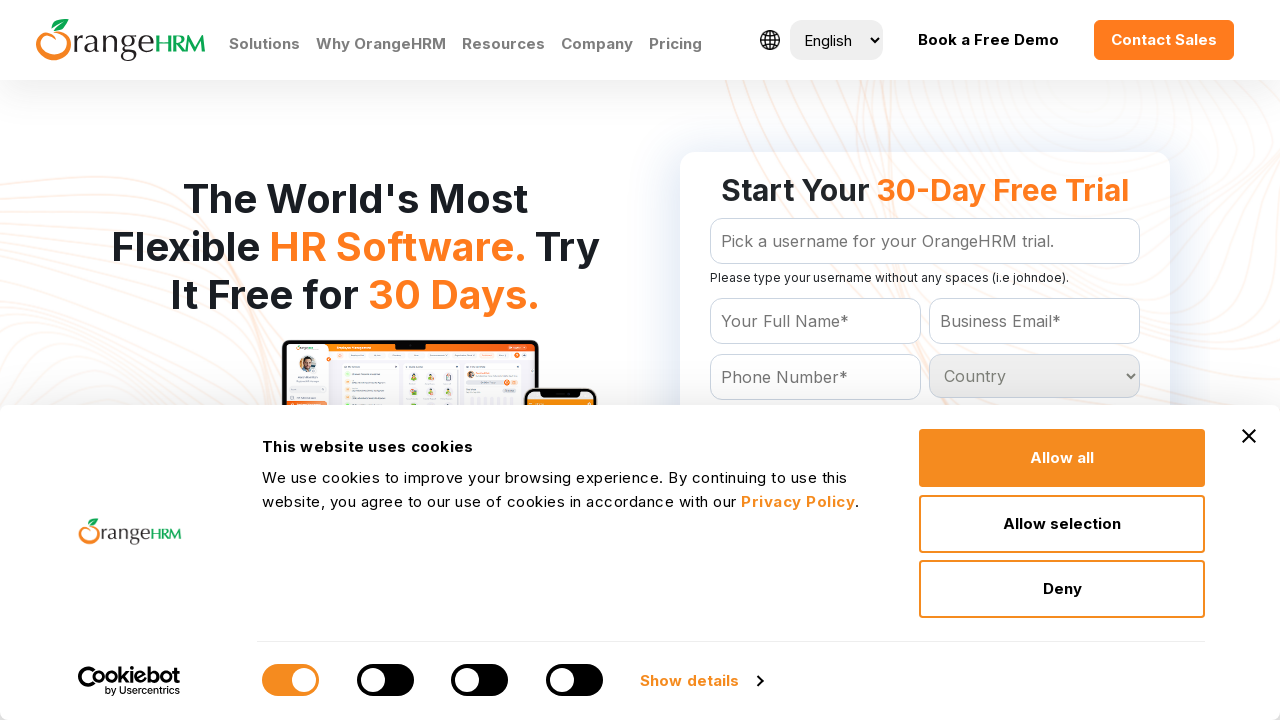

Checking country option 129 of 233
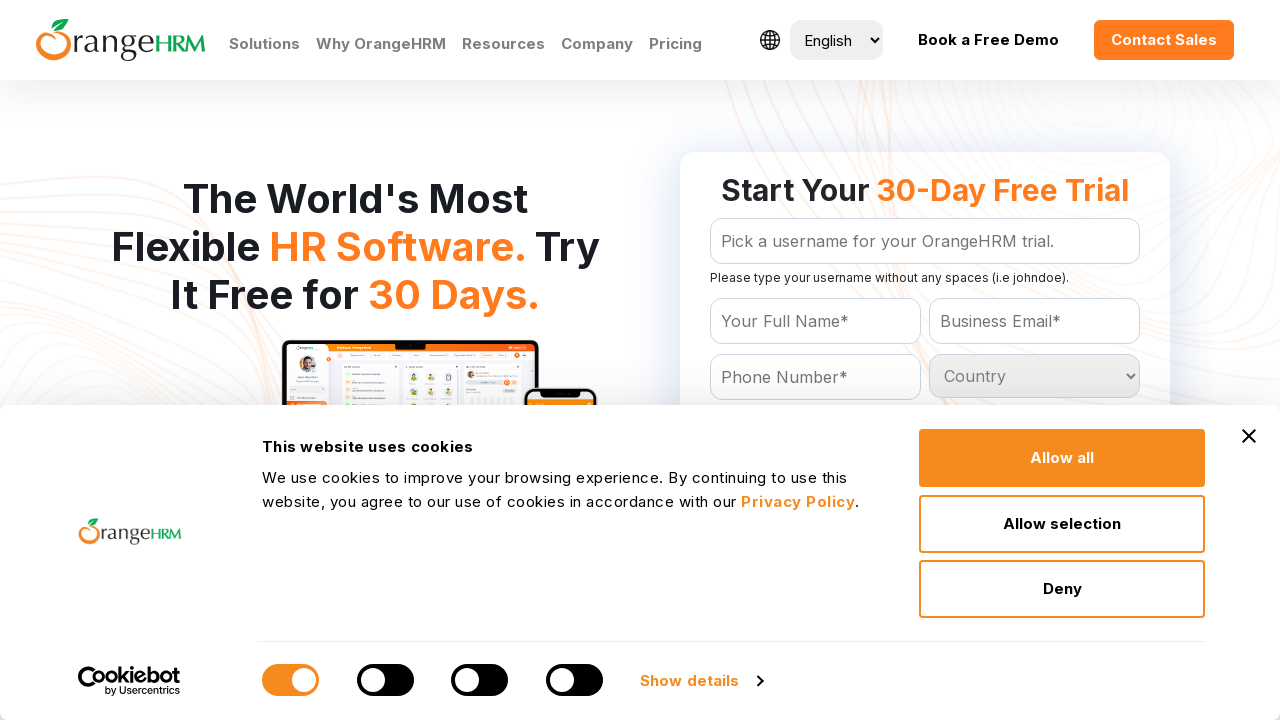

Checking country option 130 of 233
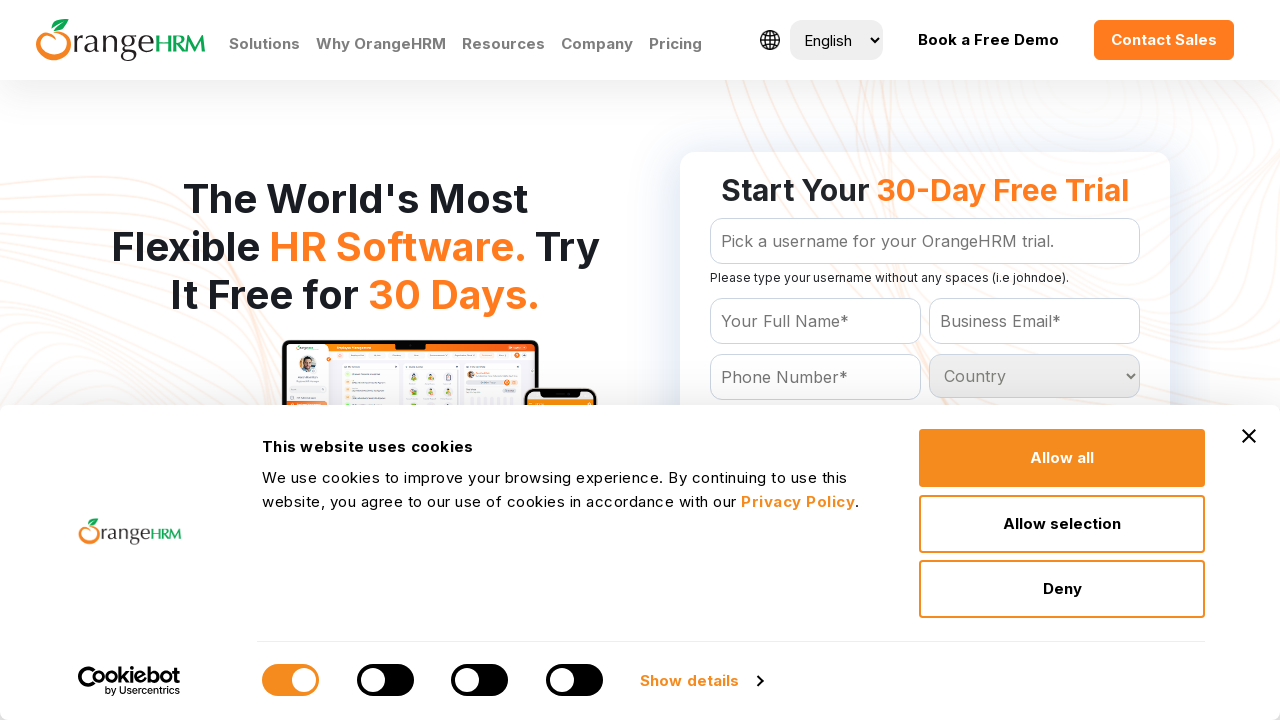

Checking country option 131 of 233
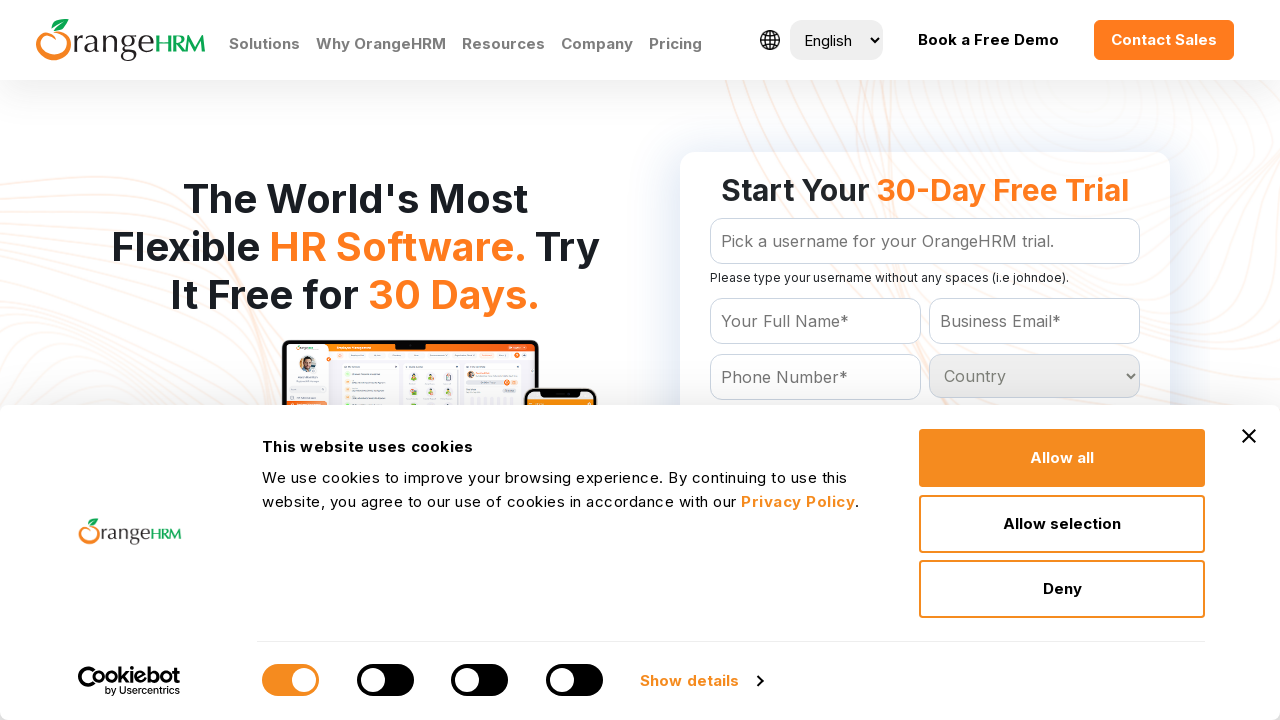

Checking country option 132 of 233
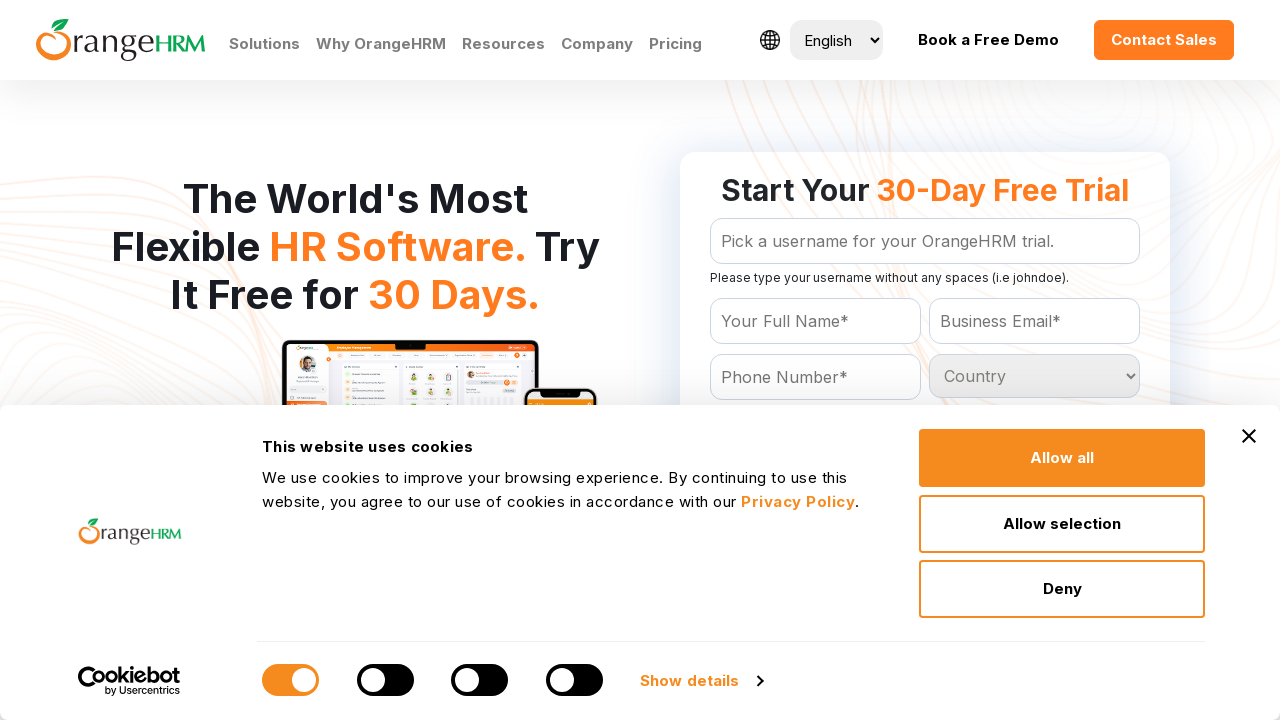

Checking country option 133 of 233
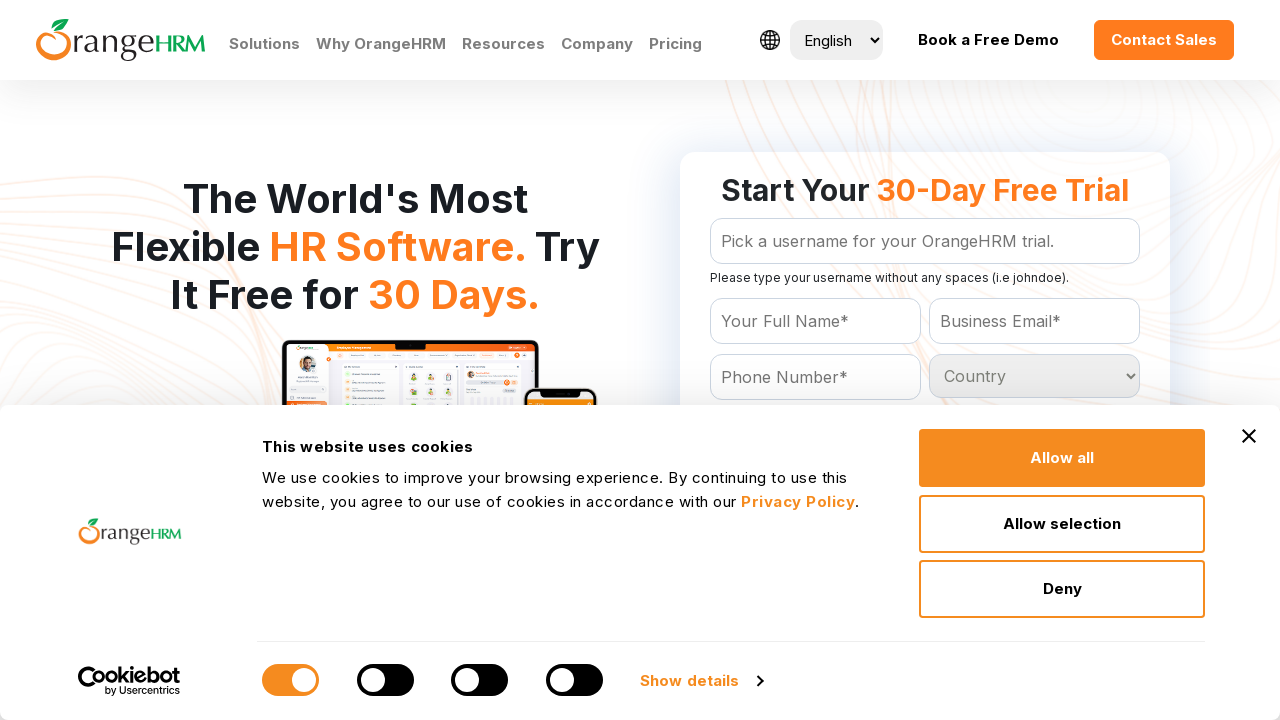

Checking country option 134 of 233
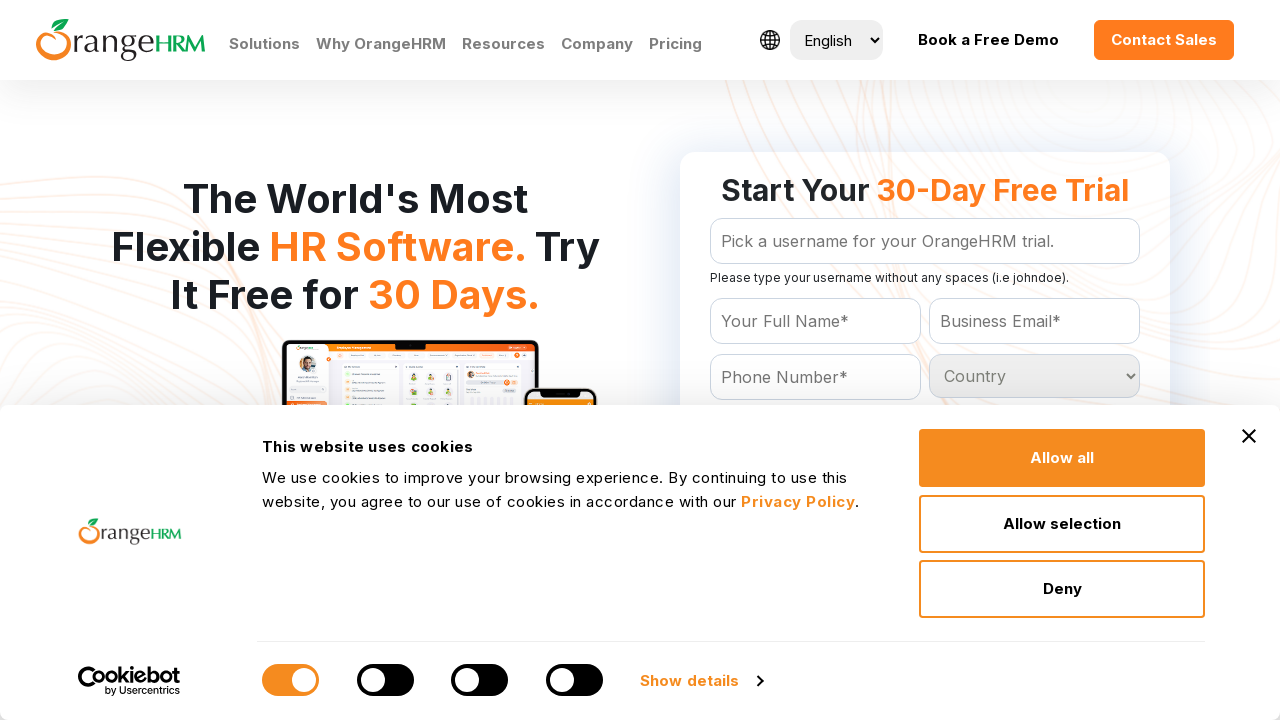

Checking country option 135 of 233
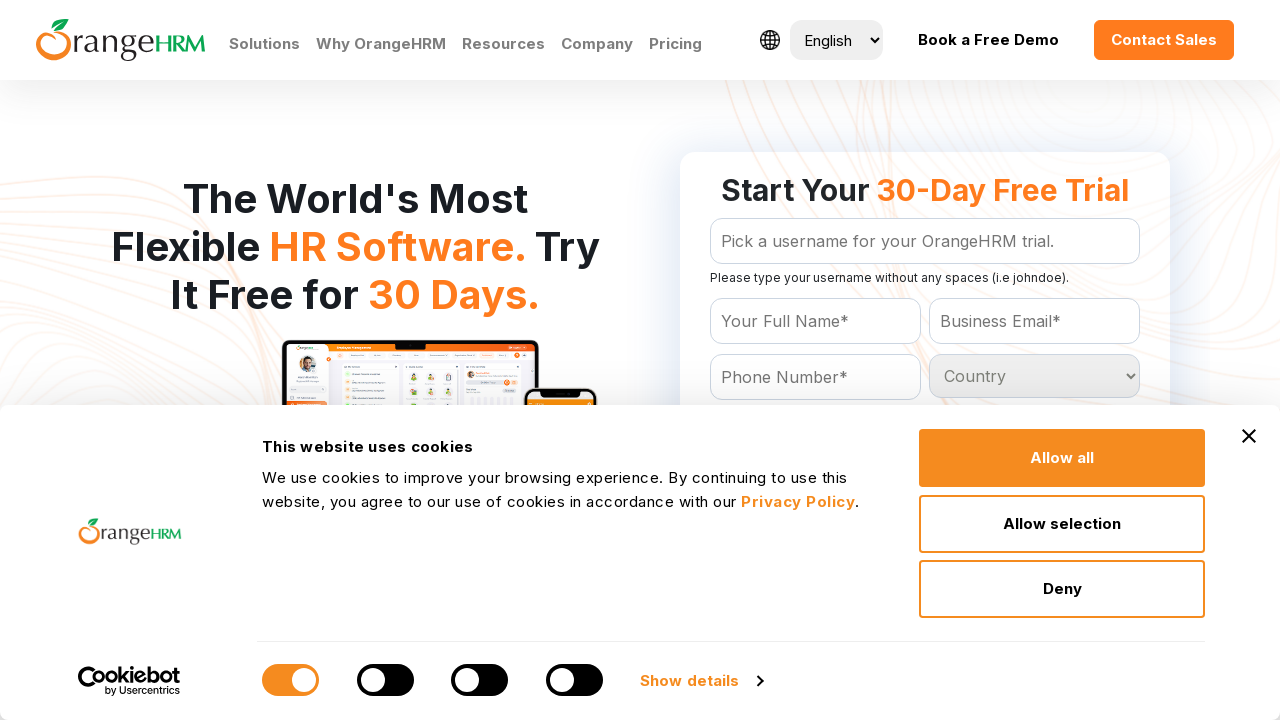

Checking country option 136 of 233
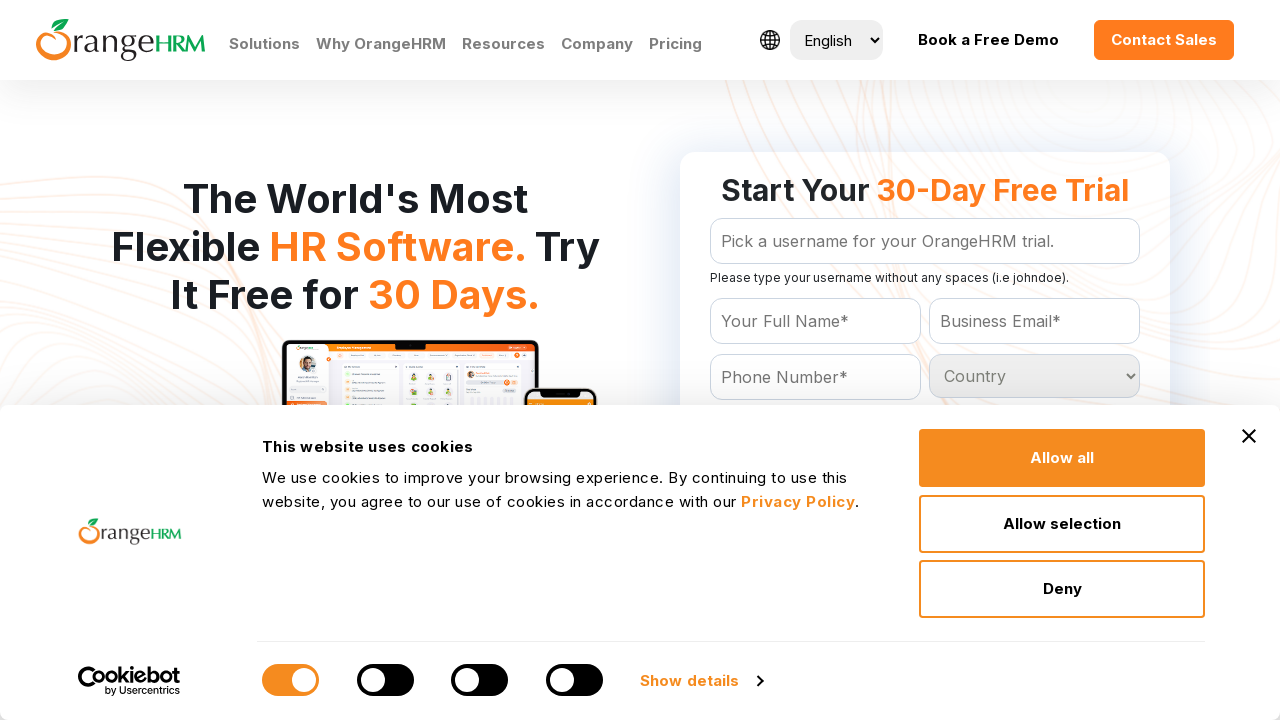

Checking country option 137 of 233
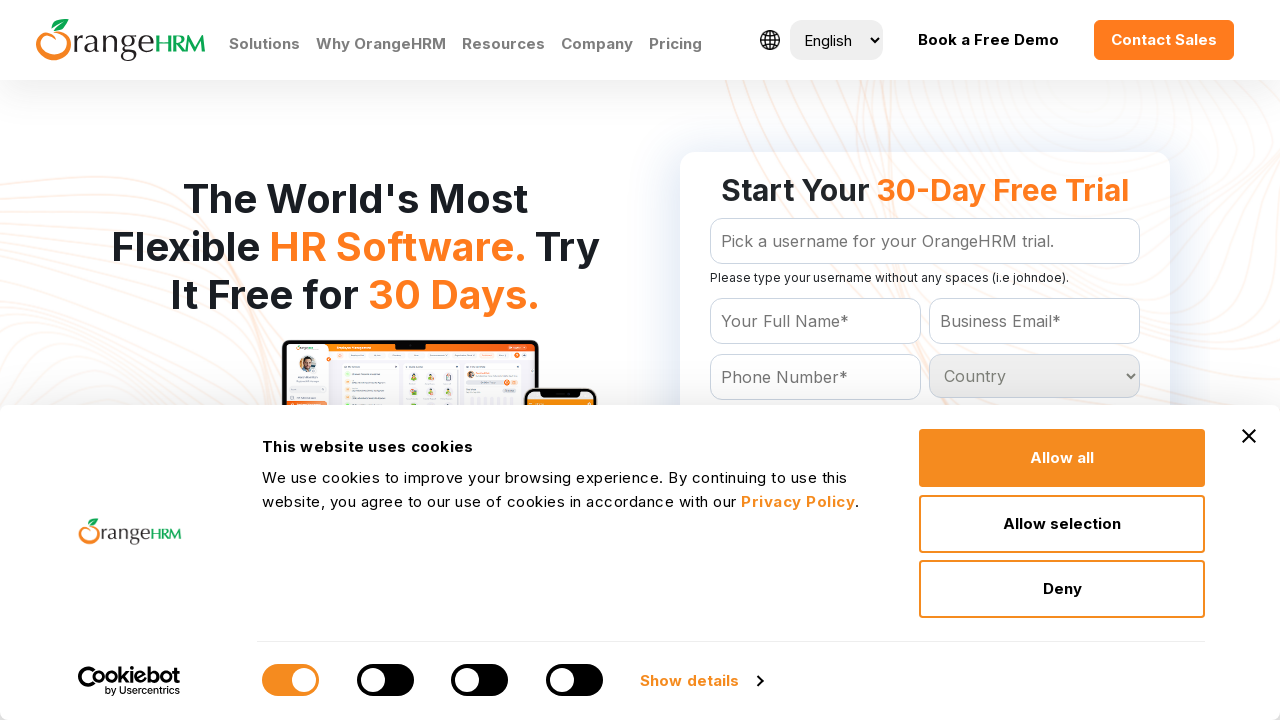

Checking country option 138 of 233
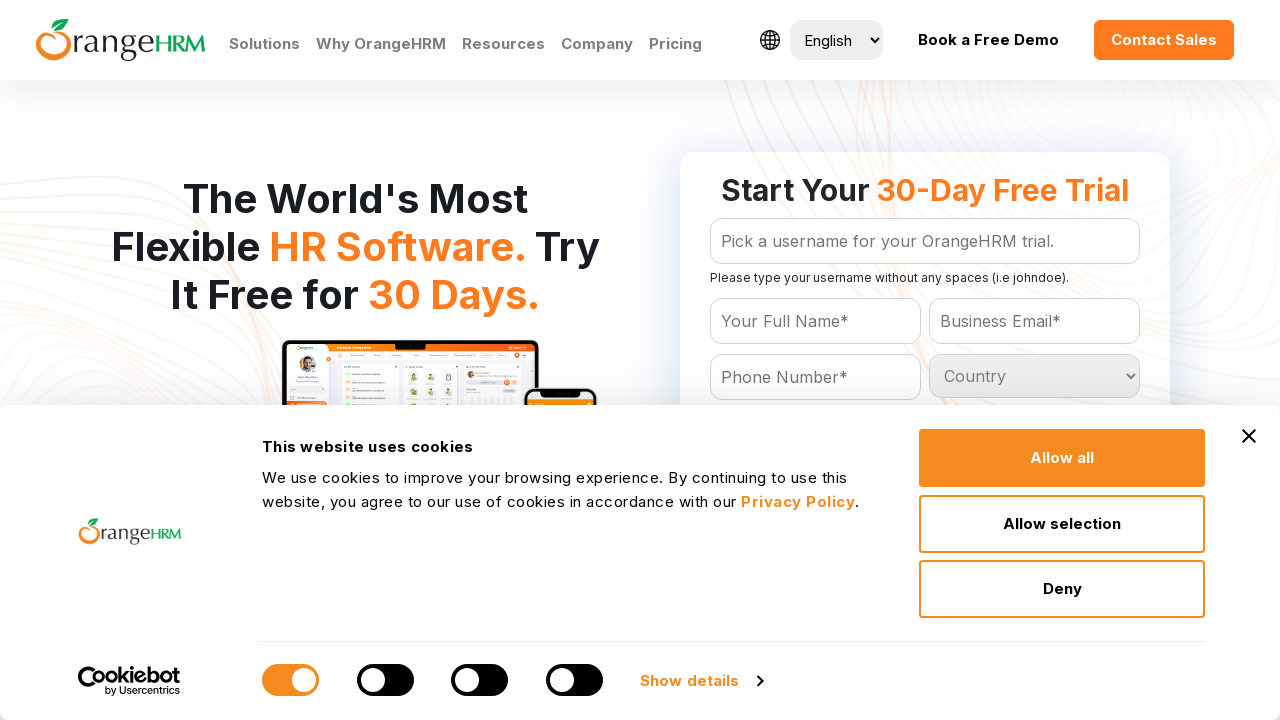

Checking country option 139 of 233
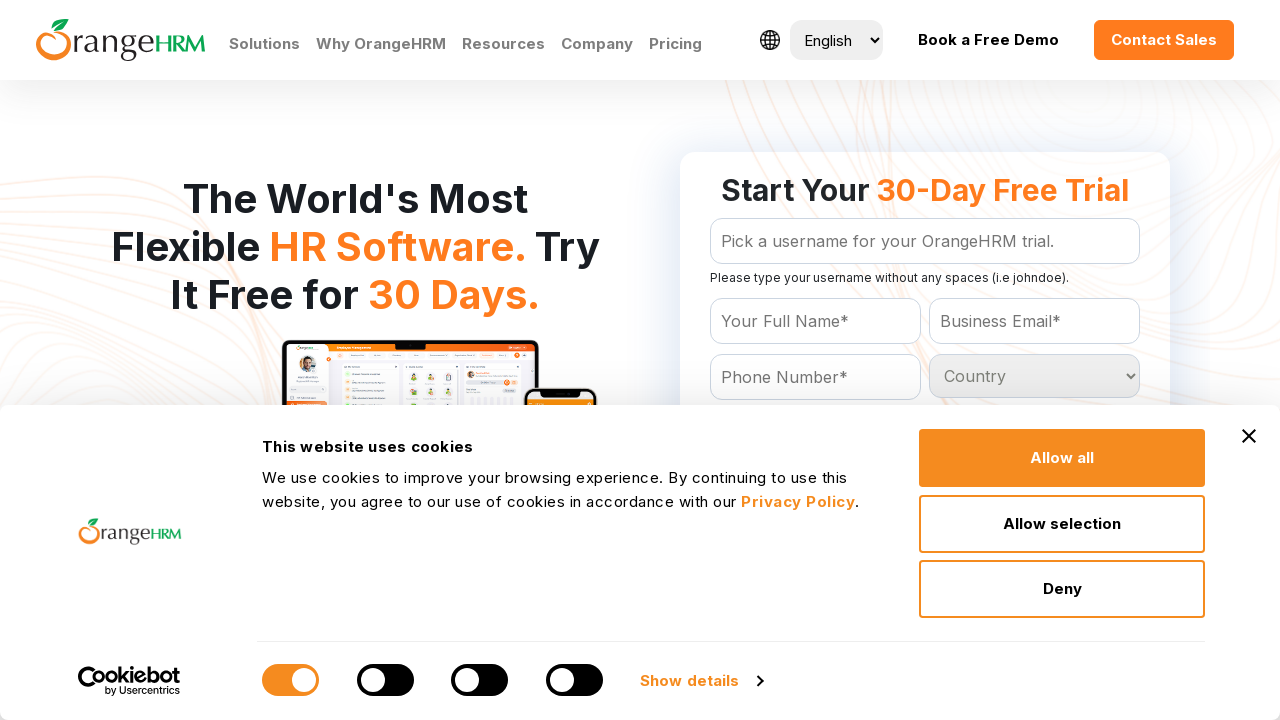

Checking country option 140 of 233
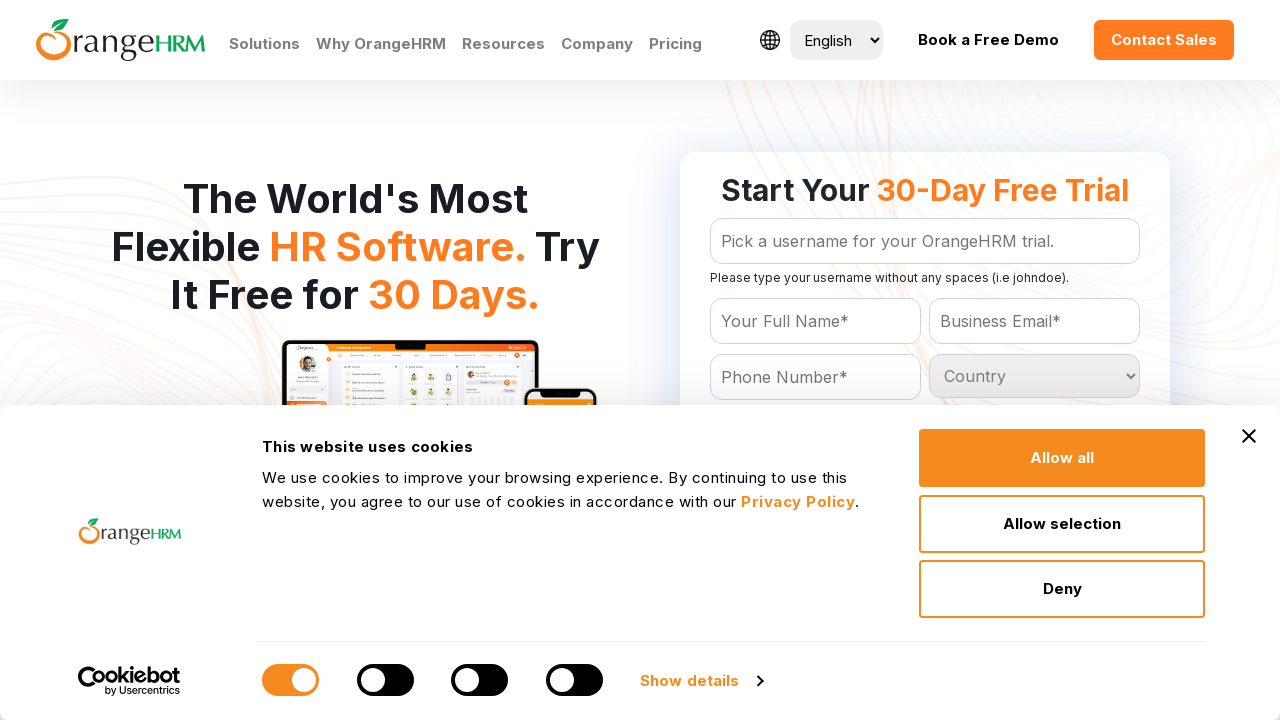

Checking country option 141 of 233
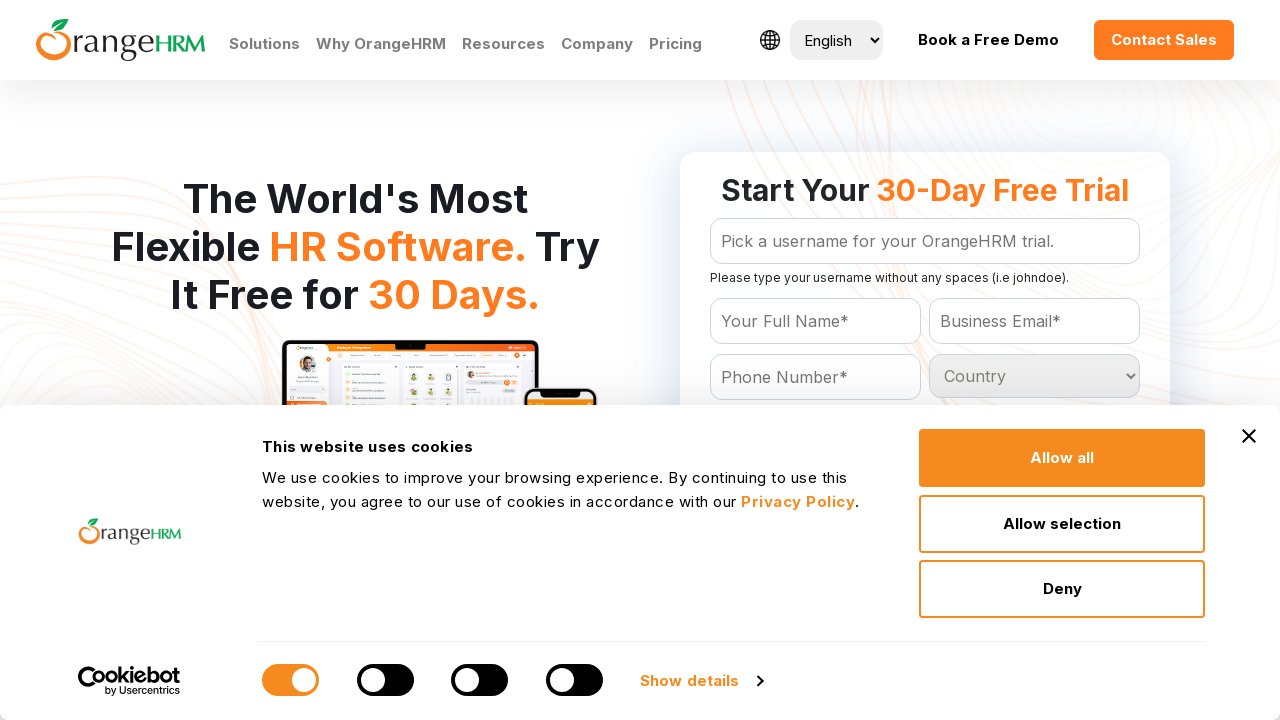

Checking country option 142 of 233
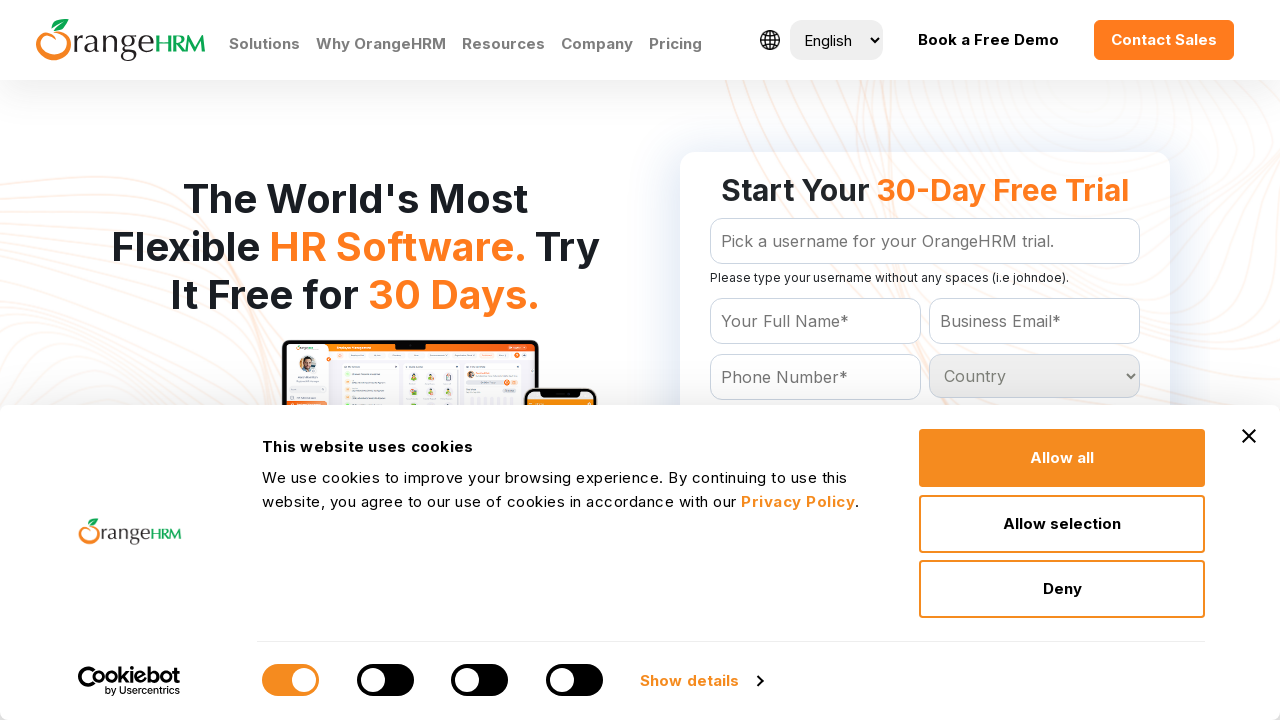

Checking country option 143 of 233
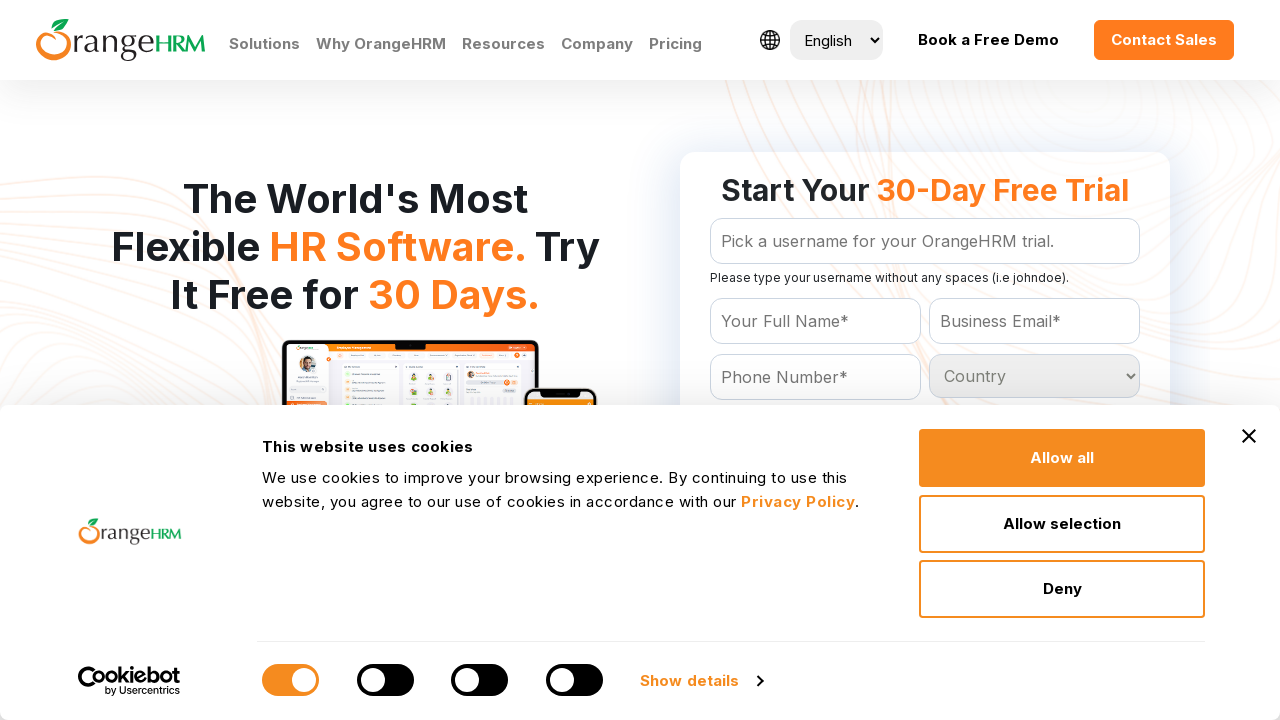

Checking country option 144 of 233
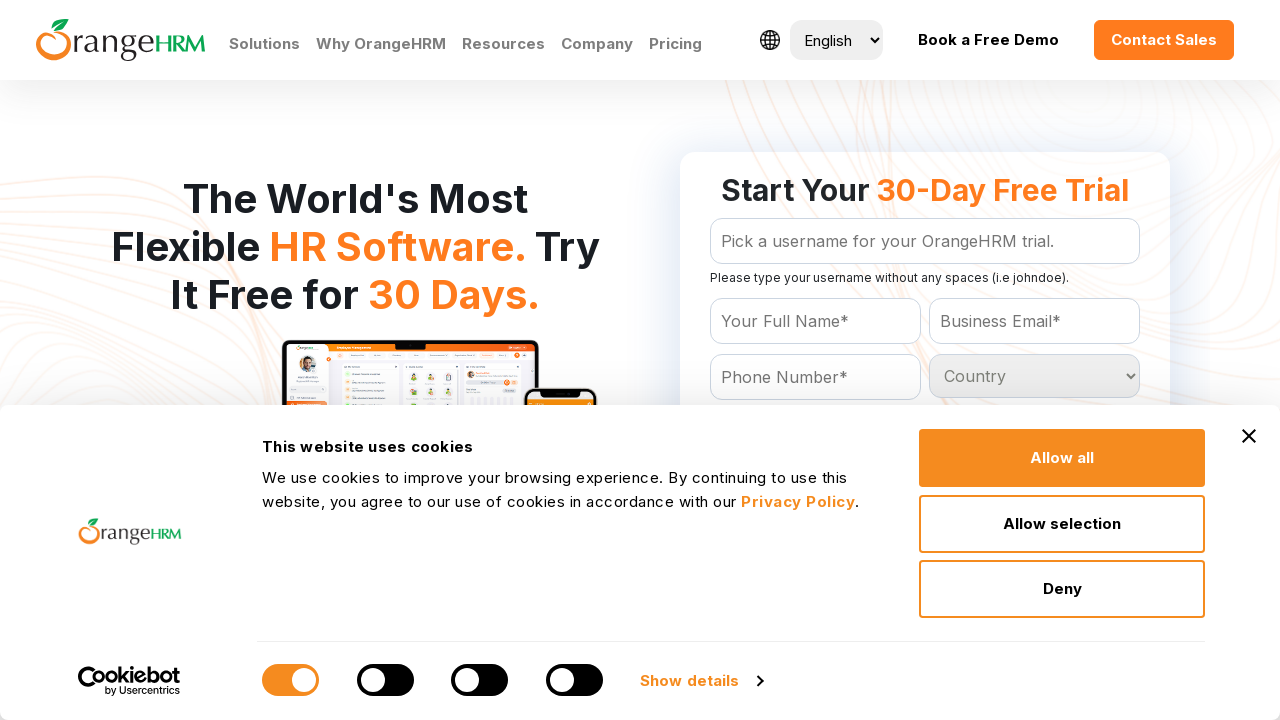

Checking country option 145 of 233
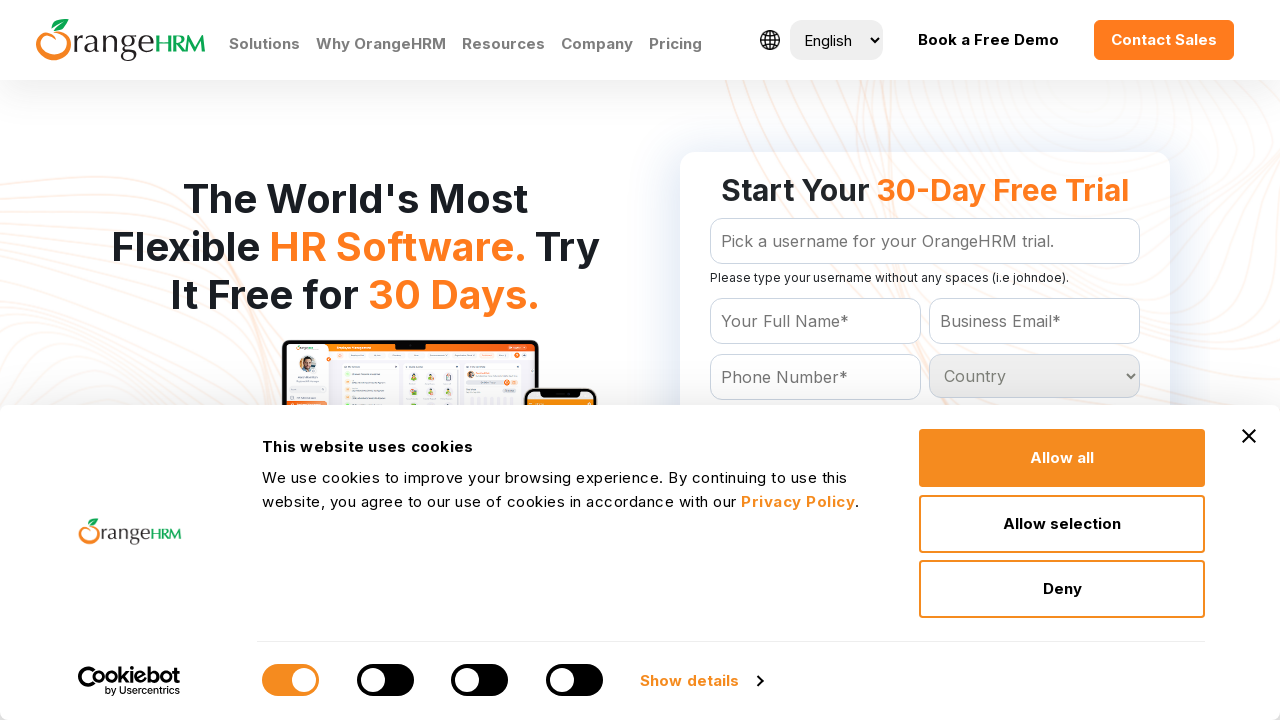

Checking country option 146 of 233
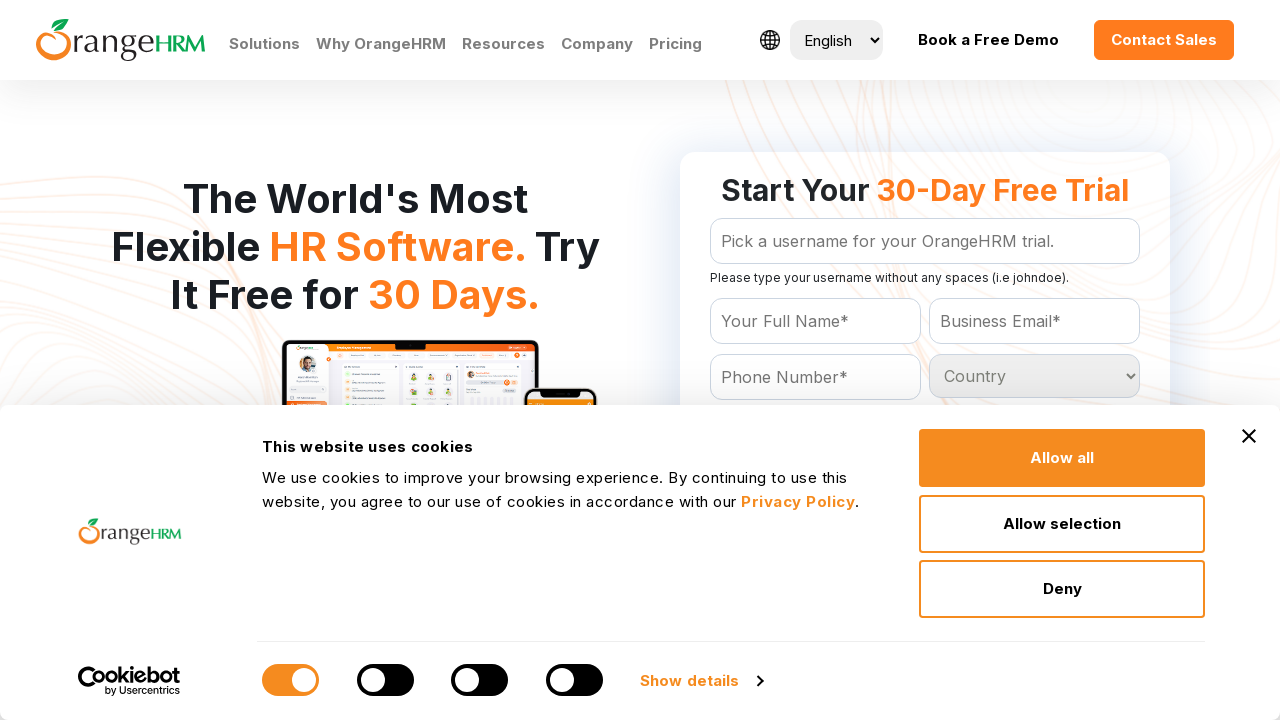

Checking country option 147 of 233
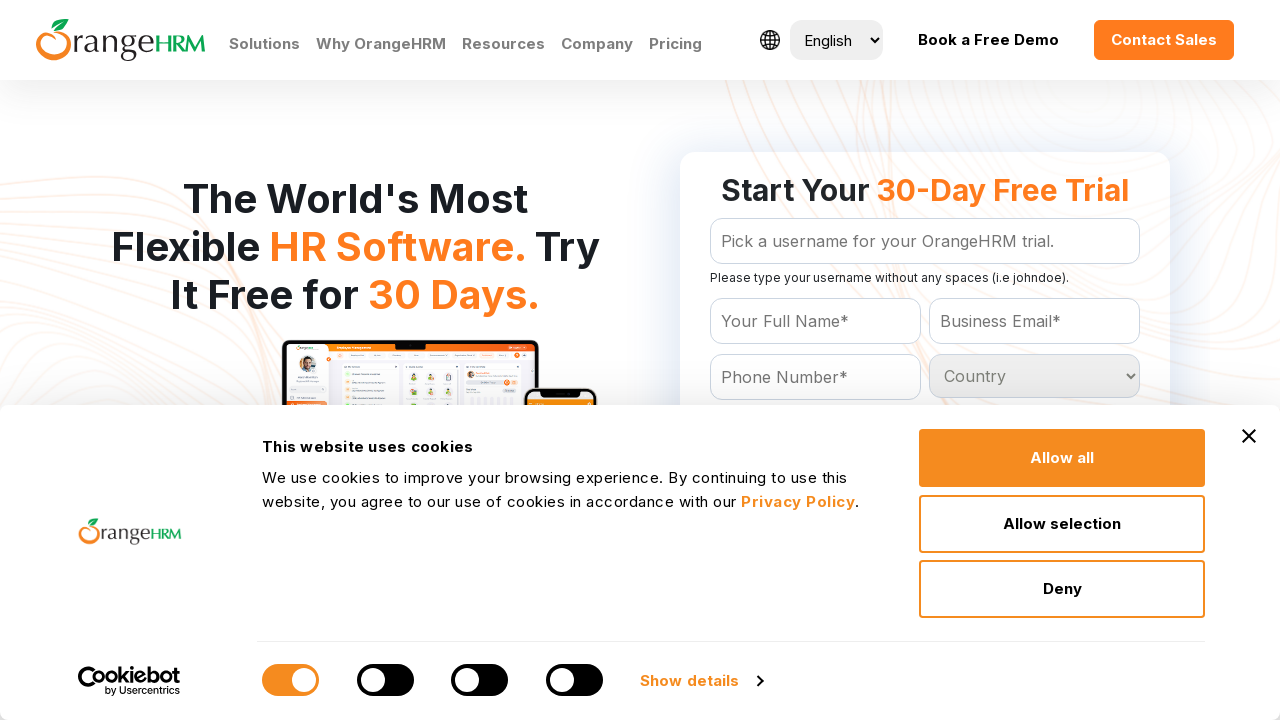

Checking country option 148 of 233
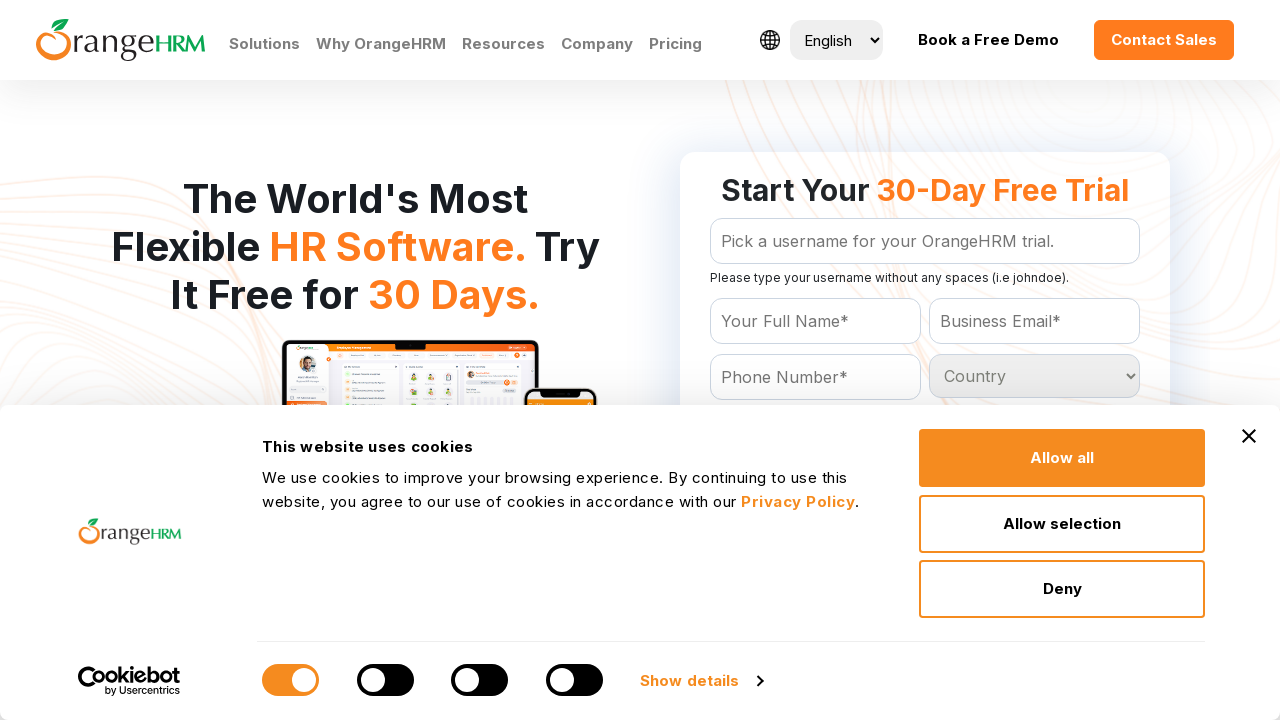

Checking country option 149 of 233
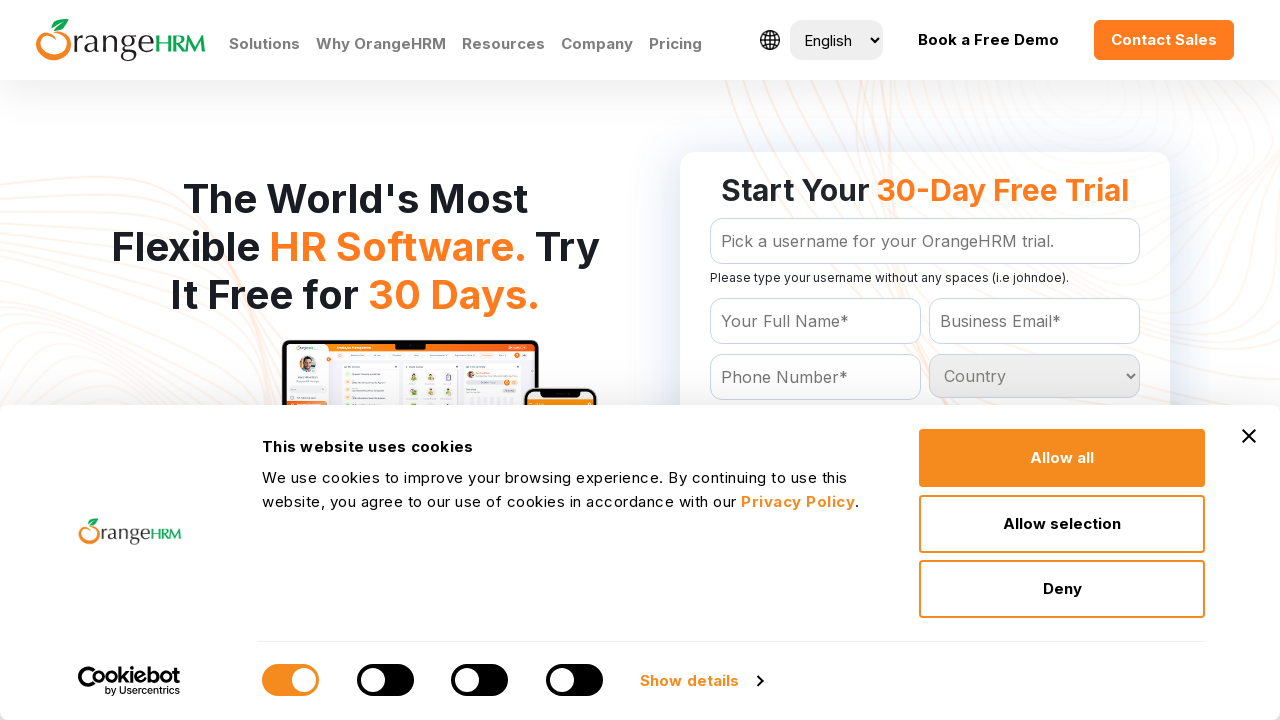

Checking country option 150 of 233
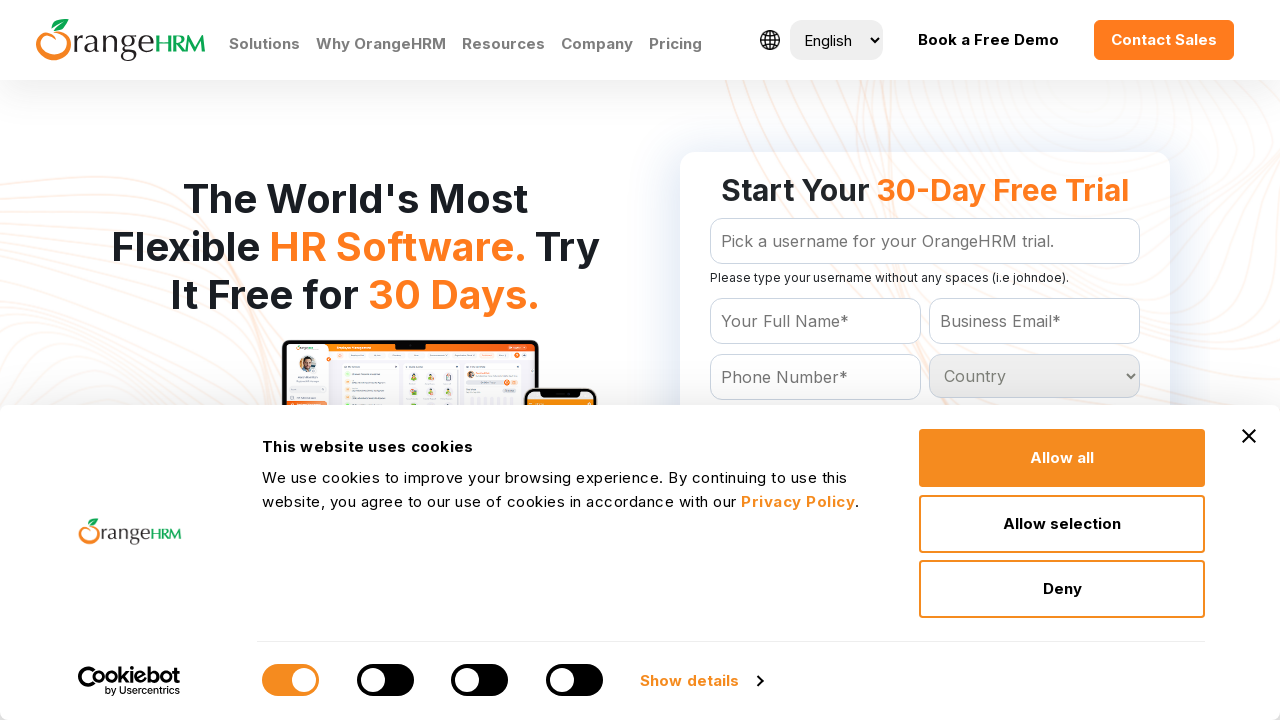

Checking country option 151 of 233
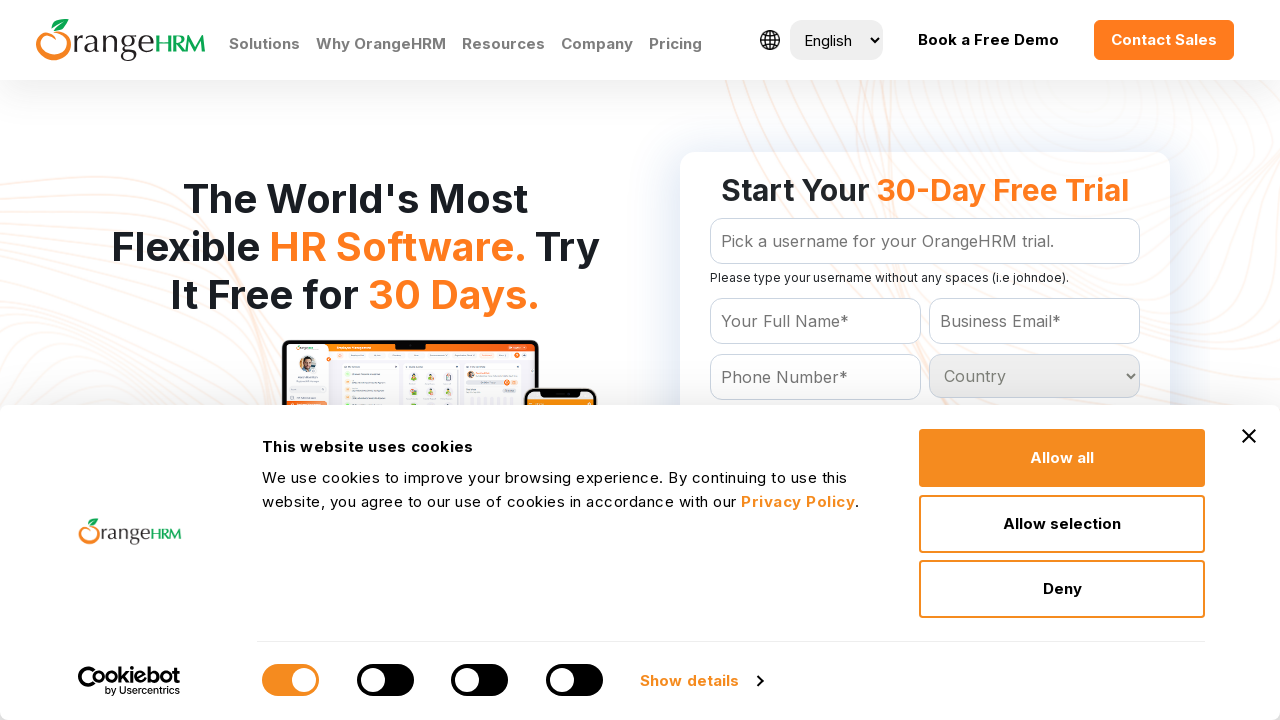

Checking country option 152 of 233
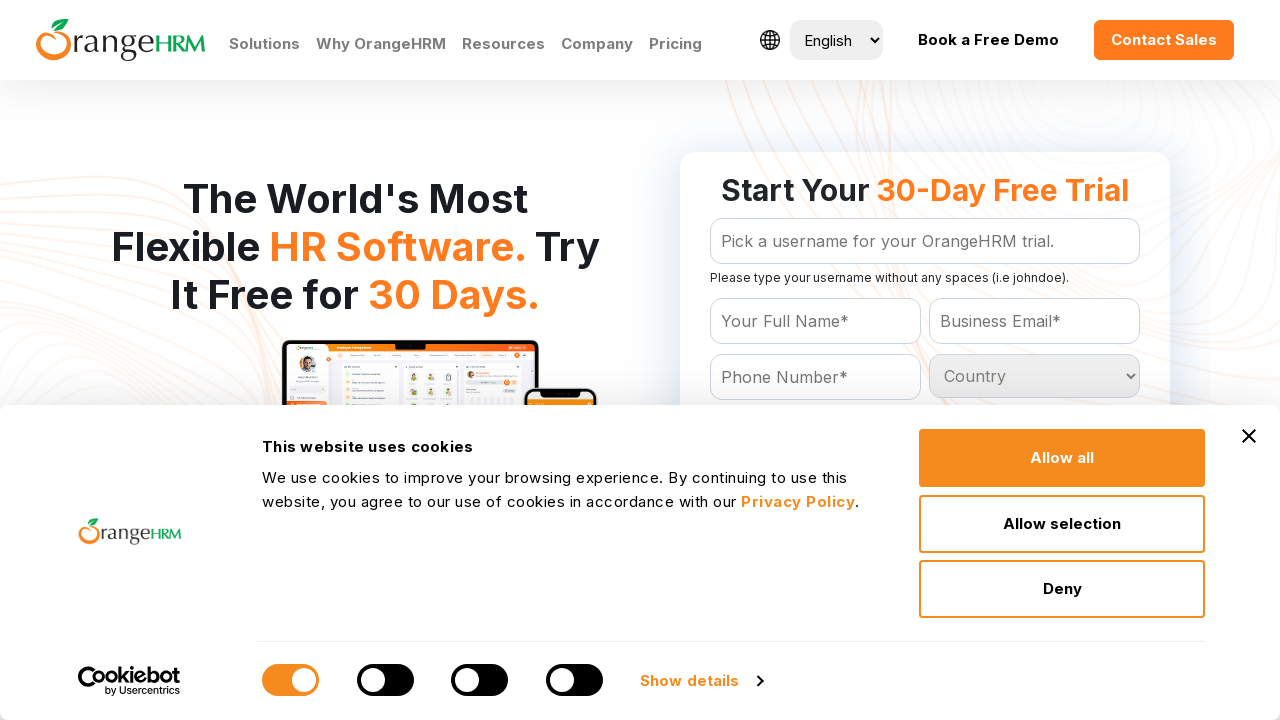

Checking country option 153 of 233
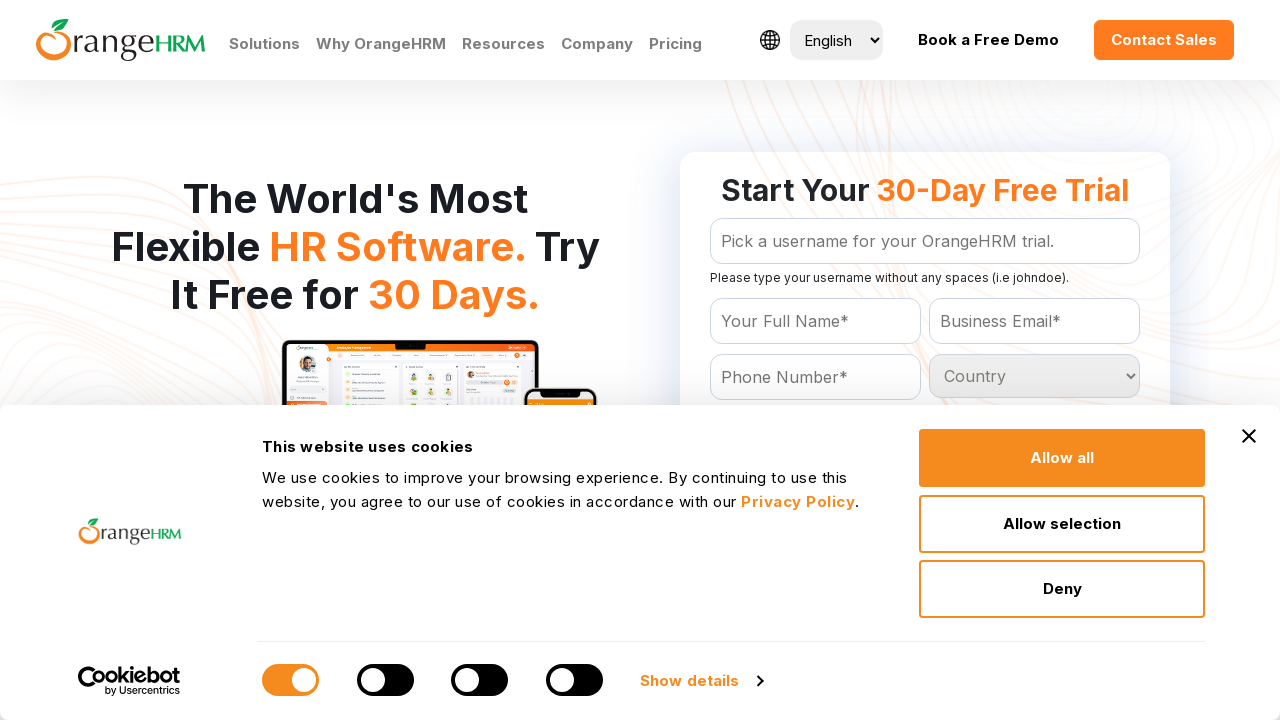

Checking country option 154 of 233
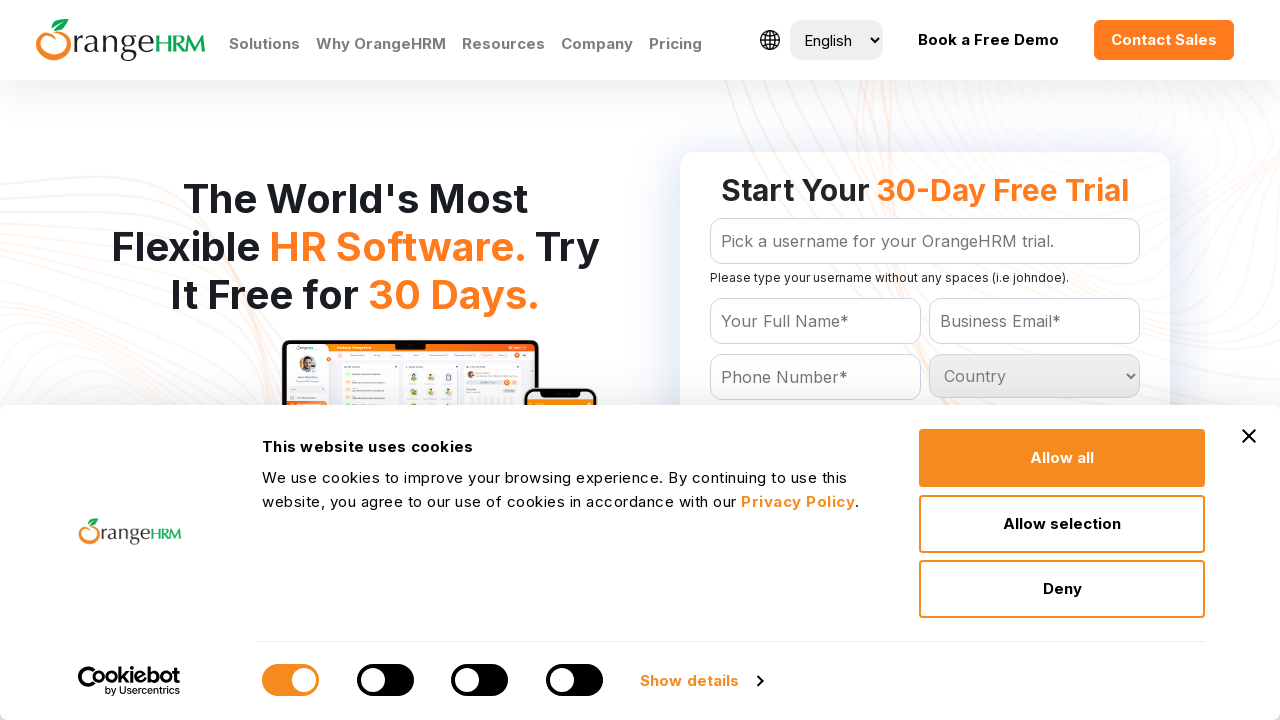

Checking country option 155 of 233
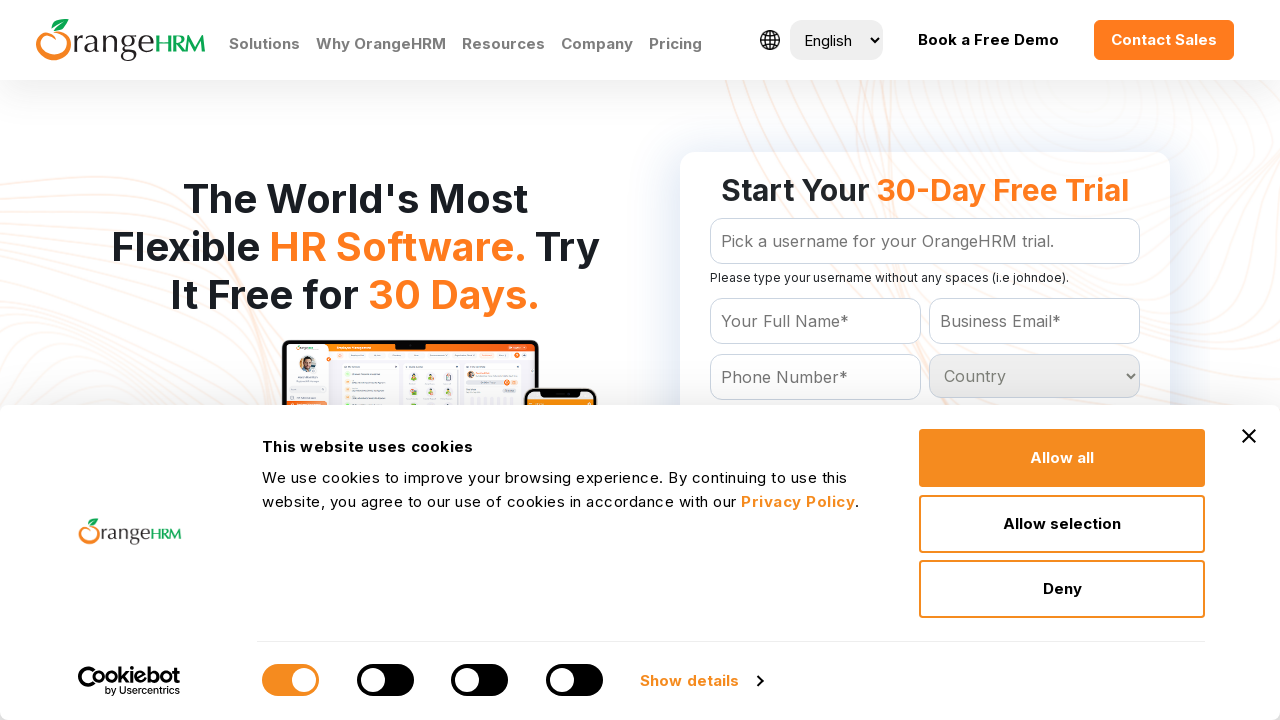

Checking country option 156 of 233
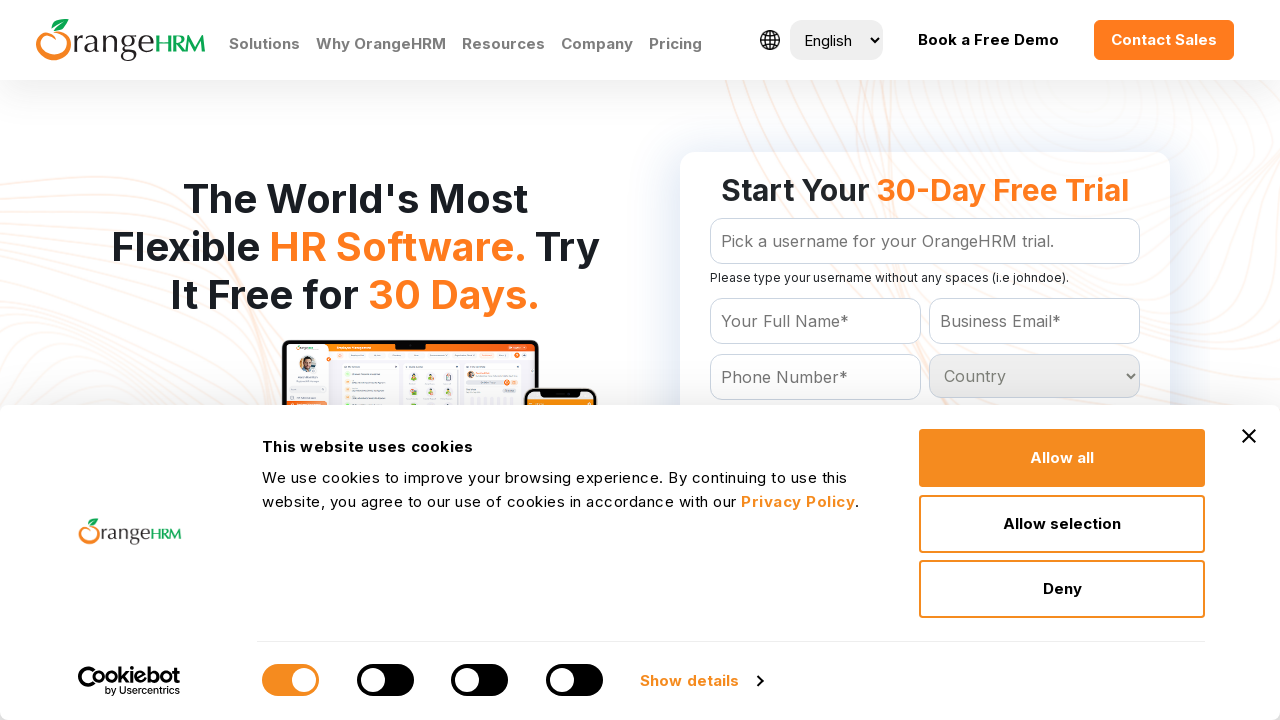

Checking country option 157 of 233
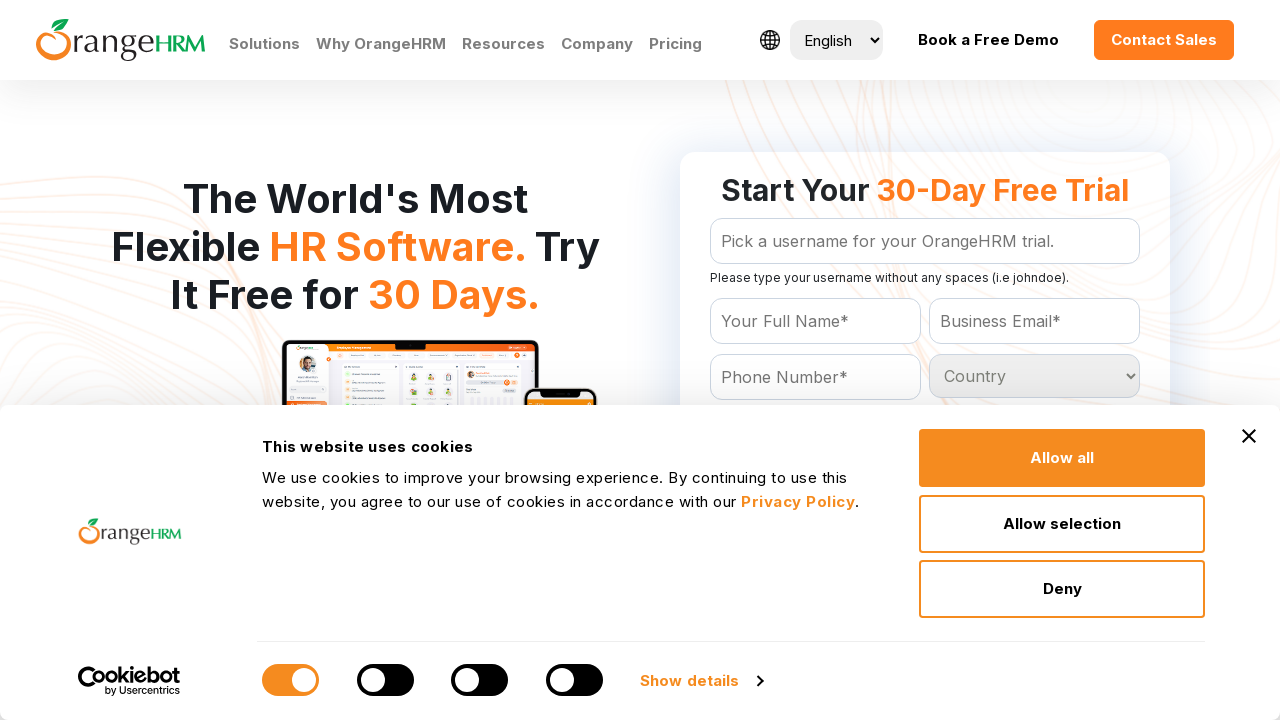

Checking country option 158 of 233
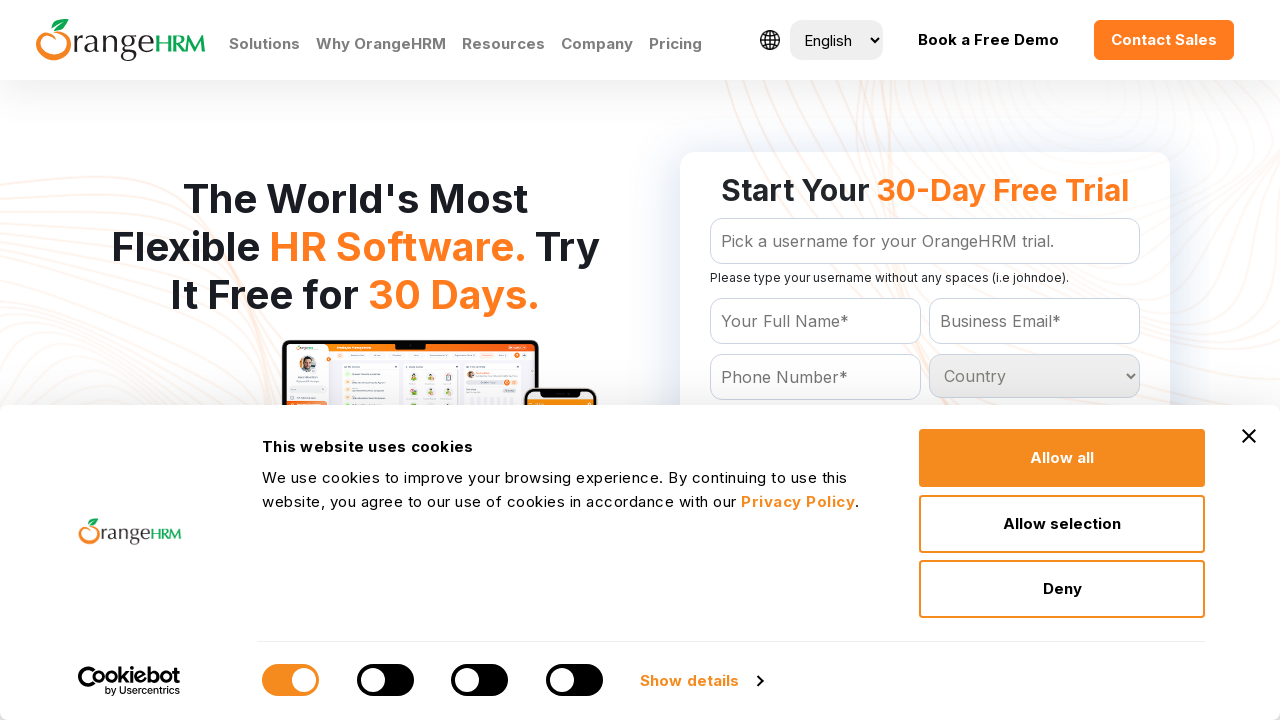

Checking country option 159 of 233
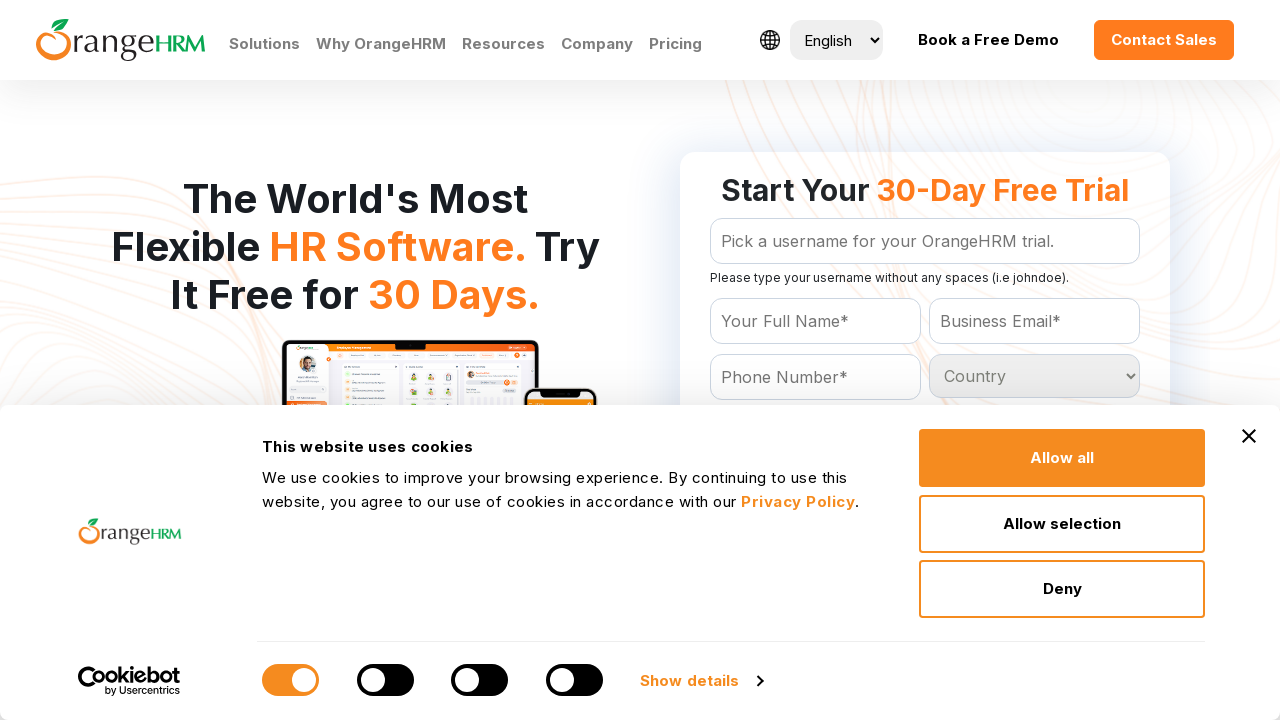

Checking country option 160 of 233
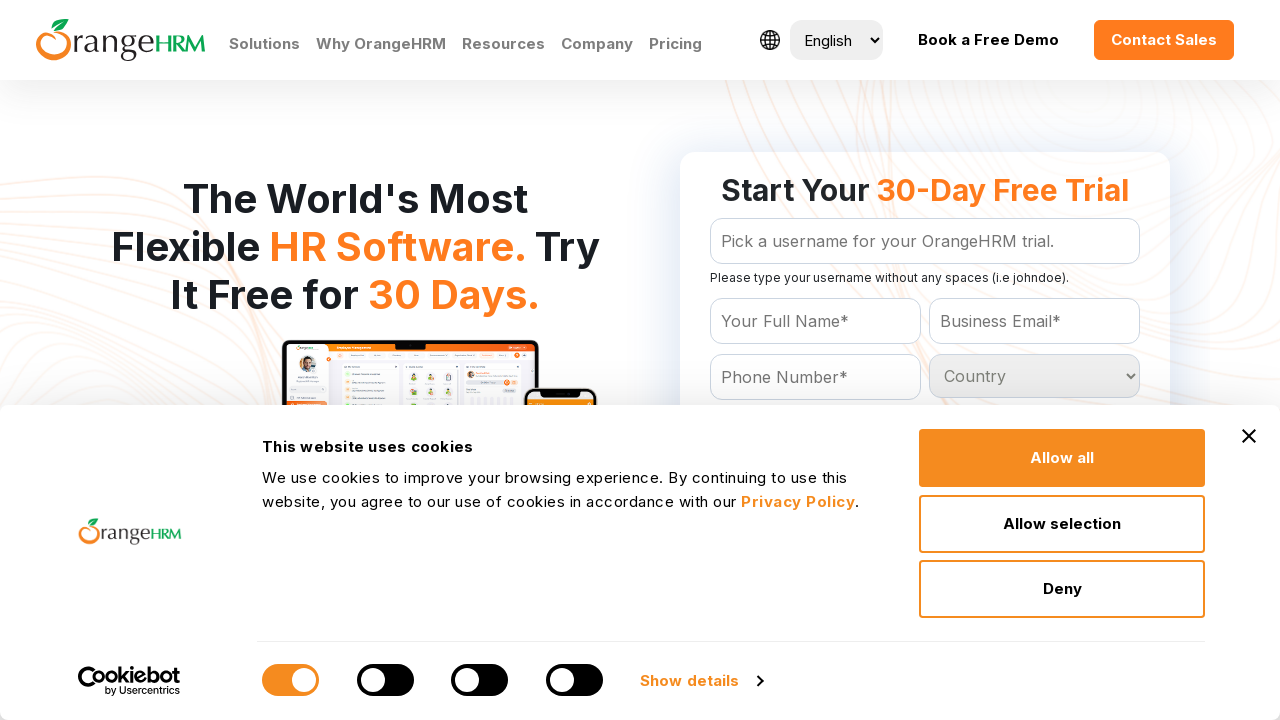

Checking country option 161 of 233
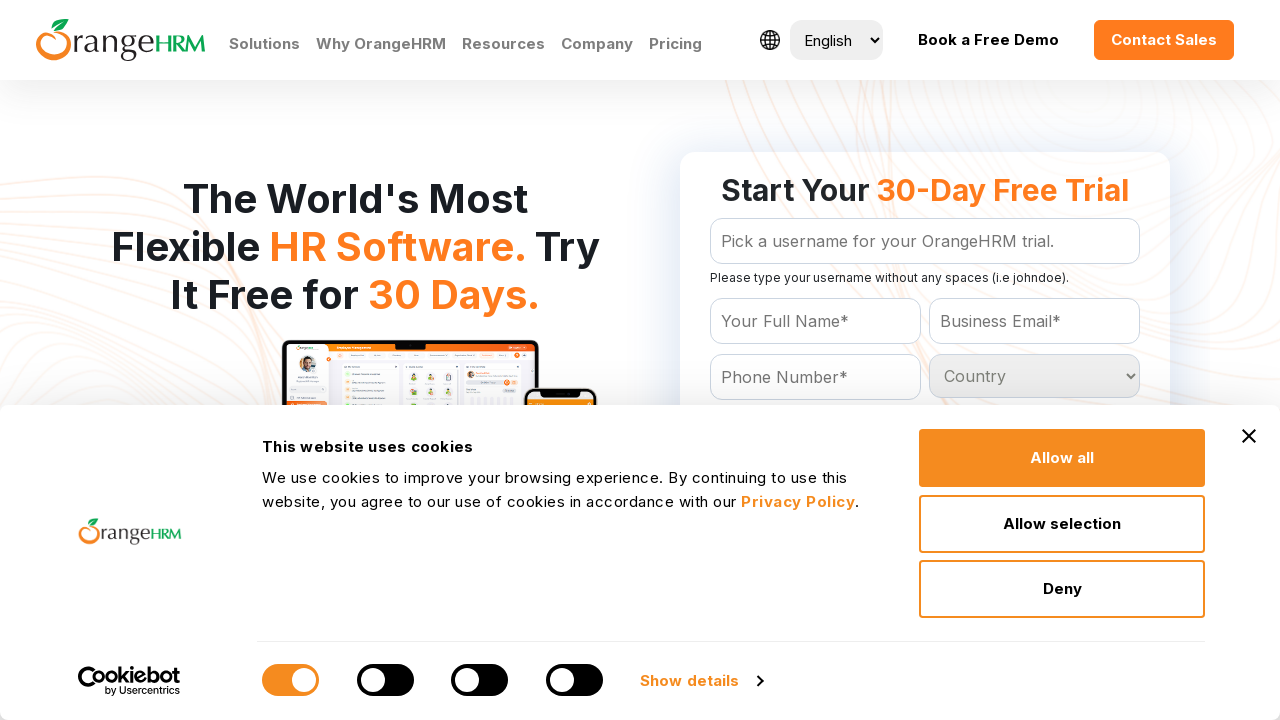

Checking country option 162 of 233
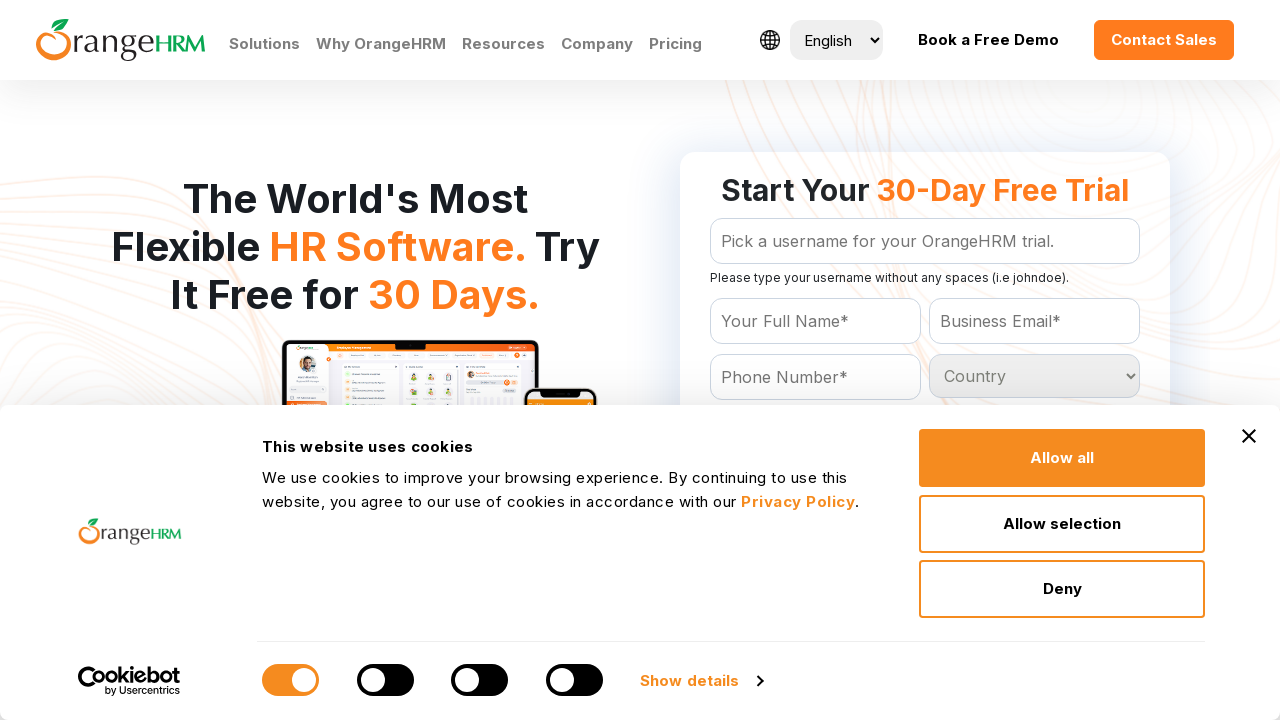

Checking country option 163 of 233
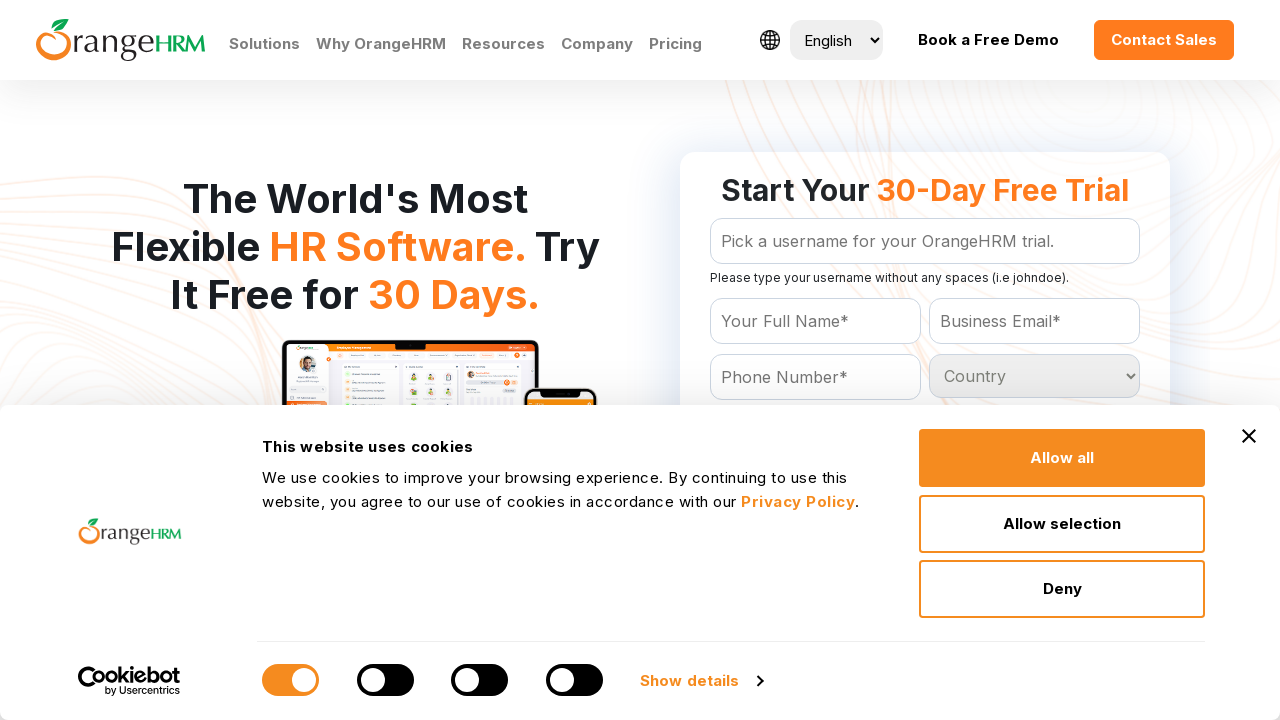

Checking country option 164 of 233
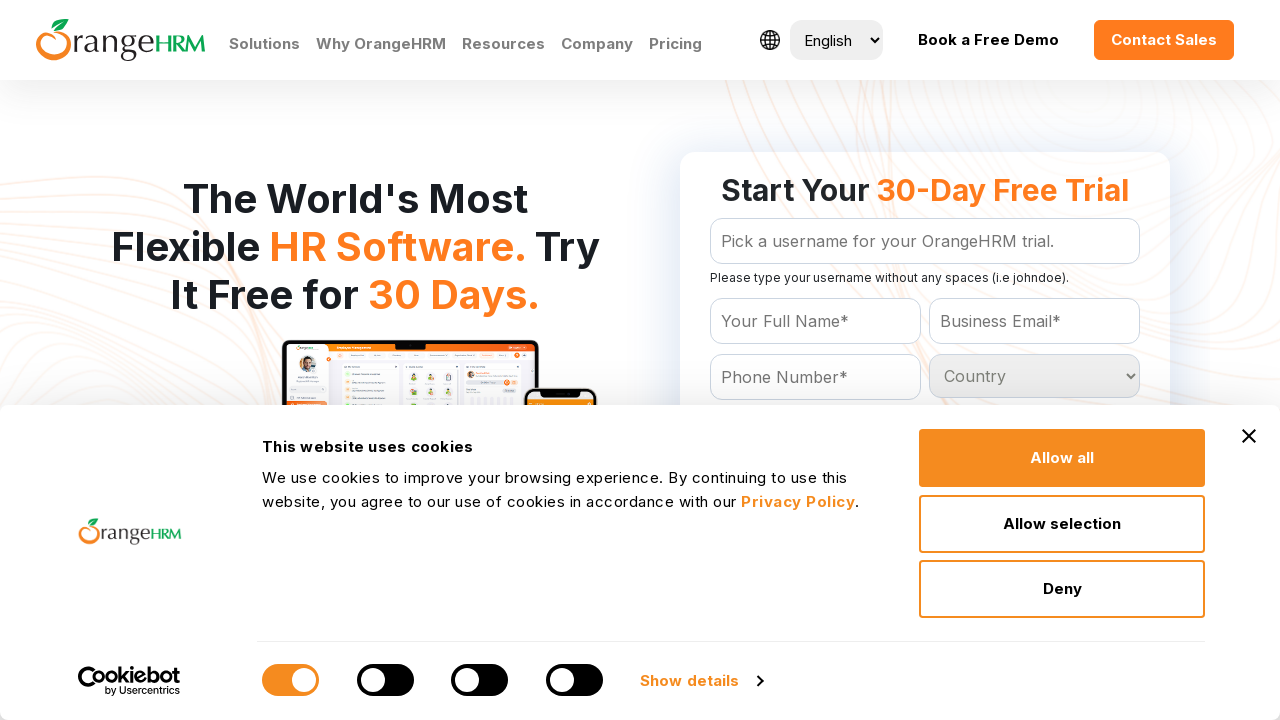

Checking country option 165 of 233
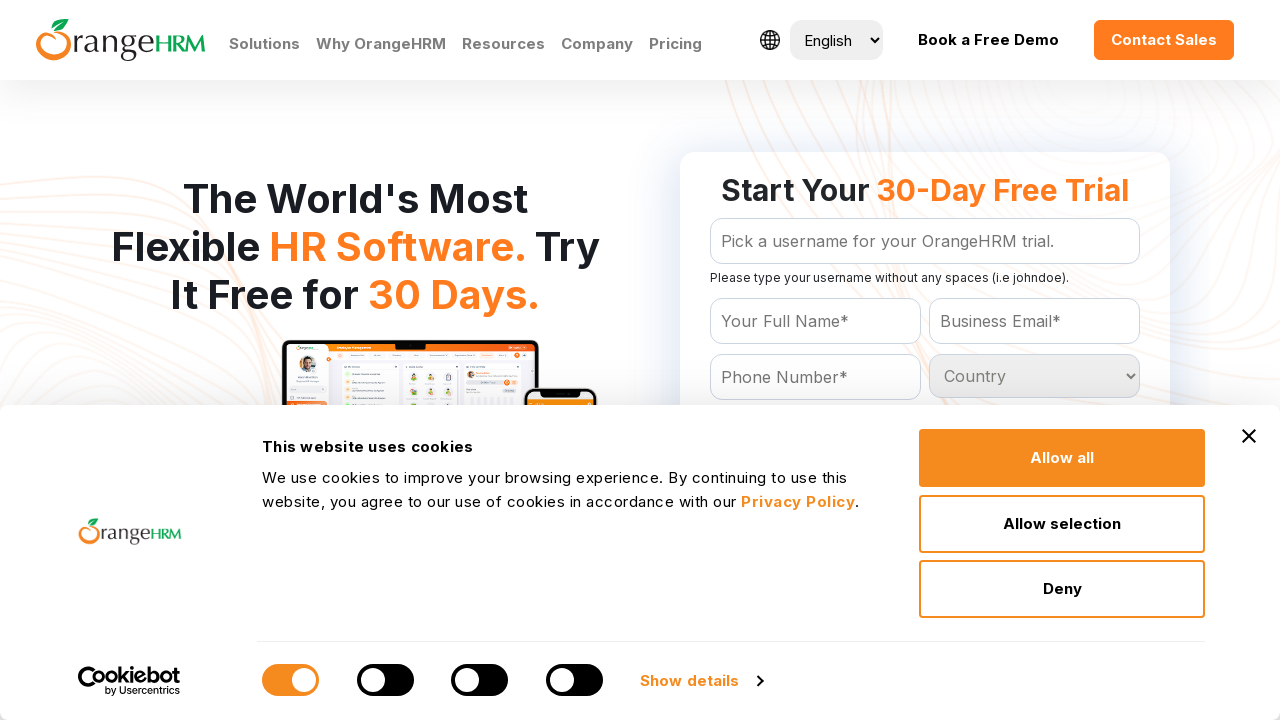

Checking country option 166 of 233
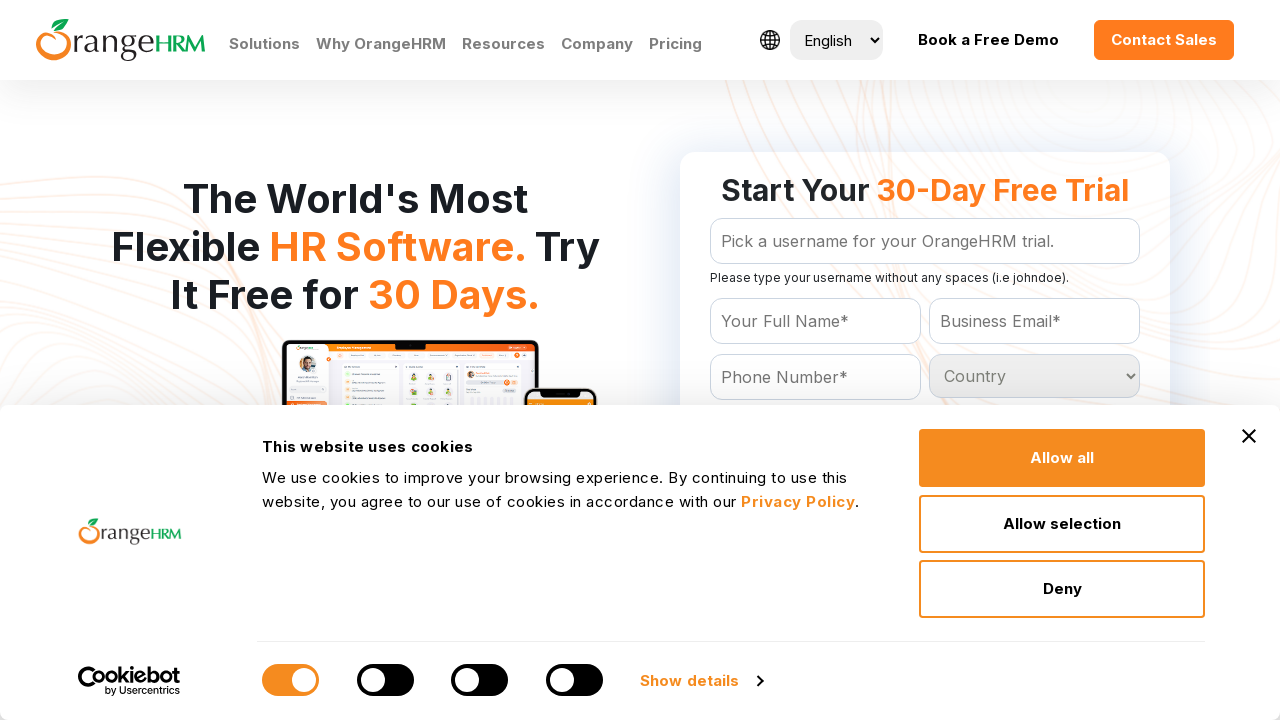

Checking country option 167 of 233
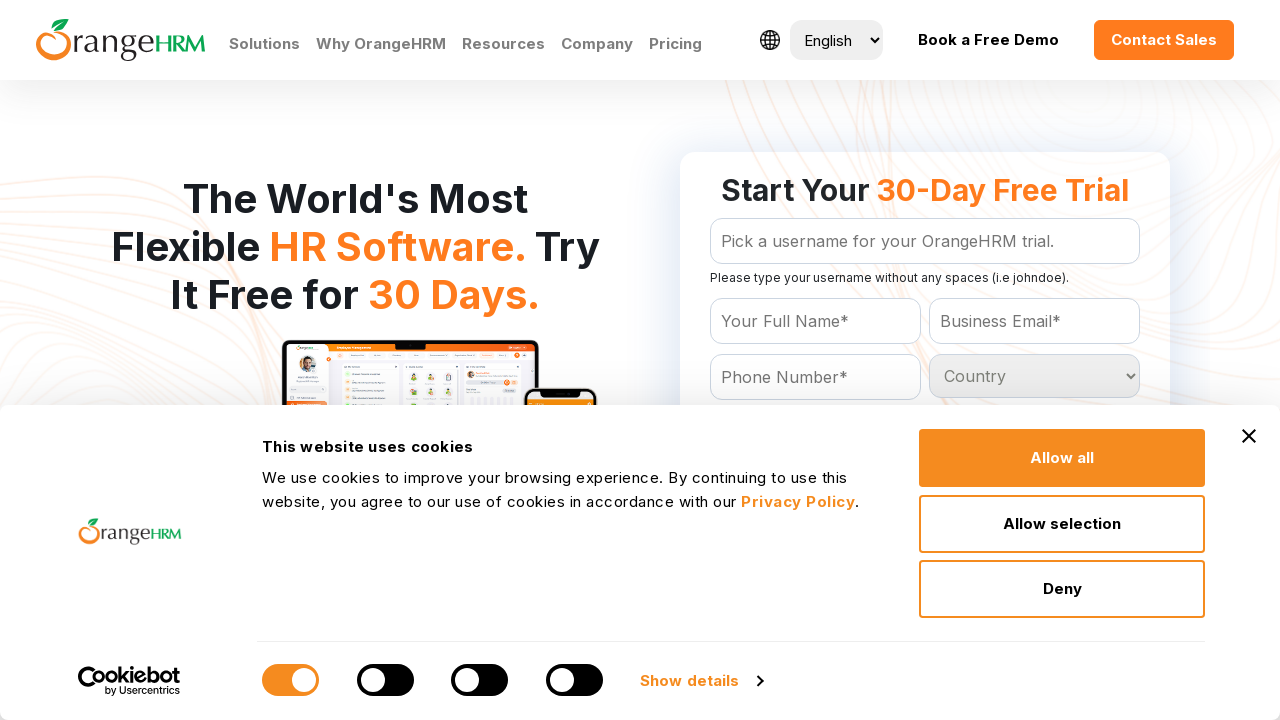

Checking country option 168 of 233
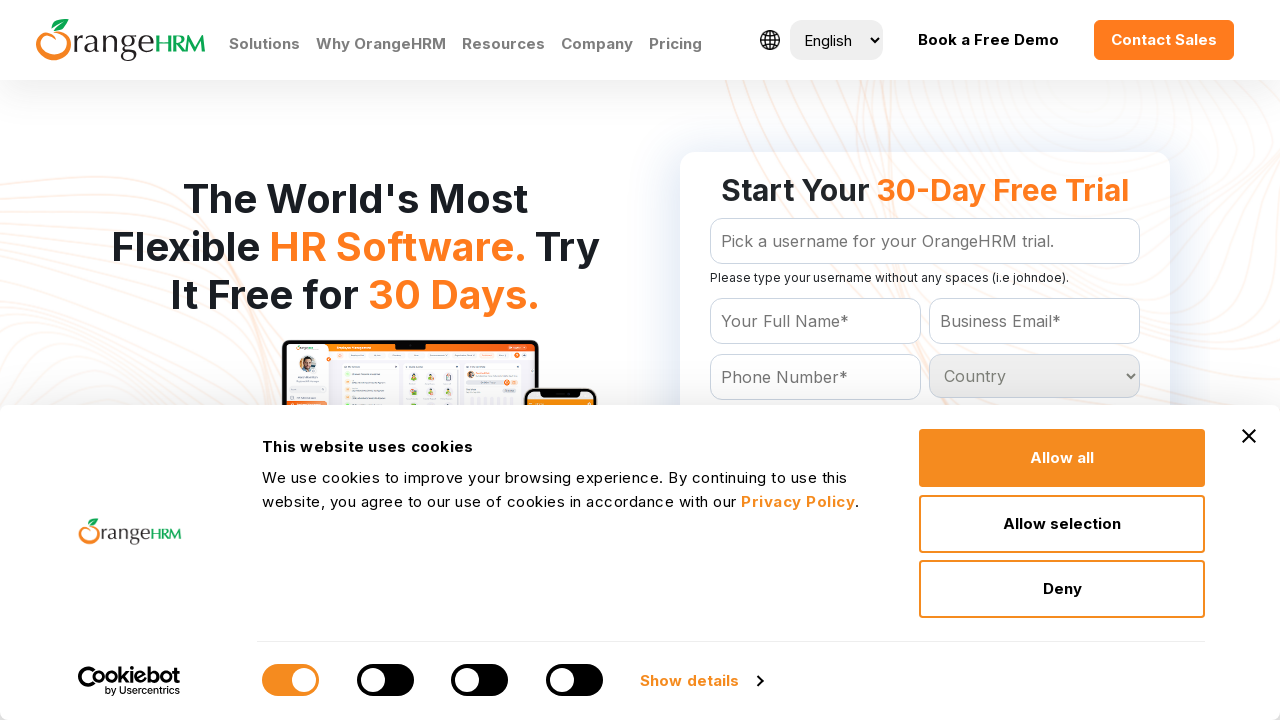

Checking country option 169 of 233
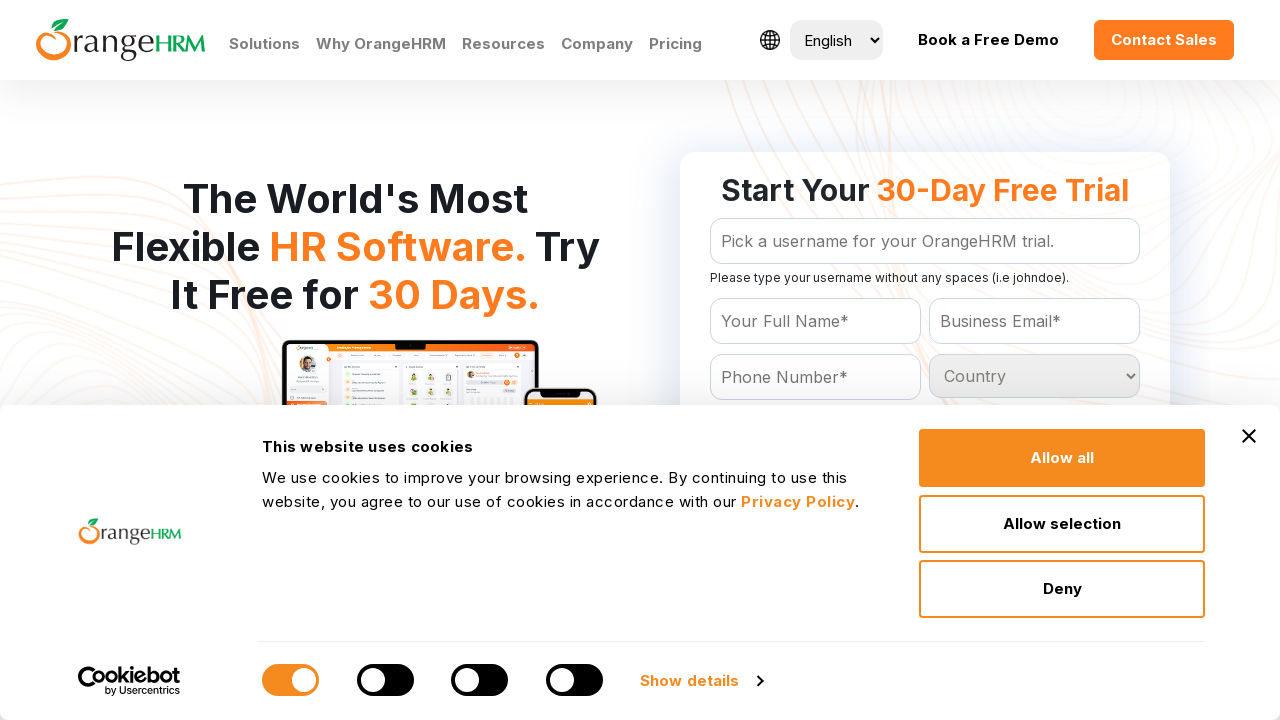

Checking country option 170 of 233
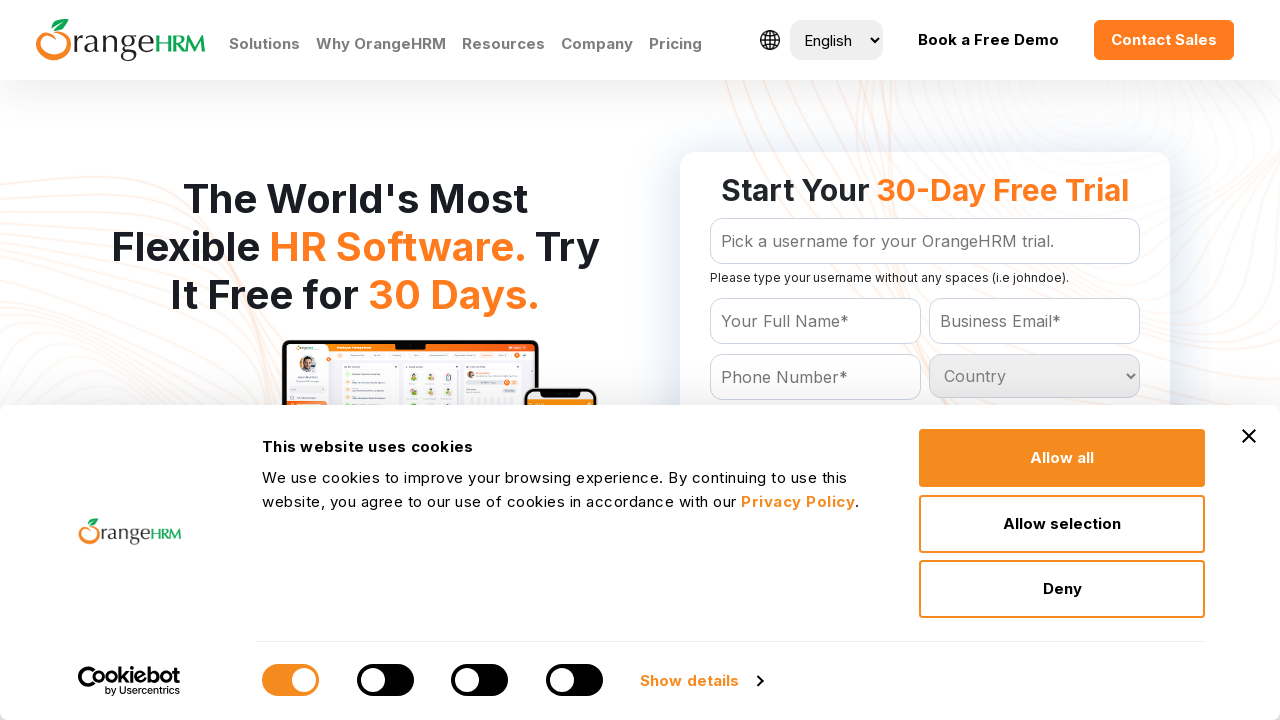

Checking country option 171 of 233
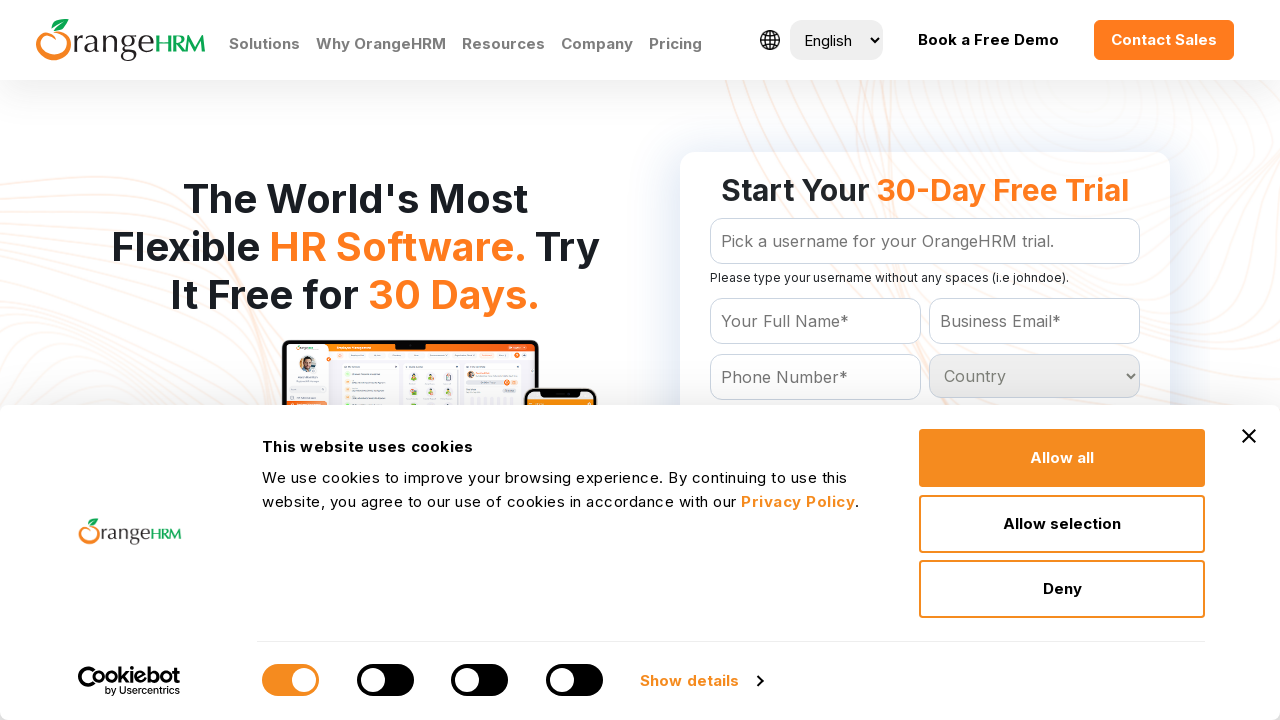

Checking country option 172 of 233
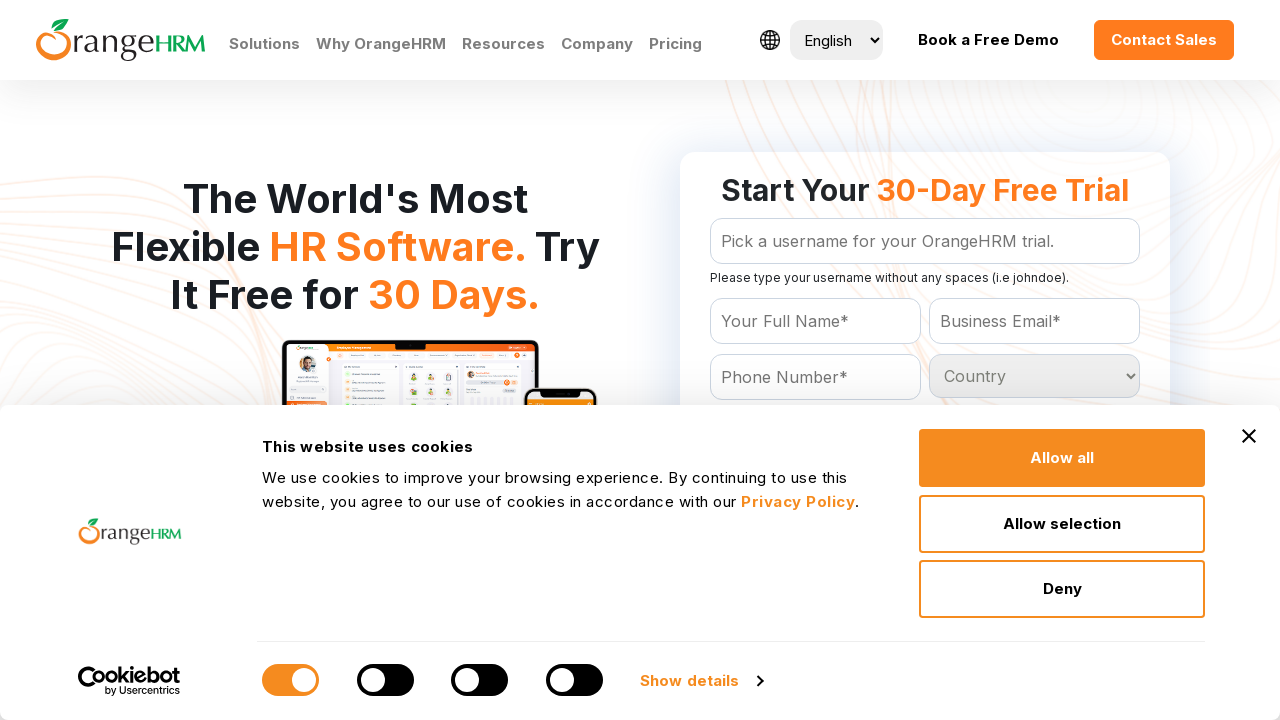

Checking country option 173 of 233
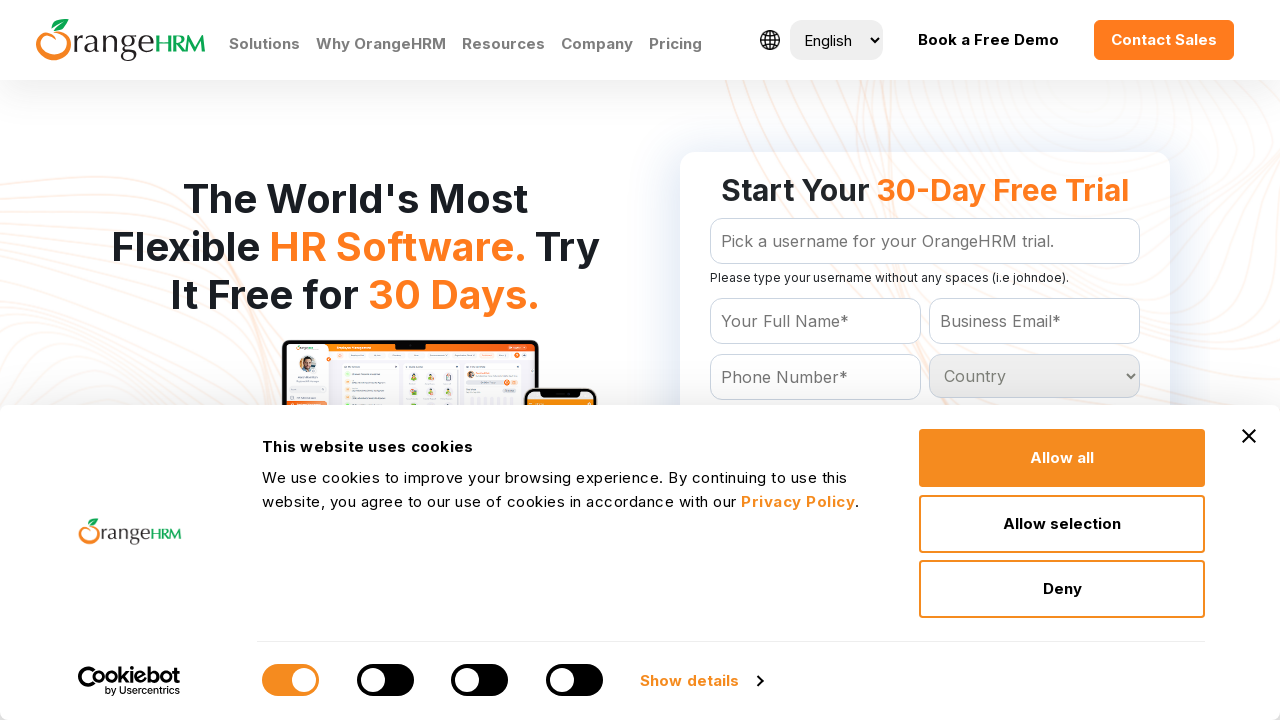

Checking country option 174 of 233
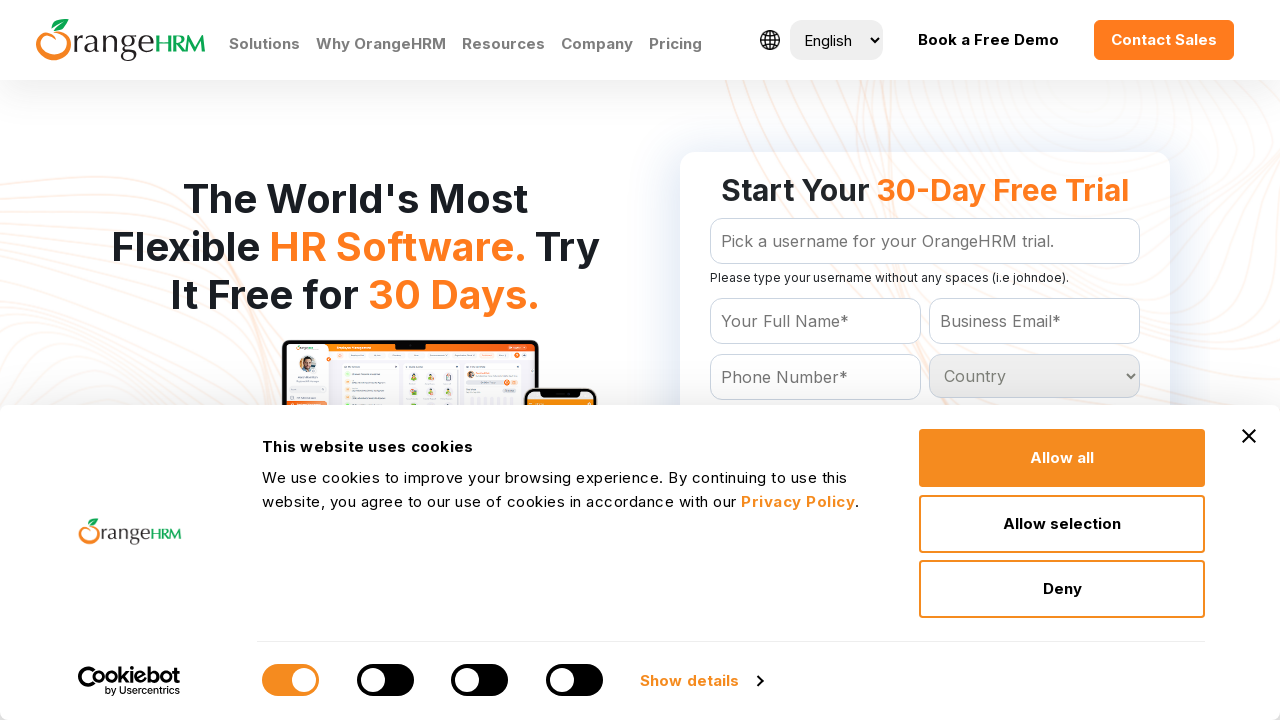

Checking country option 175 of 233
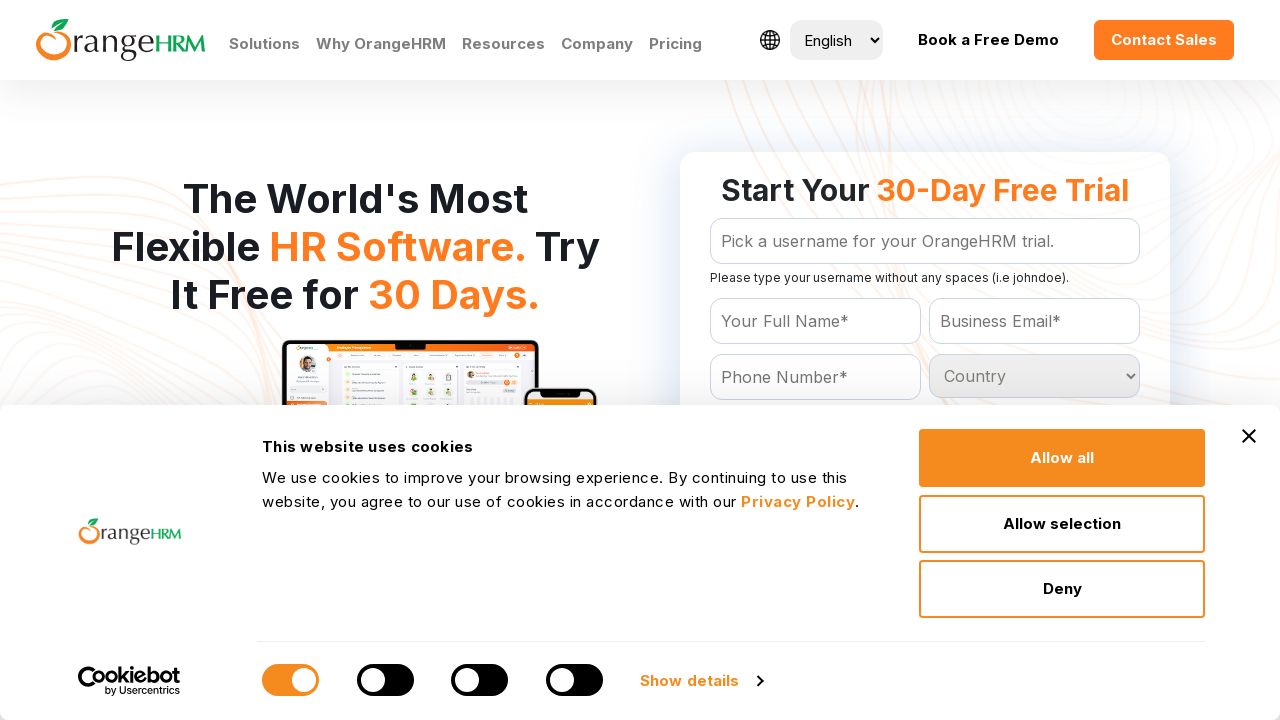

Checking country option 176 of 233
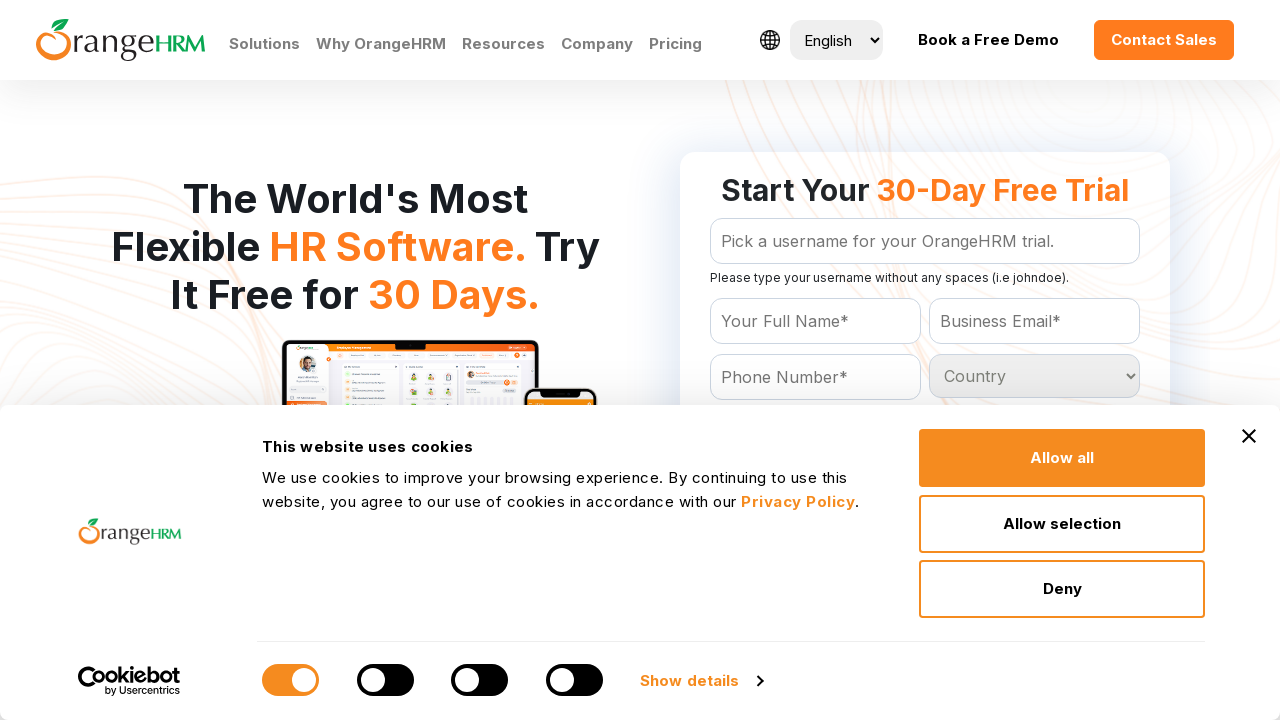

Checking country option 177 of 233
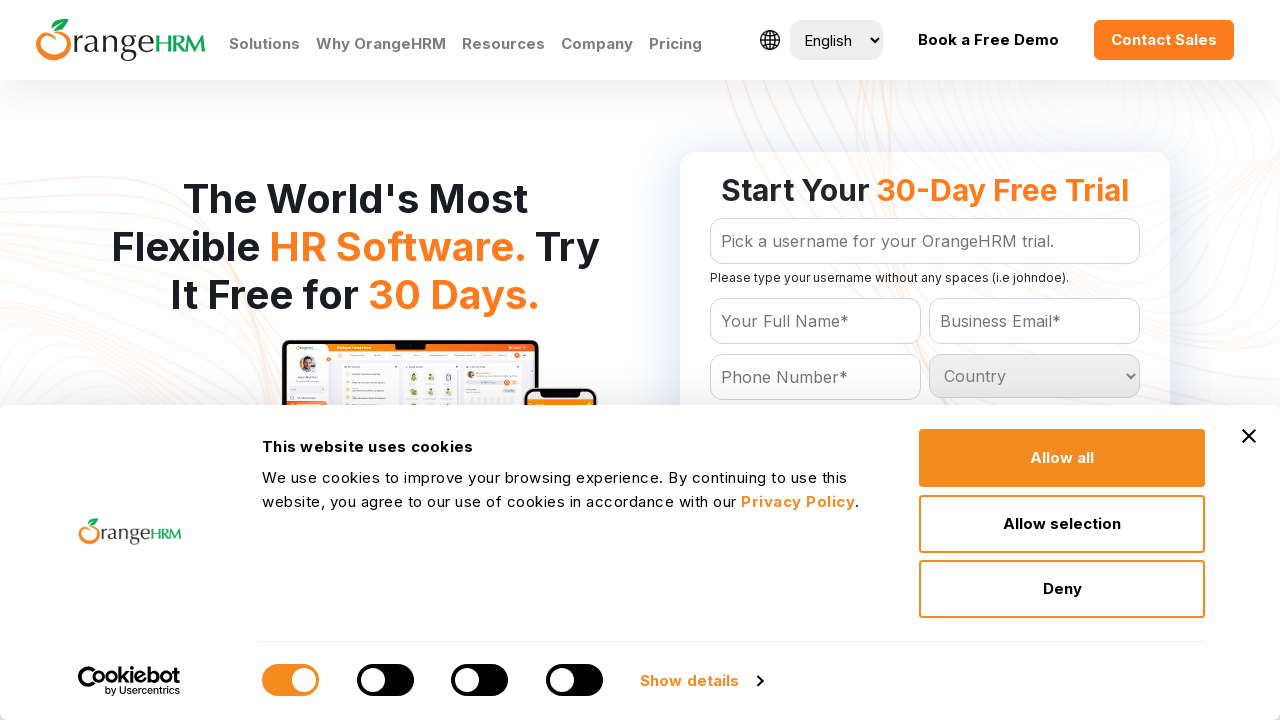

Checking country option 178 of 233
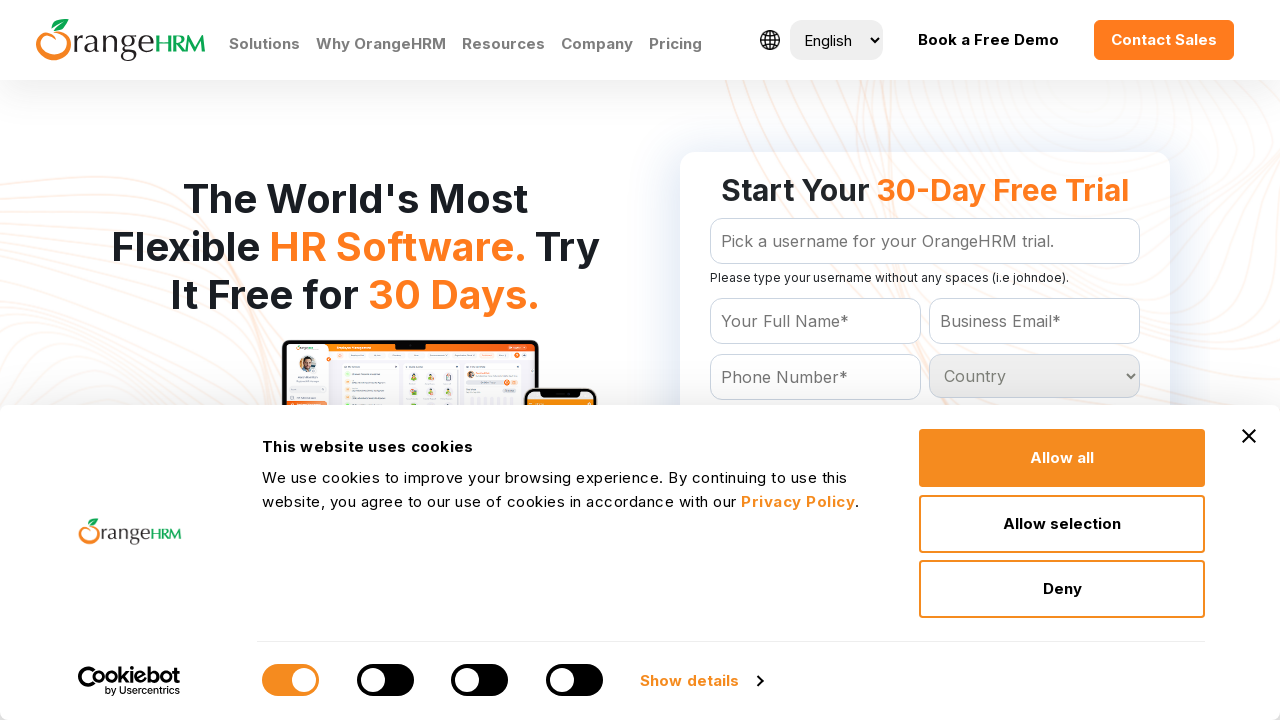

Checking country option 179 of 233
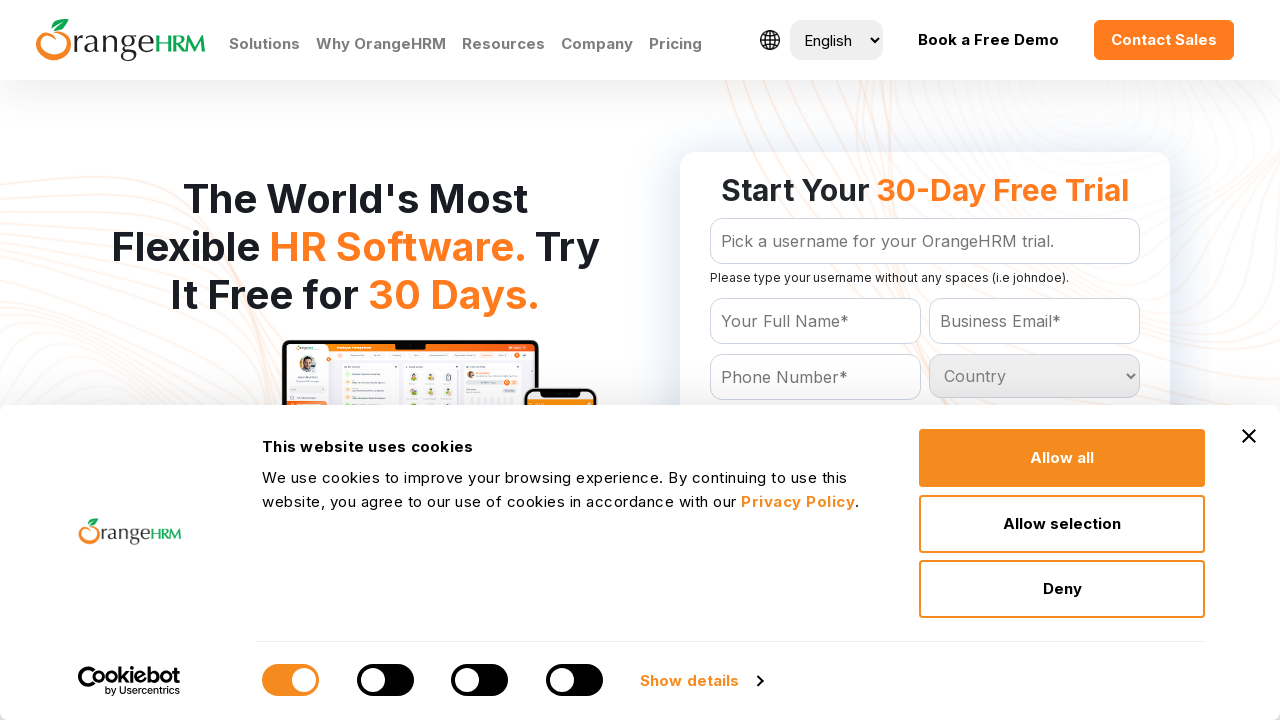

Checking country option 180 of 233
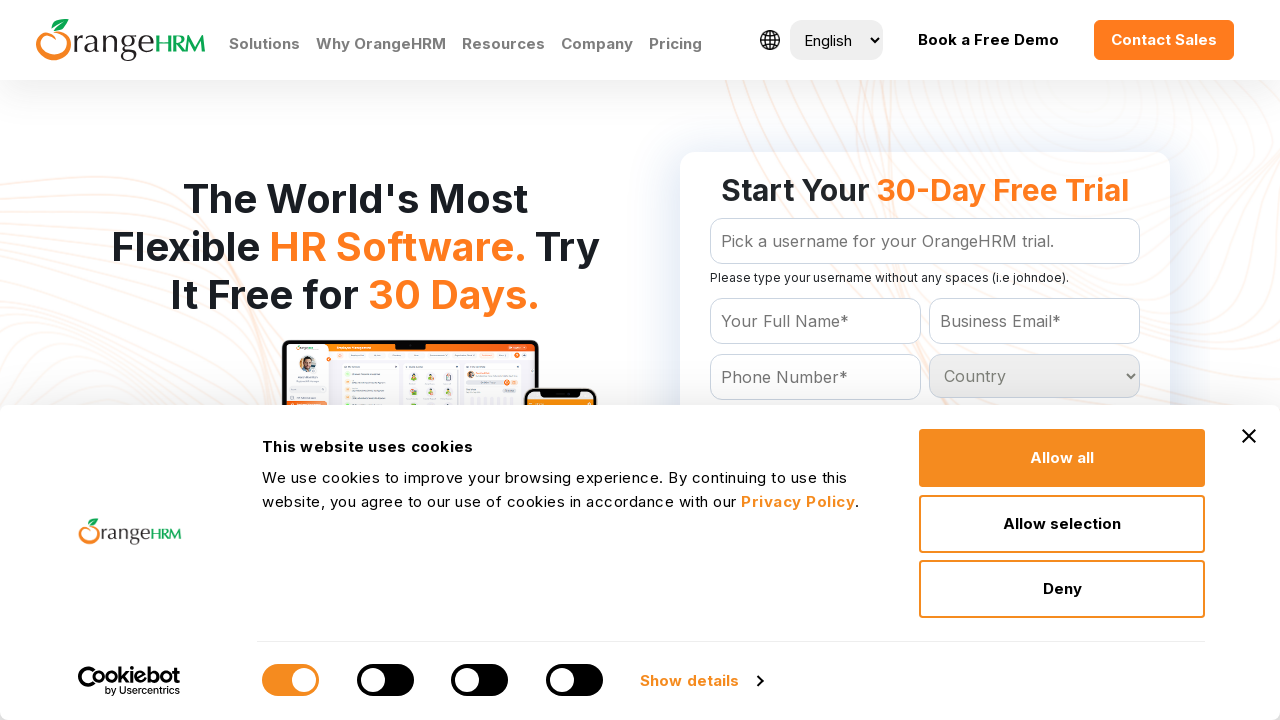

Checking country option 181 of 233
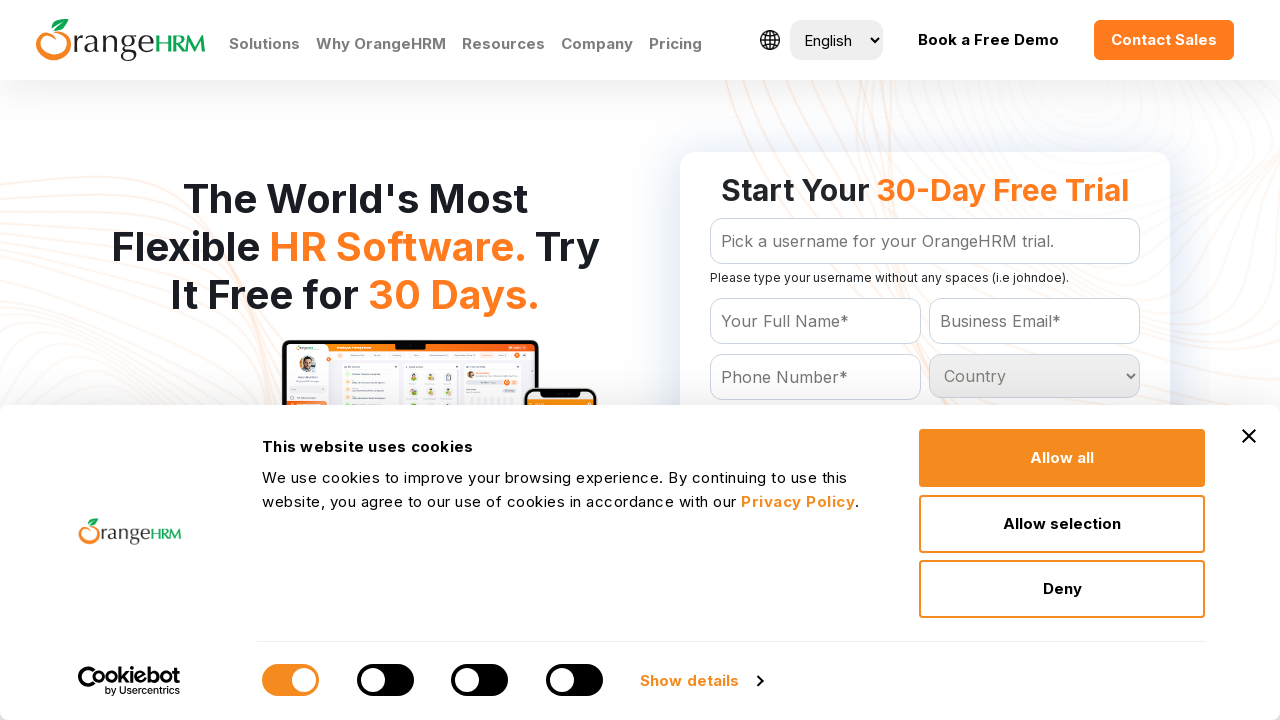

Checking country option 182 of 233
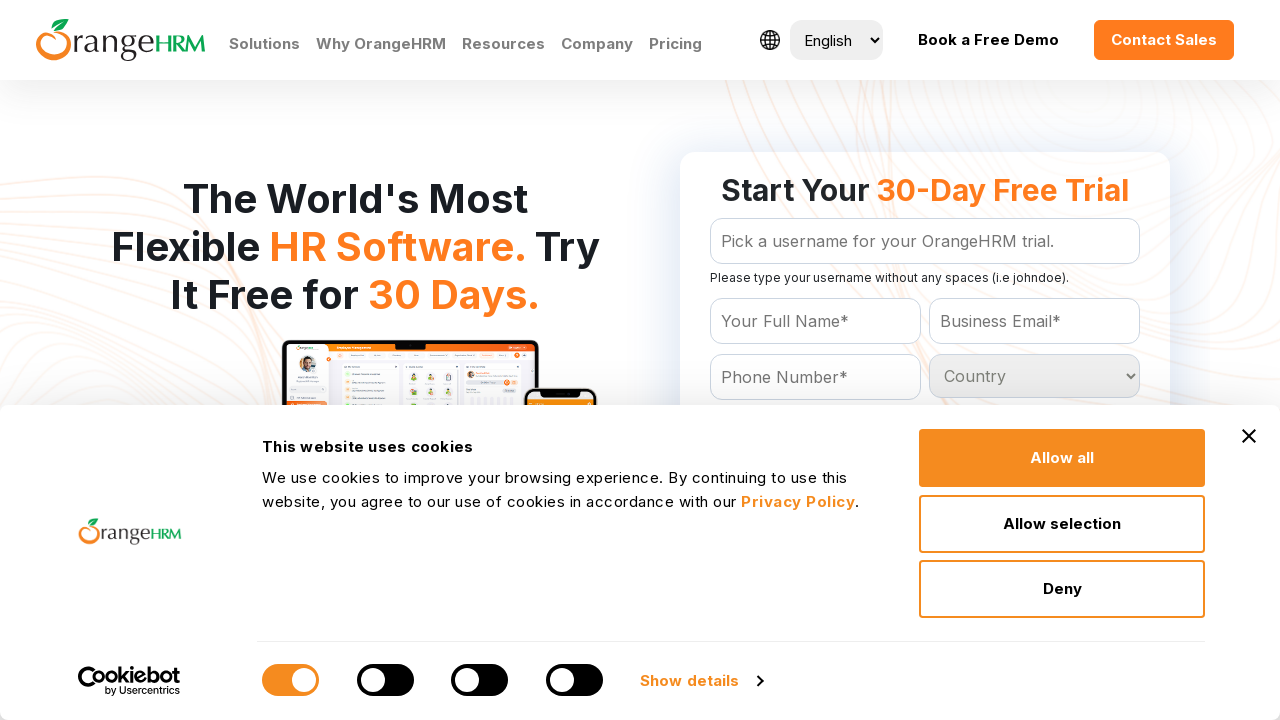

Checking country option 183 of 233
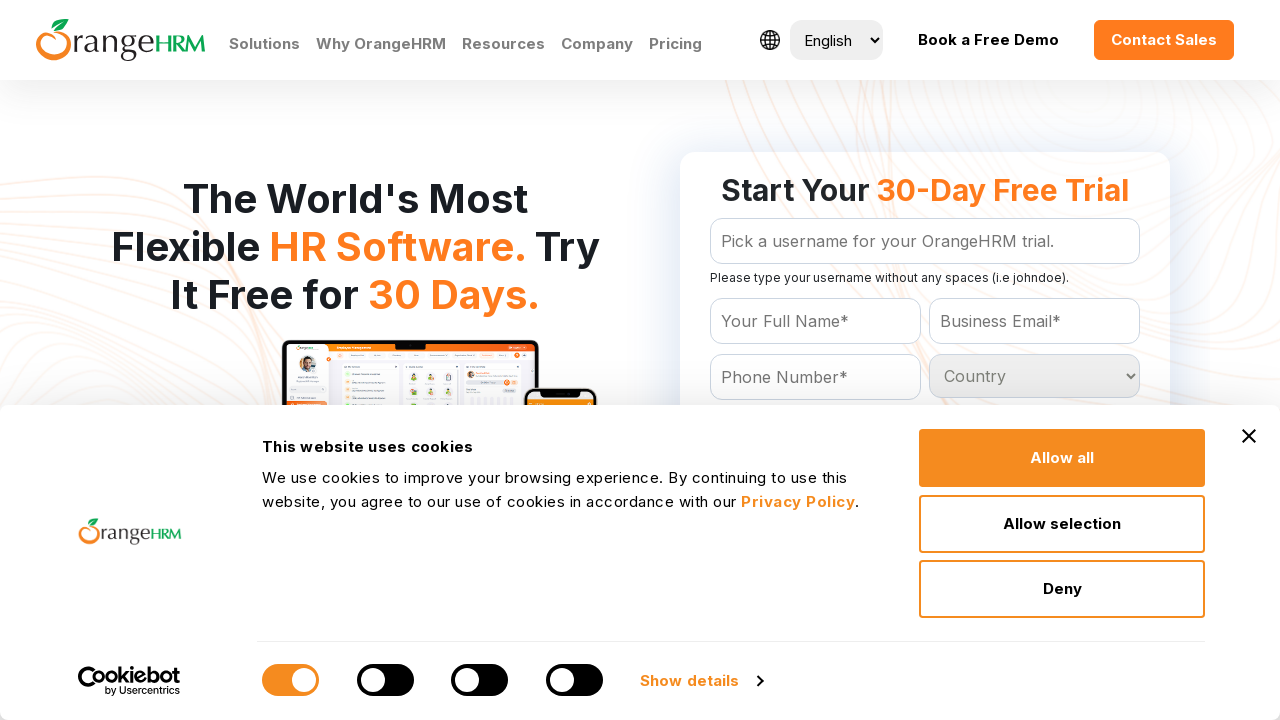

Checking country option 184 of 233
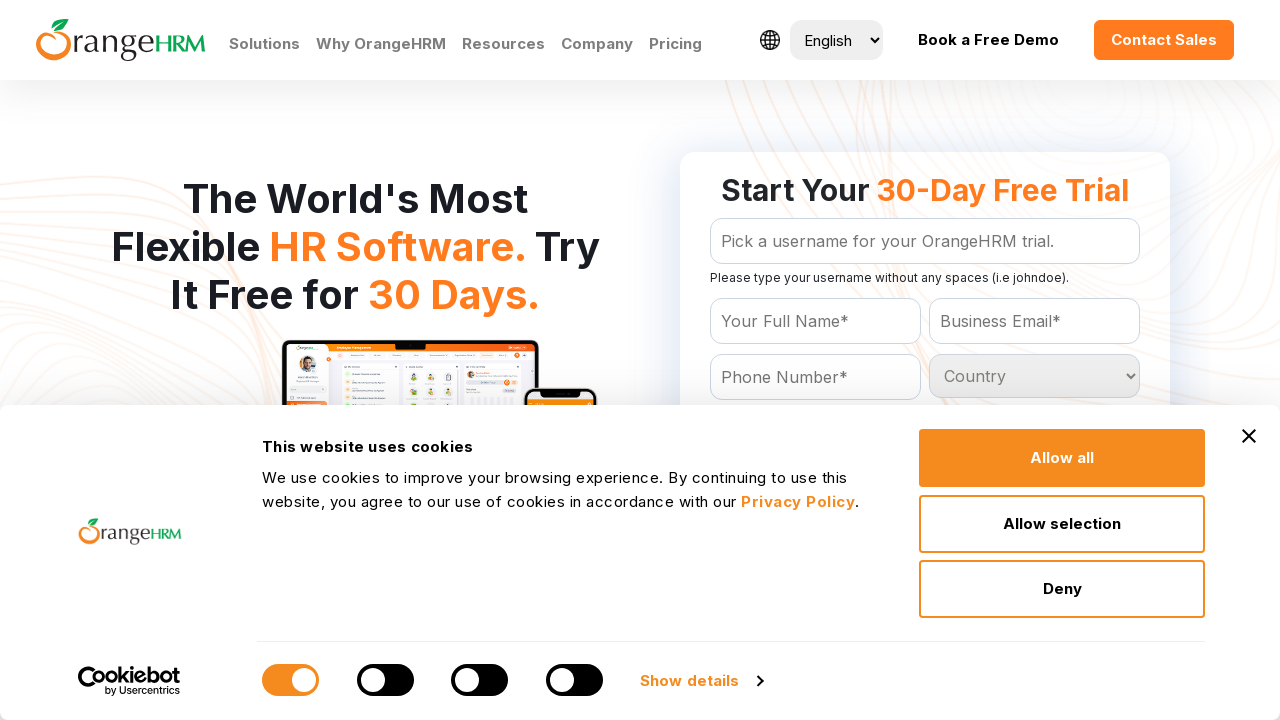

Checking country option 185 of 233
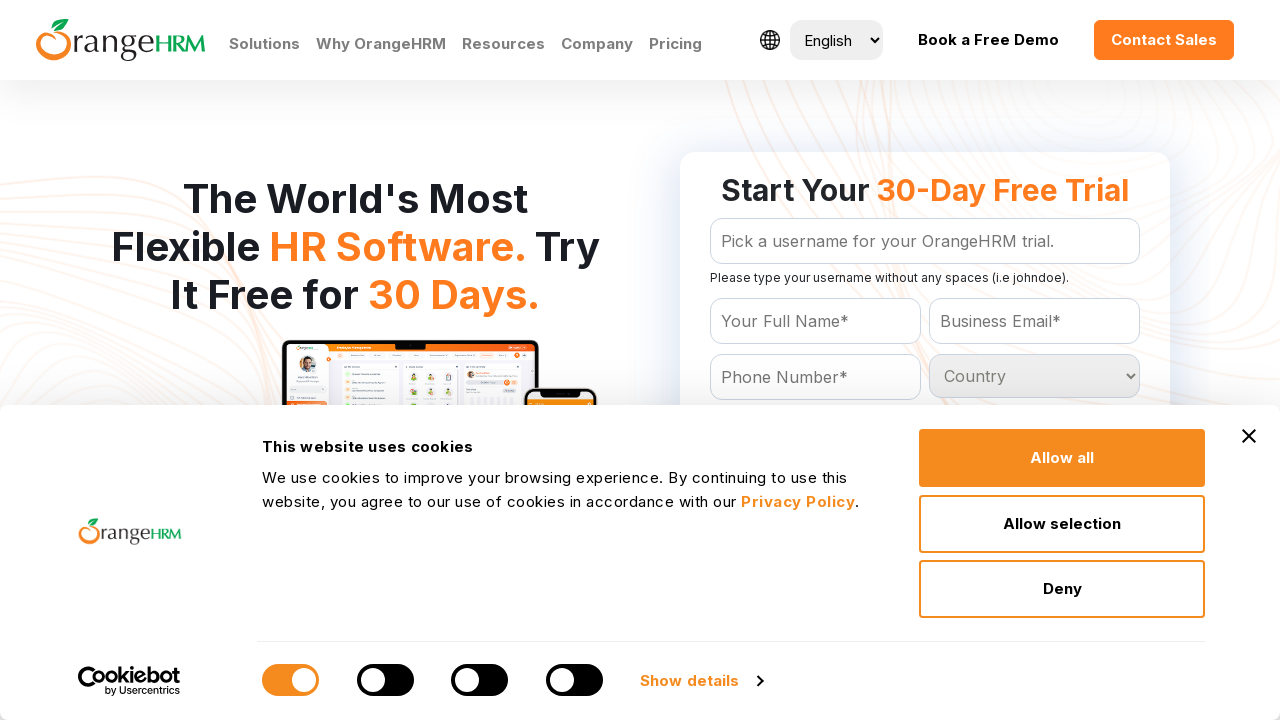

Checking country option 186 of 233
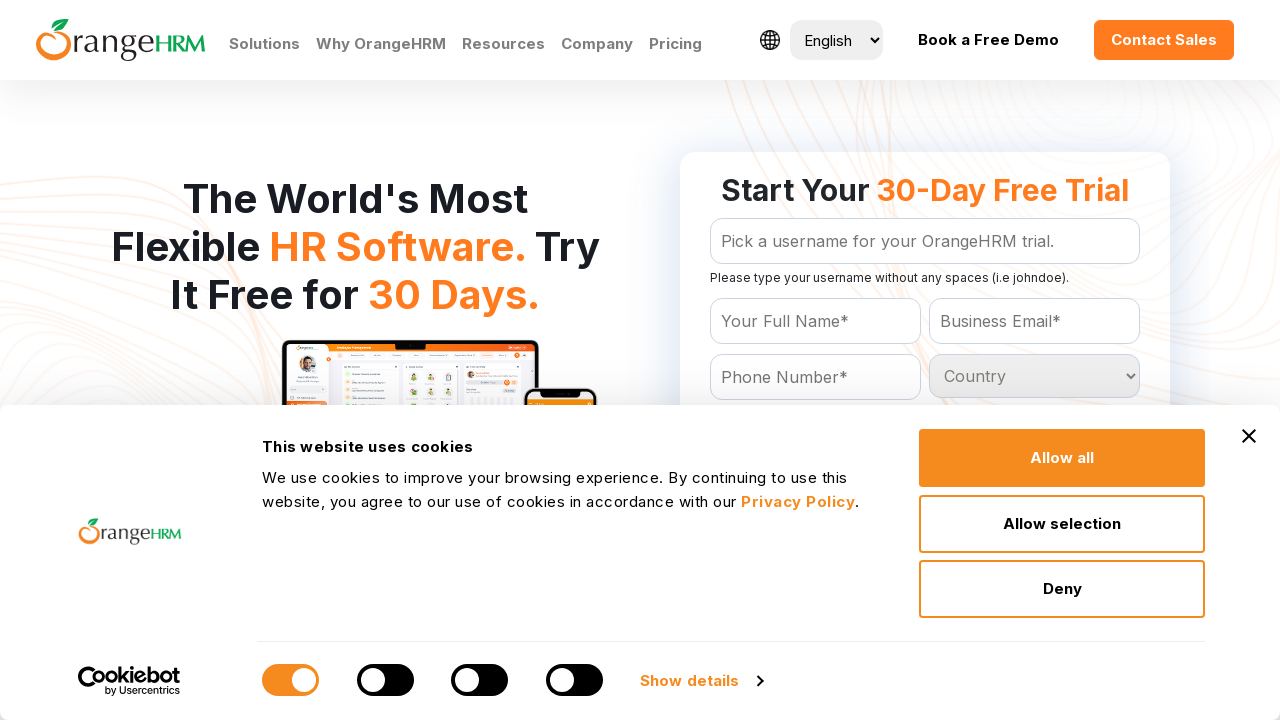

Checking country option 187 of 233
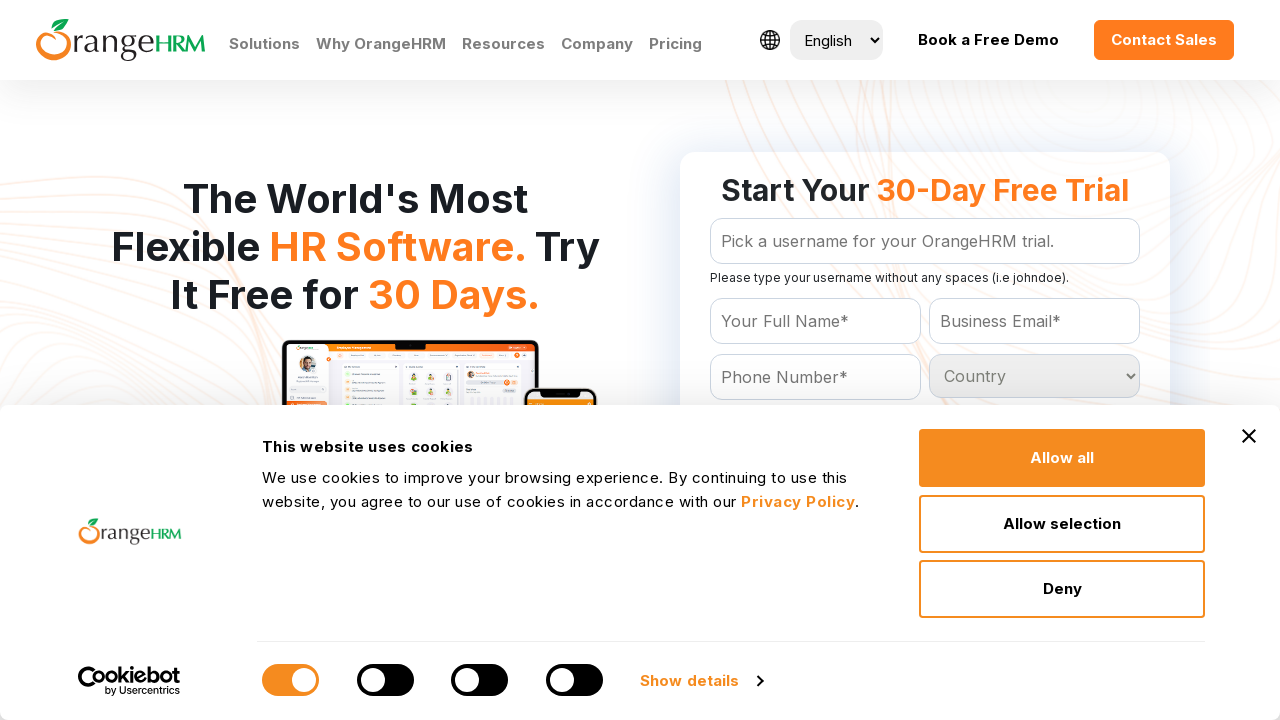

Checking country option 188 of 233
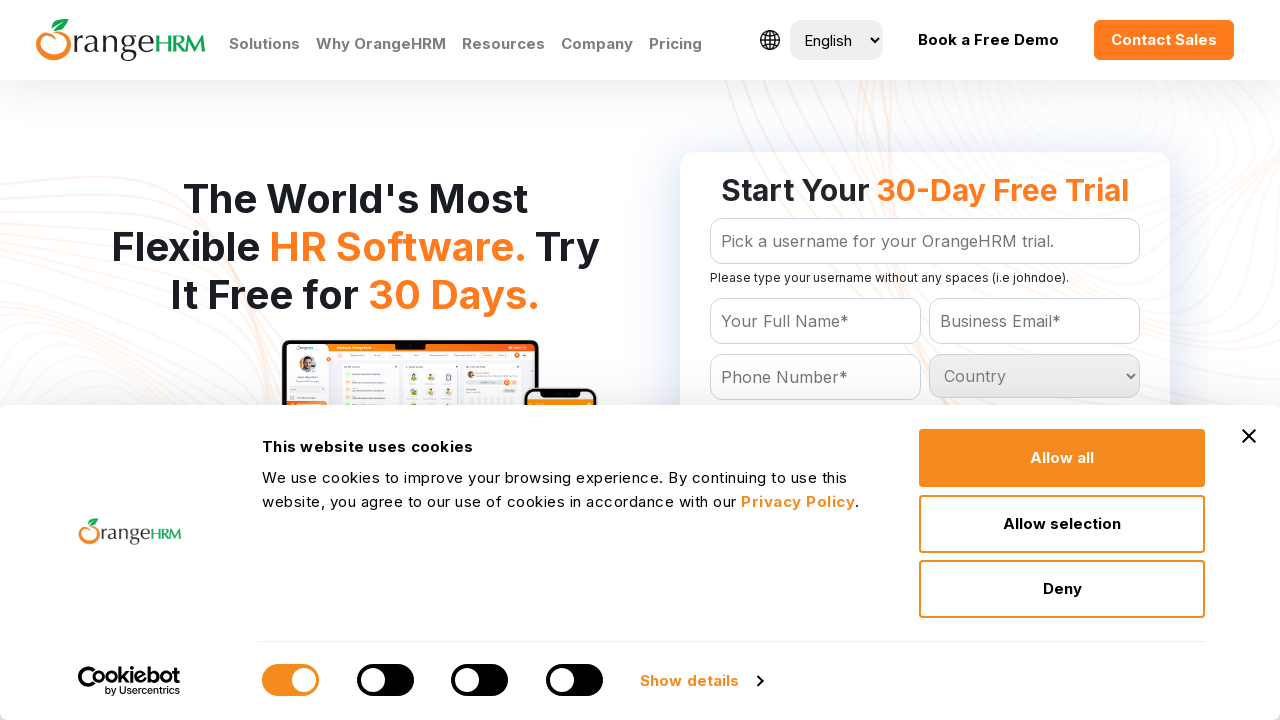

Checking country option 189 of 233
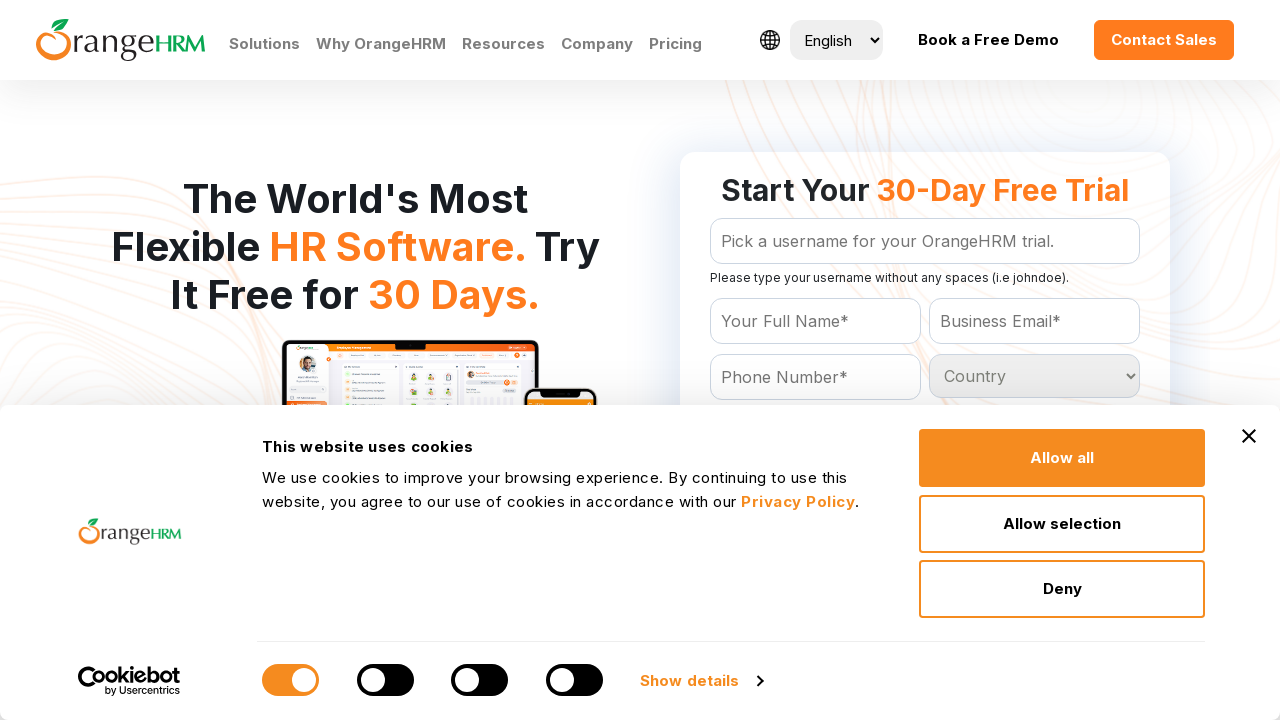

Checking country option 190 of 233
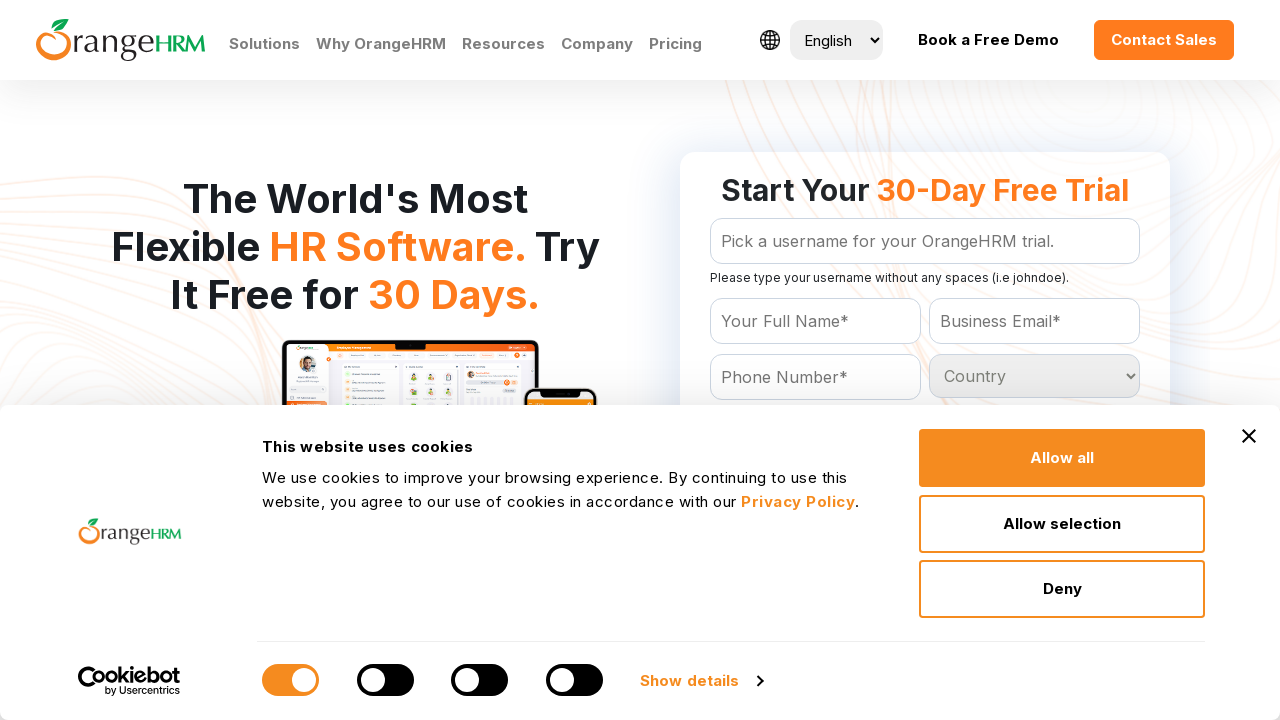

Checking country option 191 of 233
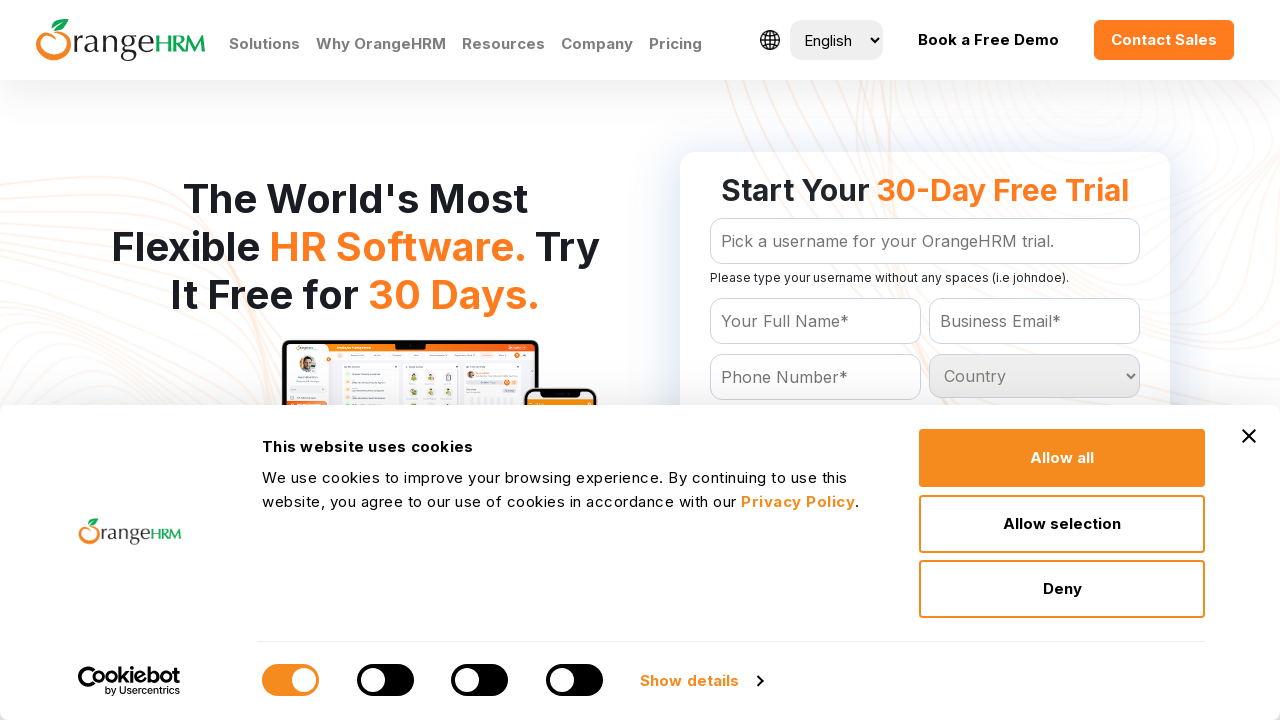

Checking country option 192 of 233
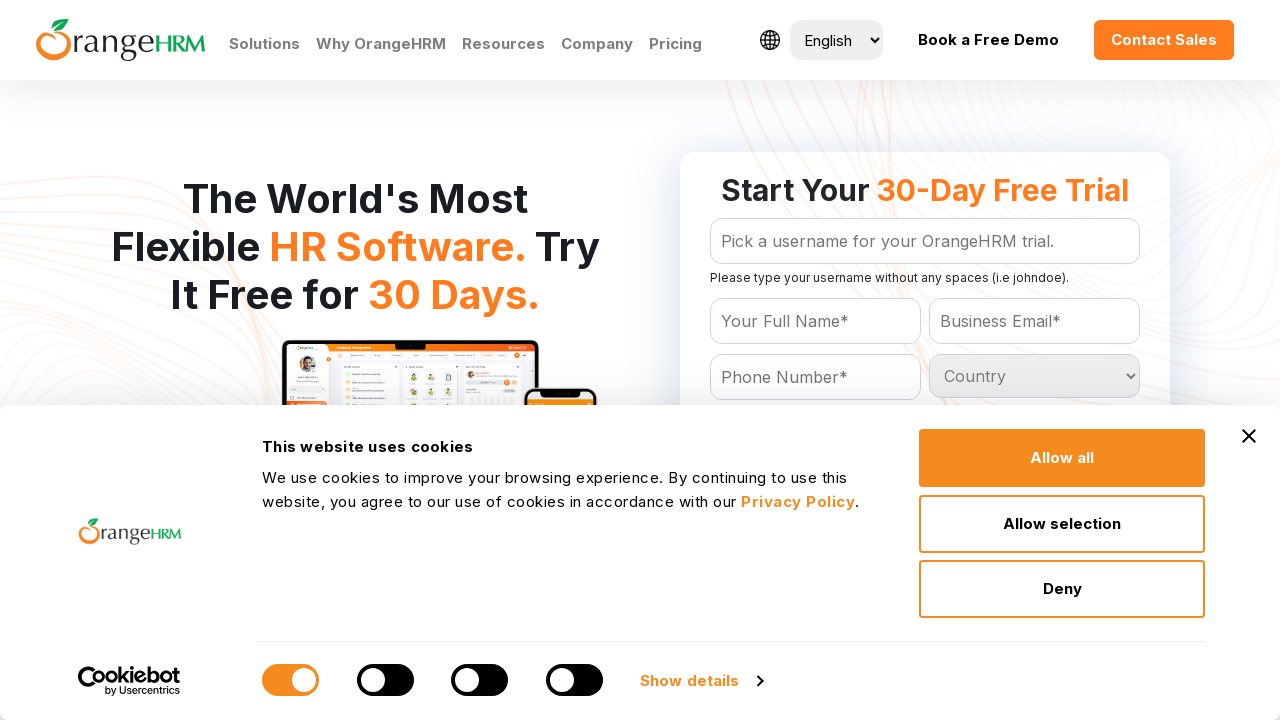

Checking country option 193 of 233
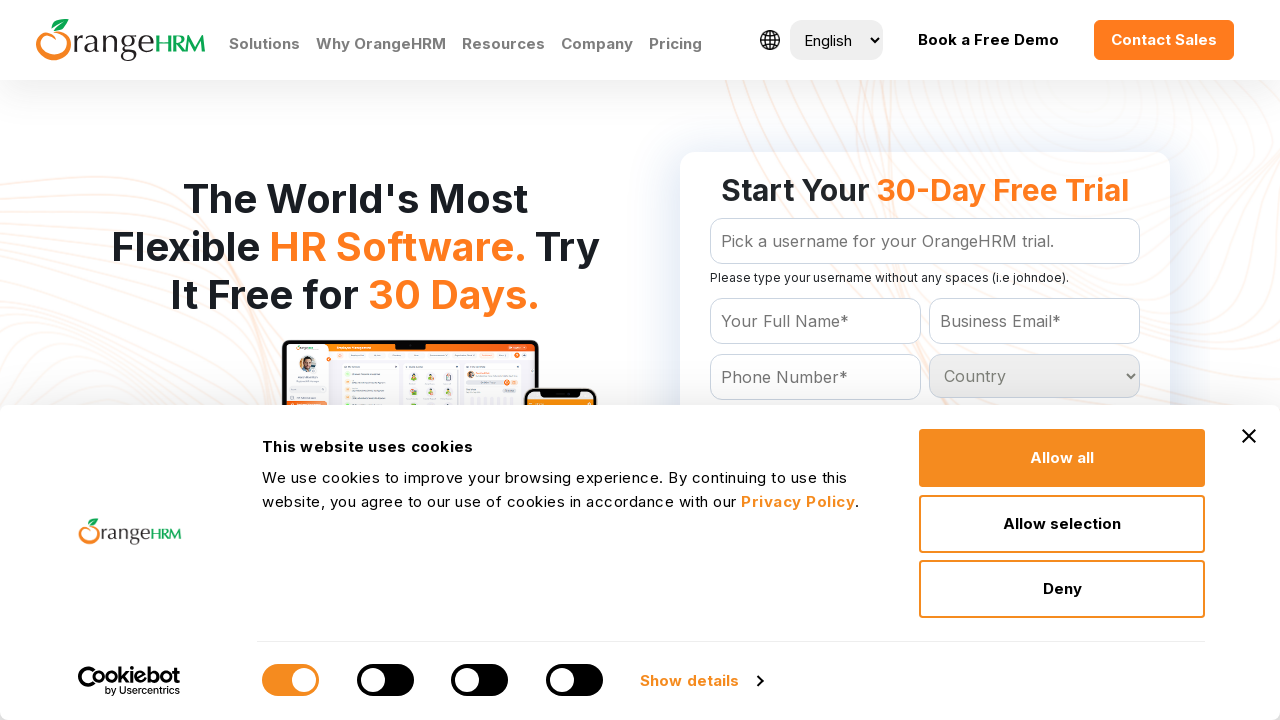

Checking country option 194 of 233
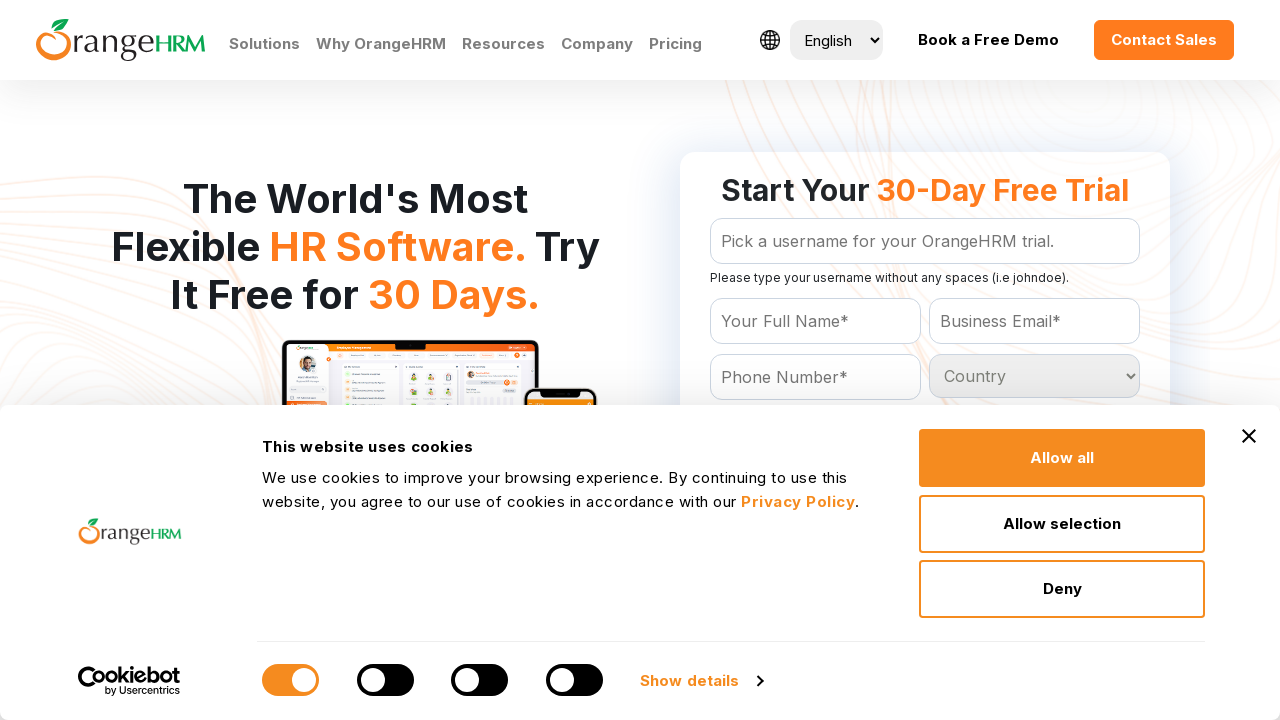

Checking country option 195 of 233
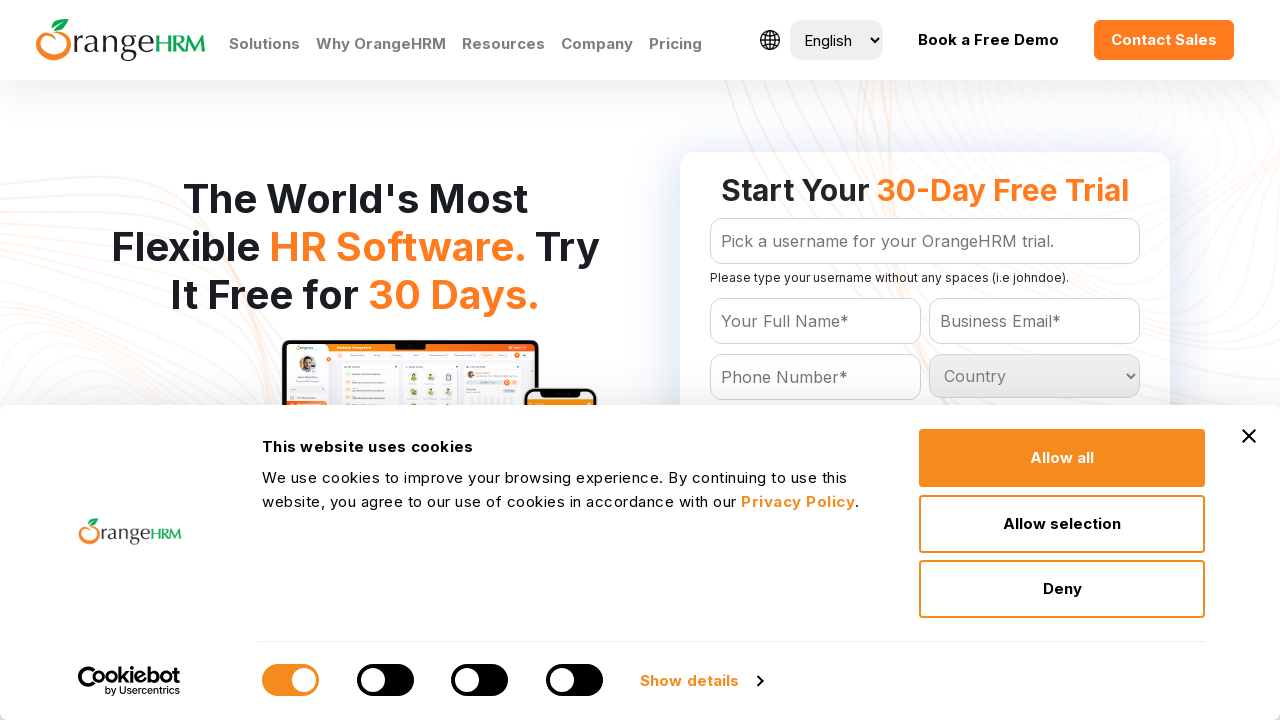

Checking country option 196 of 233
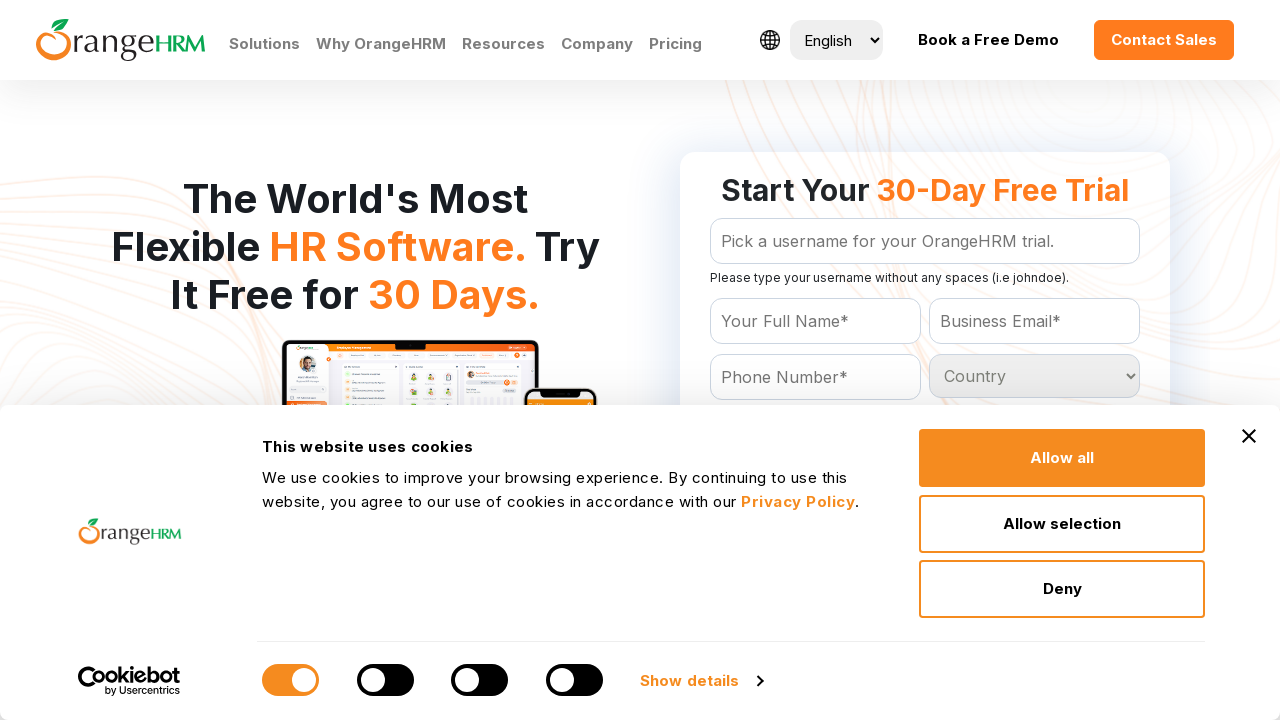

Checking country option 197 of 233
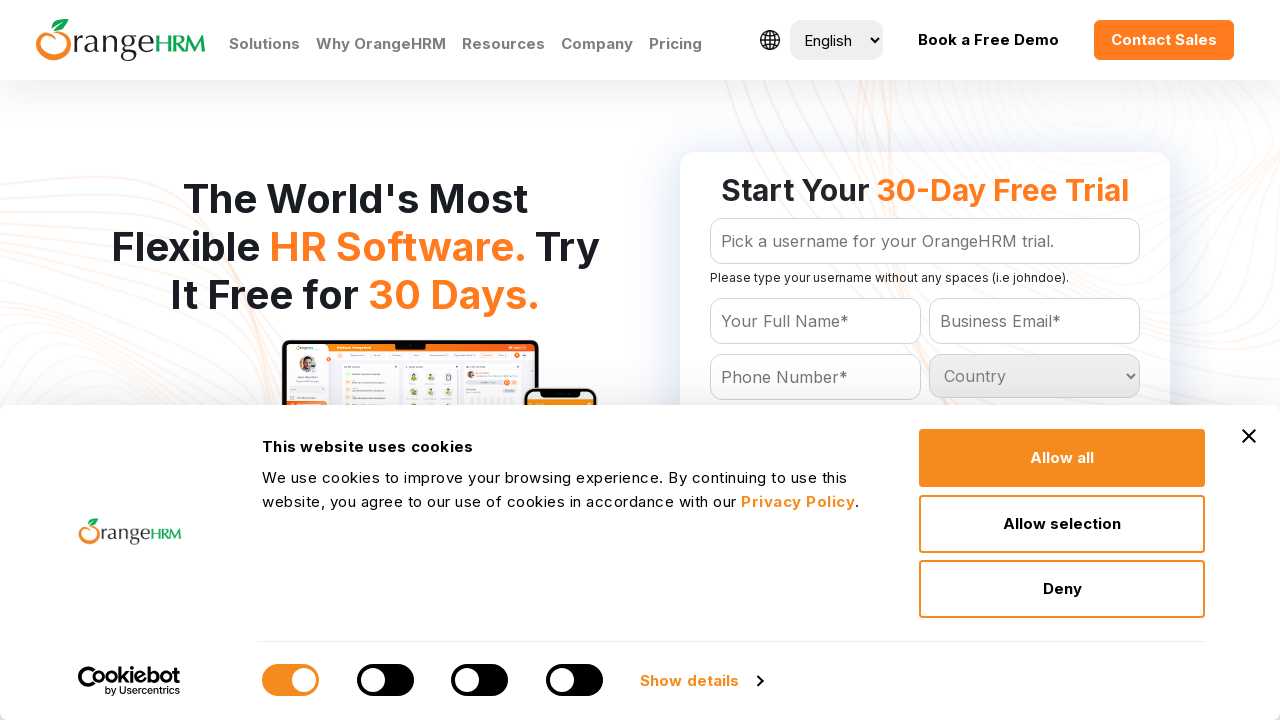

Checking country option 198 of 233
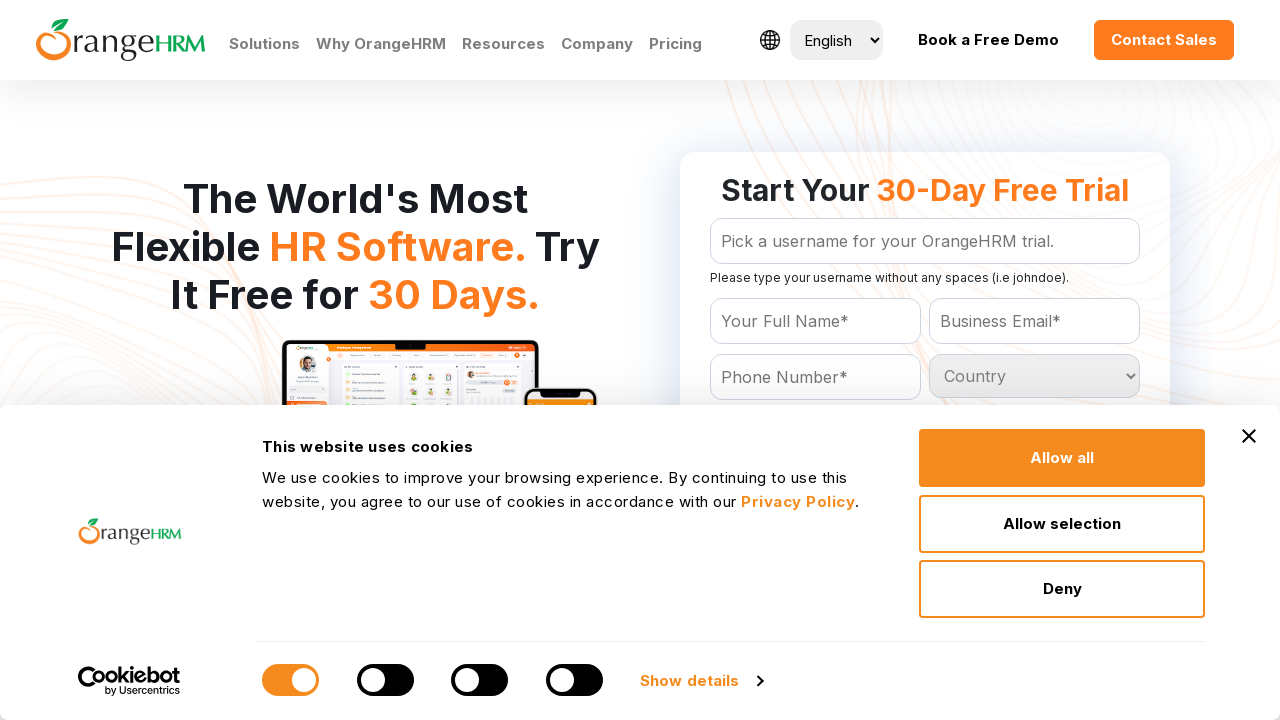

Checking country option 199 of 233
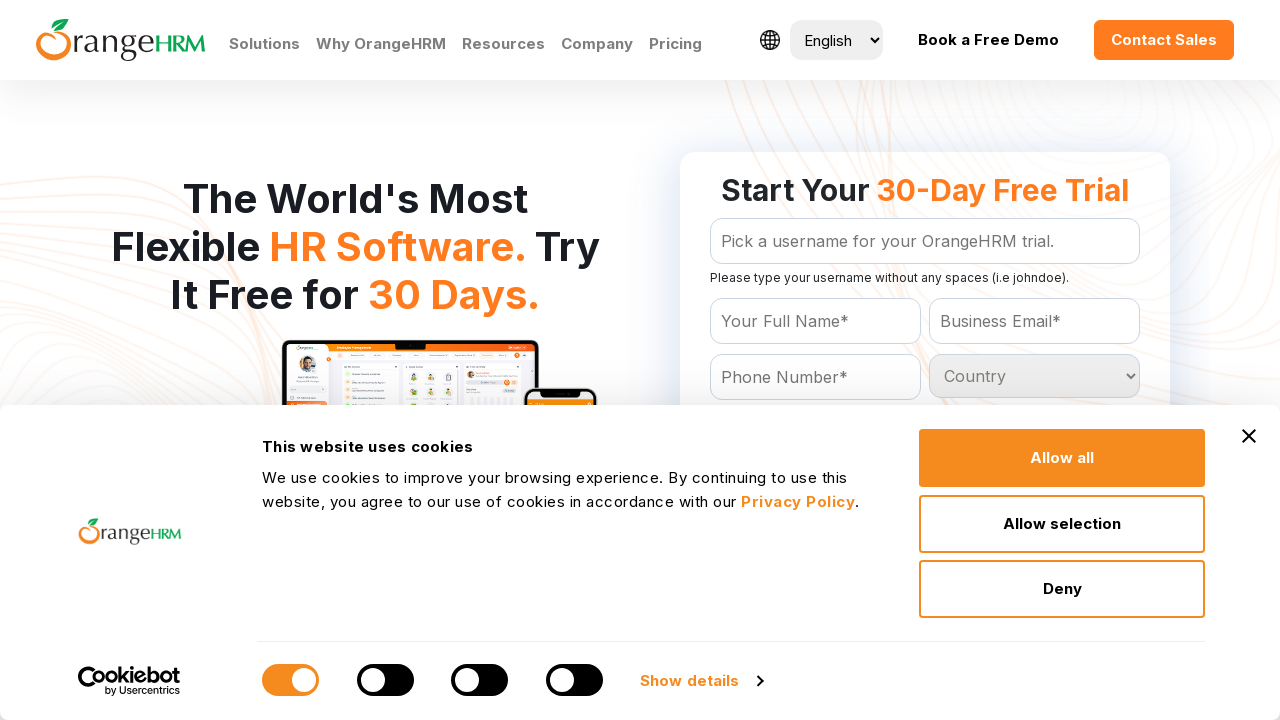

Checking country option 200 of 233
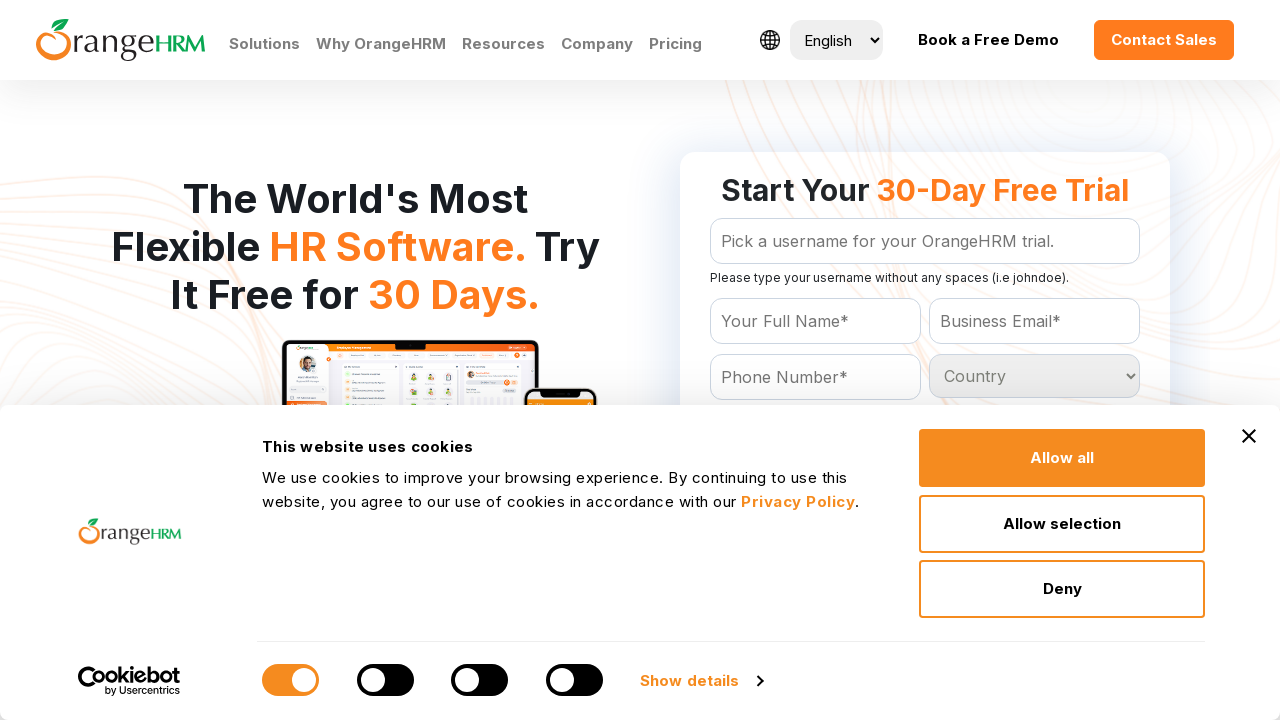

Checking country option 201 of 233
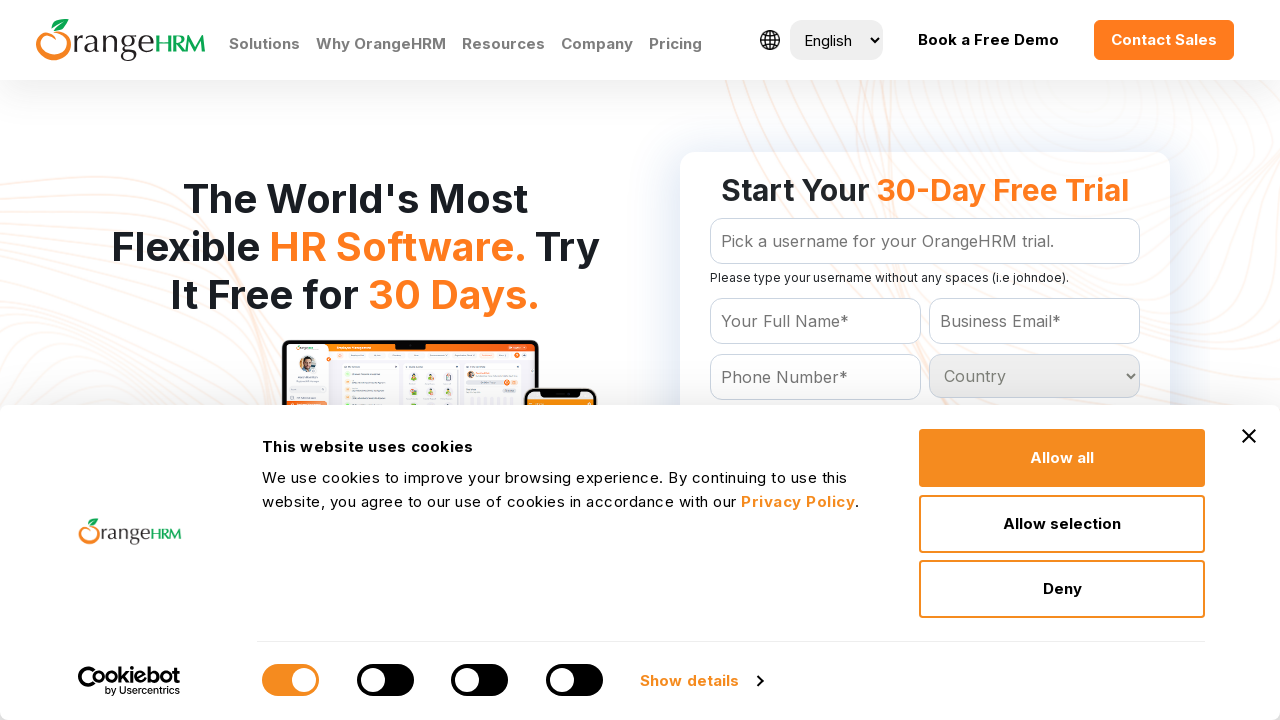

Checking country option 202 of 233
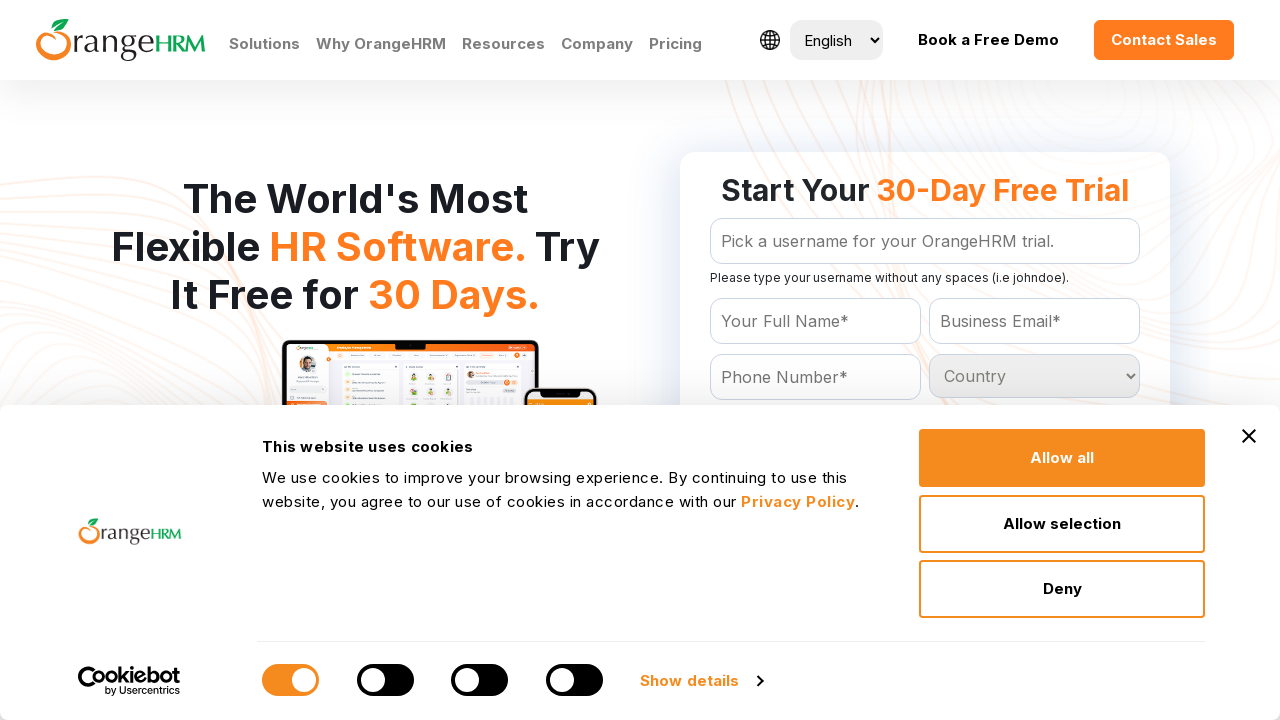

Checking country option 203 of 233
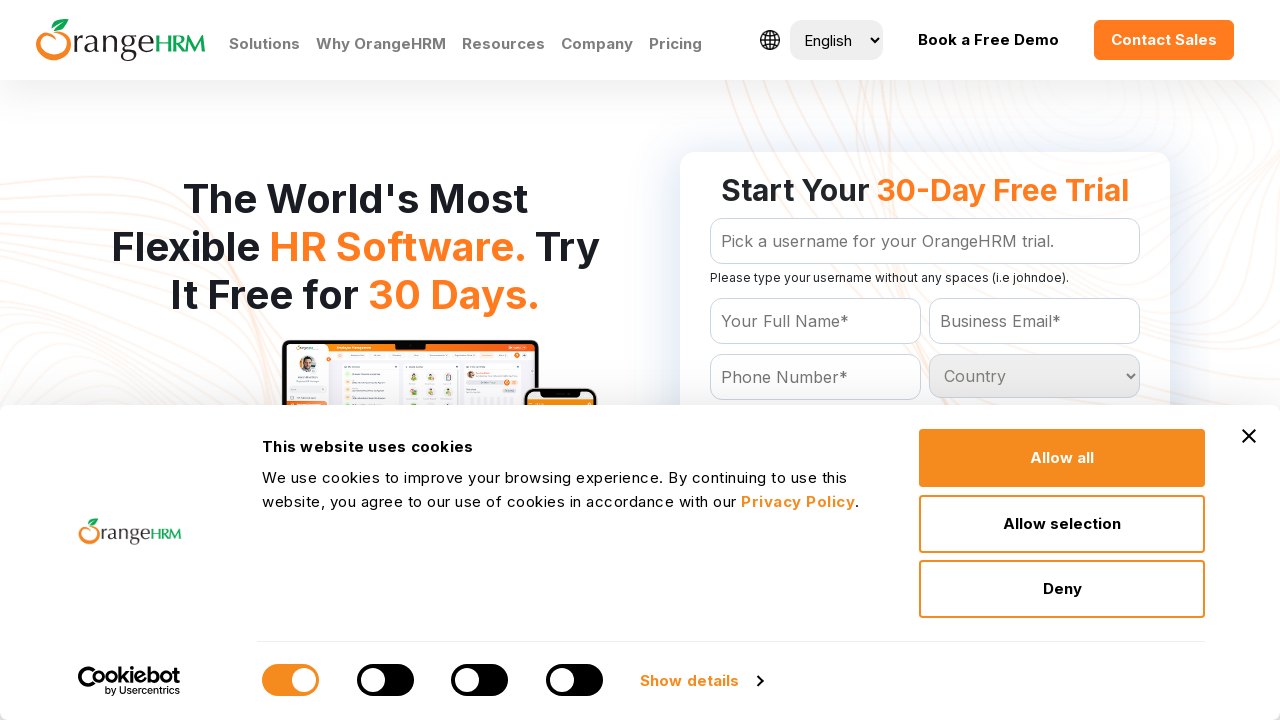

Checking country option 204 of 233
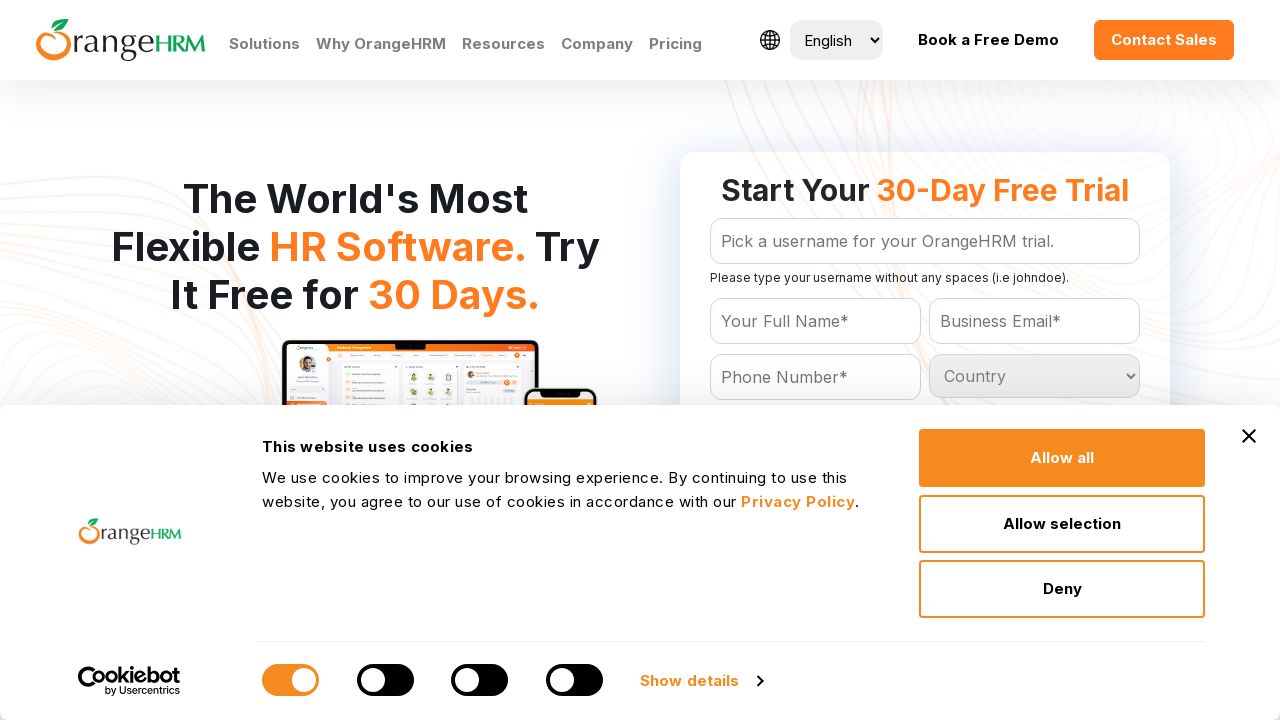

Checking country option 205 of 233
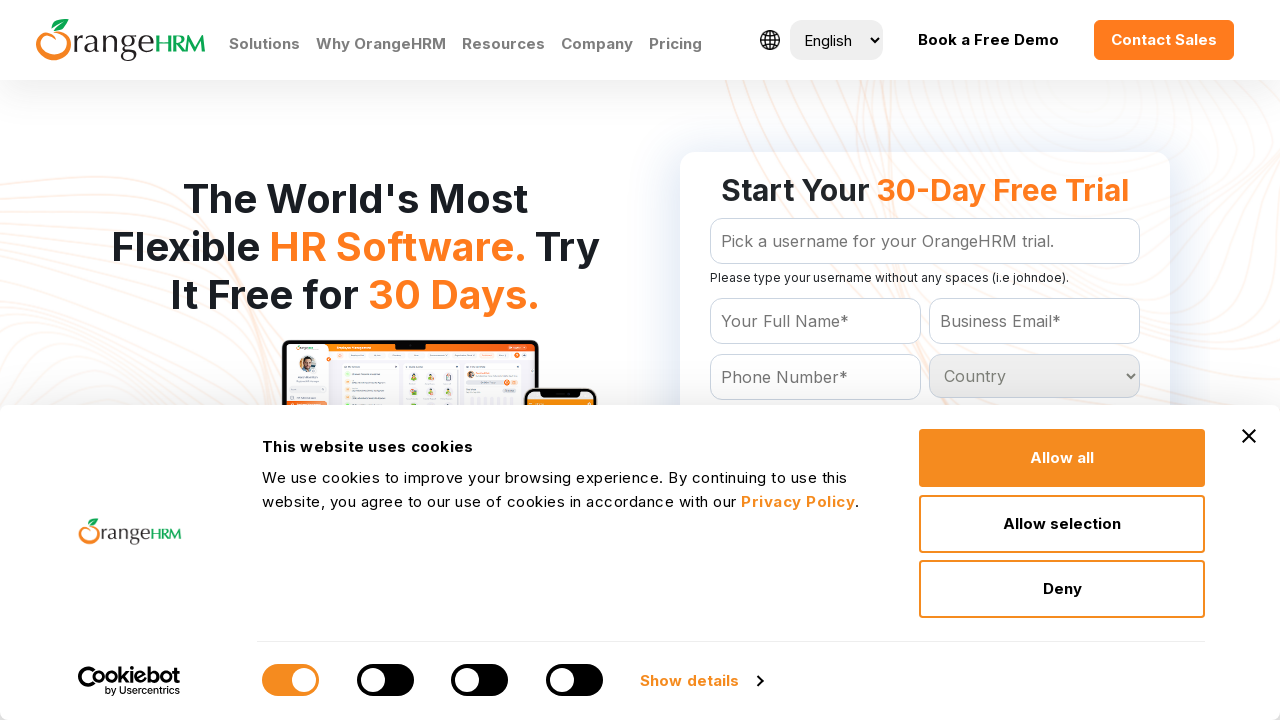

Checking country option 206 of 233
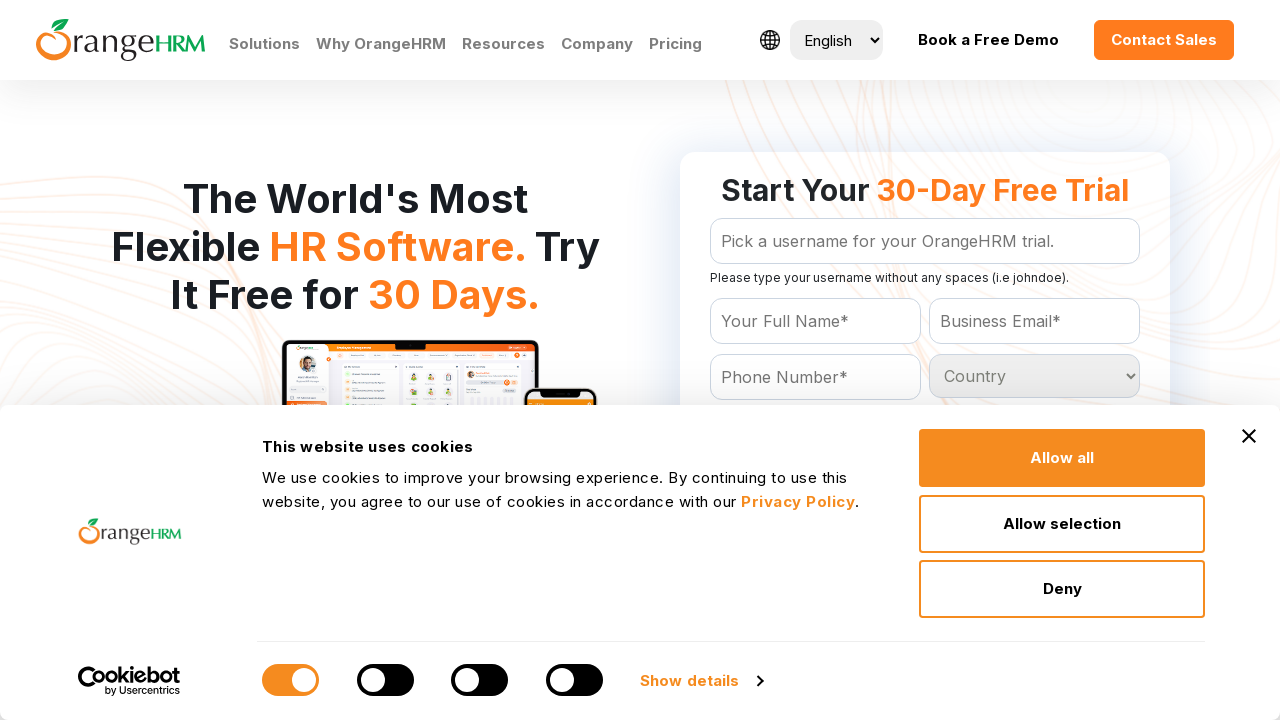

Checking country option 207 of 233
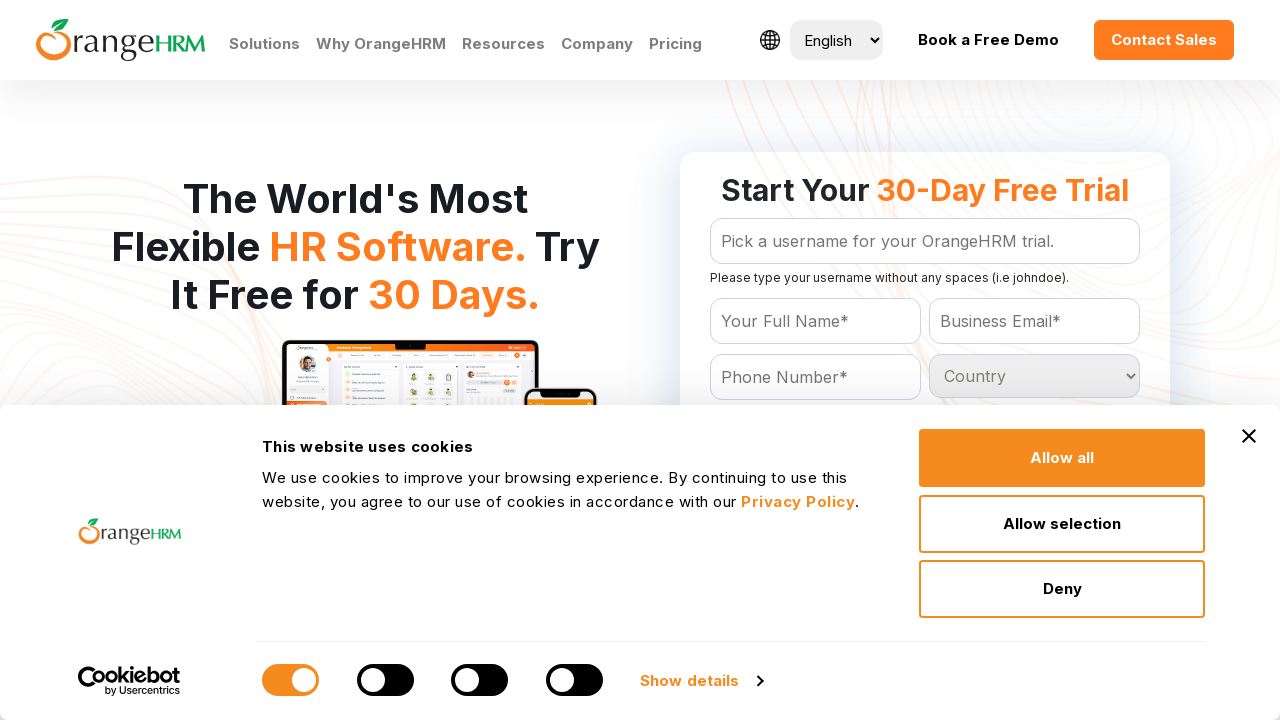

Checking country option 208 of 233
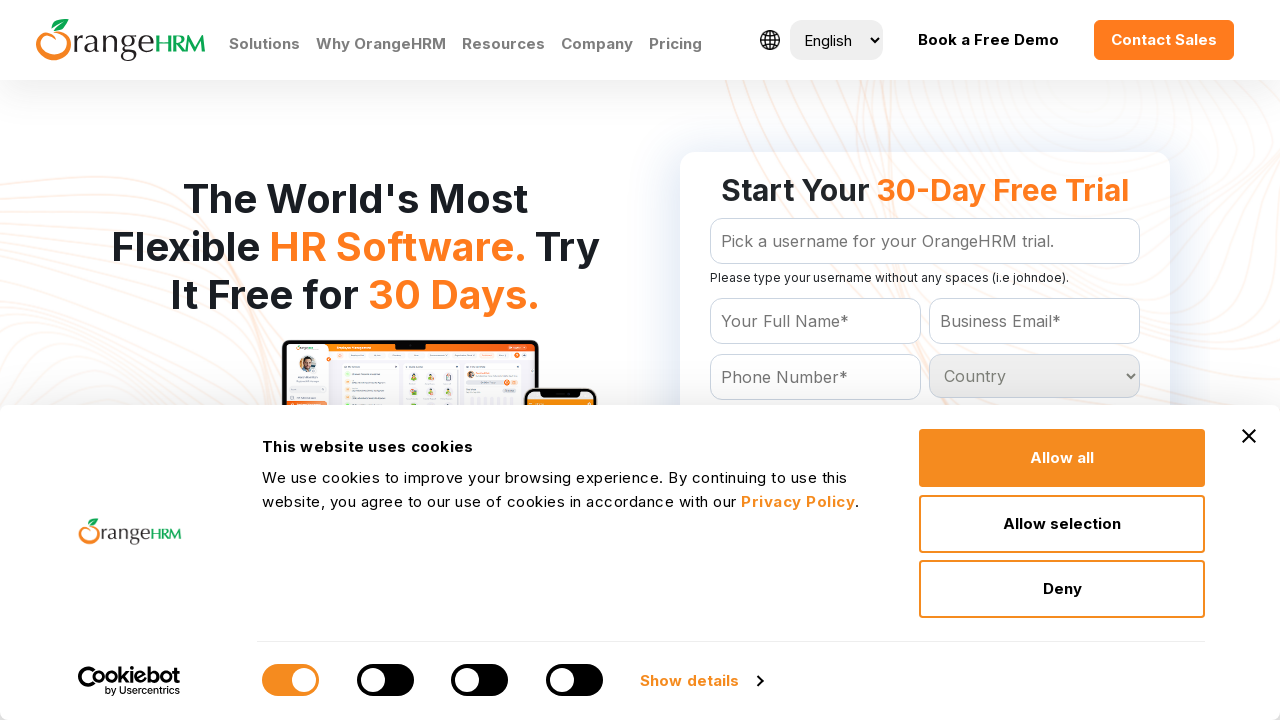

Checking country option 209 of 233
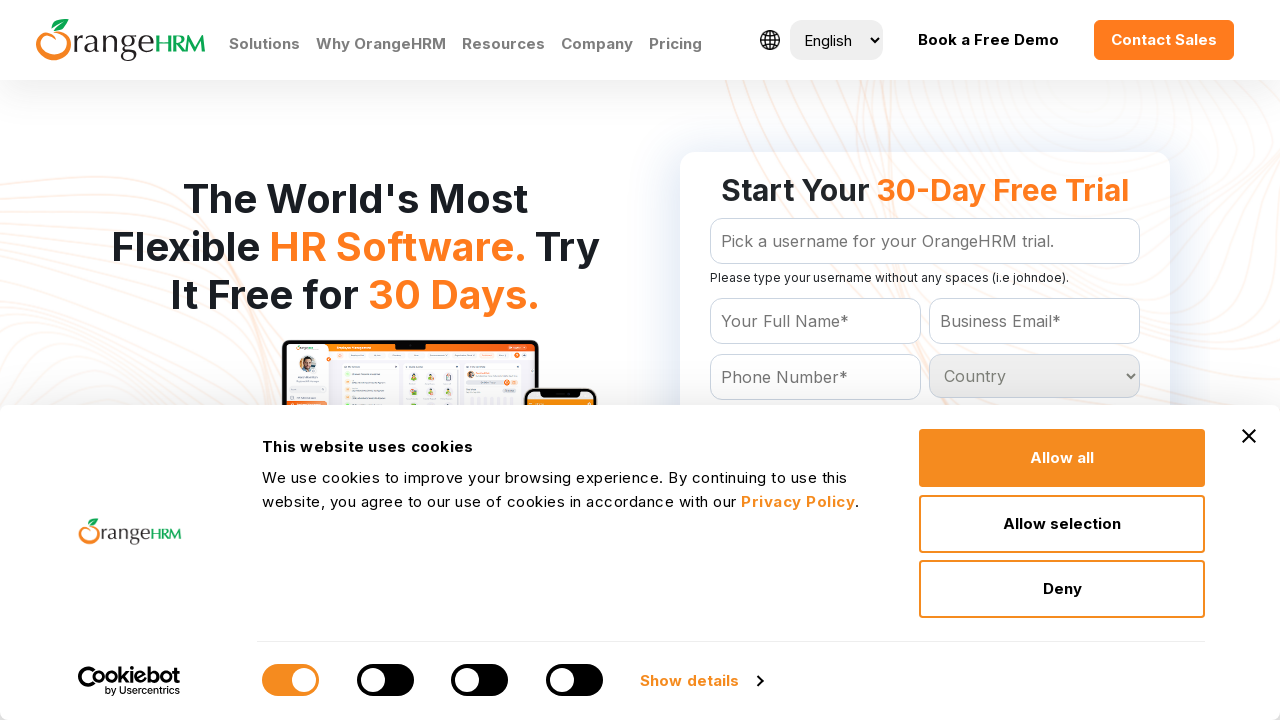

Checking country option 210 of 233
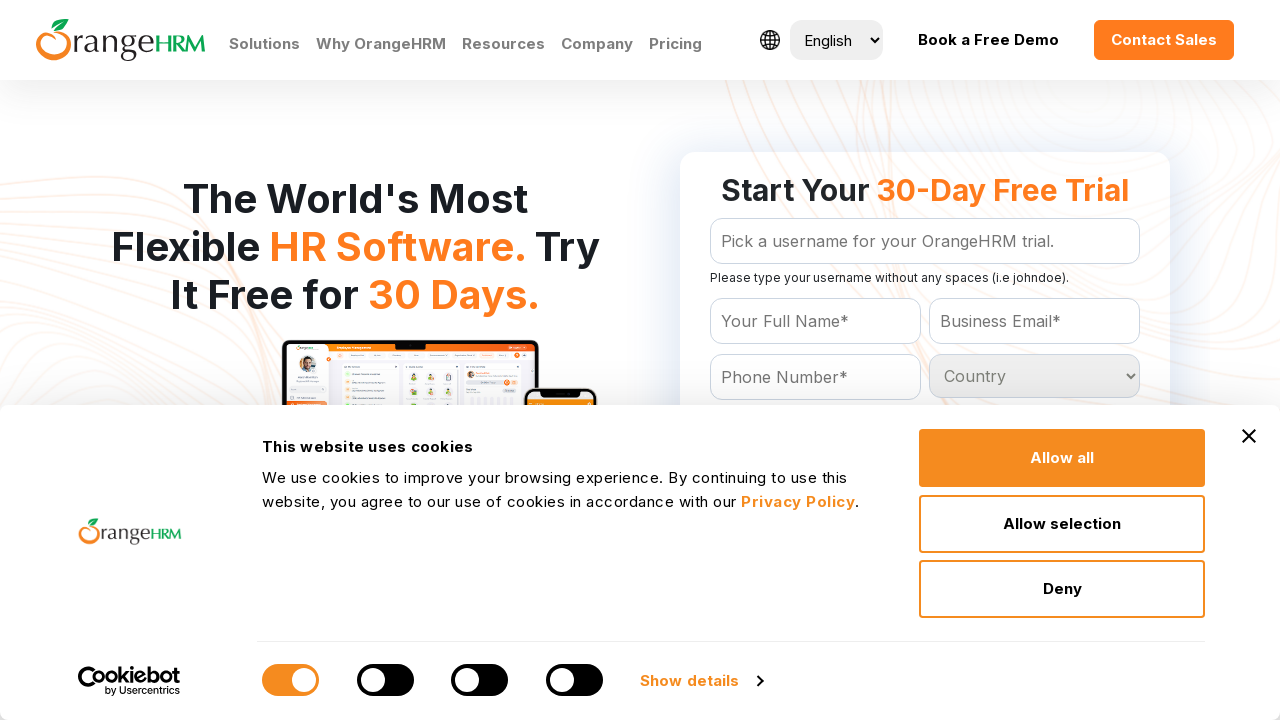

Checking country option 211 of 233
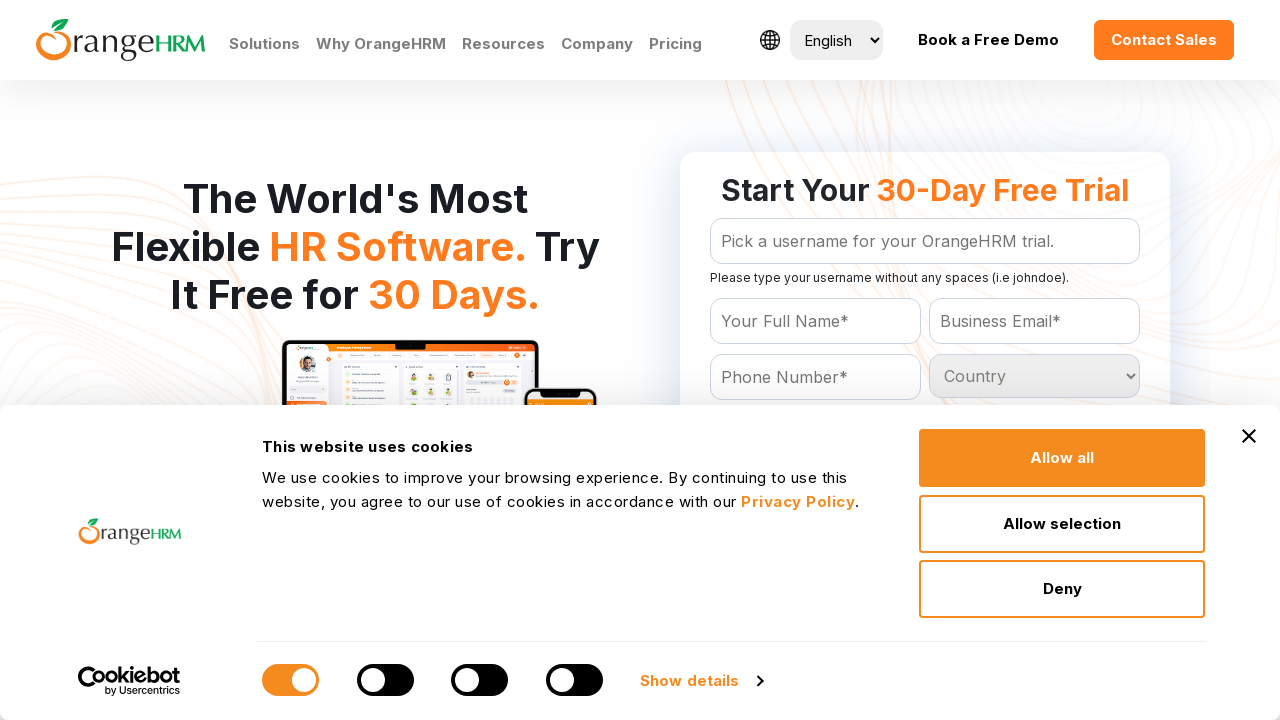

Checking country option 212 of 233
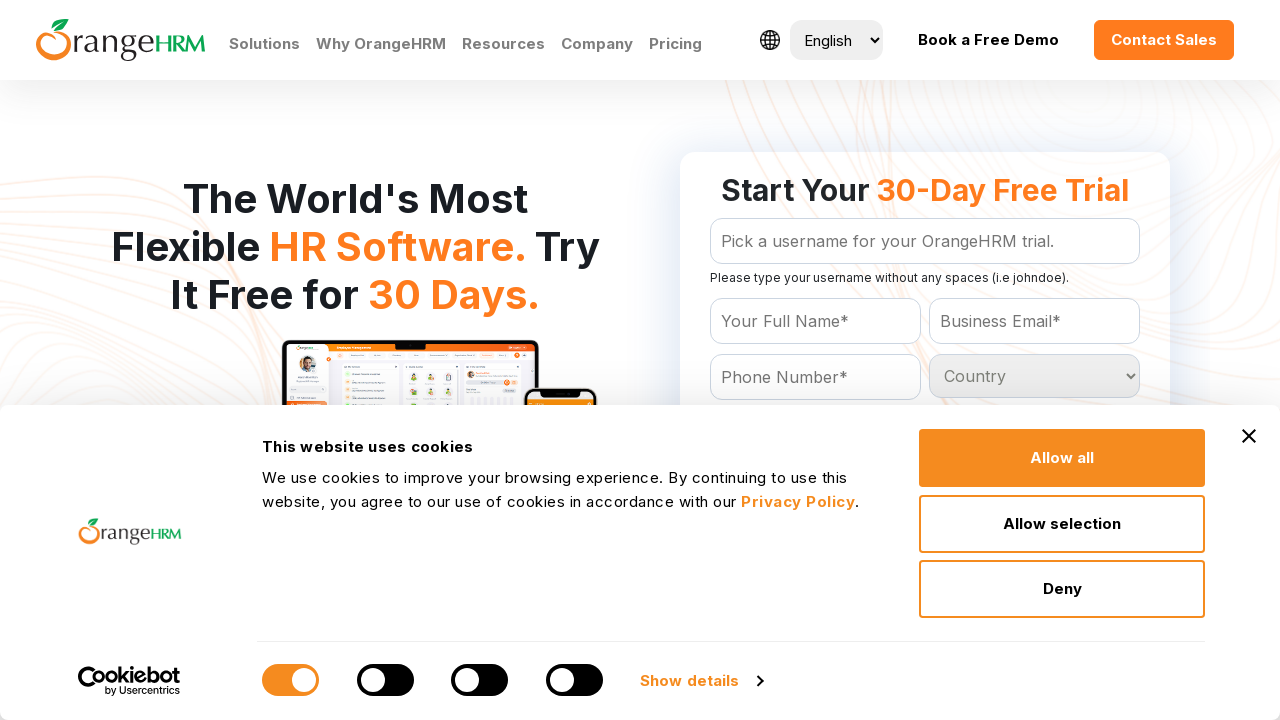

Checking country option 213 of 233
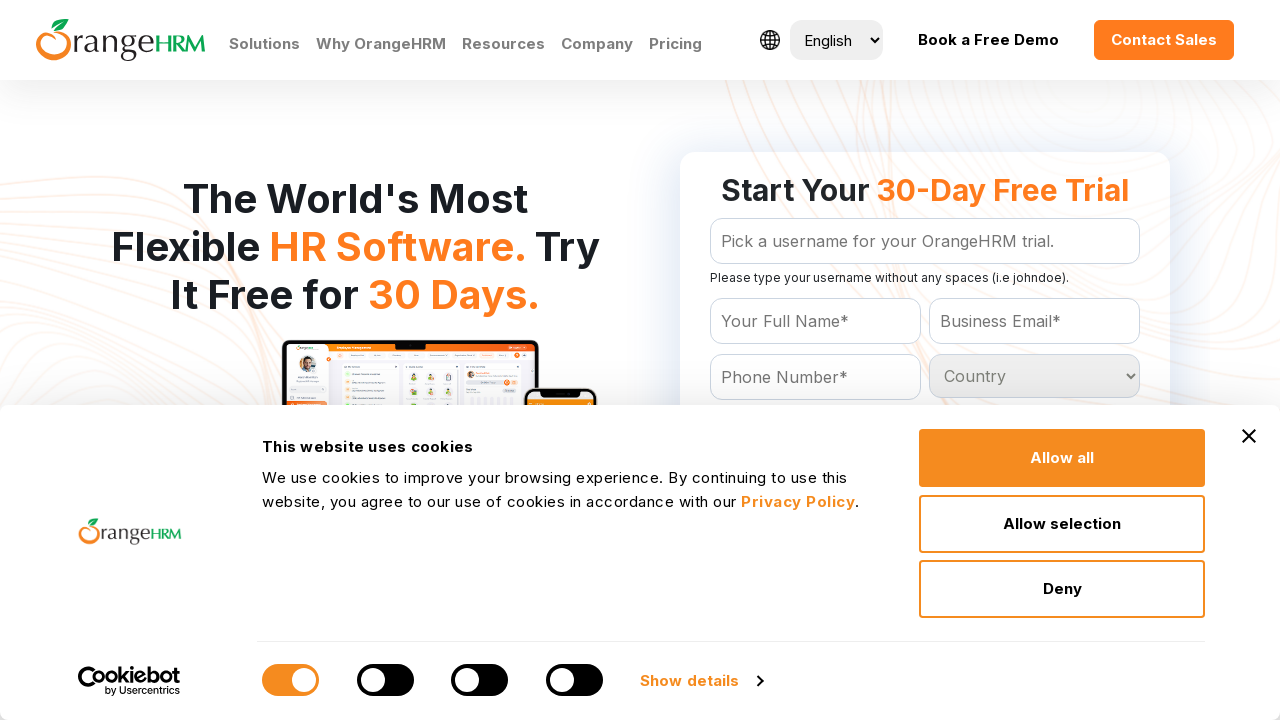

Checking country option 214 of 233
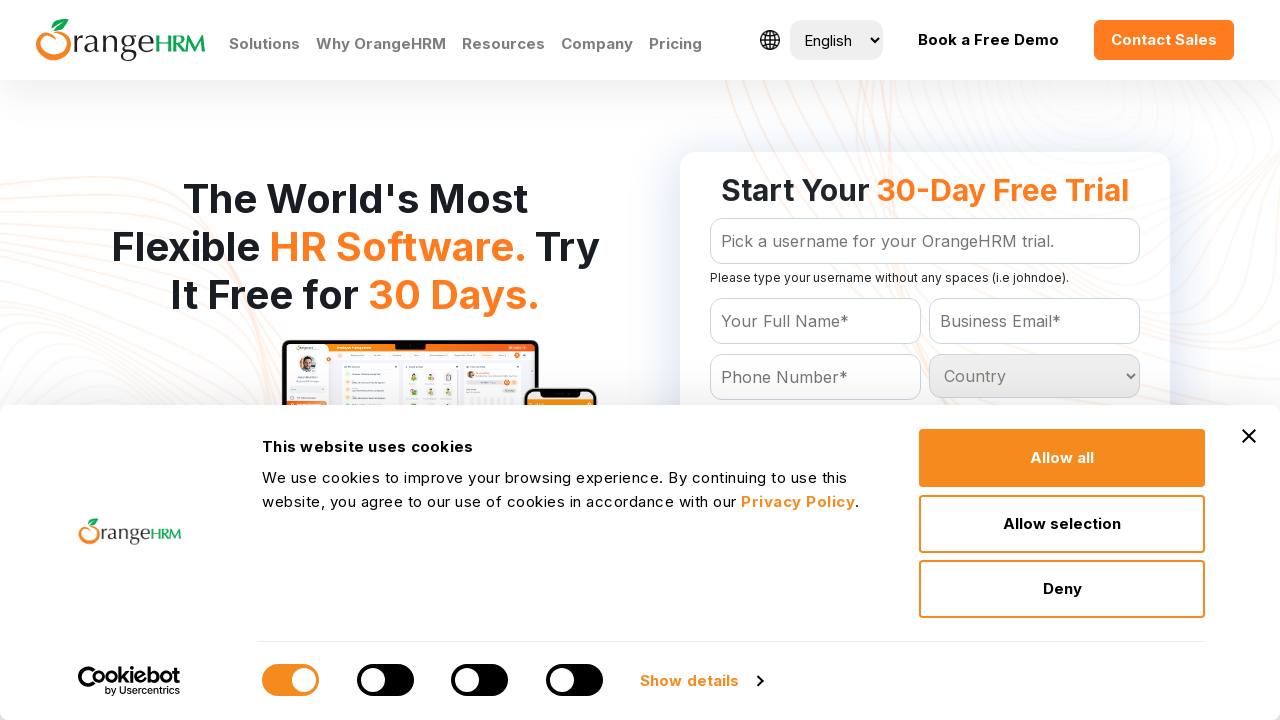

Checking country option 215 of 233
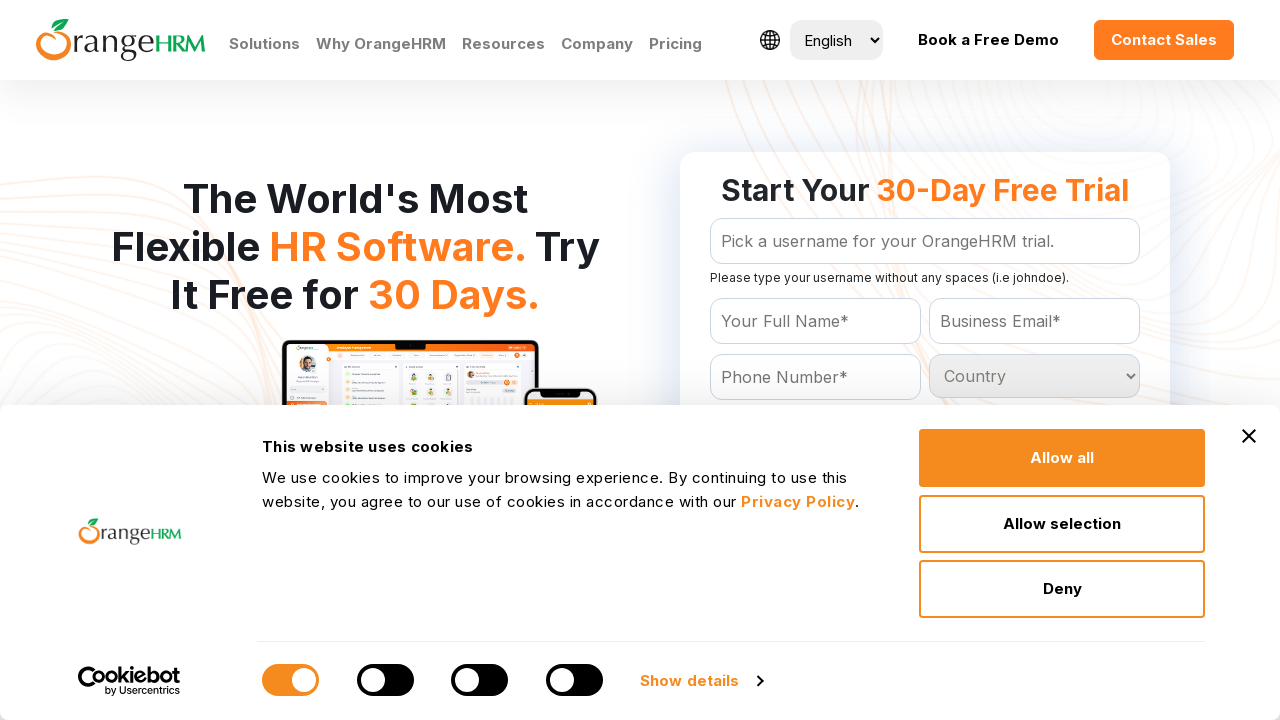

Checking country option 216 of 233
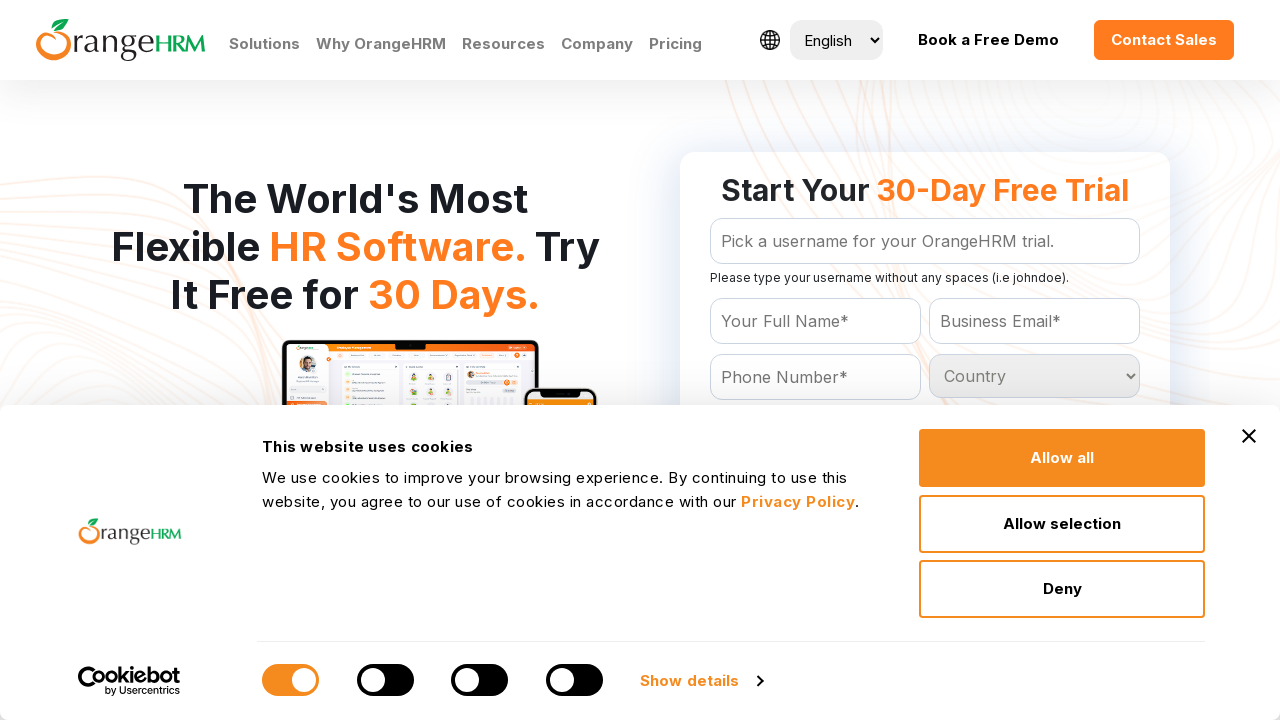

Checking country option 217 of 233
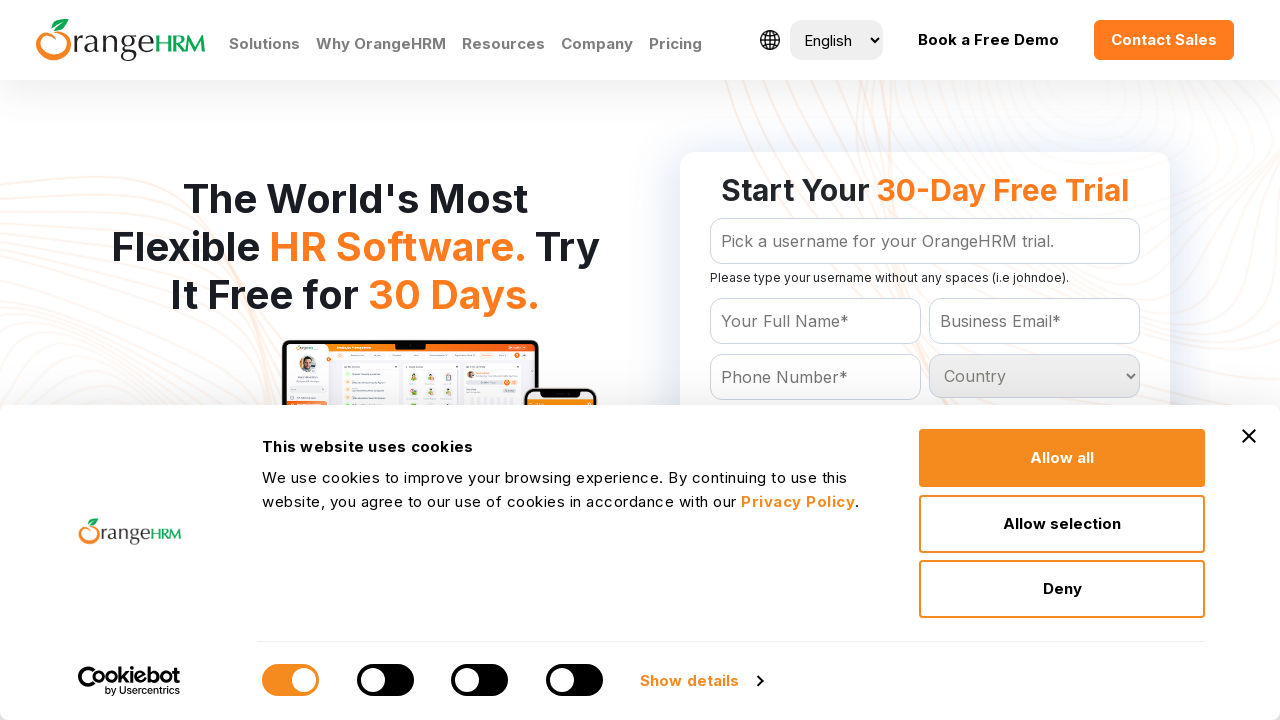

Checking country option 218 of 233
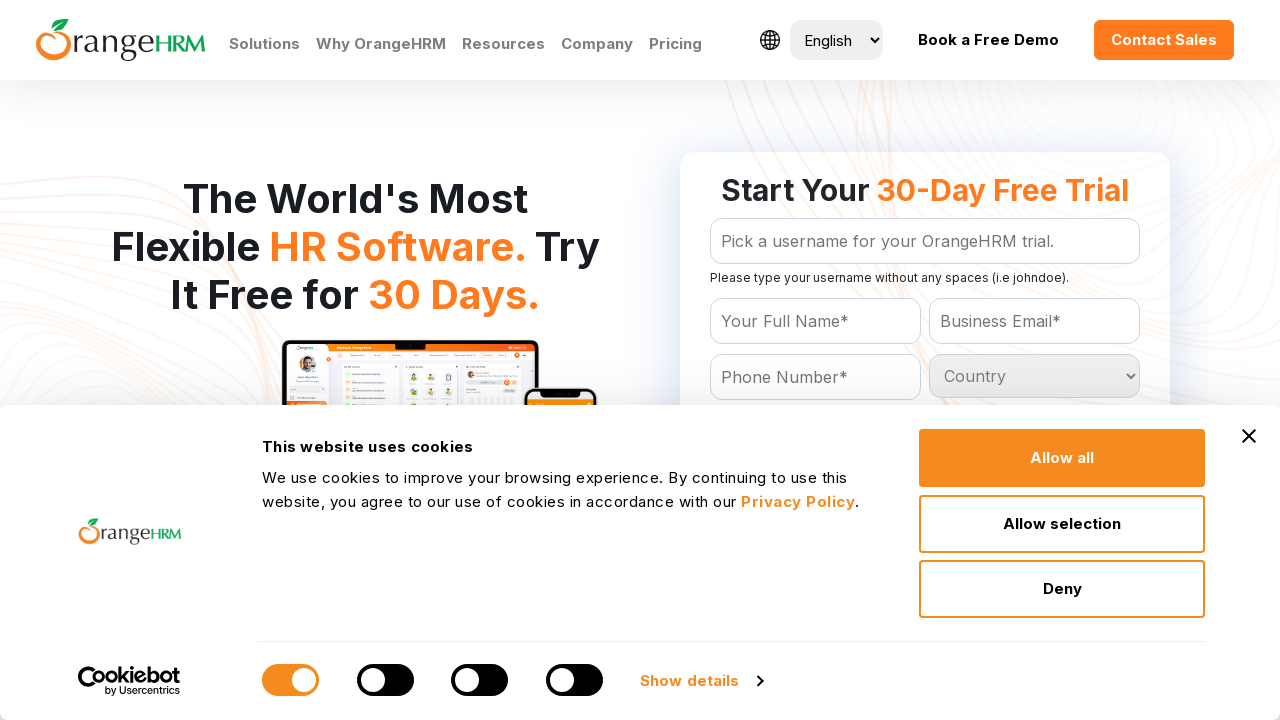

Checking country option 219 of 233
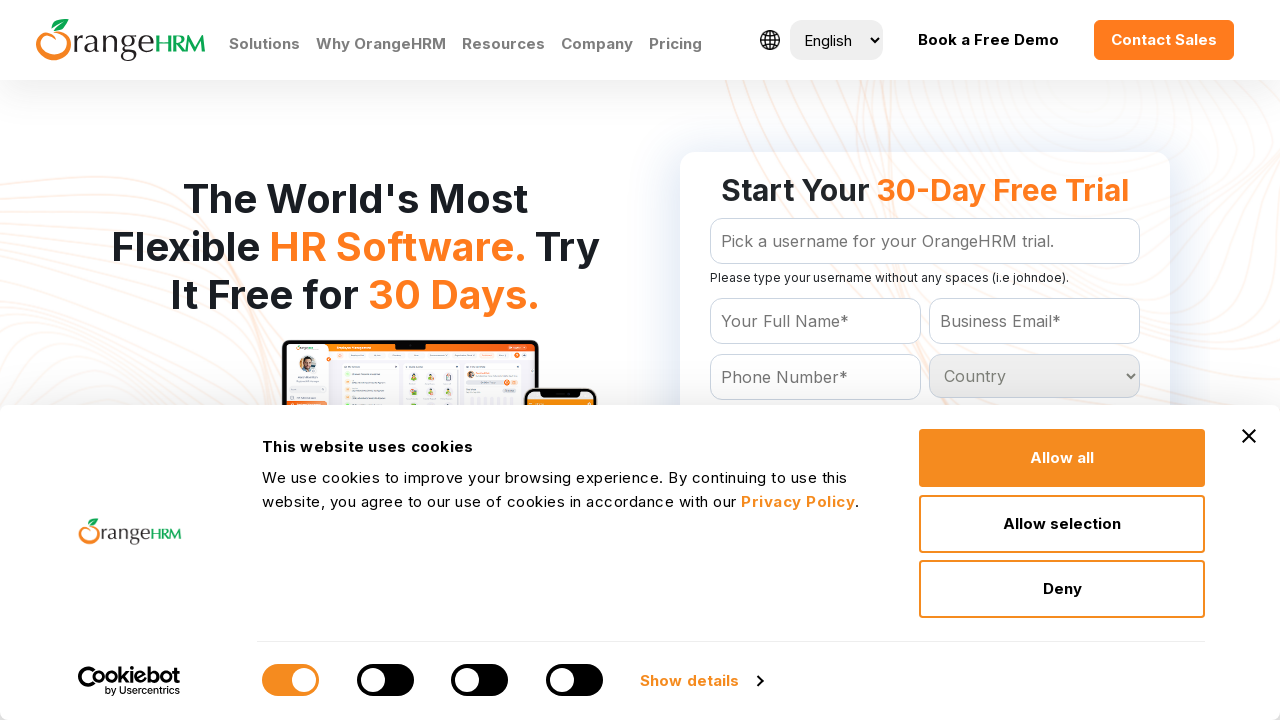

Checking country option 220 of 233
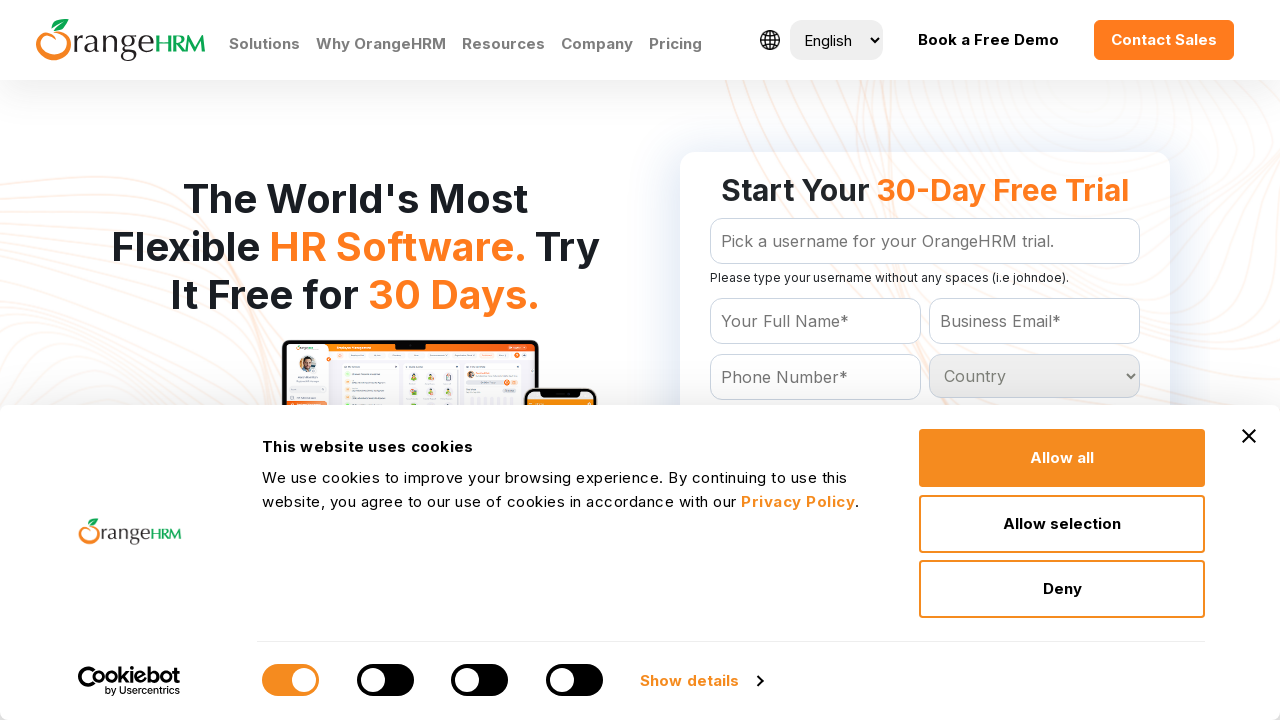

Checking country option 221 of 233
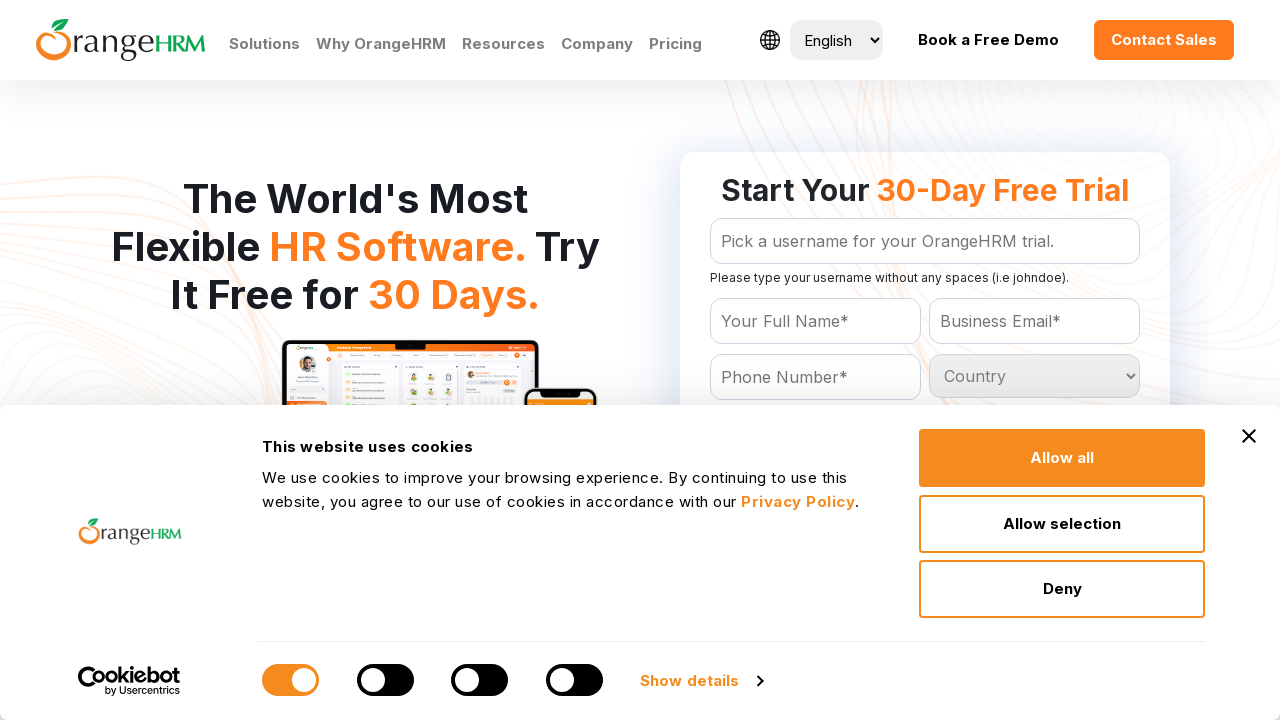

Checking country option 222 of 233
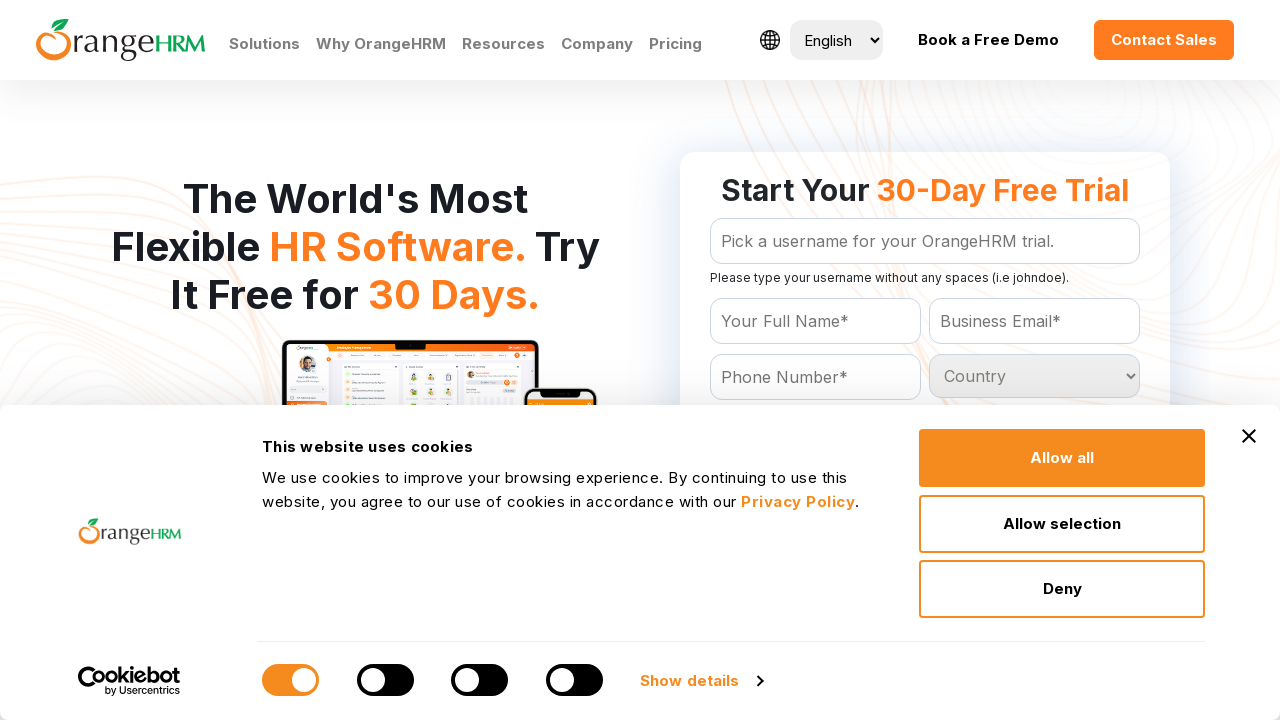

Checking country option 223 of 233
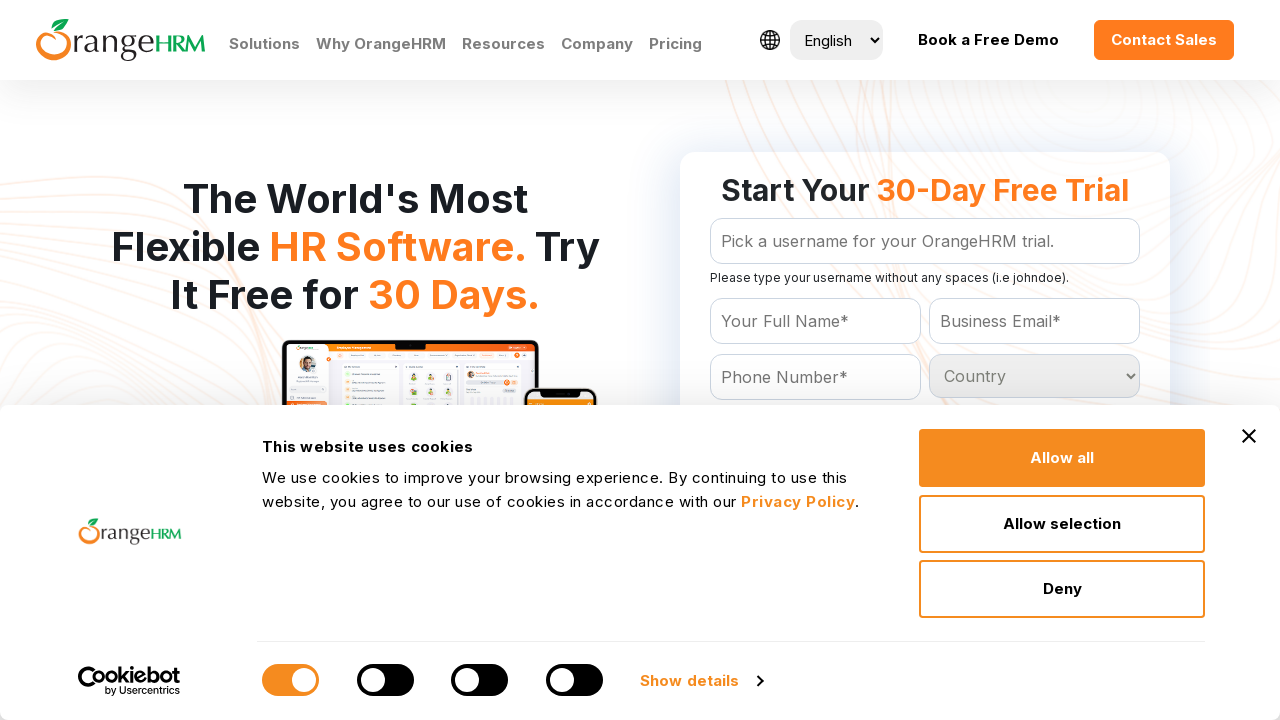

Checking country option 224 of 233
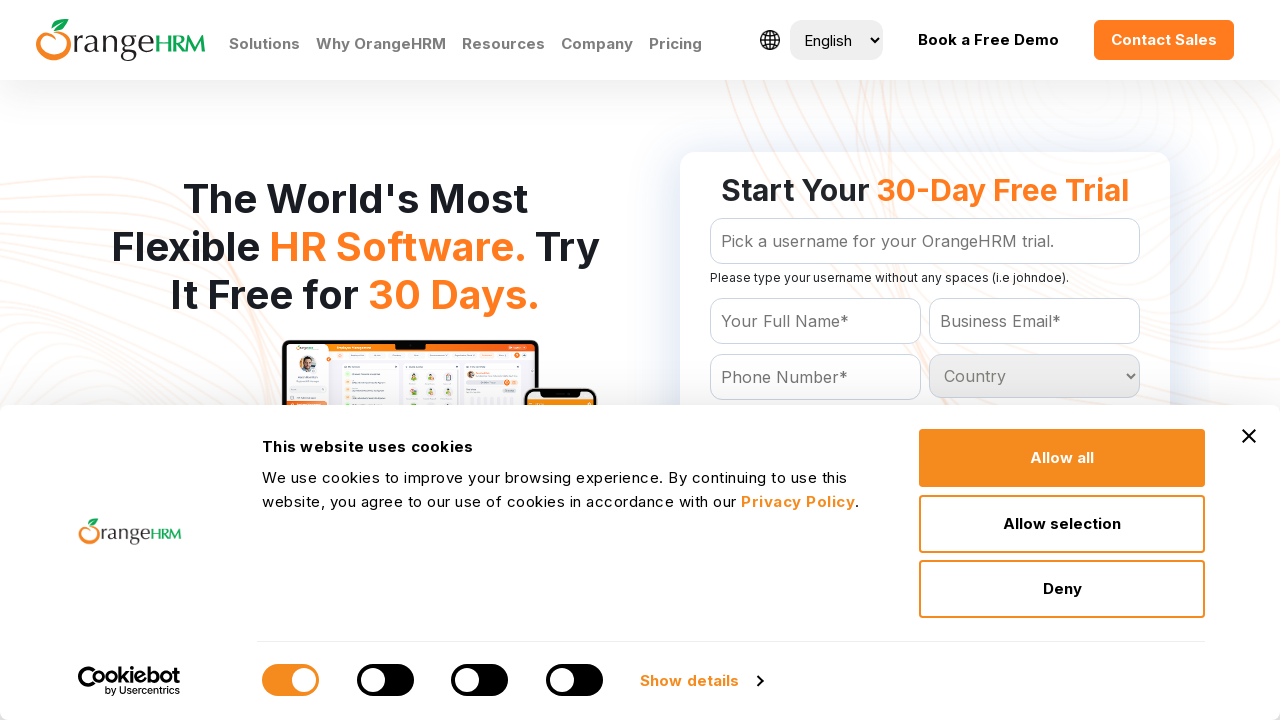

Checking country option 225 of 233
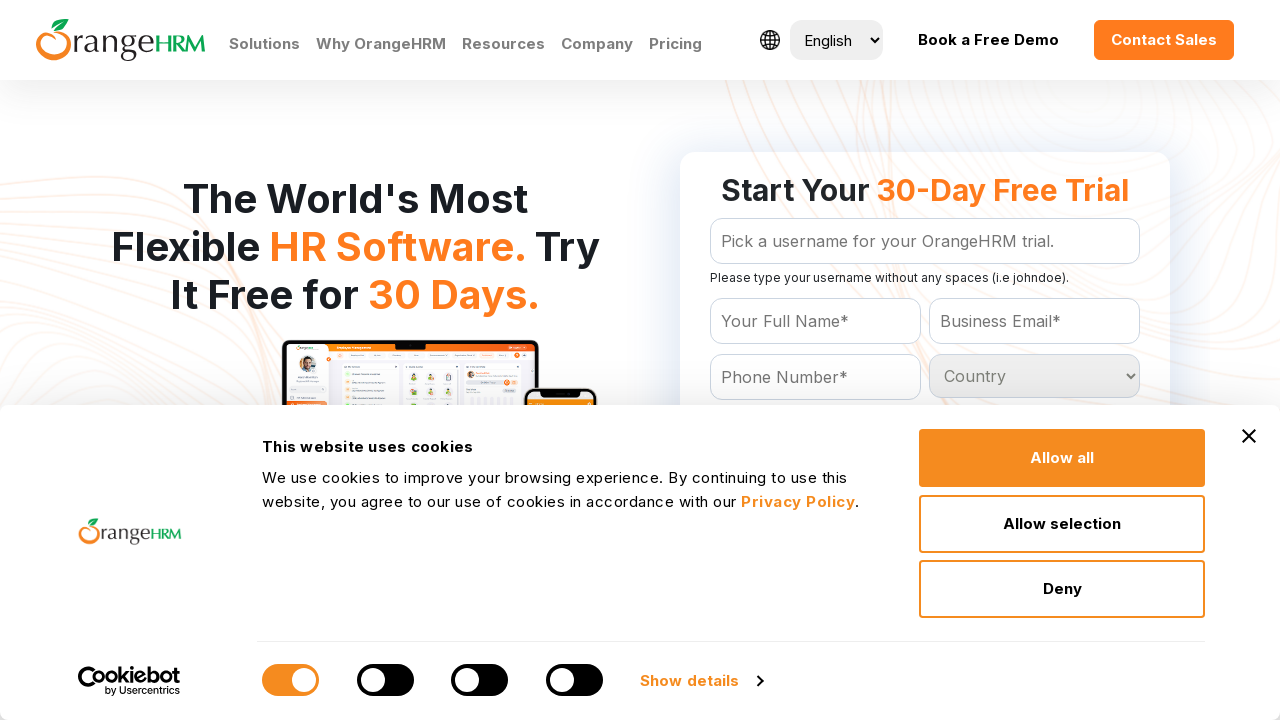

Checking country option 226 of 233
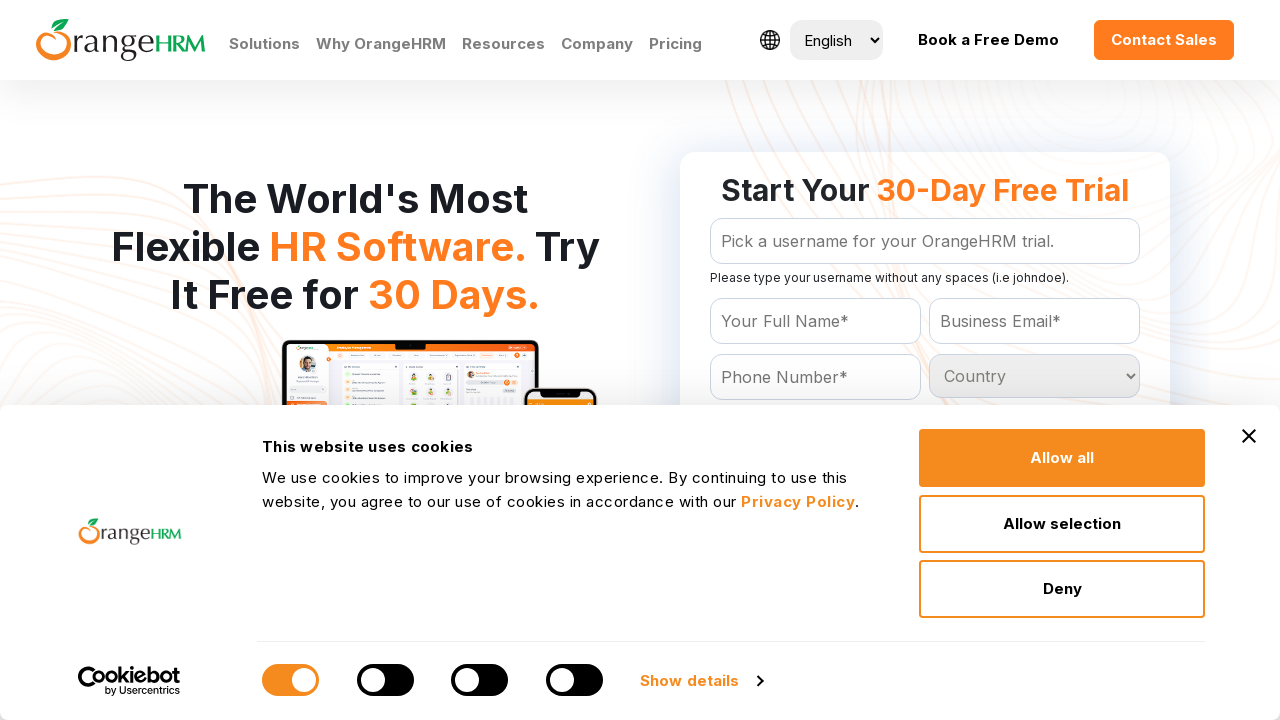

Checking country option 227 of 233
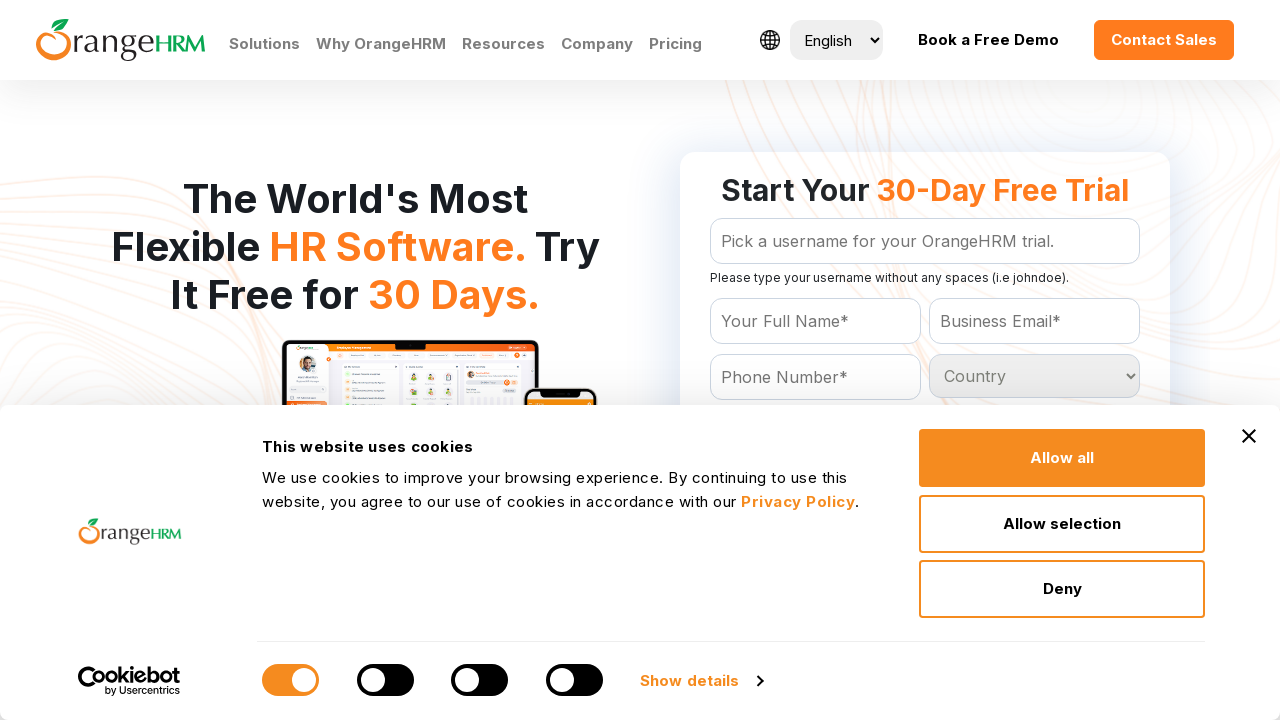

Checking country option 228 of 233
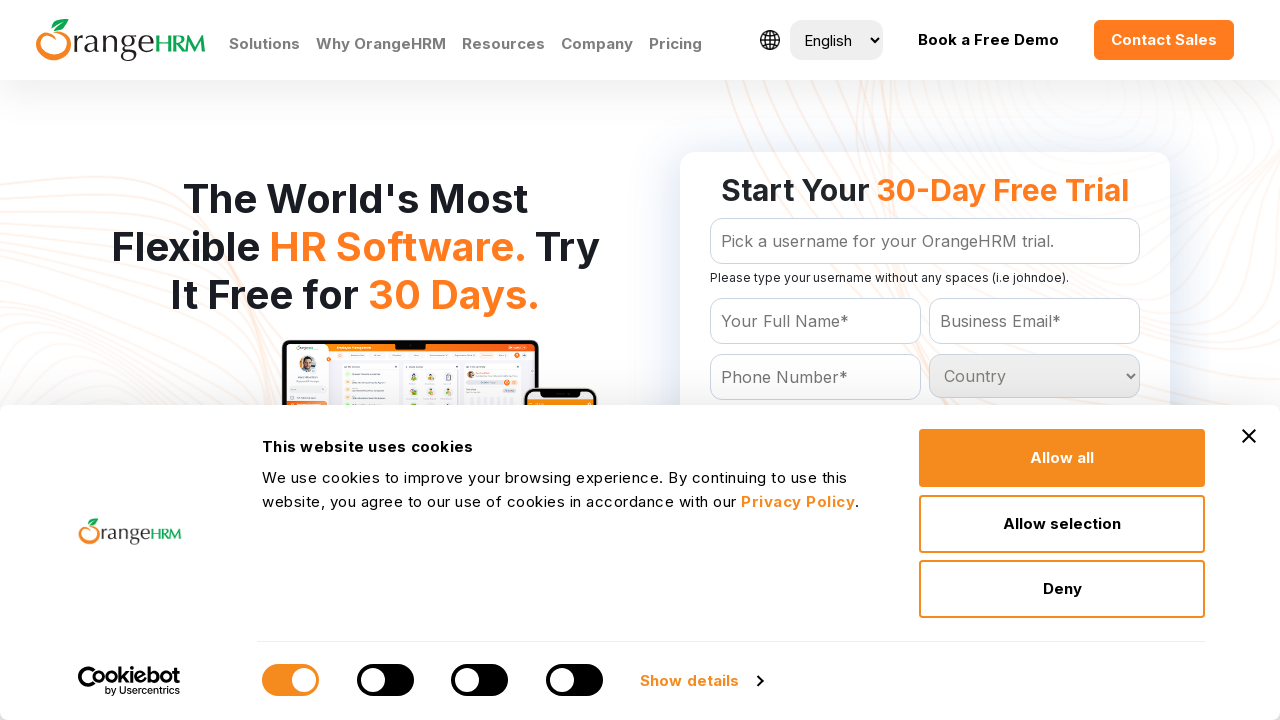

Checking country option 229 of 233
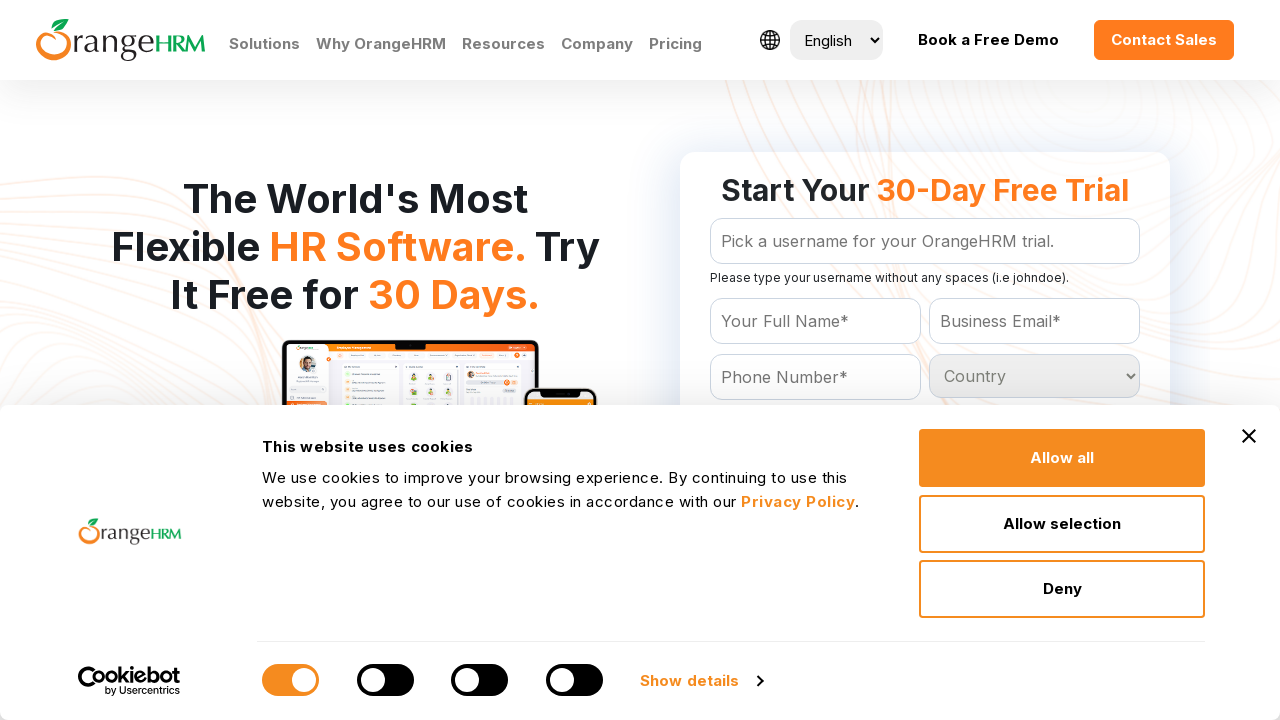

Checking country option 230 of 233
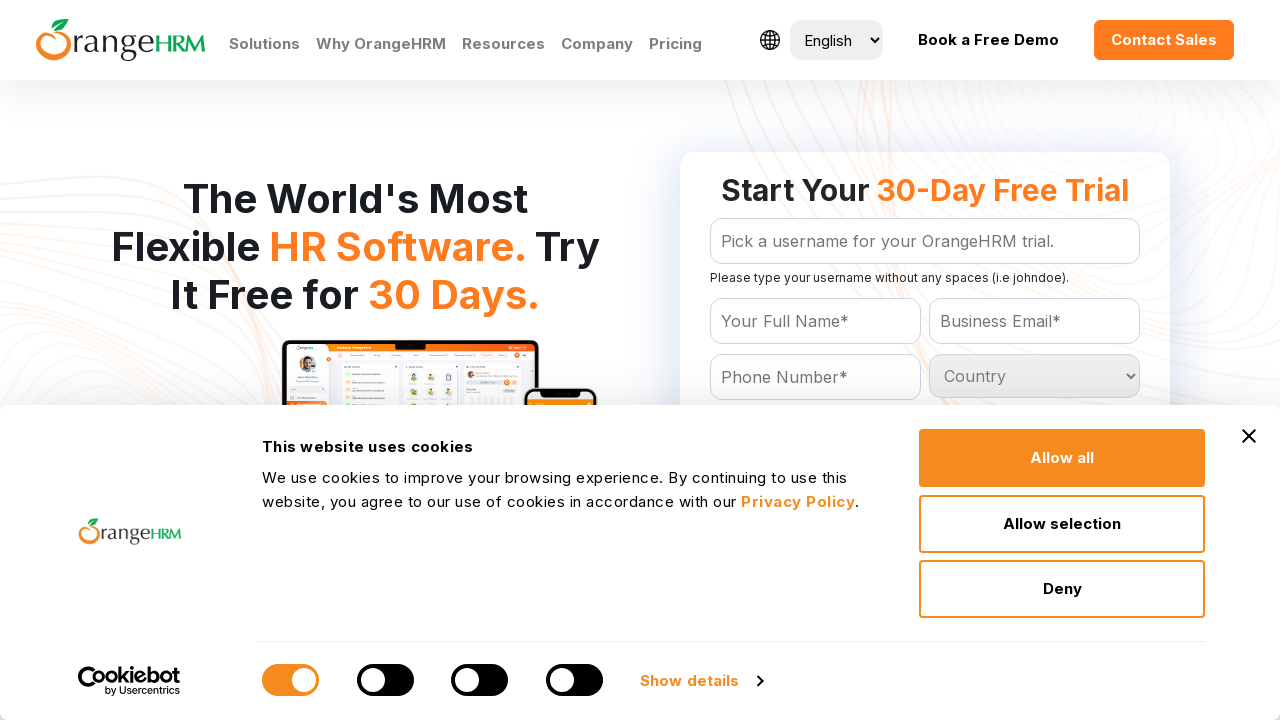

Checking country option 231 of 233
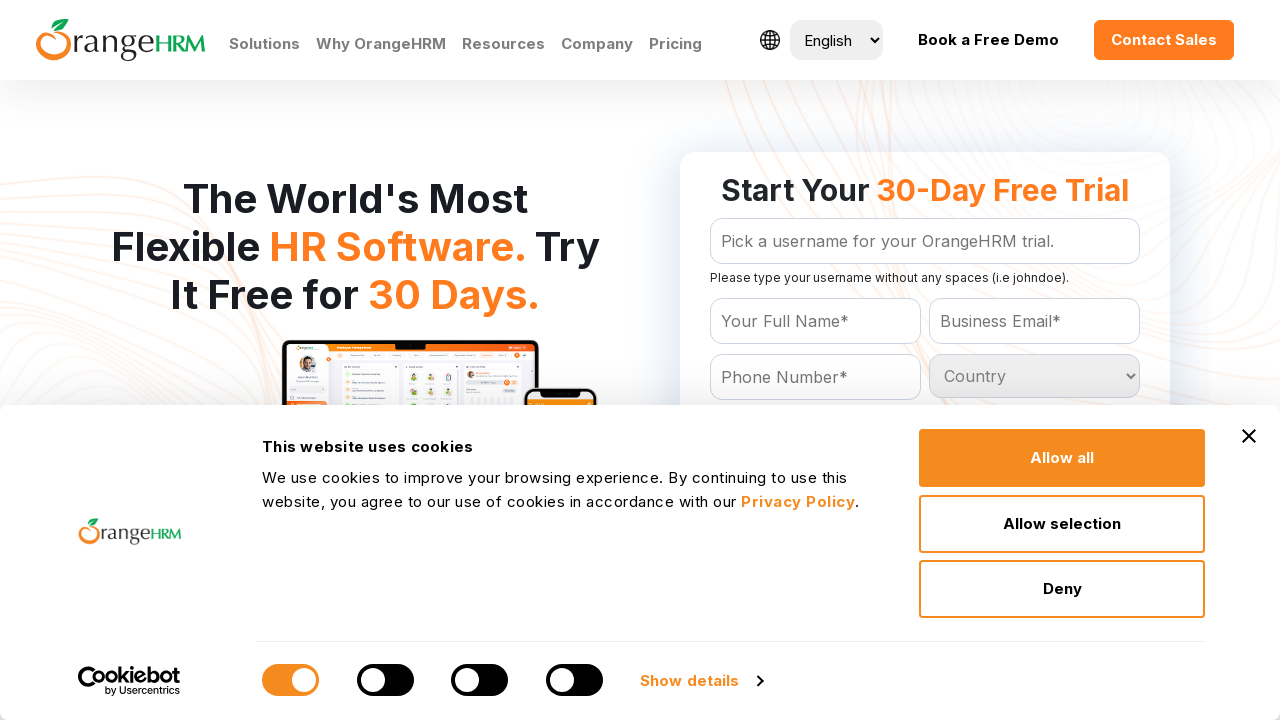

Checking country option 232 of 233
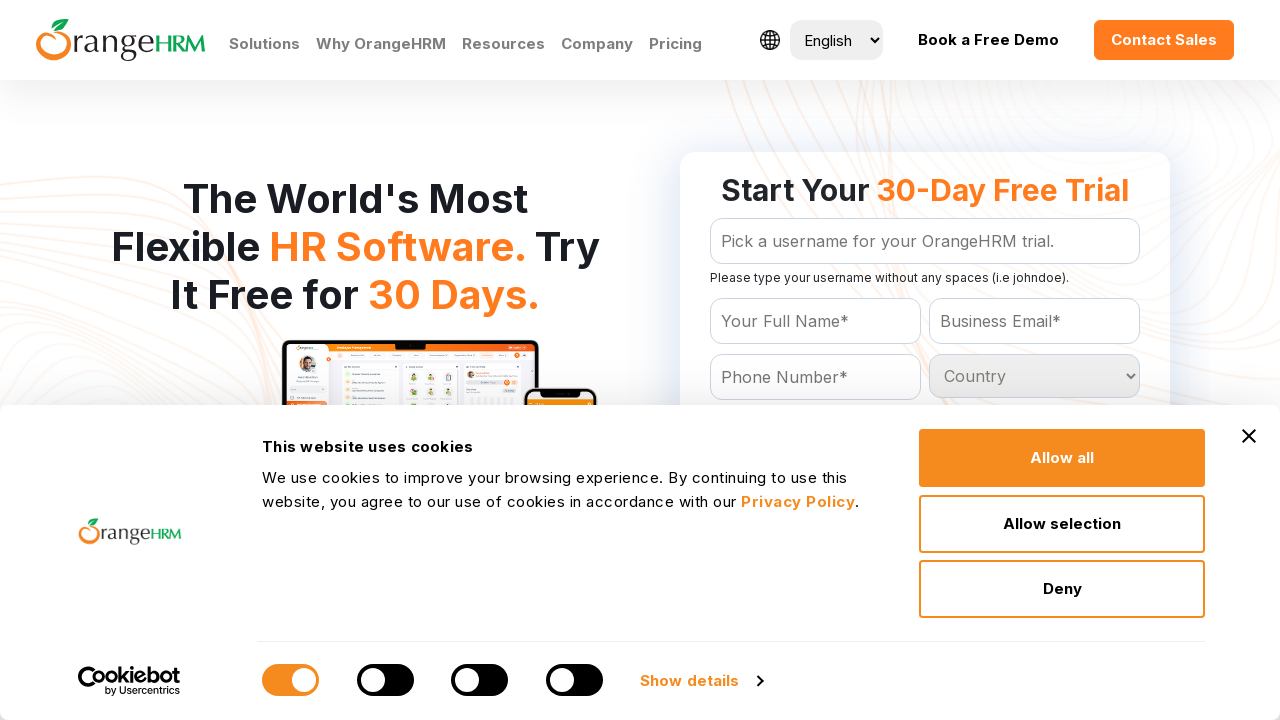

Checking country option 233 of 233
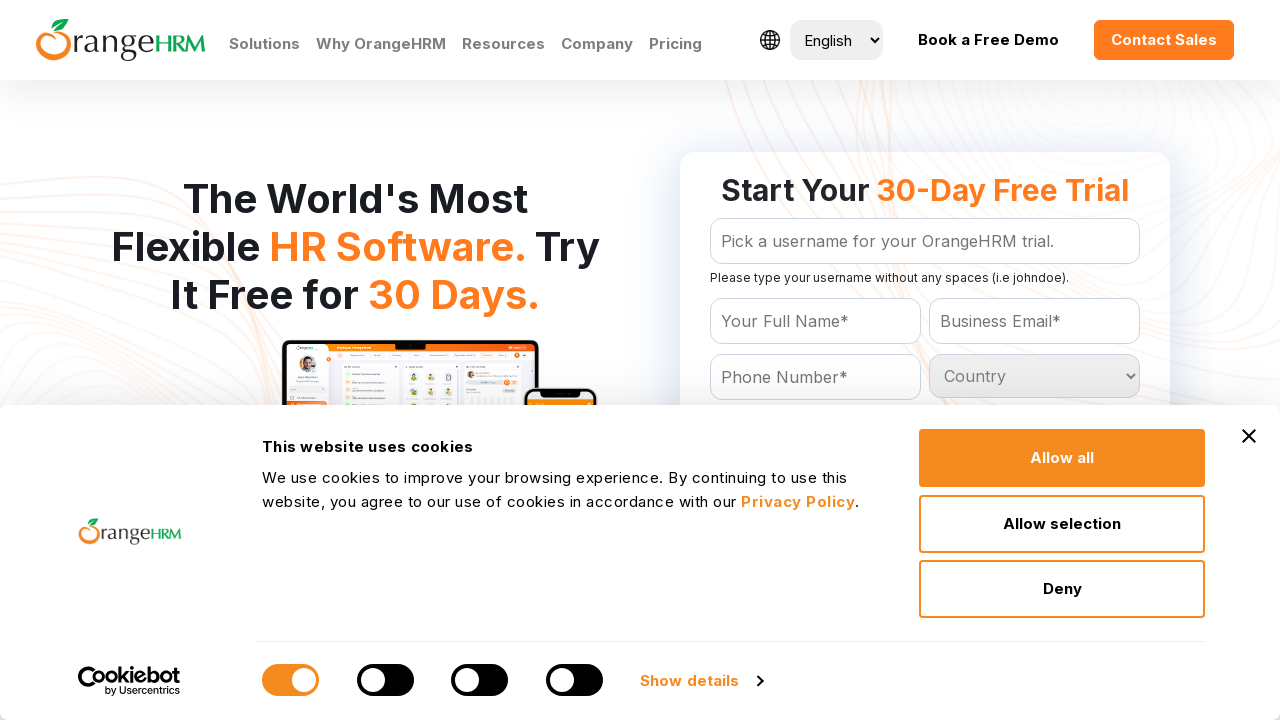

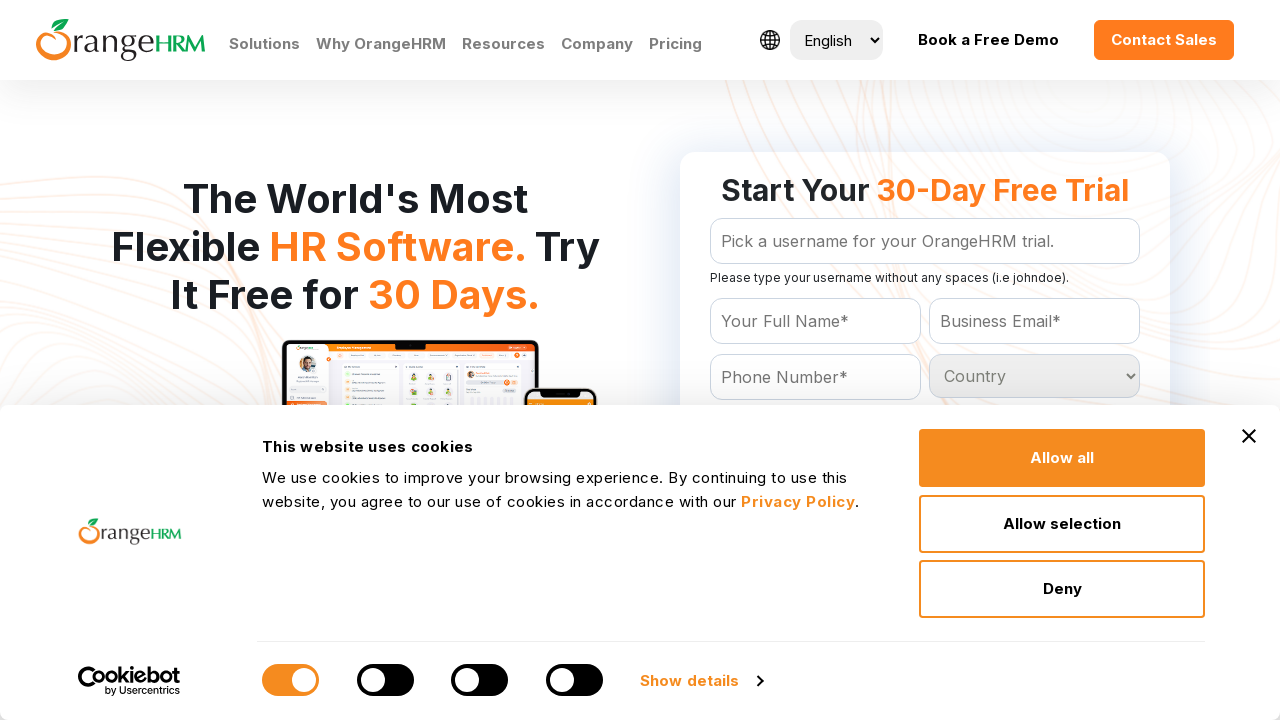